Tests a datepicker widget by opening the calendar, navigating forward through months until reaching May 2024, and selecting the 20th day of that month.

Starting URL: http://demo.automationtesting.in/Datepicker.html

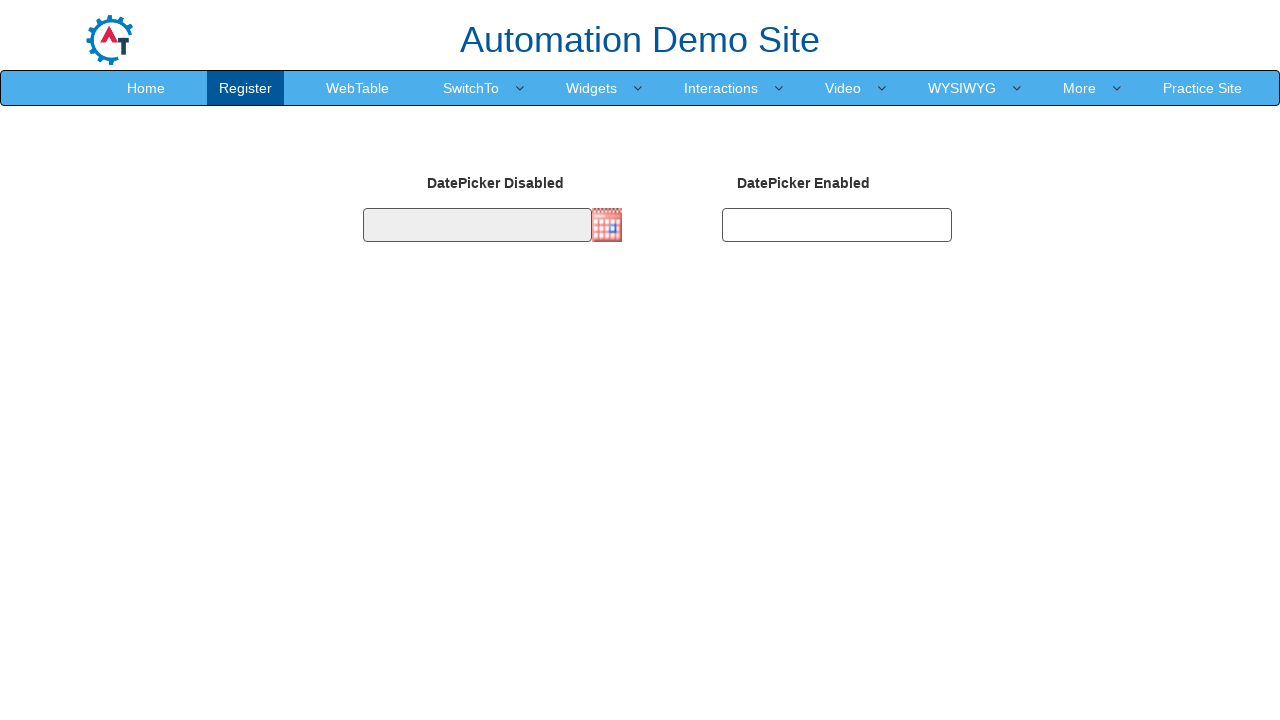

Clicked calendar icon to open datepicker at (607, 225) on xpath=/html/body/section/div[1]/div/div/form/div[2]/div[2]/img
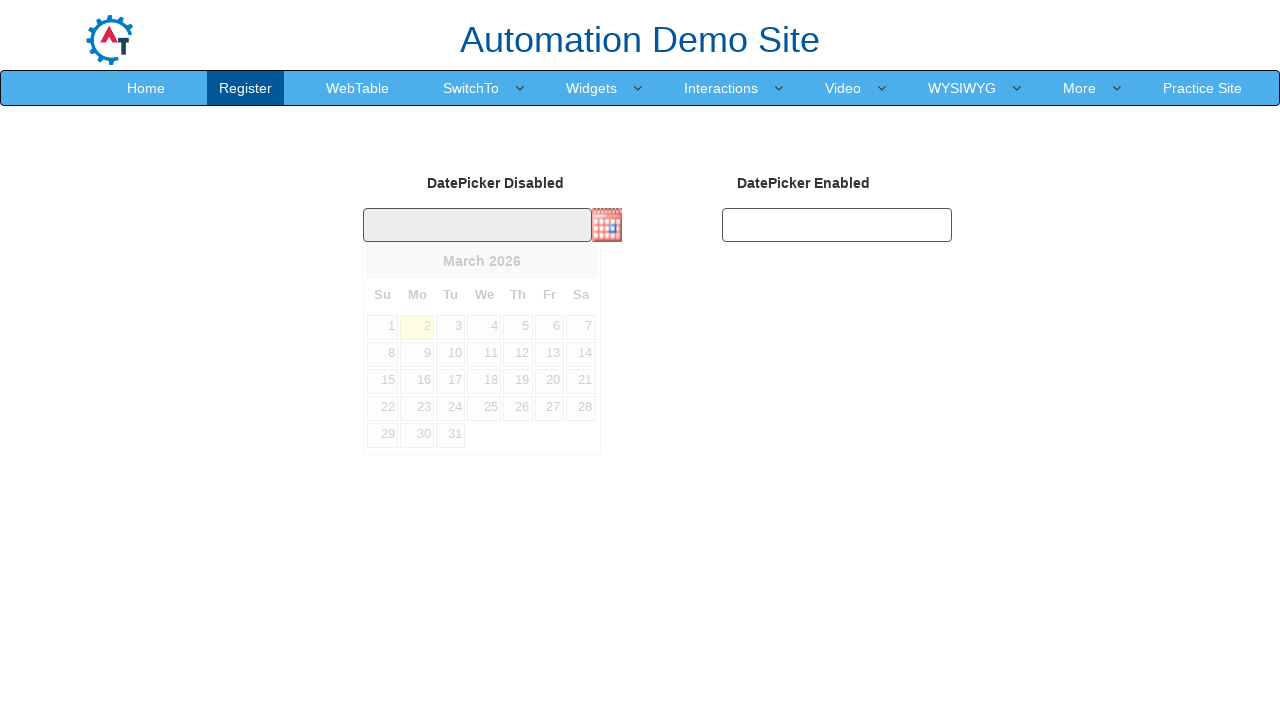

Clicked next month button (iteration 1) at (581, 261) on xpath=/html/body/div/div/a[2]
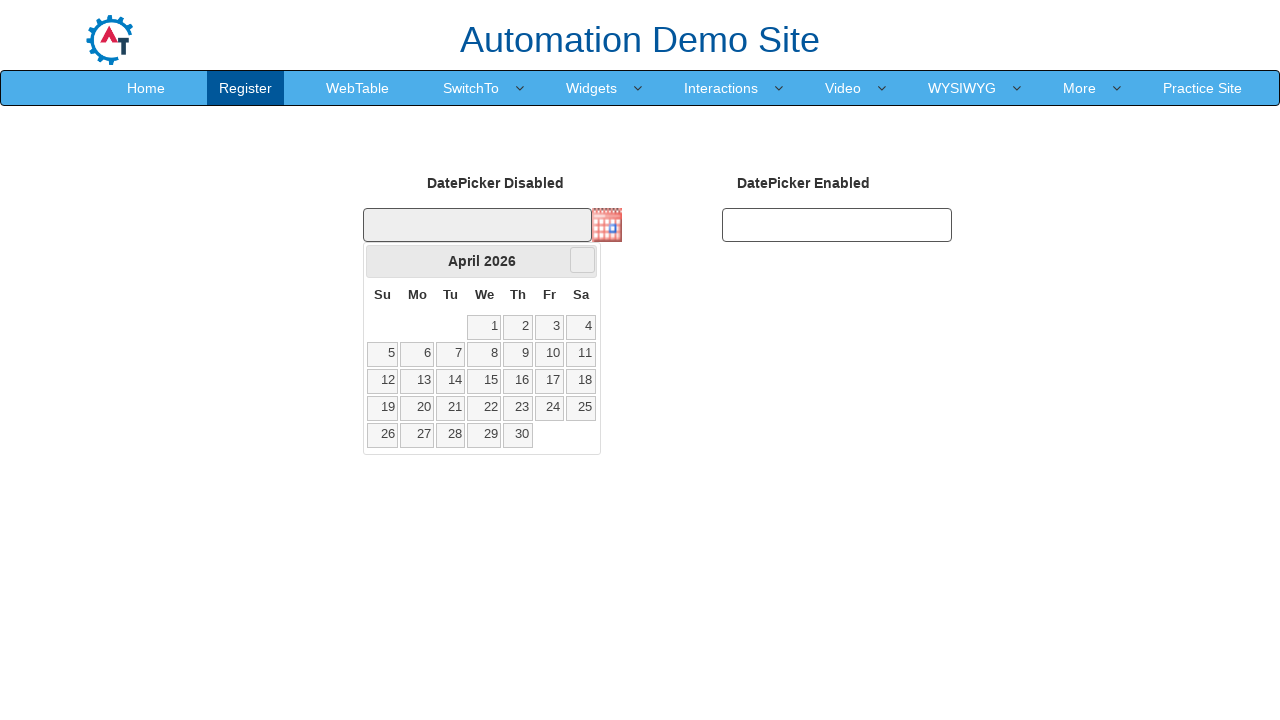

Retrieved current month text: April 2026
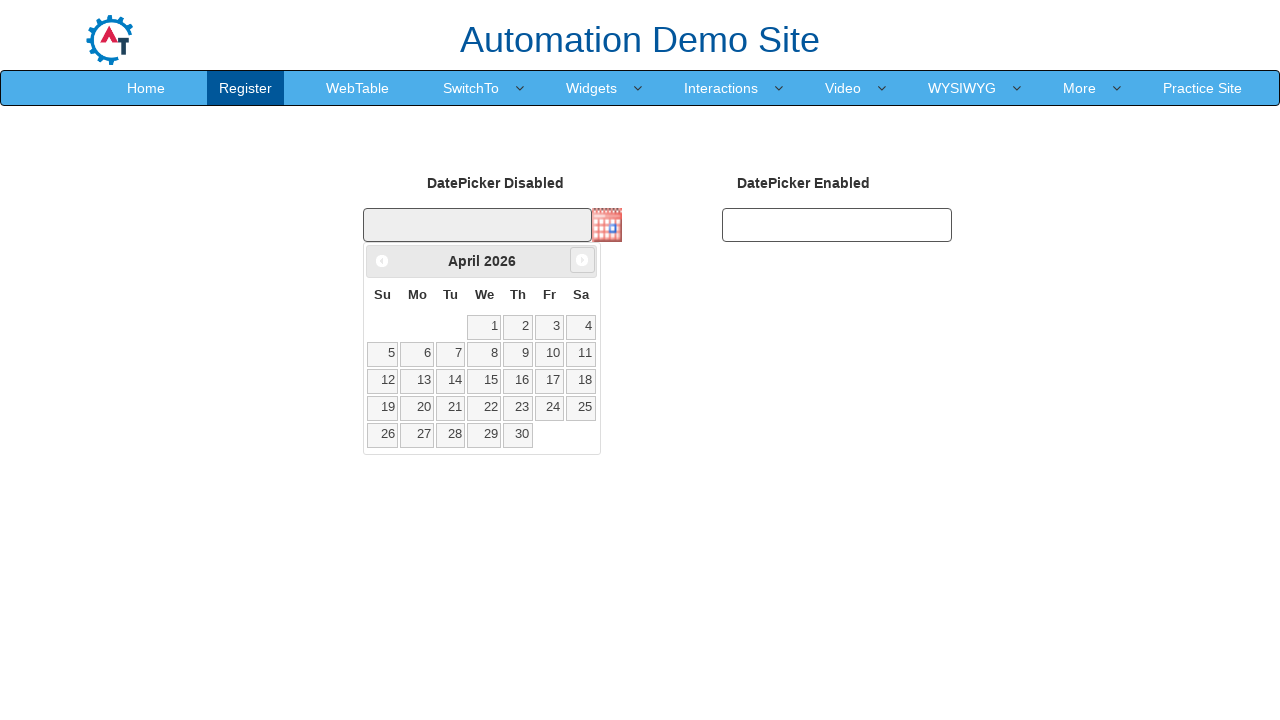

Clicked next month button (iteration 2) at (582, 260) on xpath=/html/body/div/div/a[2]
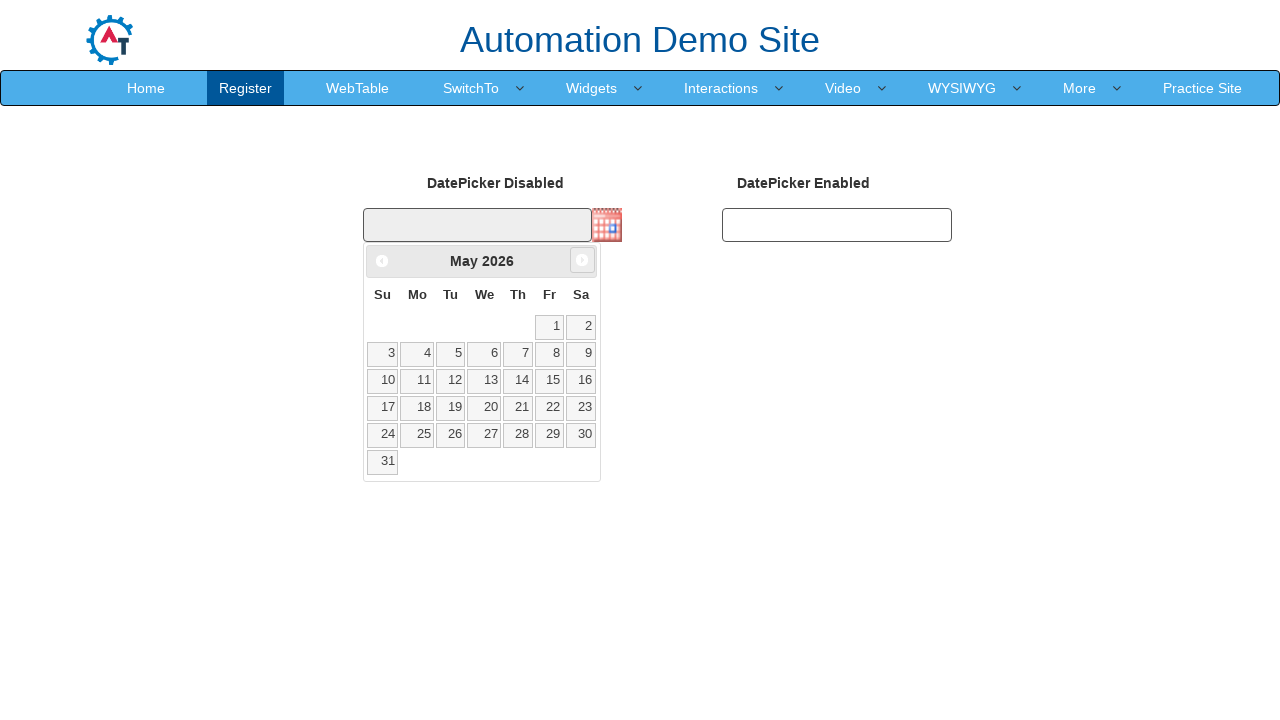

Retrieved current month text: May 2026
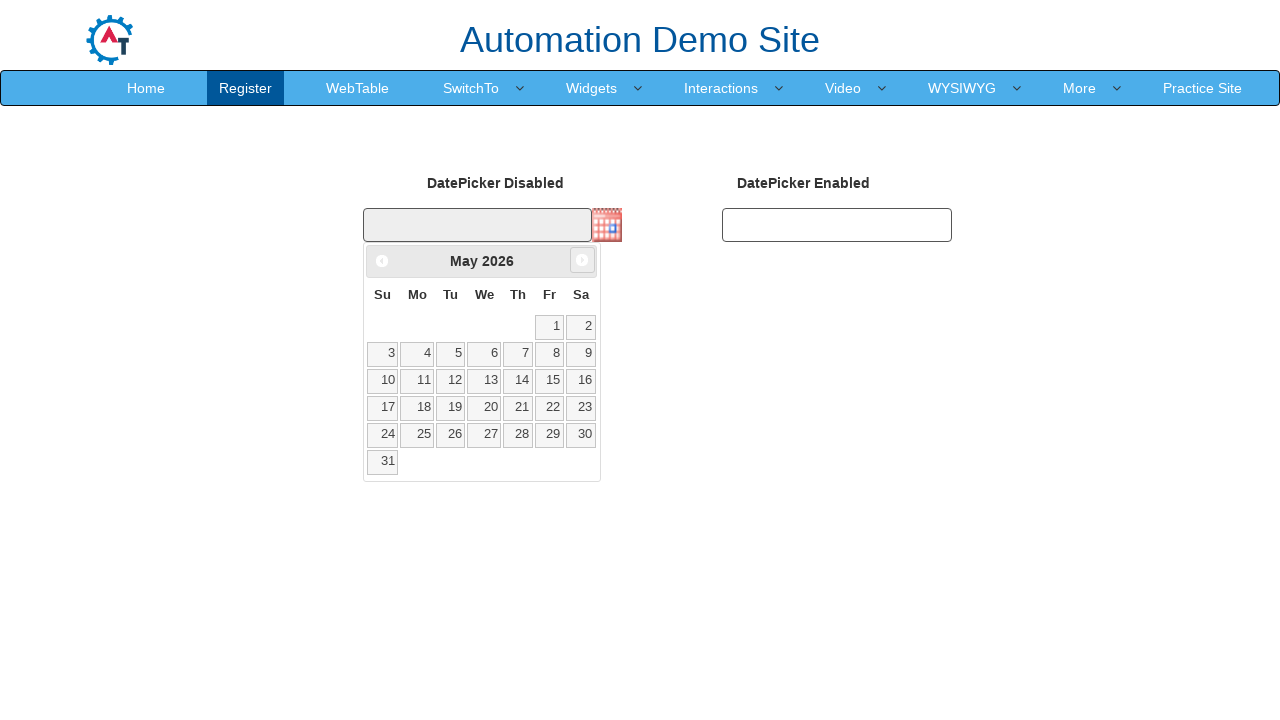

Clicked next month button (iteration 3) at (582, 260) on xpath=/html/body/div/div/a[2]
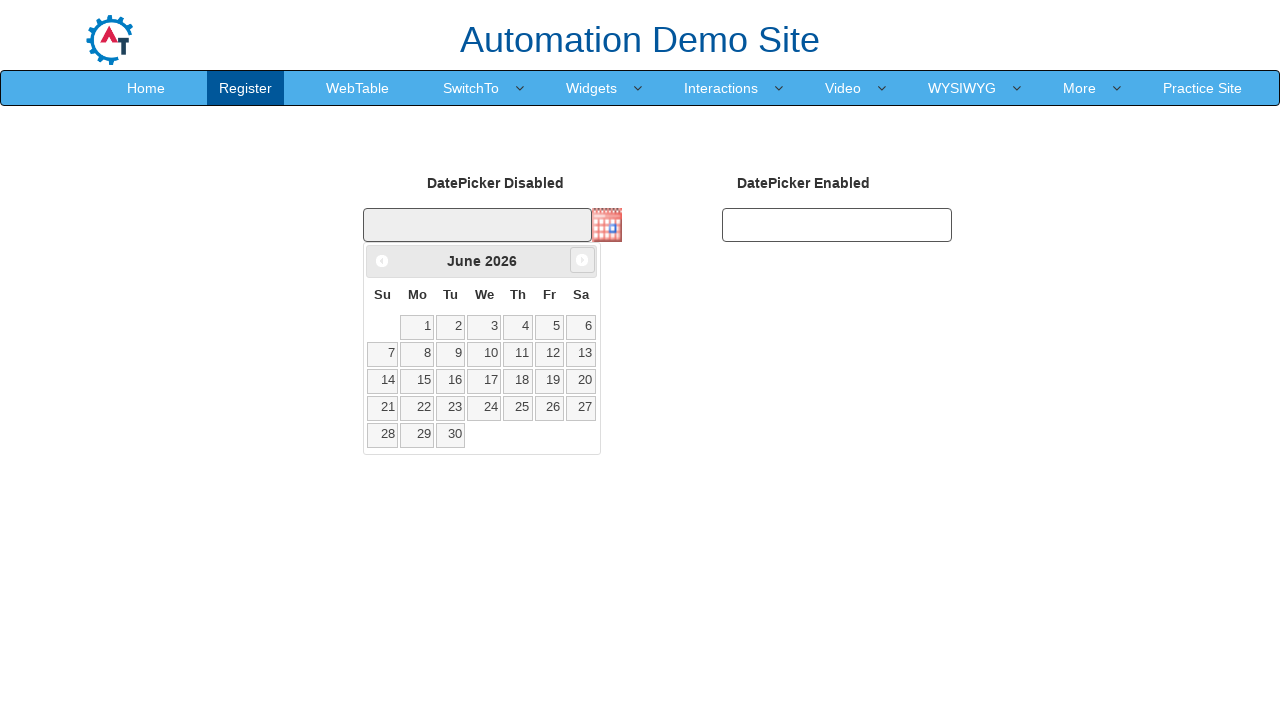

Retrieved current month text: June 2026
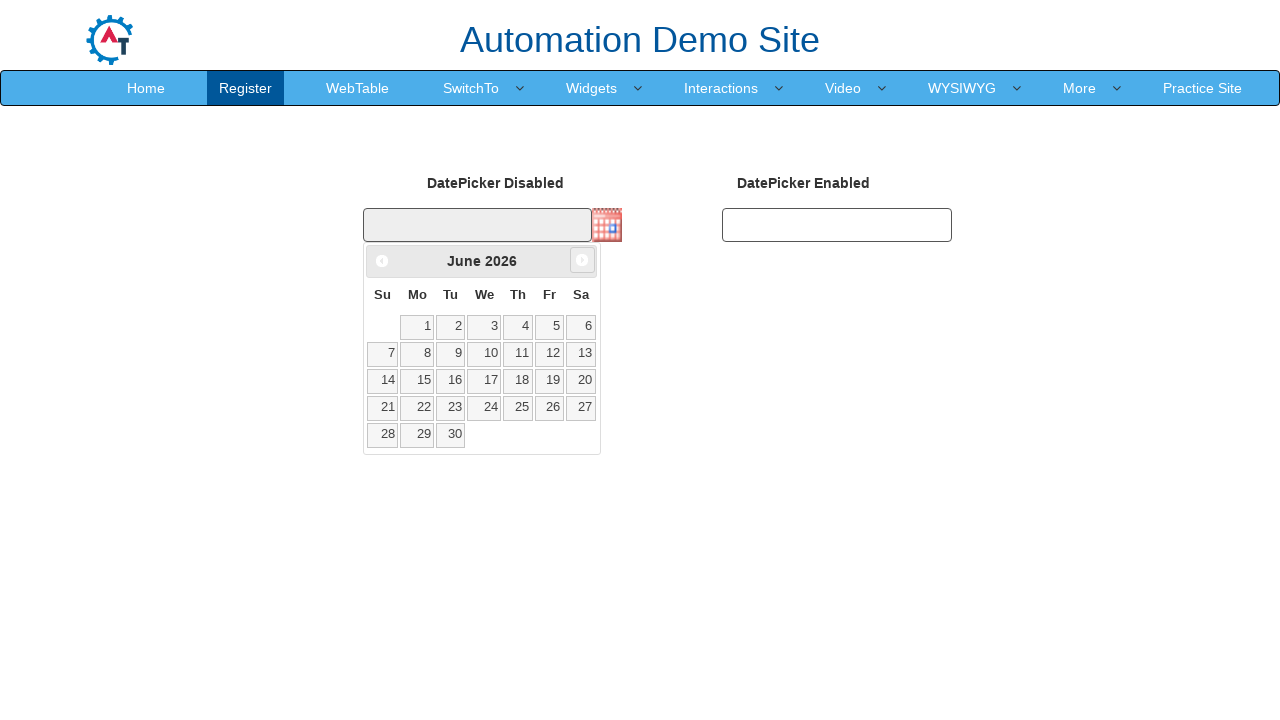

Clicked next month button (iteration 4) at (582, 260) on xpath=/html/body/div/div/a[2]
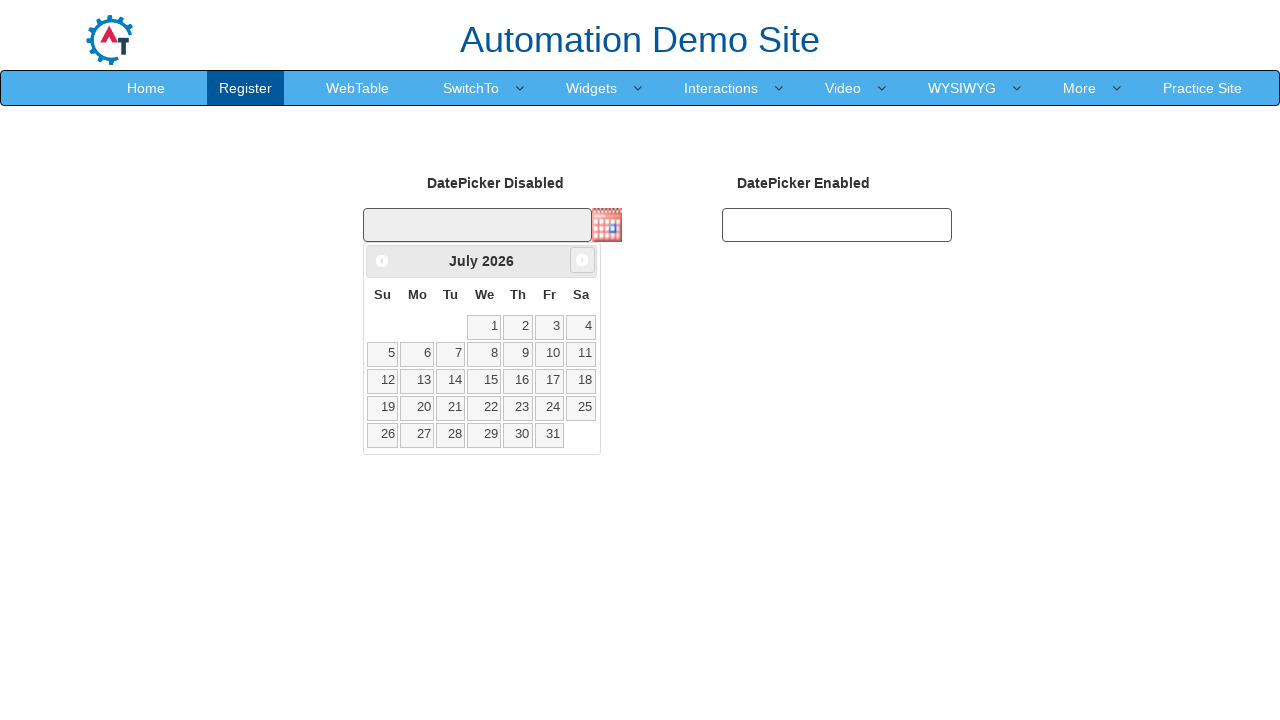

Retrieved current month text: July 2026
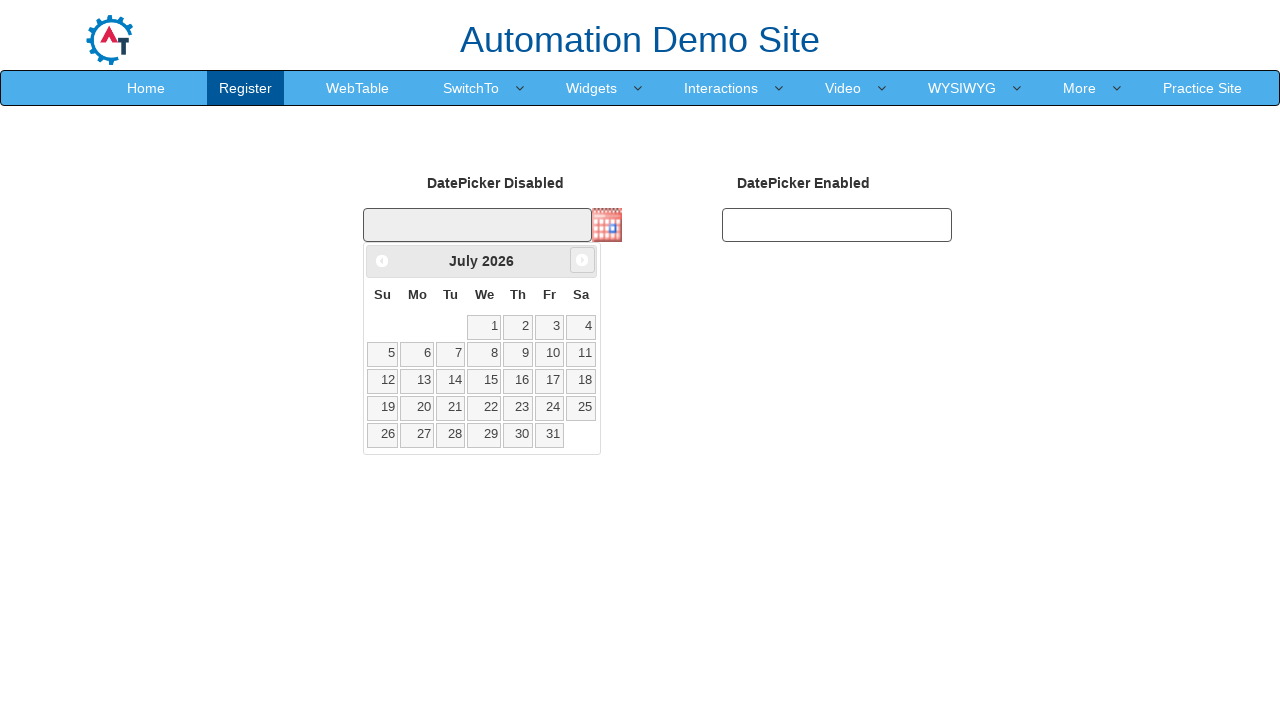

Clicked next month button (iteration 5) at (582, 260) on xpath=/html/body/div/div/a[2]
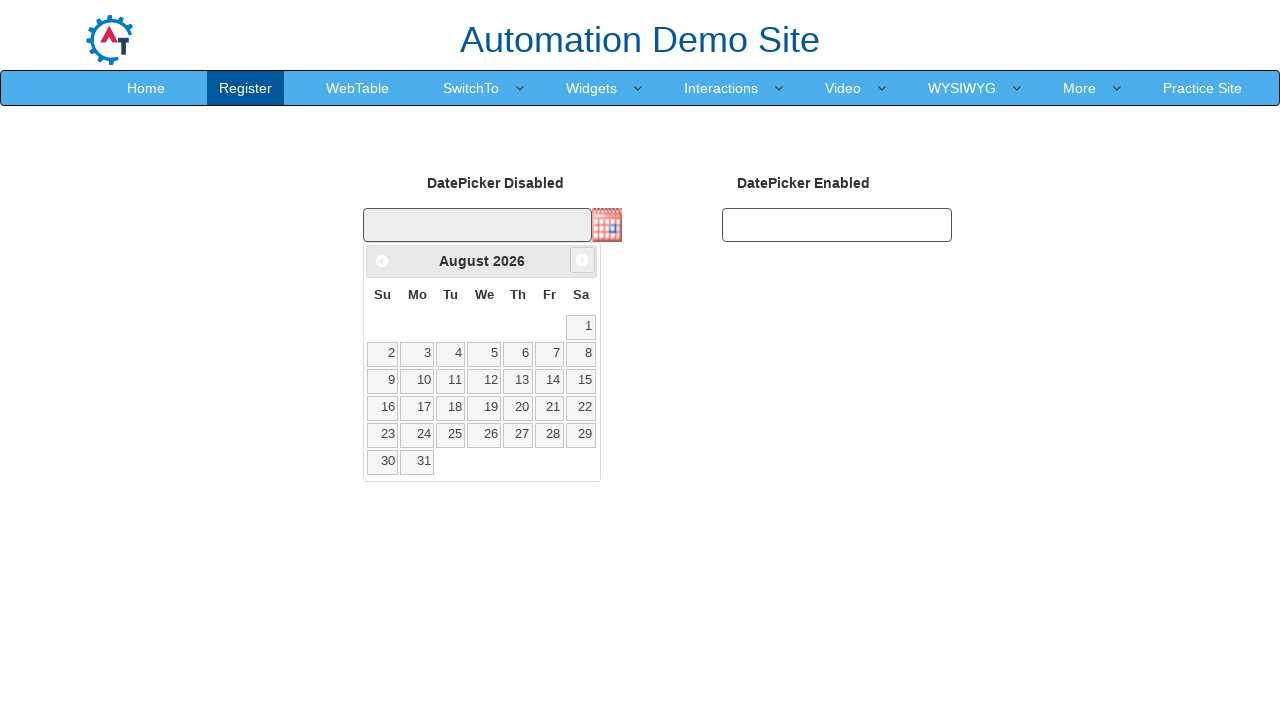

Retrieved current month text: August 2026
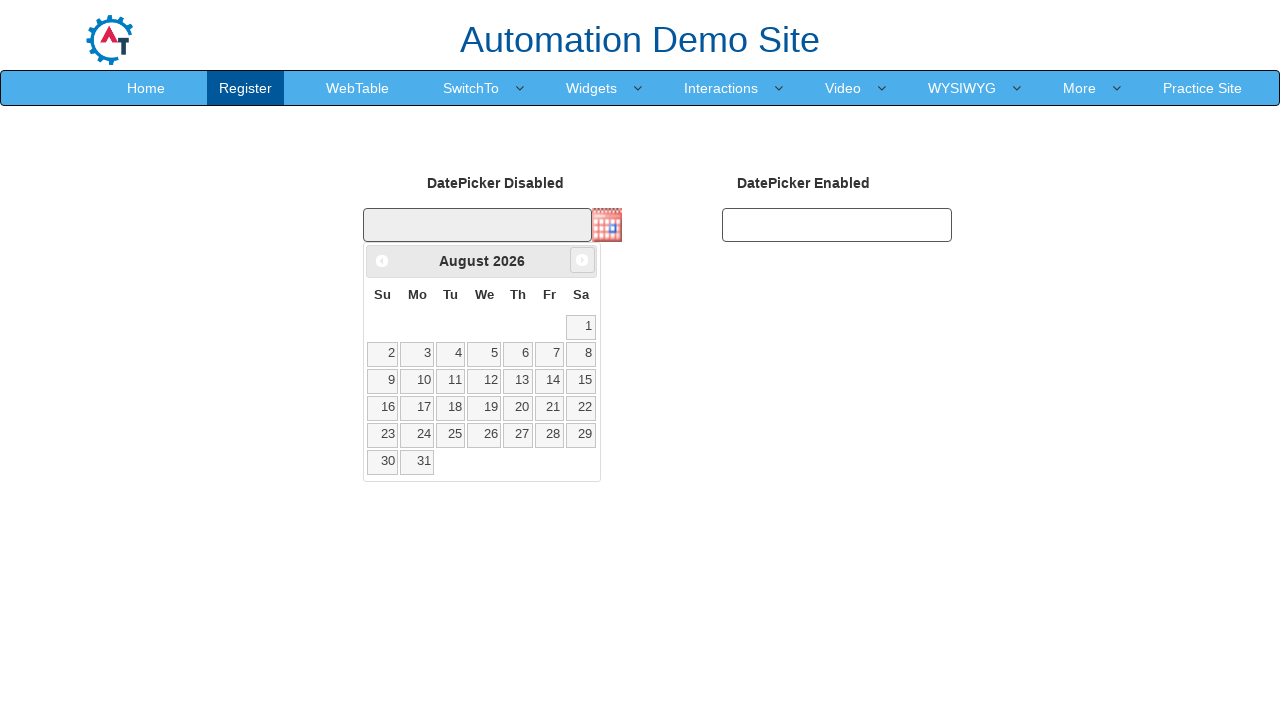

Clicked next month button (iteration 6) at (582, 260) on xpath=/html/body/div/div/a[2]
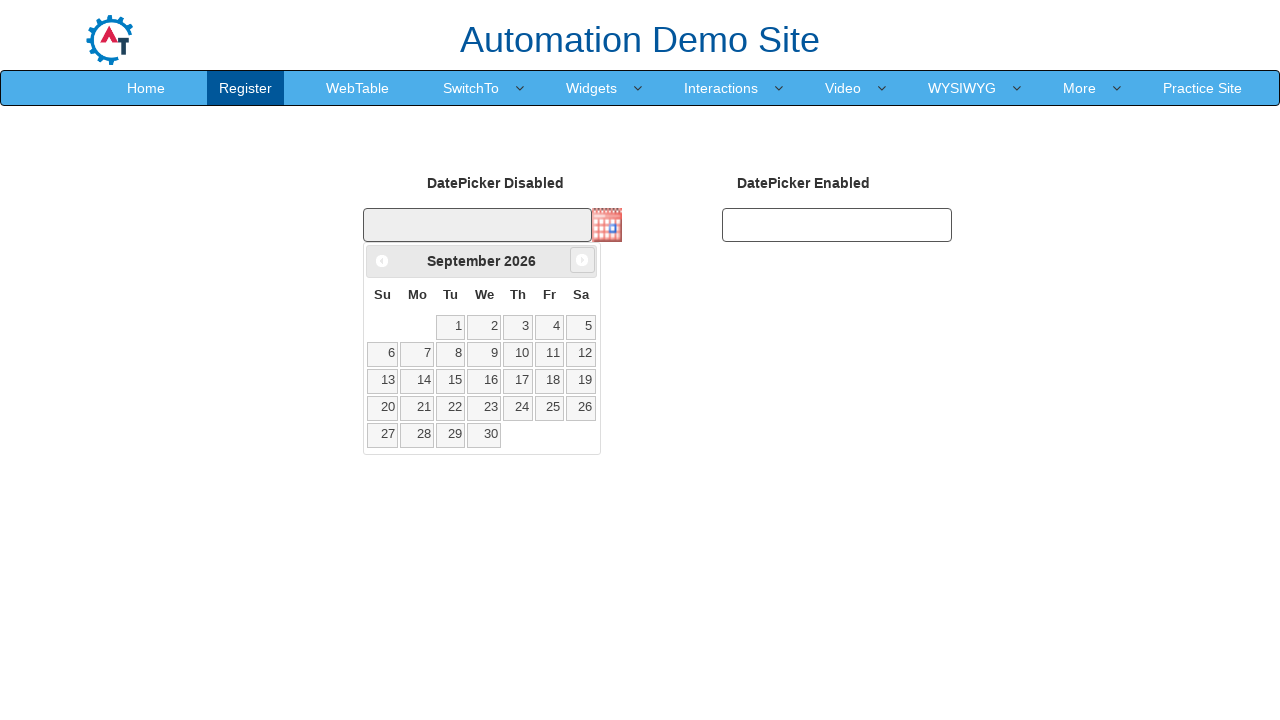

Retrieved current month text: September 2026
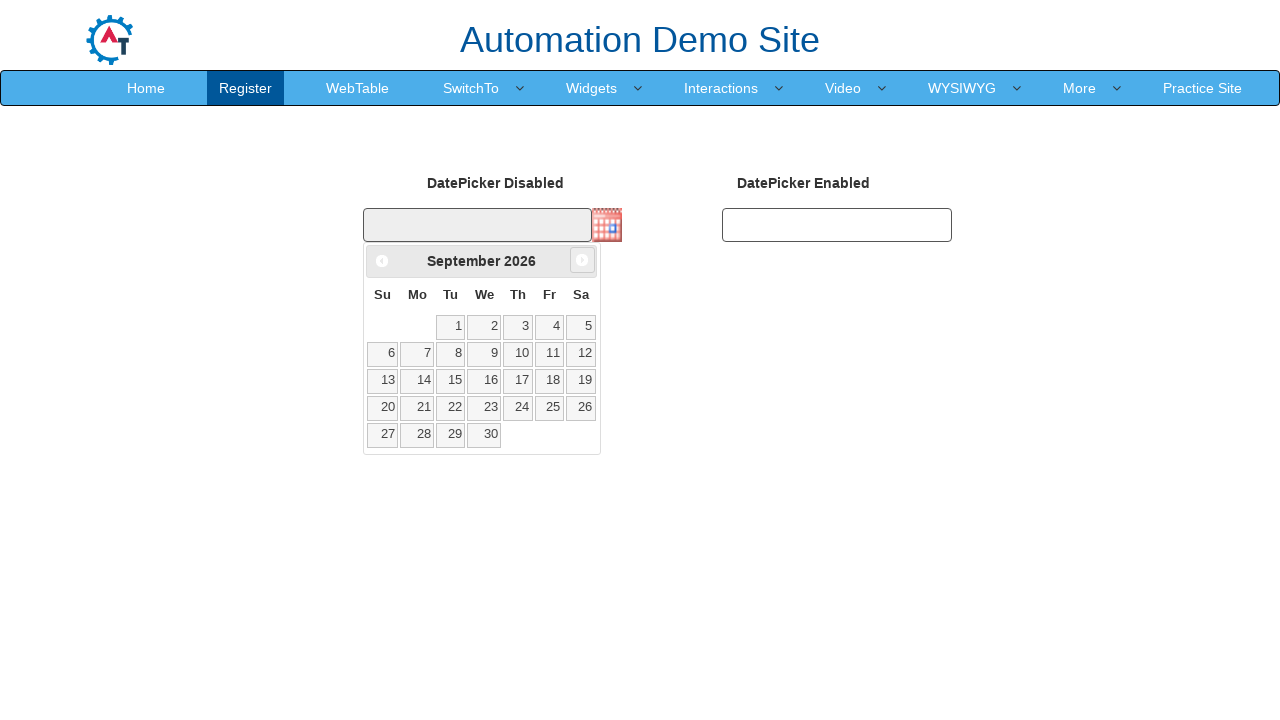

Clicked next month button (iteration 7) at (582, 260) on xpath=/html/body/div/div/a[2]
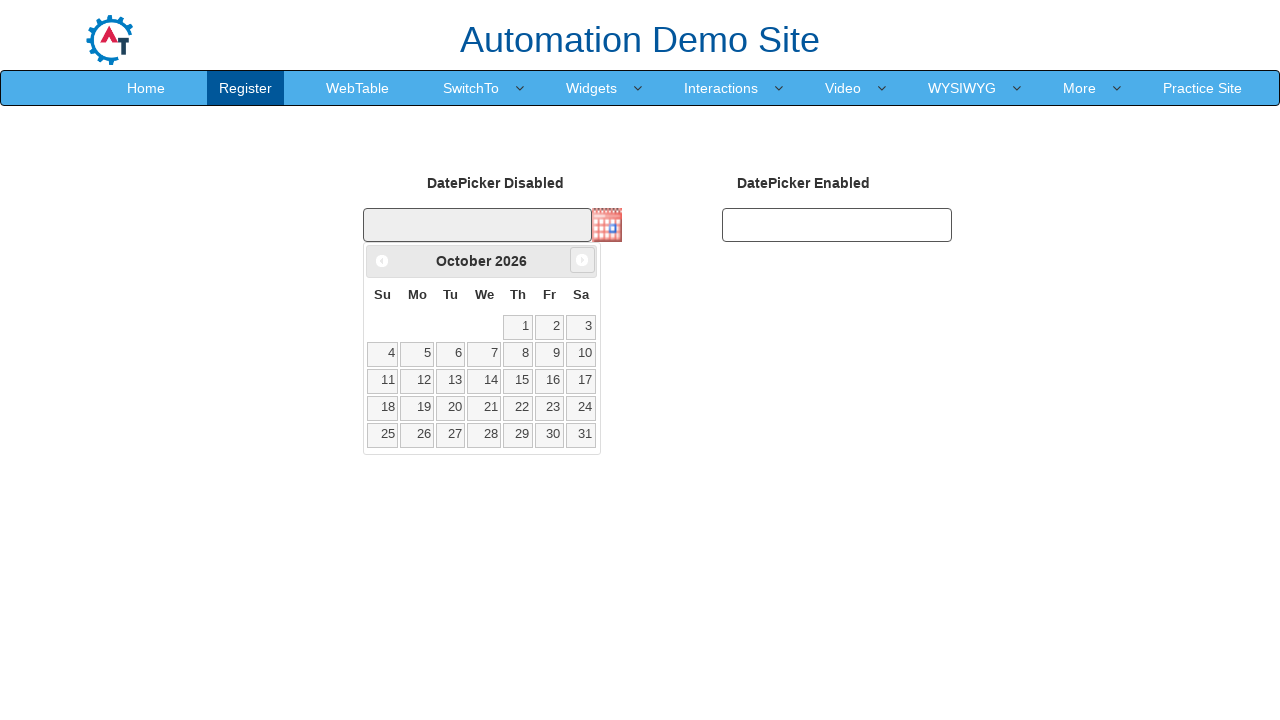

Retrieved current month text: October 2026
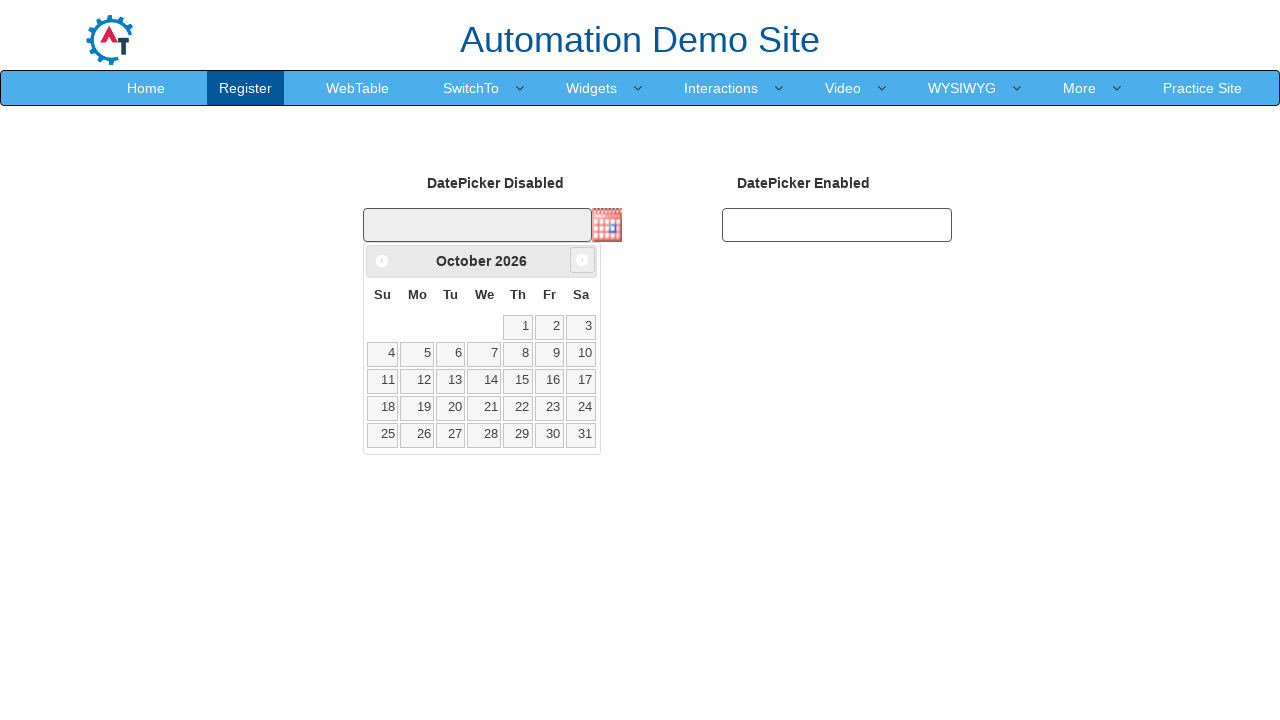

Clicked next month button (iteration 8) at (582, 260) on xpath=/html/body/div/div/a[2]
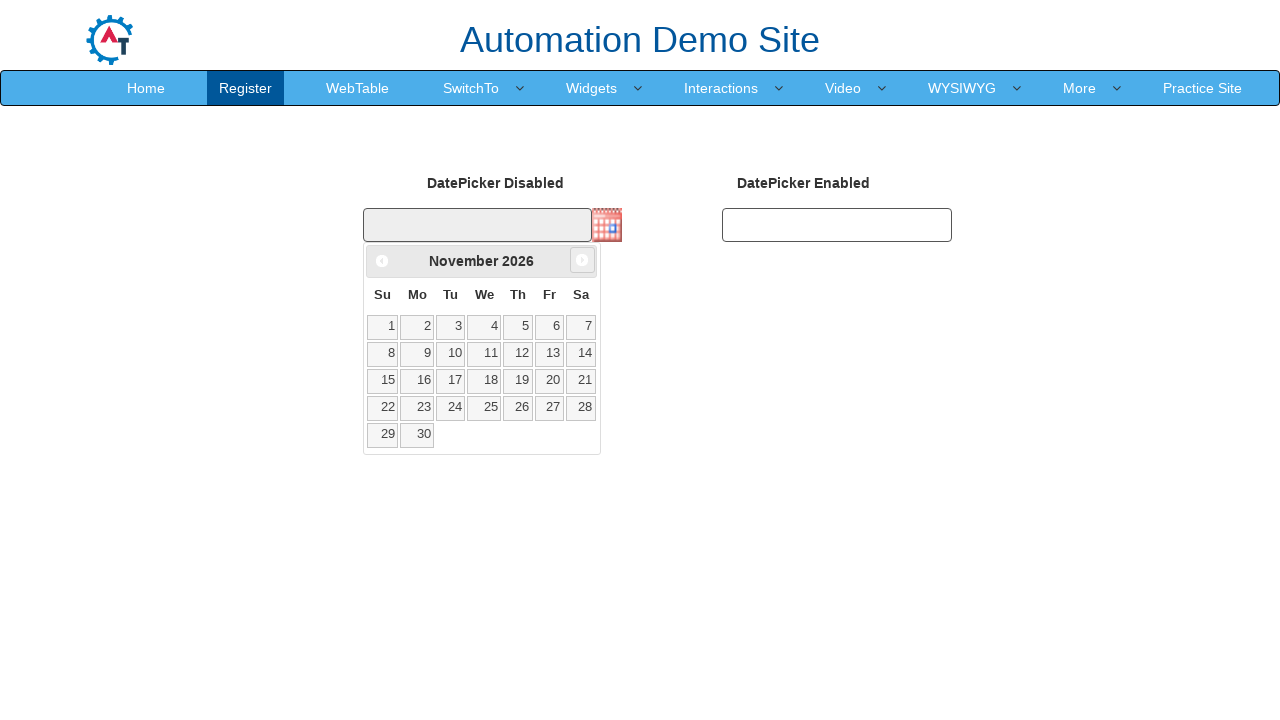

Retrieved current month text: November 2026
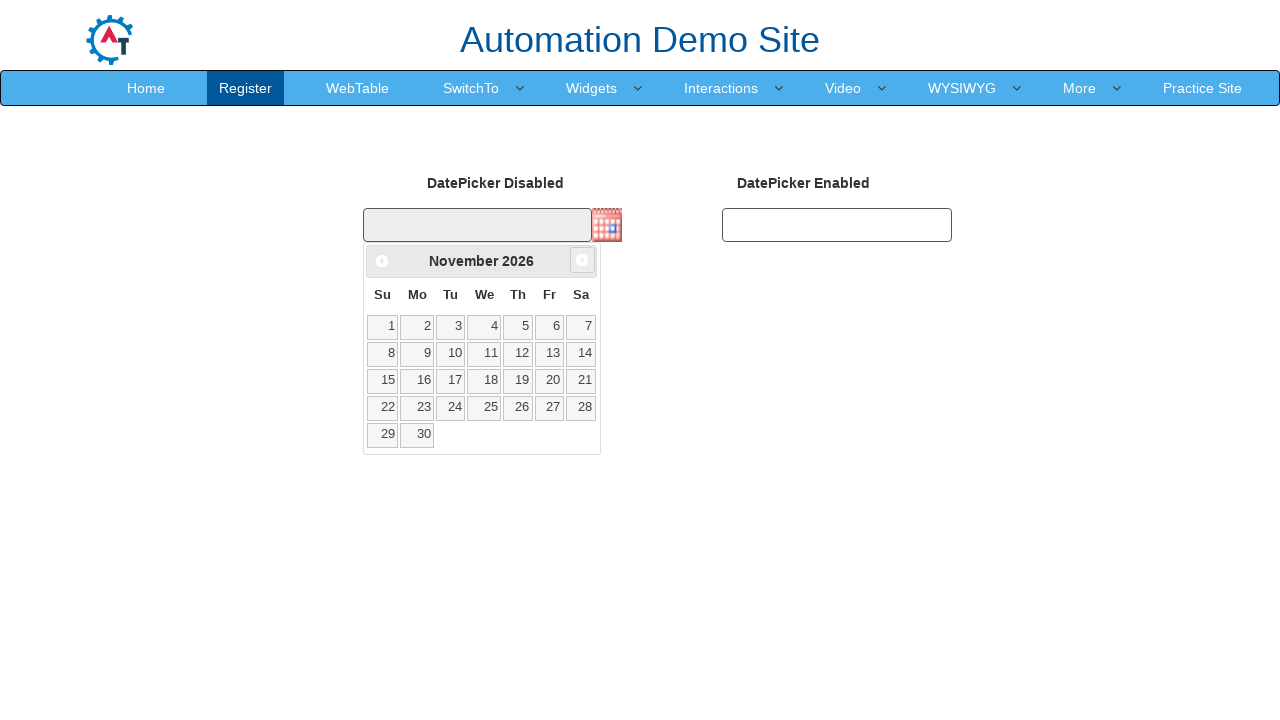

Clicked next month button (iteration 9) at (582, 260) on xpath=/html/body/div/div/a[2]
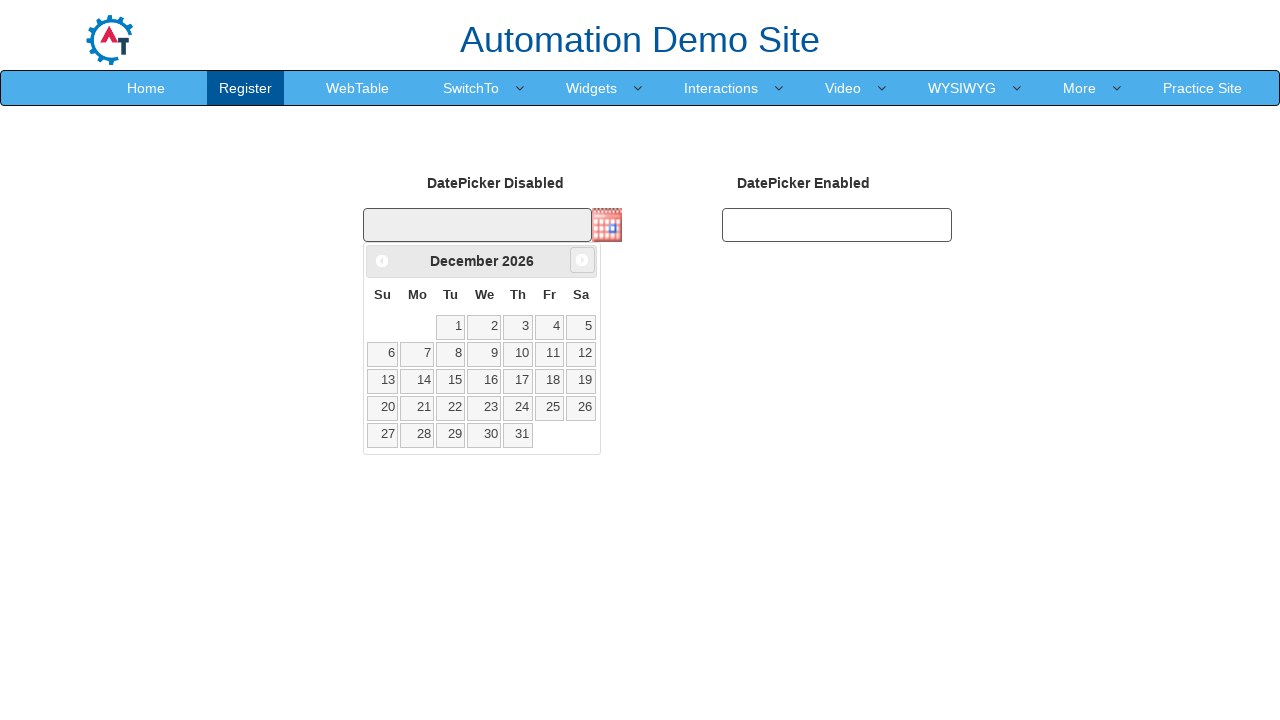

Retrieved current month text: December 2026
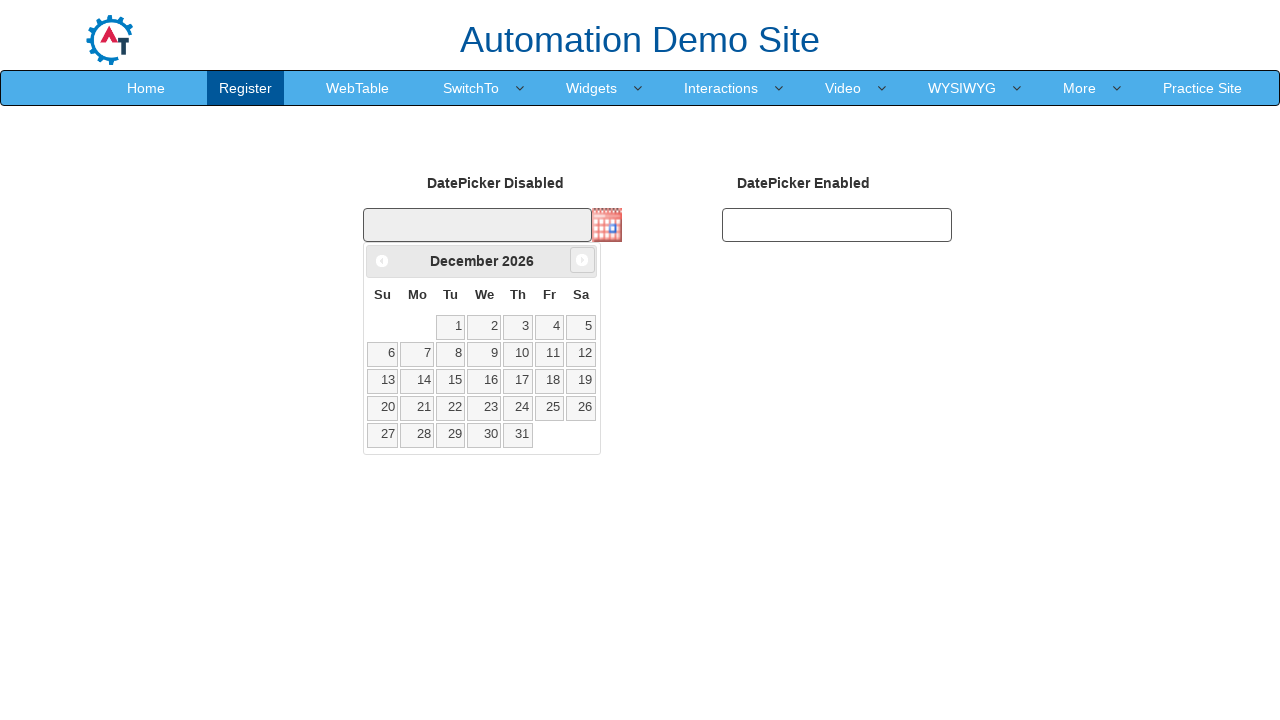

Clicked next month button (iteration 10) at (582, 260) on xpath=/html/body/div/div/a[2]
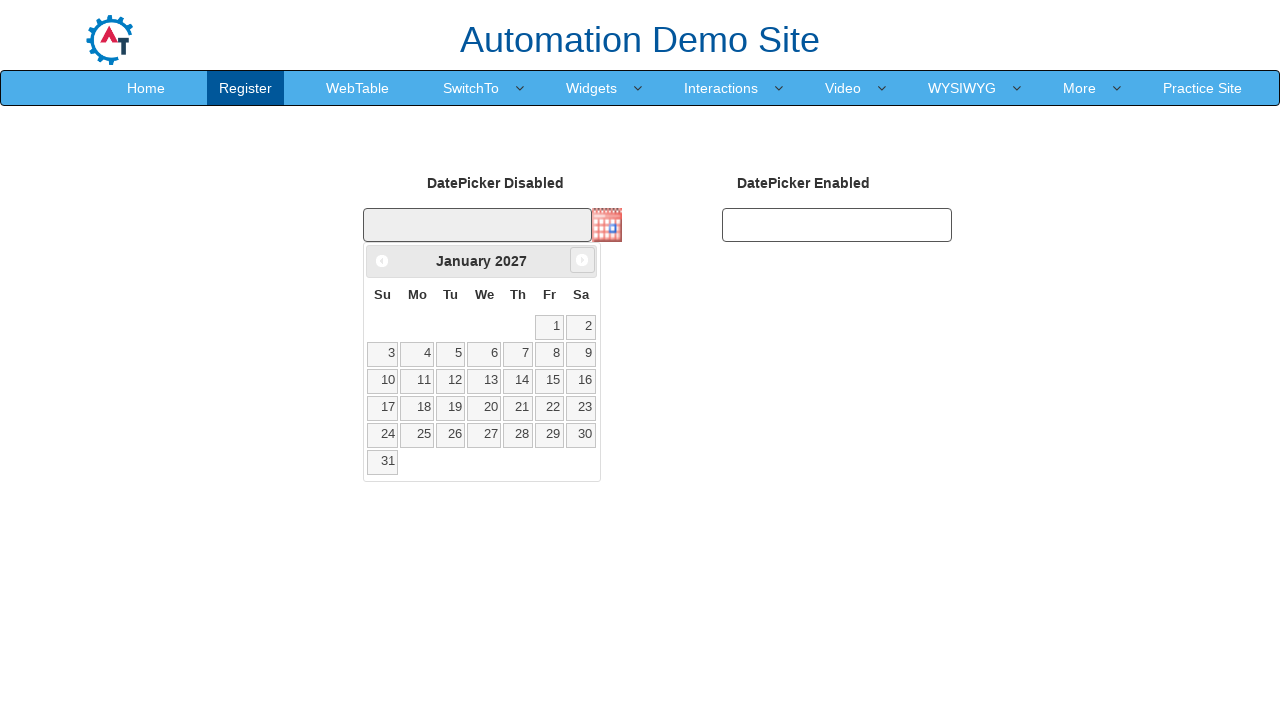

Retrieved current month text: January 2027
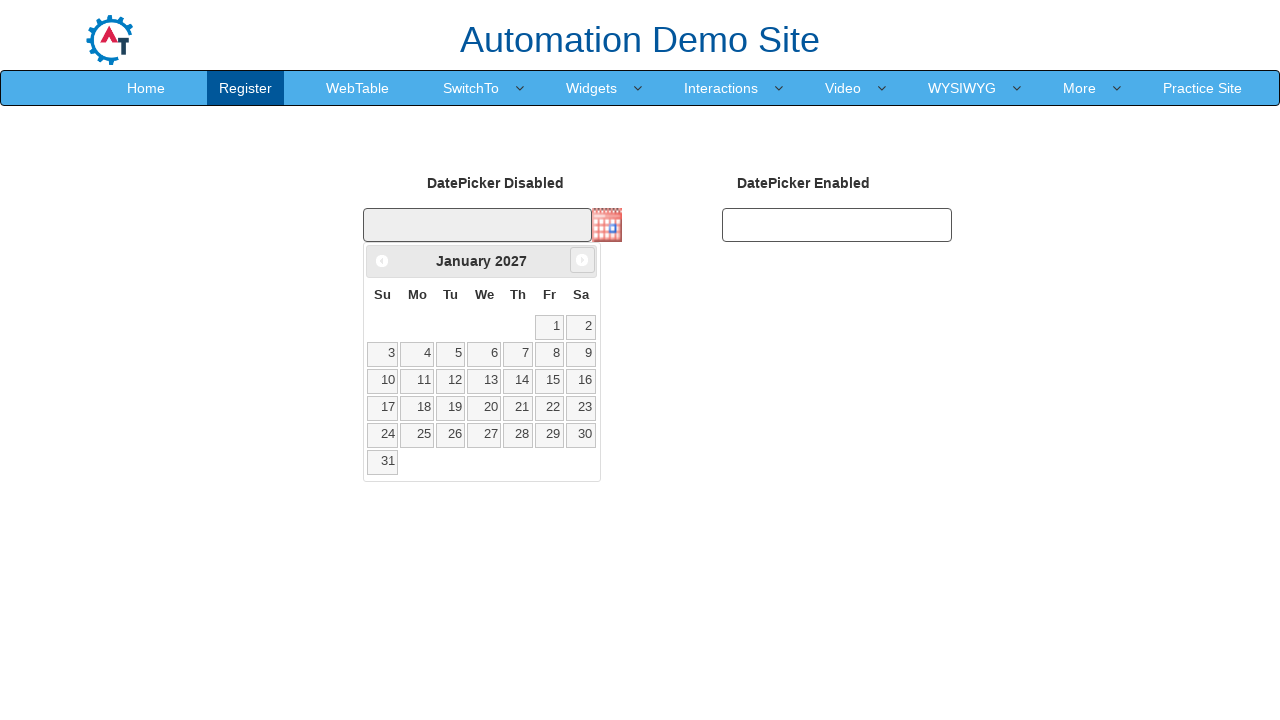

Clicked next month button (iteration 11) at (582, 260) on xpath=/html/body/div/div/a[2]
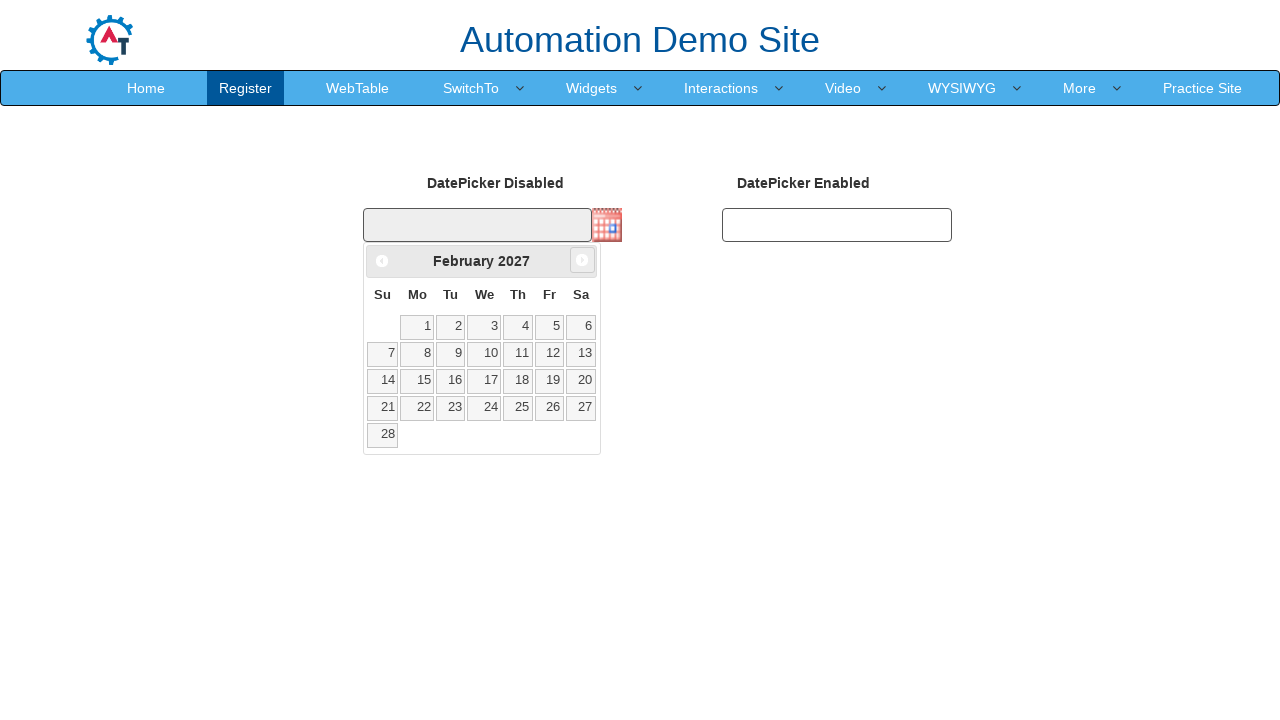

Retrieved current month text: February 2027
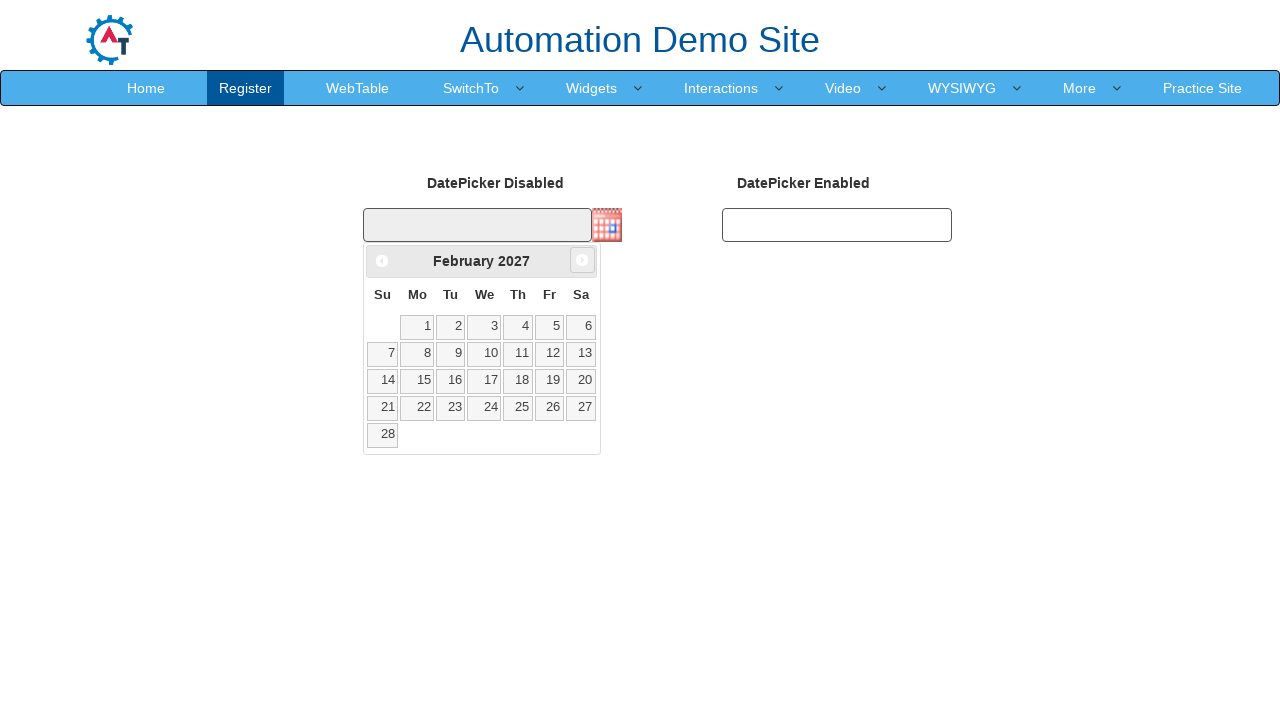

Clicked next month button (iteration 12) at (582, 260) on xpath=/html/body/div/div/a[2]
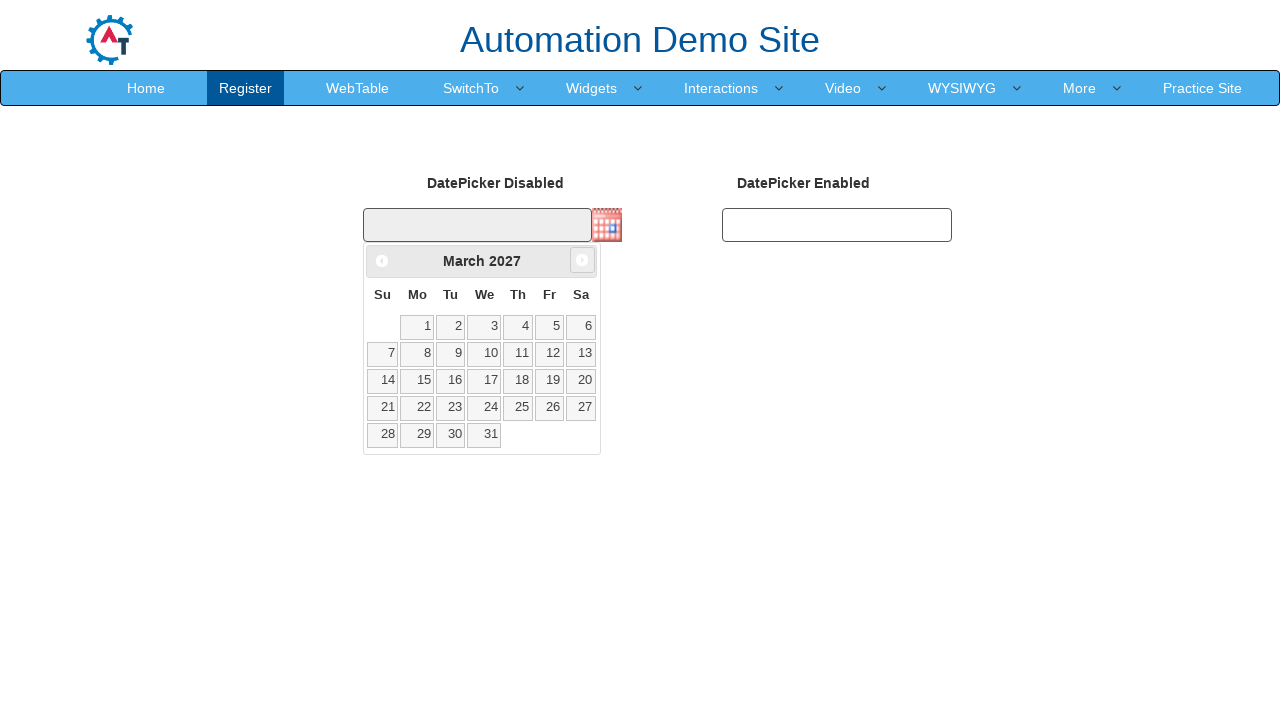

Retrieved current month text: March 2027
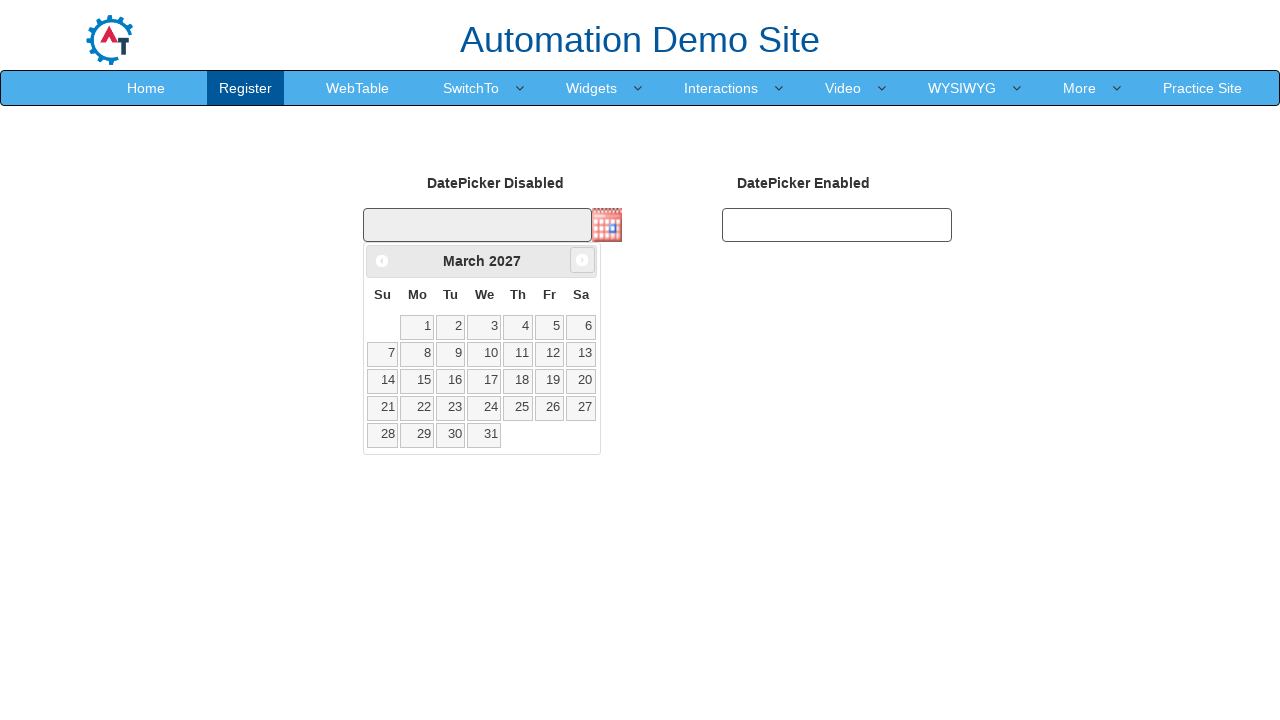

Clicked next month button (iteration 13) at (582, 260) on xpath=/html/body/div/div/a[2]
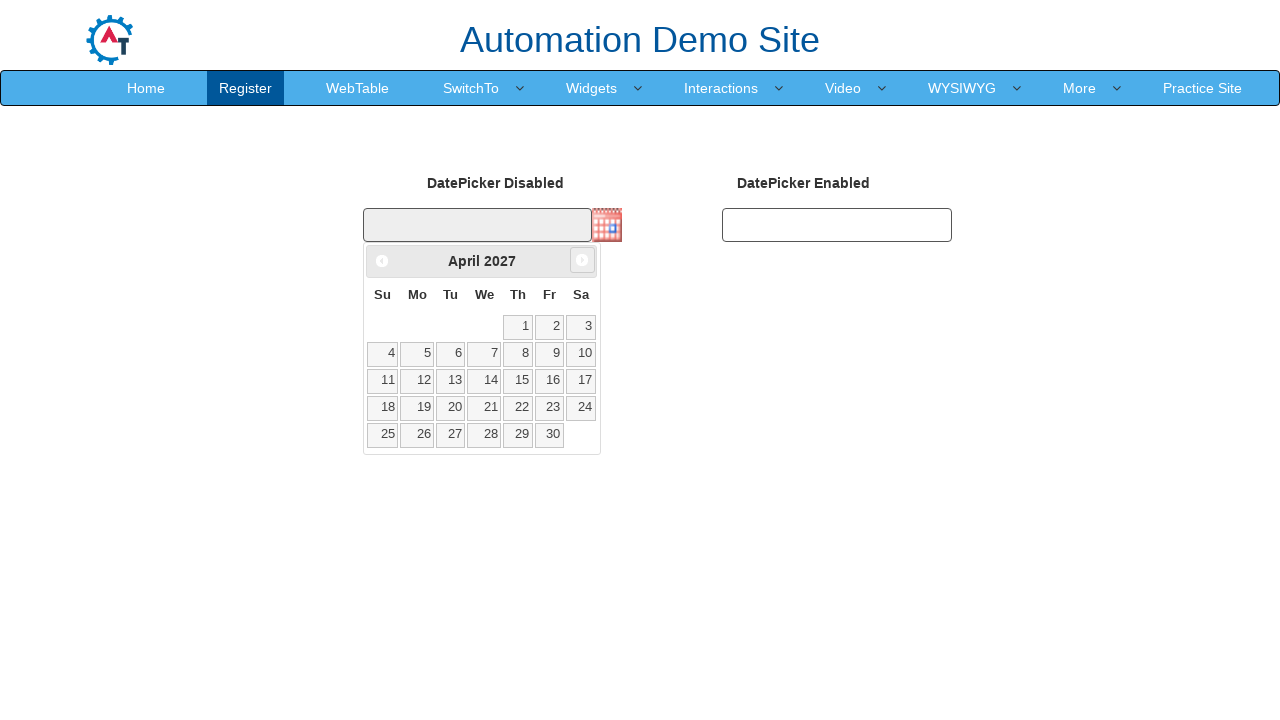

Retrieved current month text: April 2027
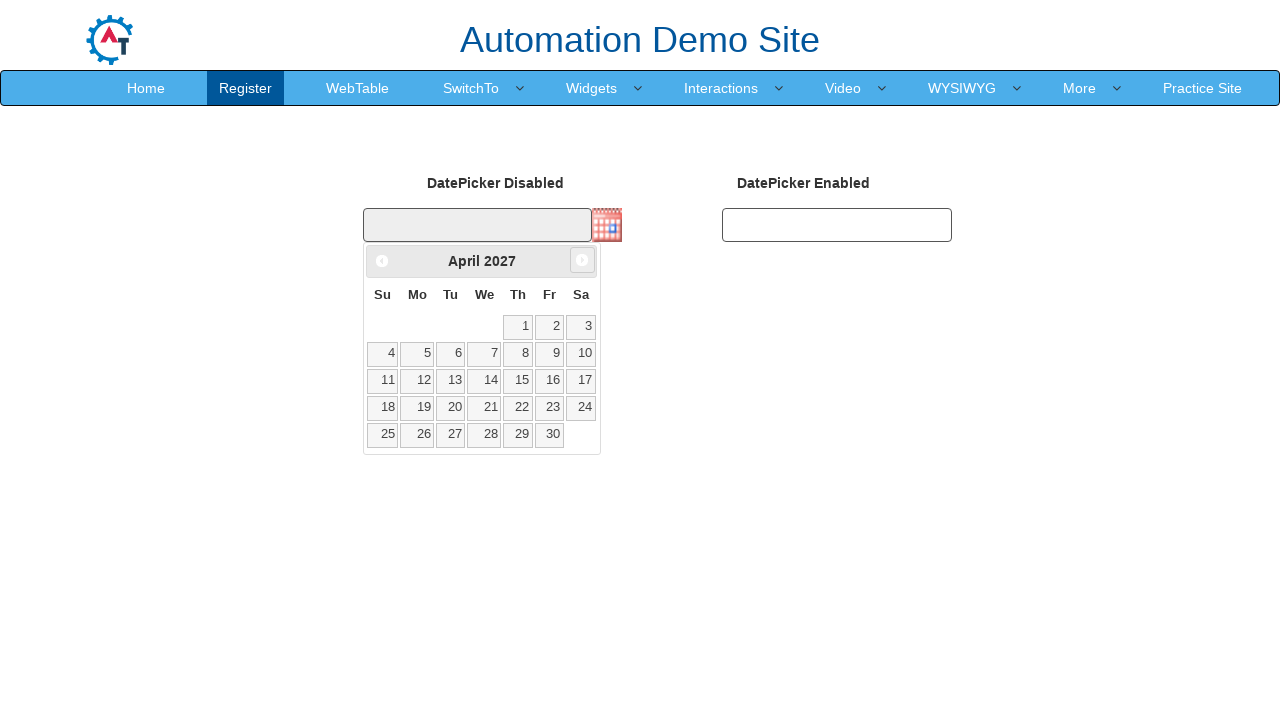

Clicked next month button (iteration 14) at (582, 260) on xpath=/html/body/div/div/a[2]
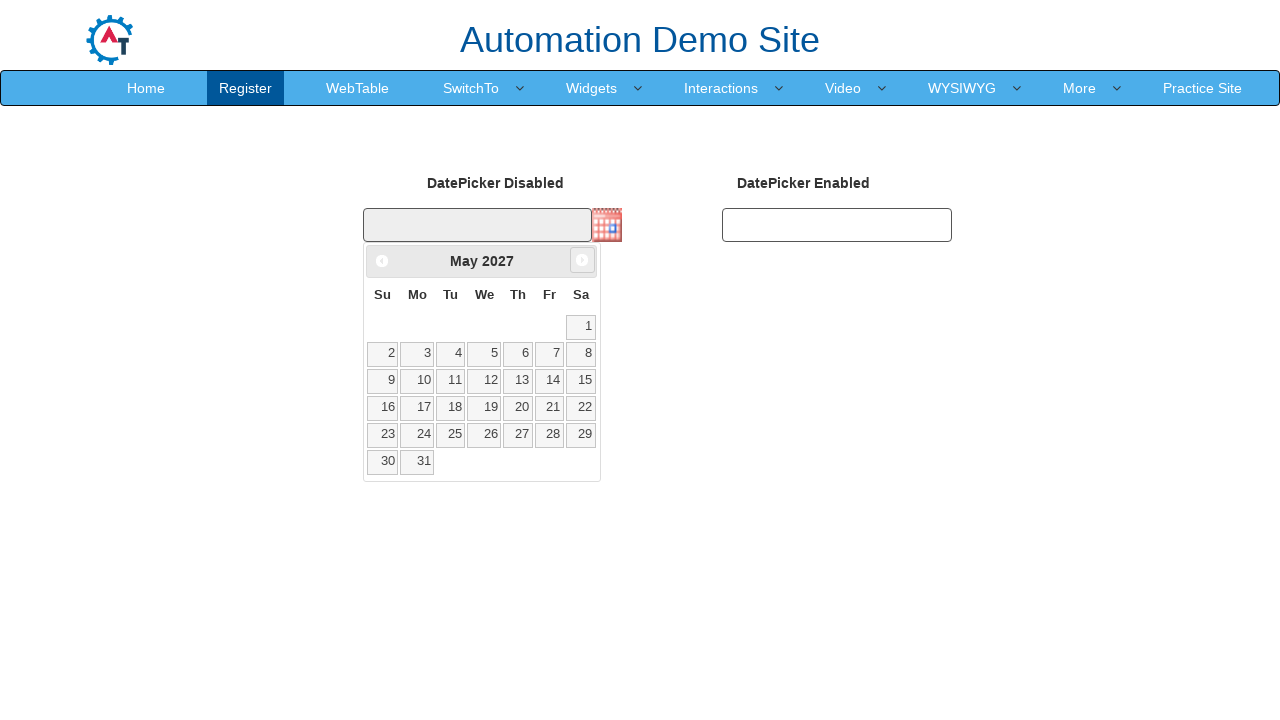

Retrieved current month text: May 2027
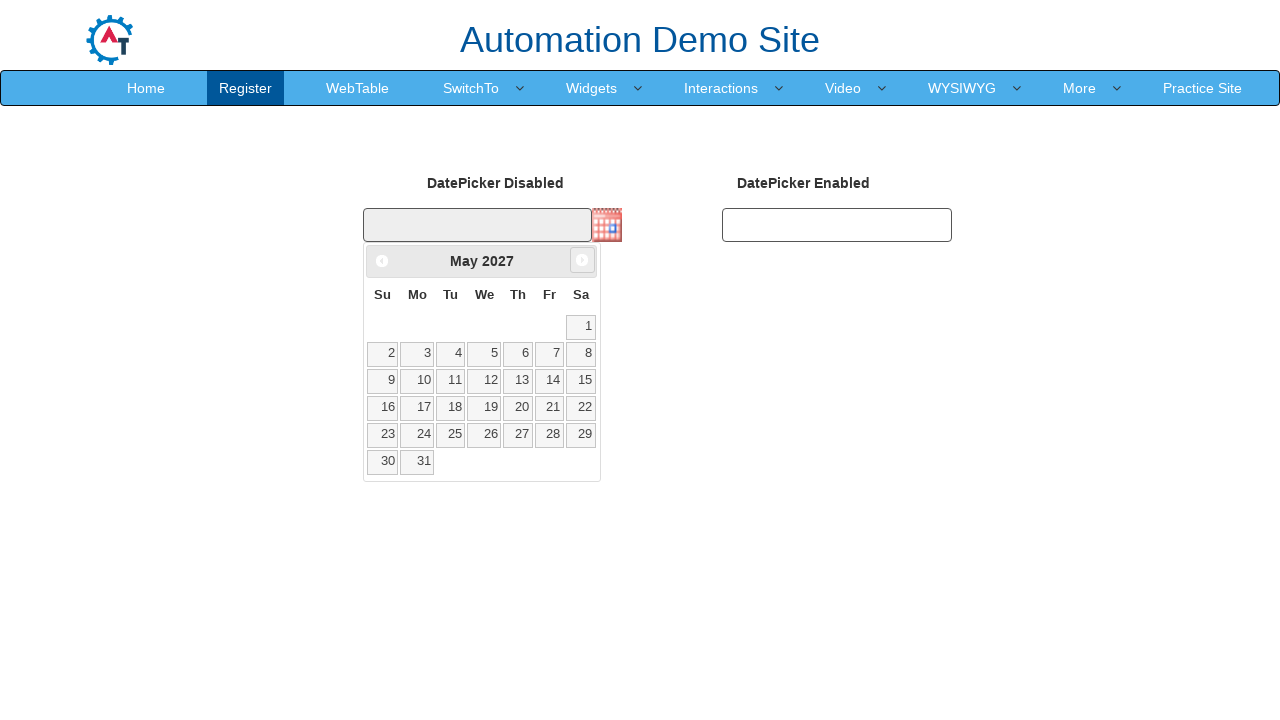

Clicked next month button (iteration 15) at (582, 260) on xpath=/html/body/div/div/a[2]
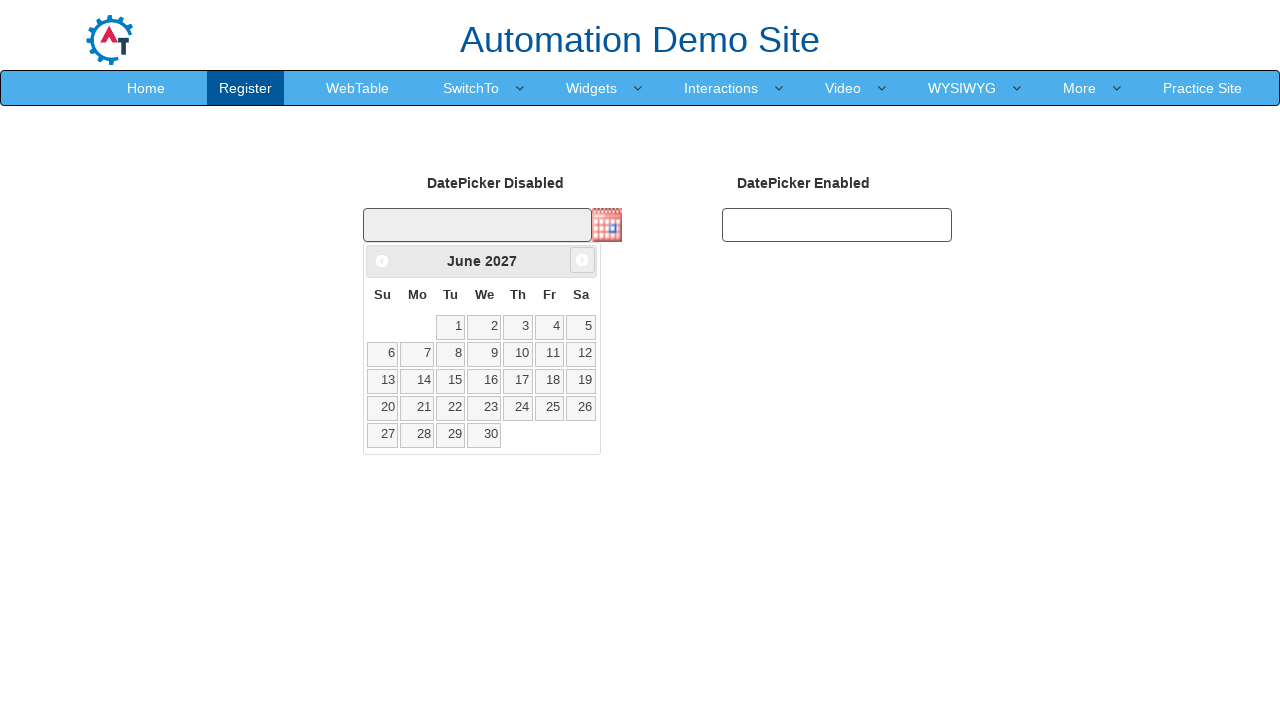

Retrieved current month text: June 2027
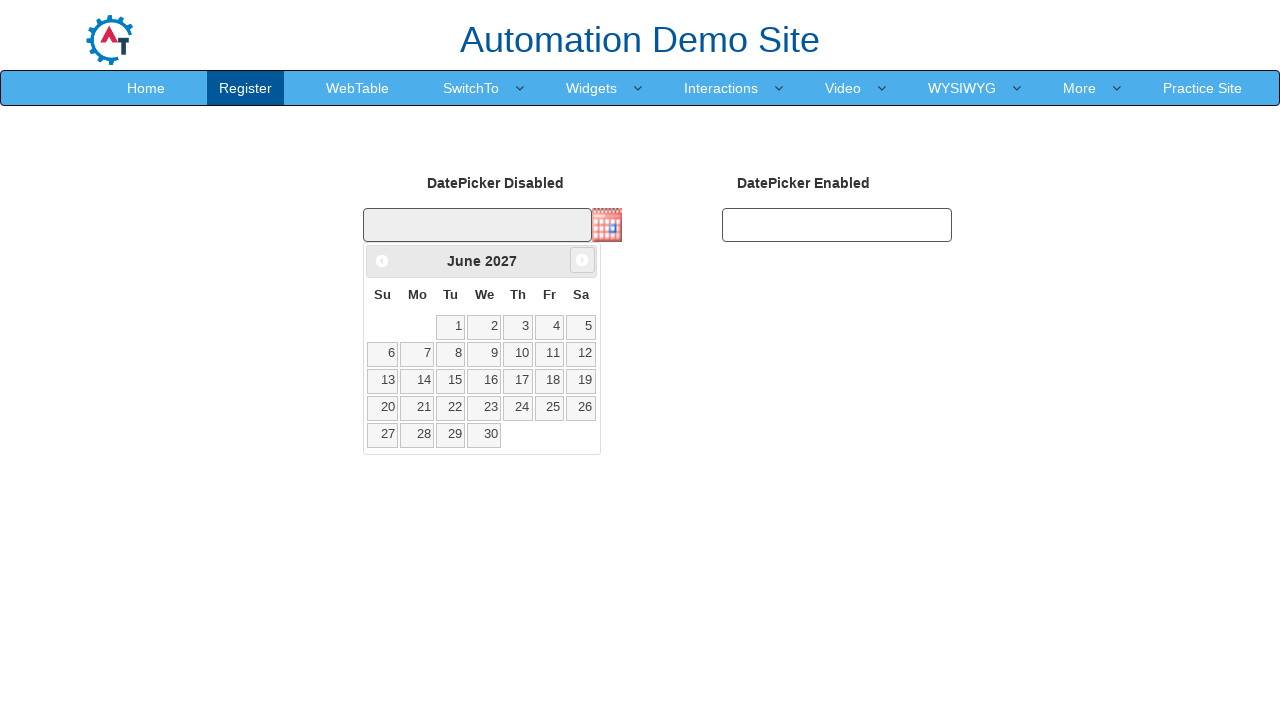

Clicked next month button (iteration 16) at (582, 260) on xpath=/html/body/div/div/a[2]
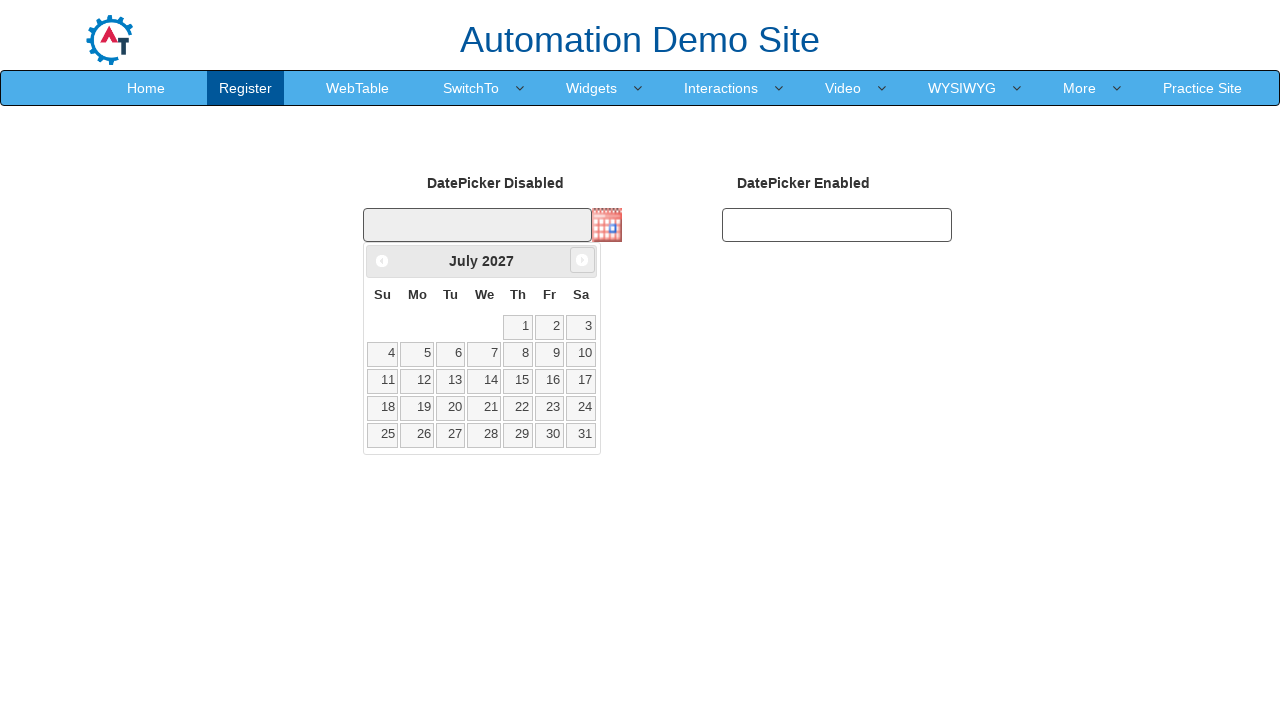

Retrieved current month text: July 2027
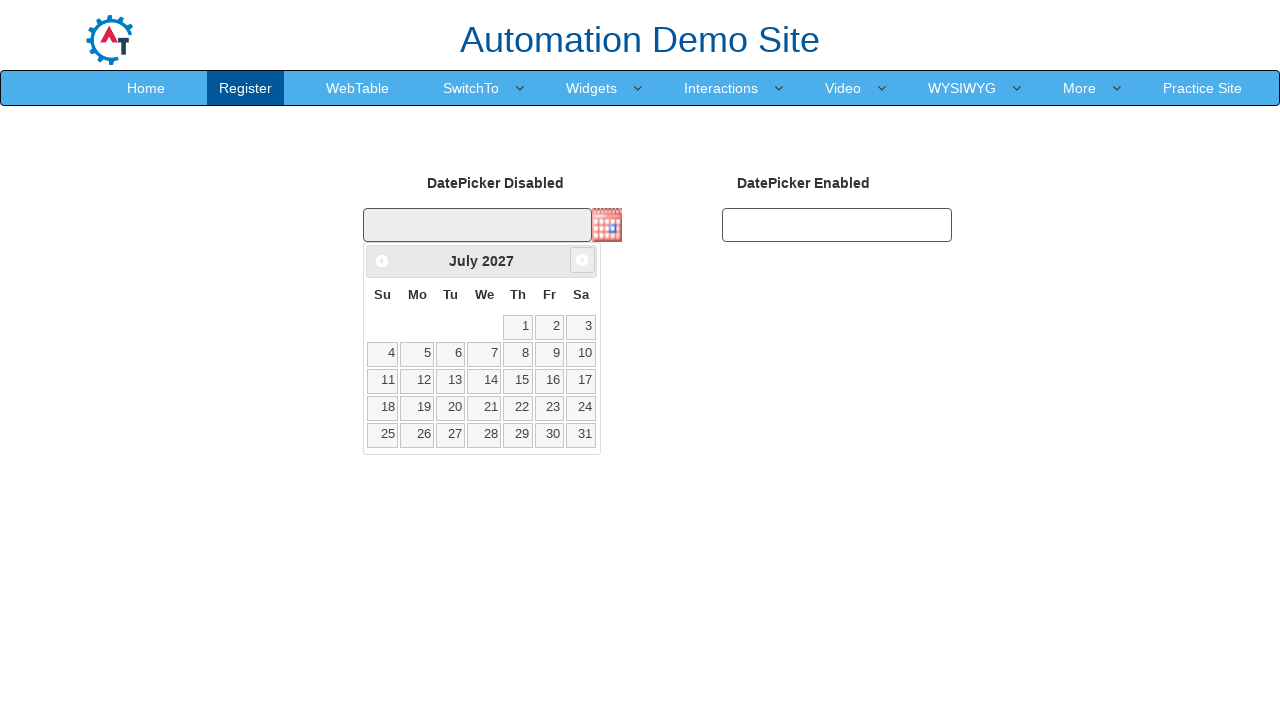

Clicked next month button (iteration 17) at (582, 260) on xpath=/html/body/div/div/a[2]
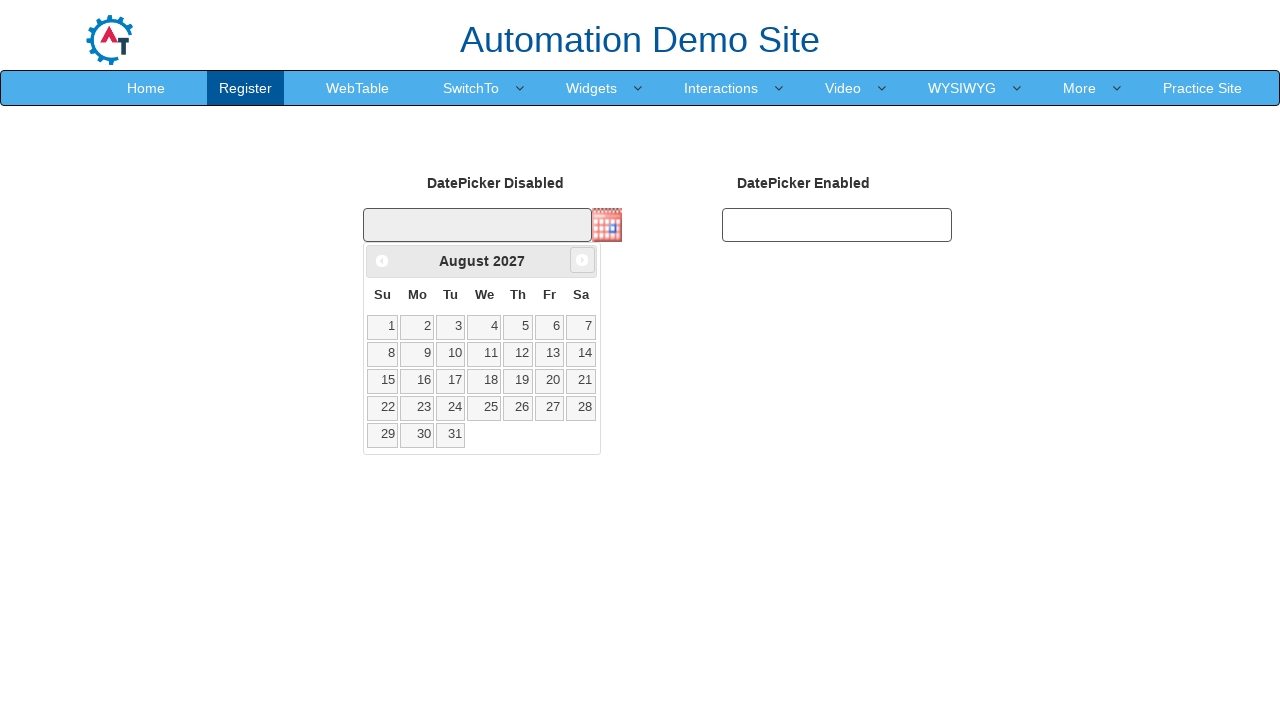

Retrieved current month text: August 2027
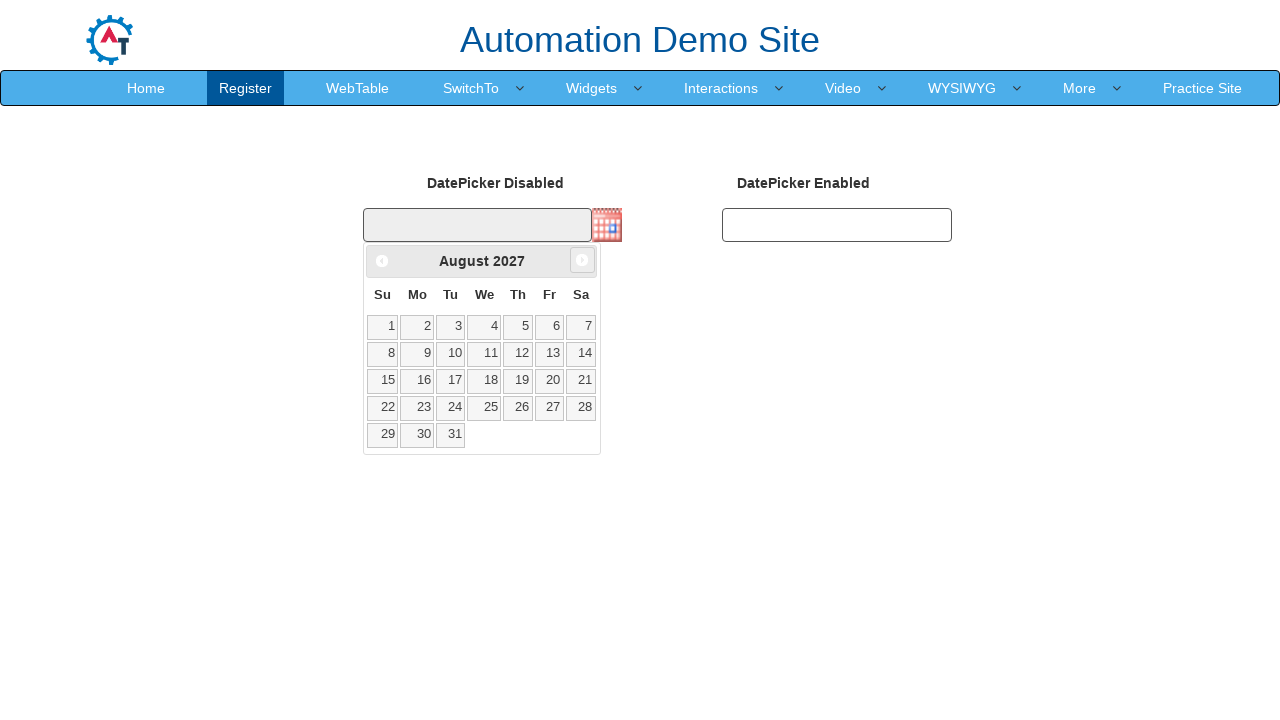

Clicked next month button (iteration 18) at (582, 260) on xpath=/html/body/div/div/a[2]
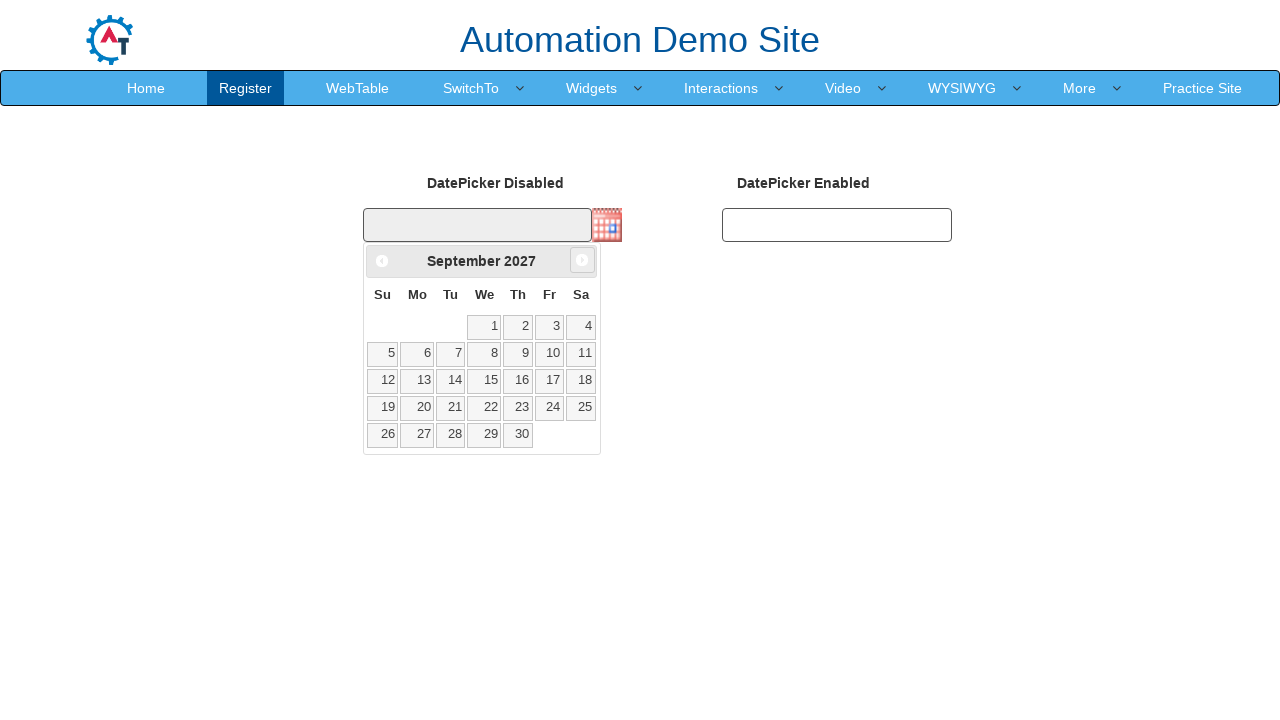

Retrieved current month text: September 2027
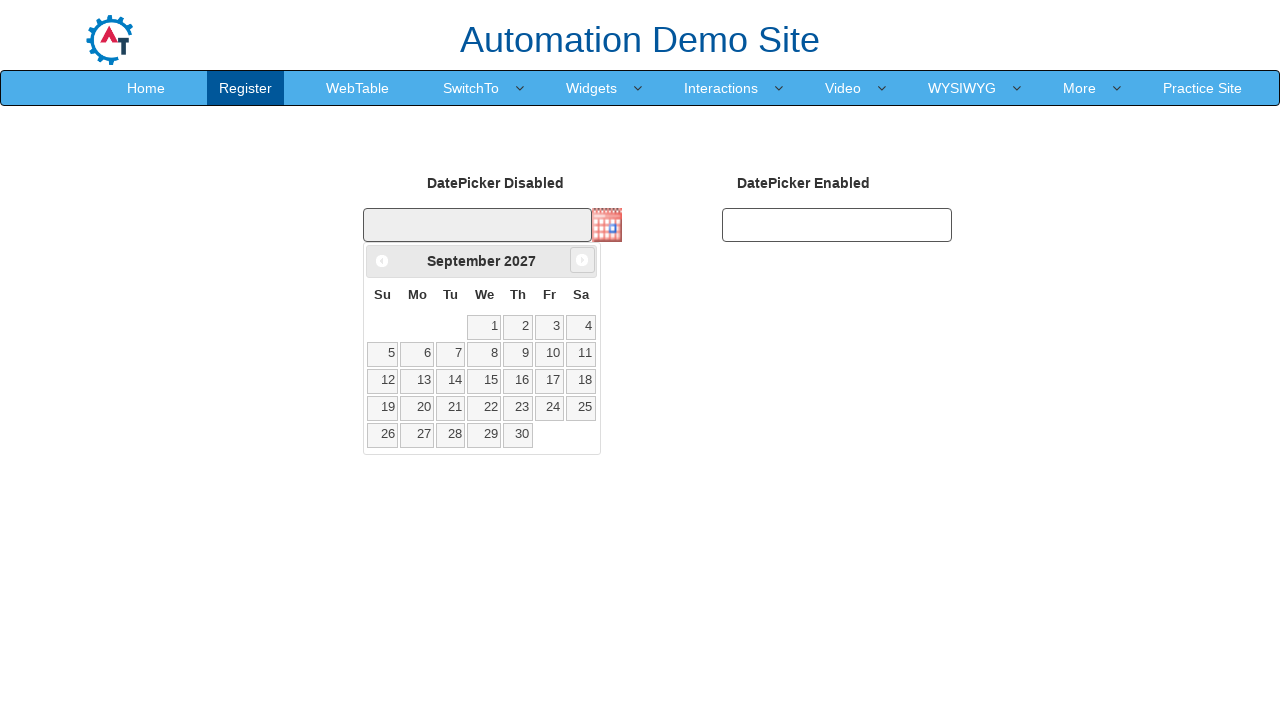

Clicked next month button (iteration 19) at (582, 260) on xpath=/html/body/div/div/a[2]
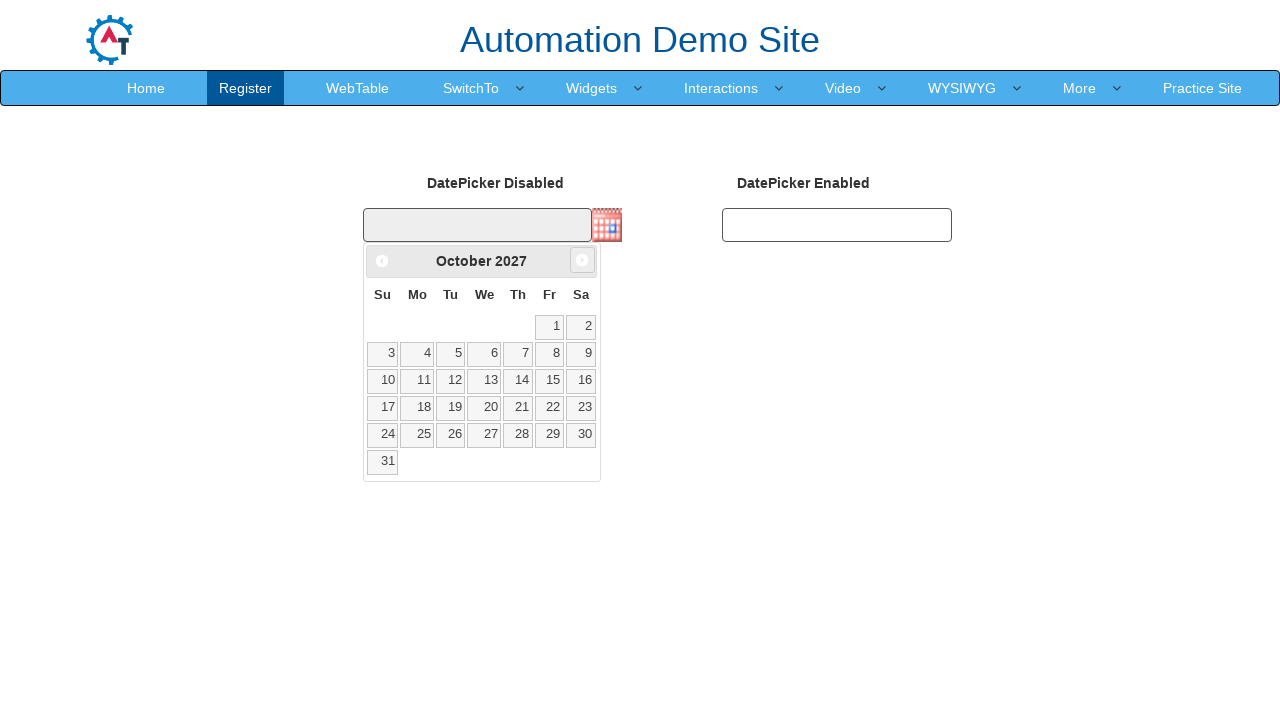

Retrieved current month text: October 2027
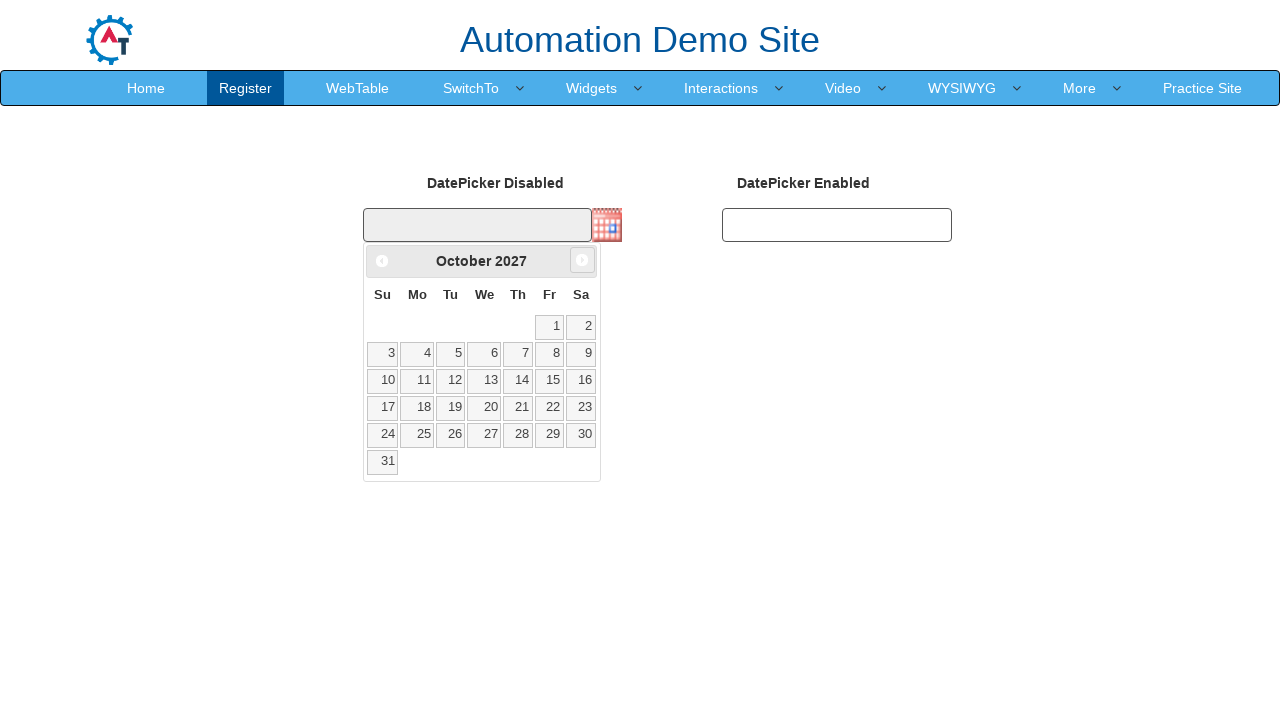

Clicked next month button (iteration 20) at (582, 260) on xpath=/html/body/div/div/a[2]
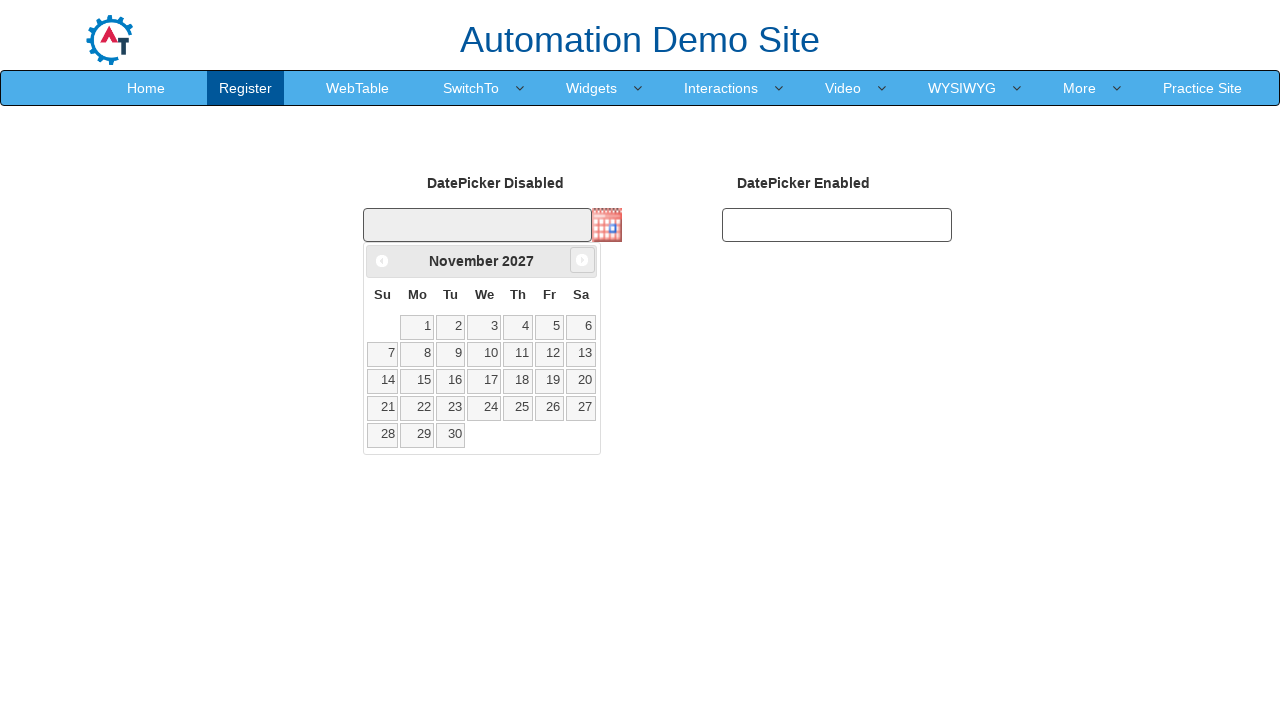

Retrieved current month text: November 2027
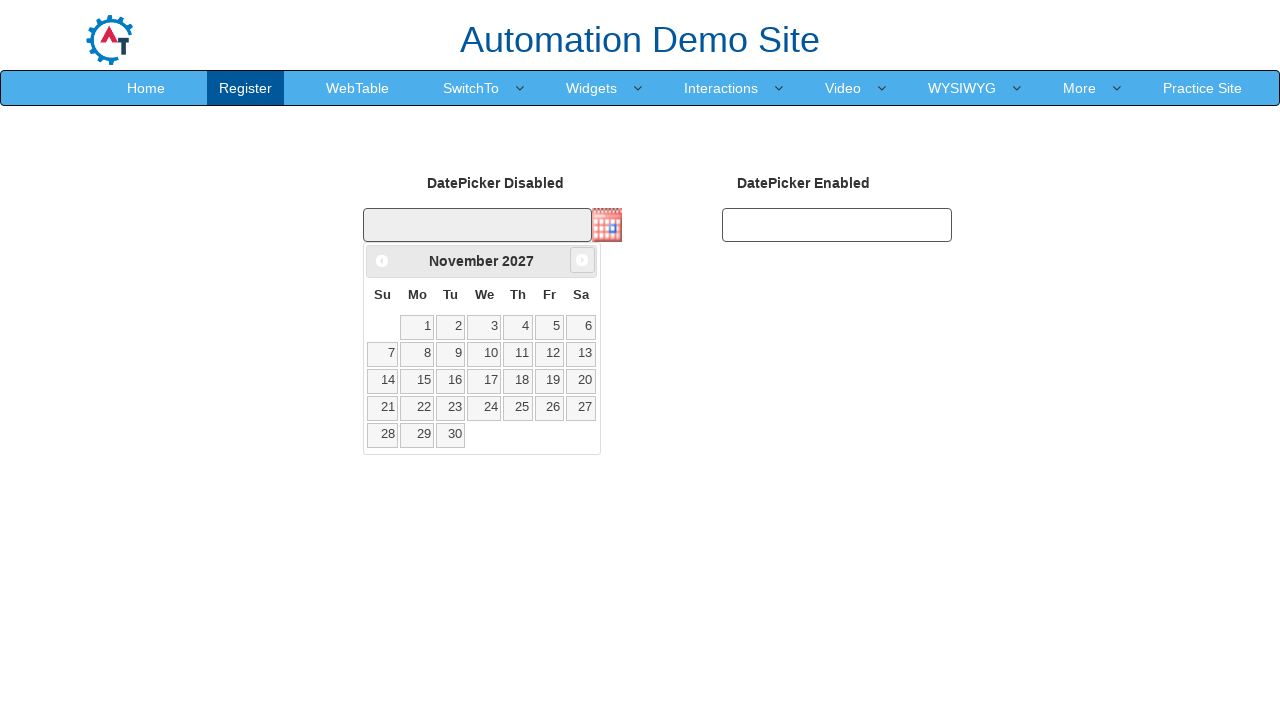

Clicked next month button (iteration 21) at (582, 260) on xpath=/html/body/div/div/a[2]
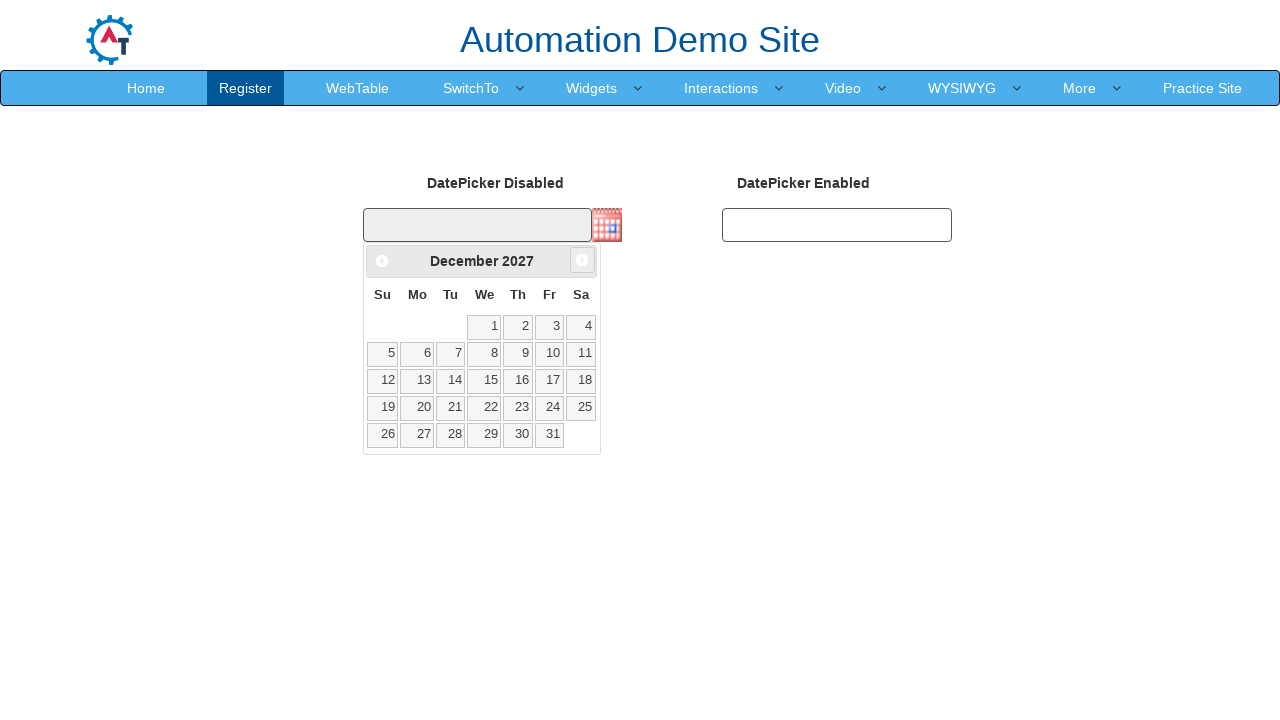

Retrieved current month text: December 2027
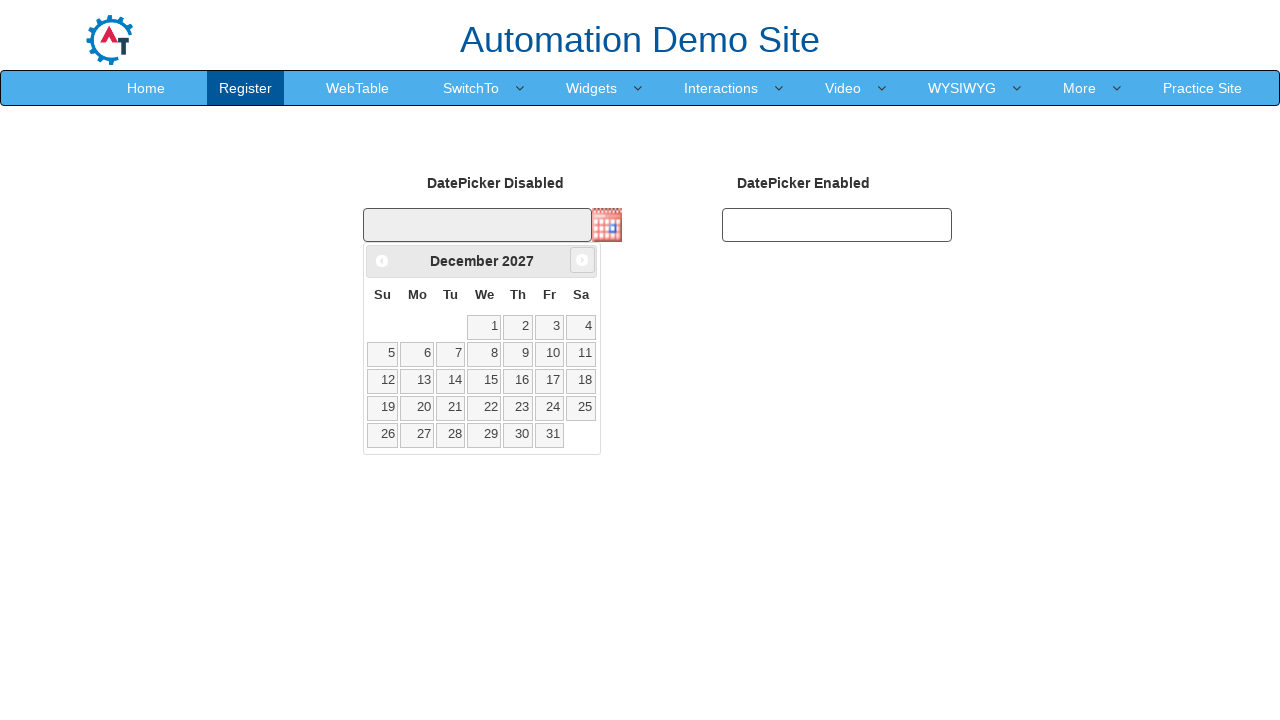

Clicked next month button (iteration 22) at (582, 260) on xpath=/html/body/div/div/a[2]
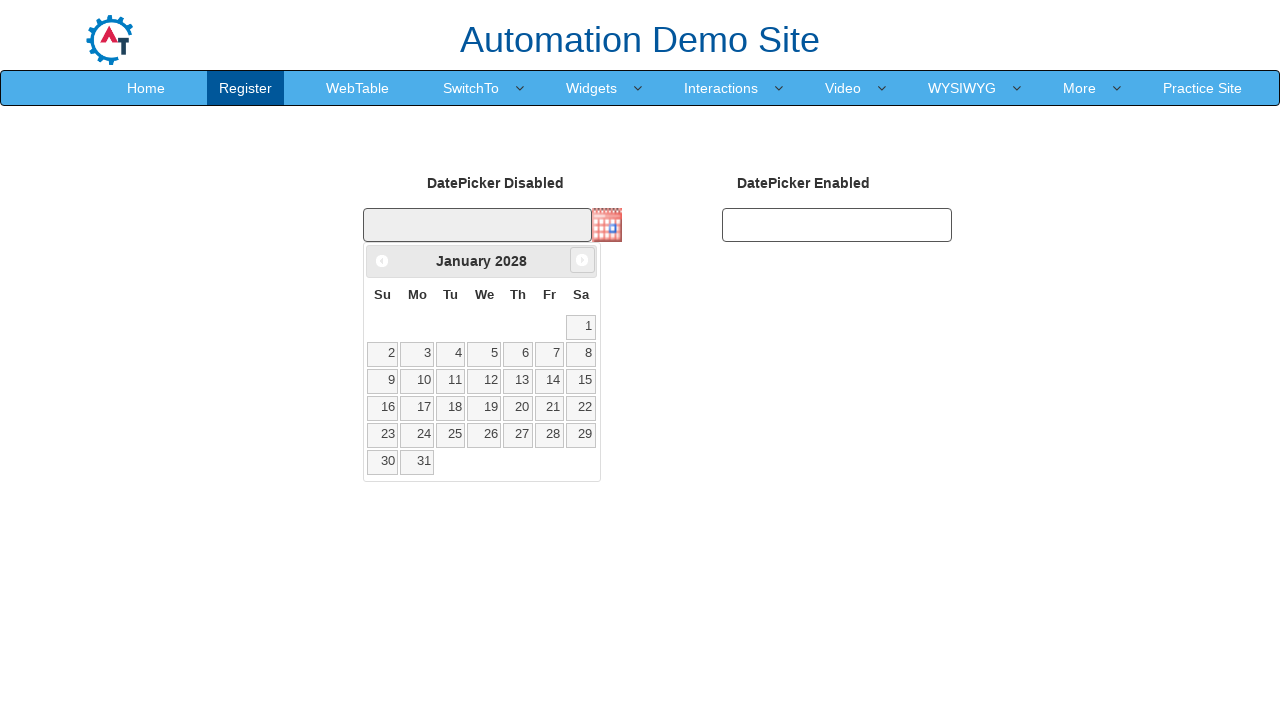

Retrieved current month text: January 2028
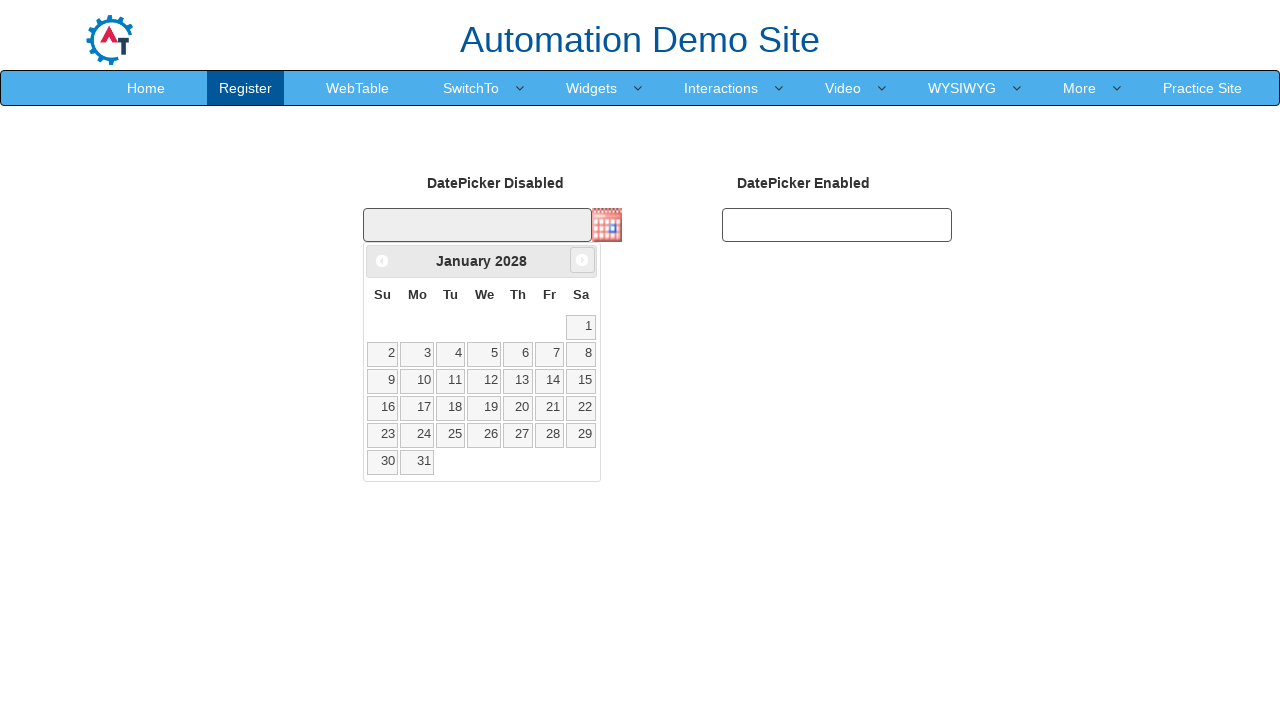

Clicked next month button (iteration 23) at (582, 260) on xpath=/html/body/div/div/a[2]
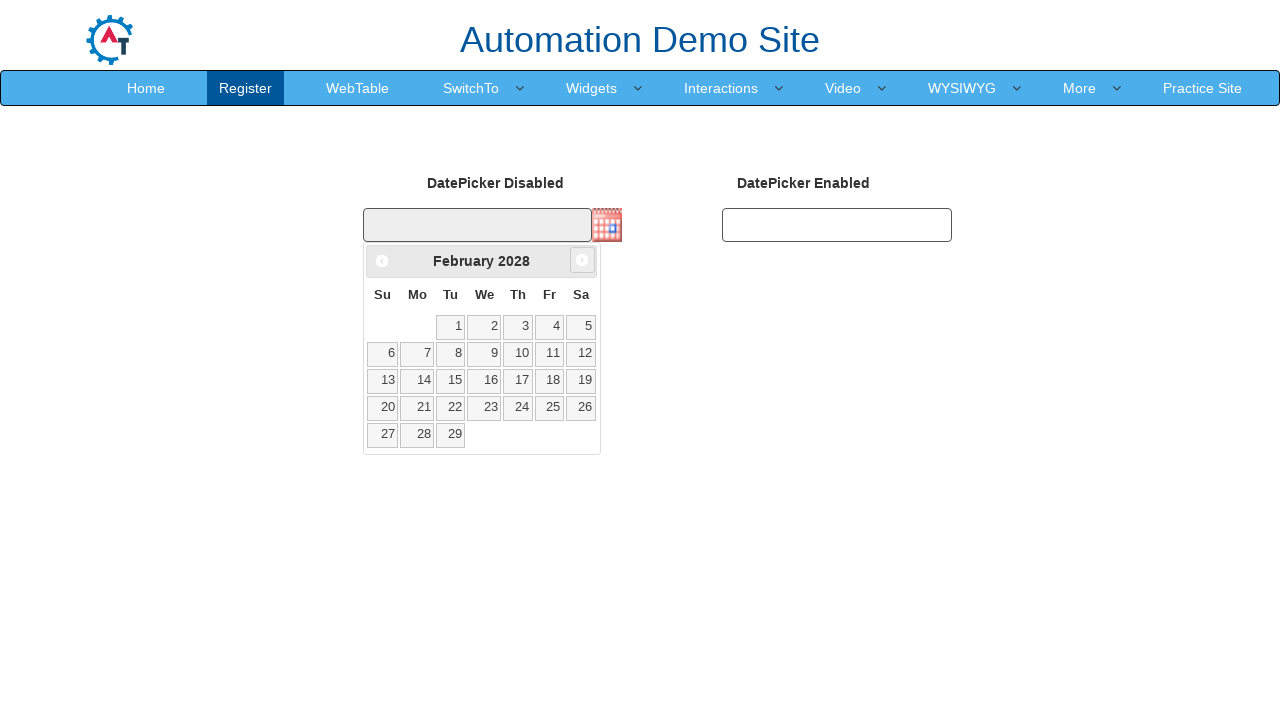

Retrieved current month text: February 2028
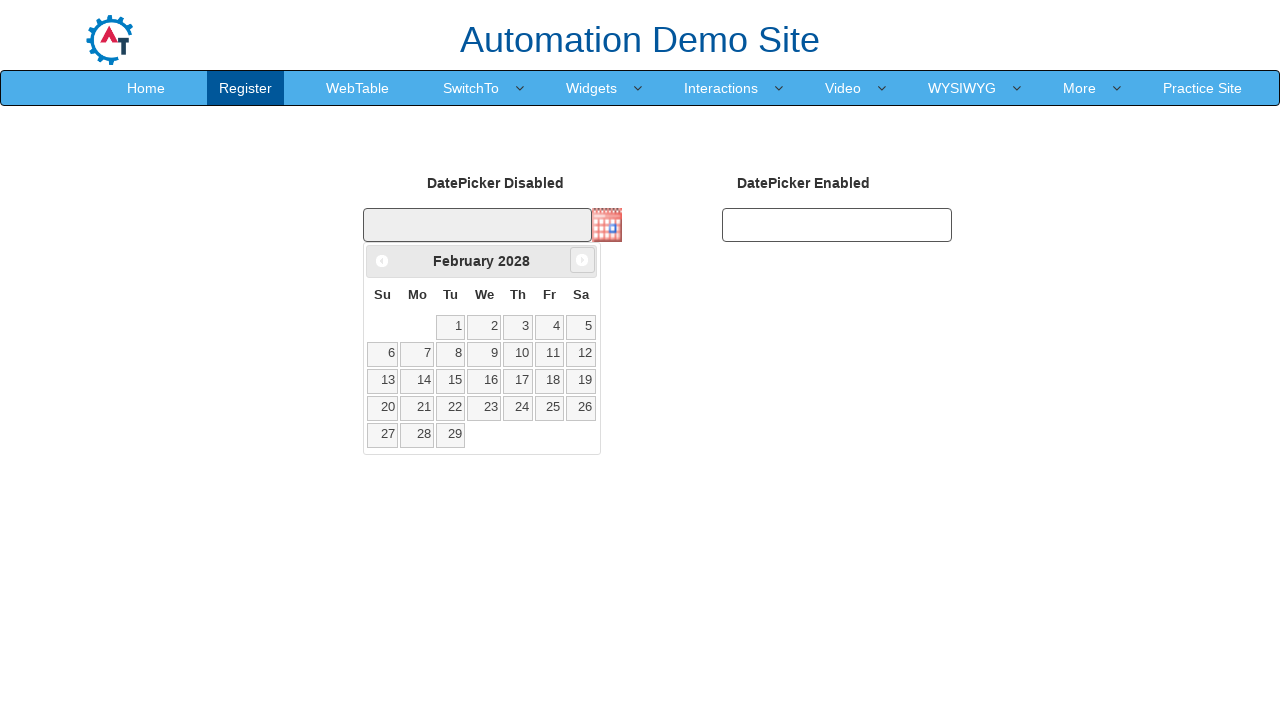

Clicked next month button (iteration 24) at (582, 260) on xpath=/html/body/div/div/a[2]
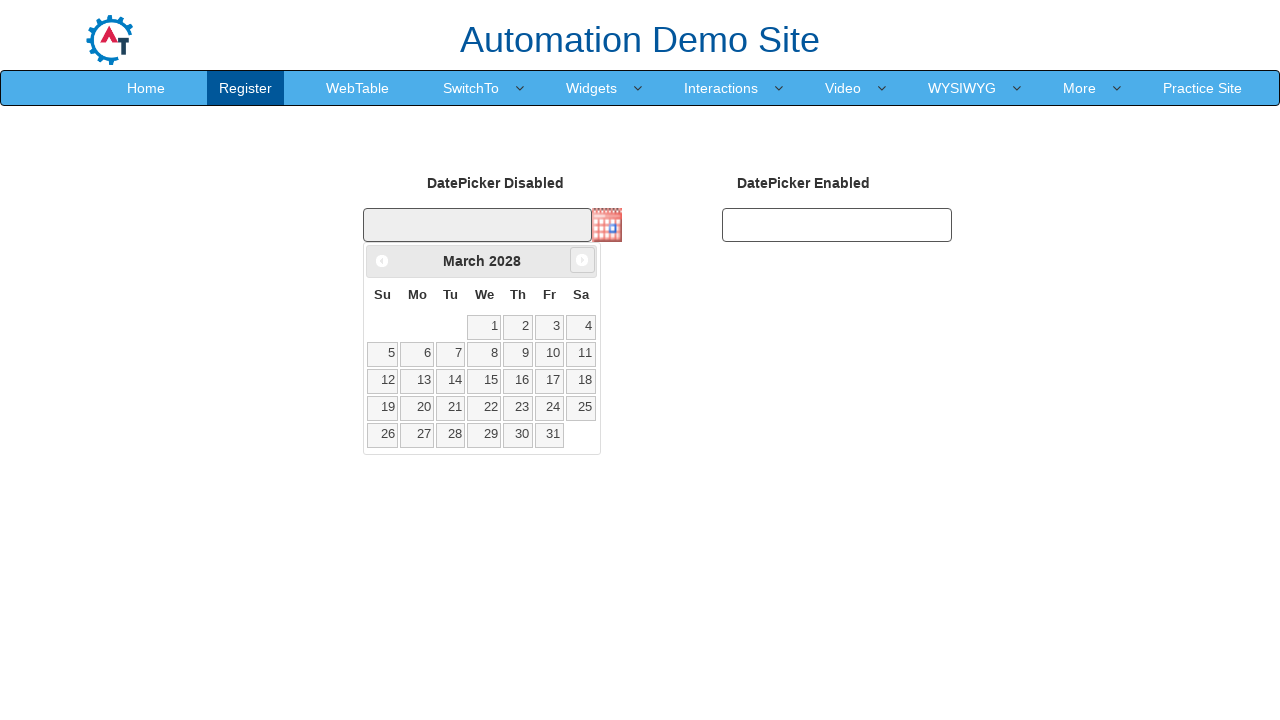

Retrieved current month text: March 2028
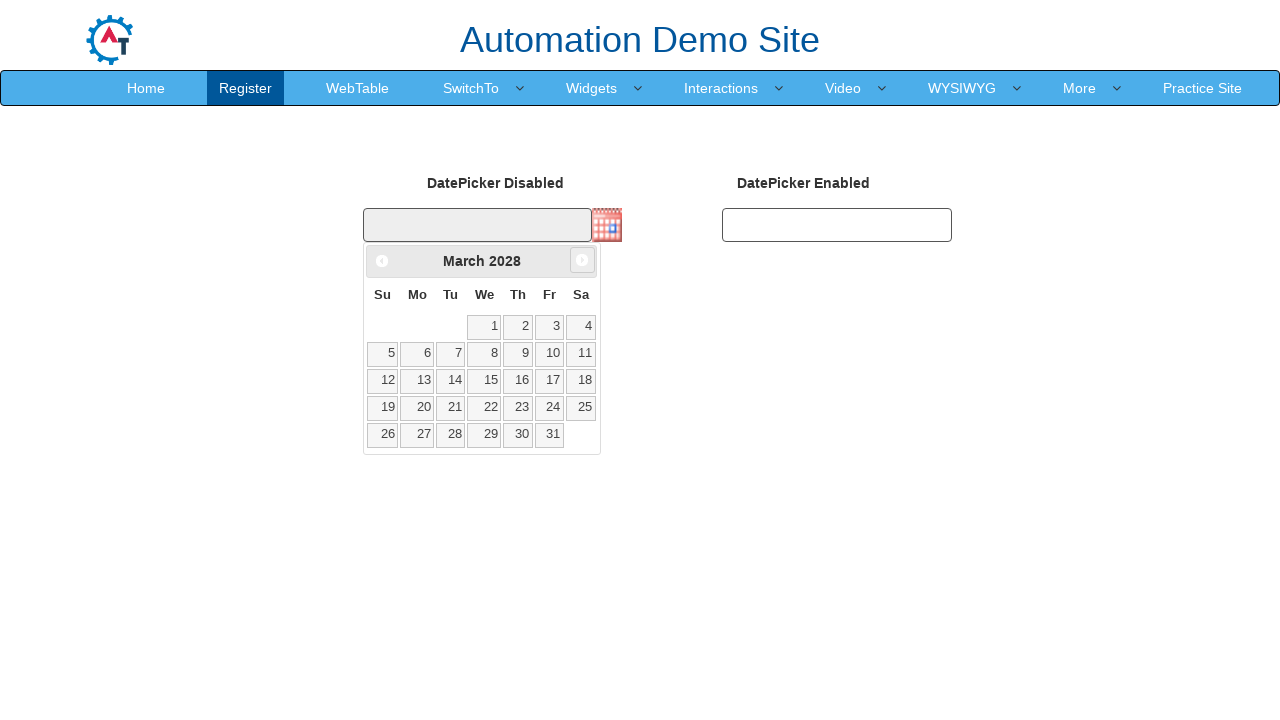

Clicked next month button (iteration 25) at (582, 260) on xpath=/html/body/div/div/a[2]
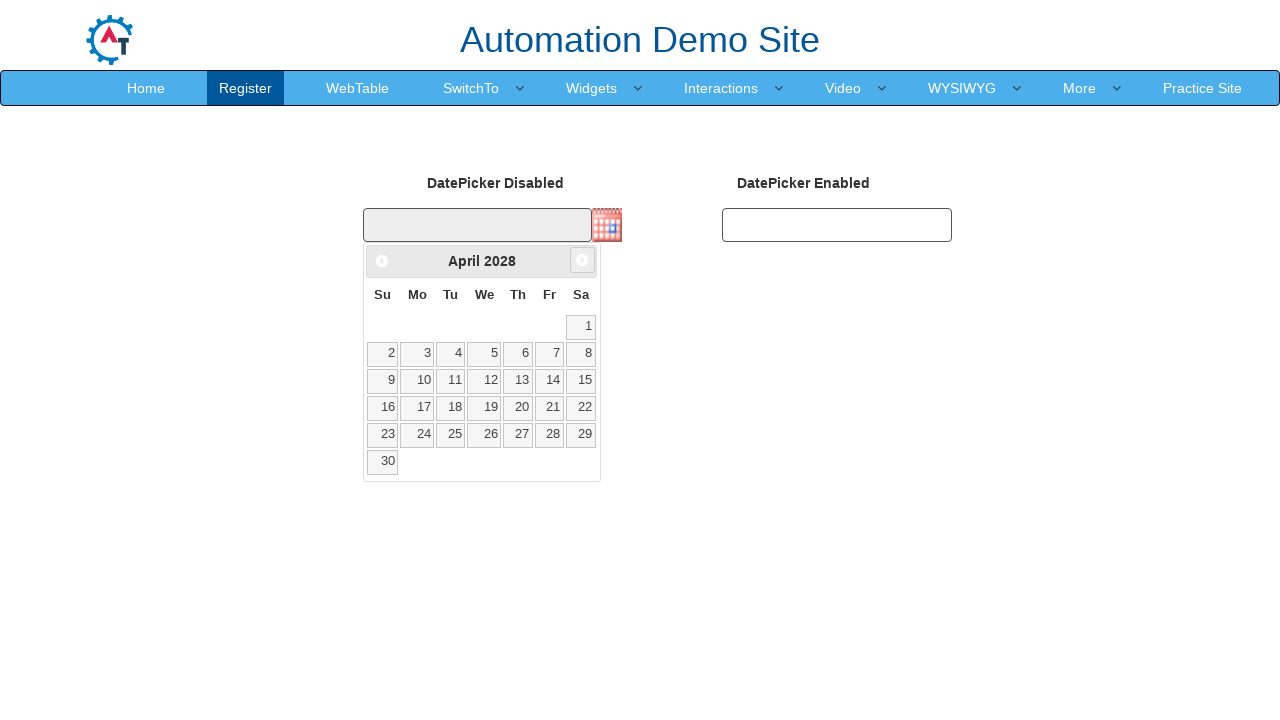

Retrieved current month text: April 2028
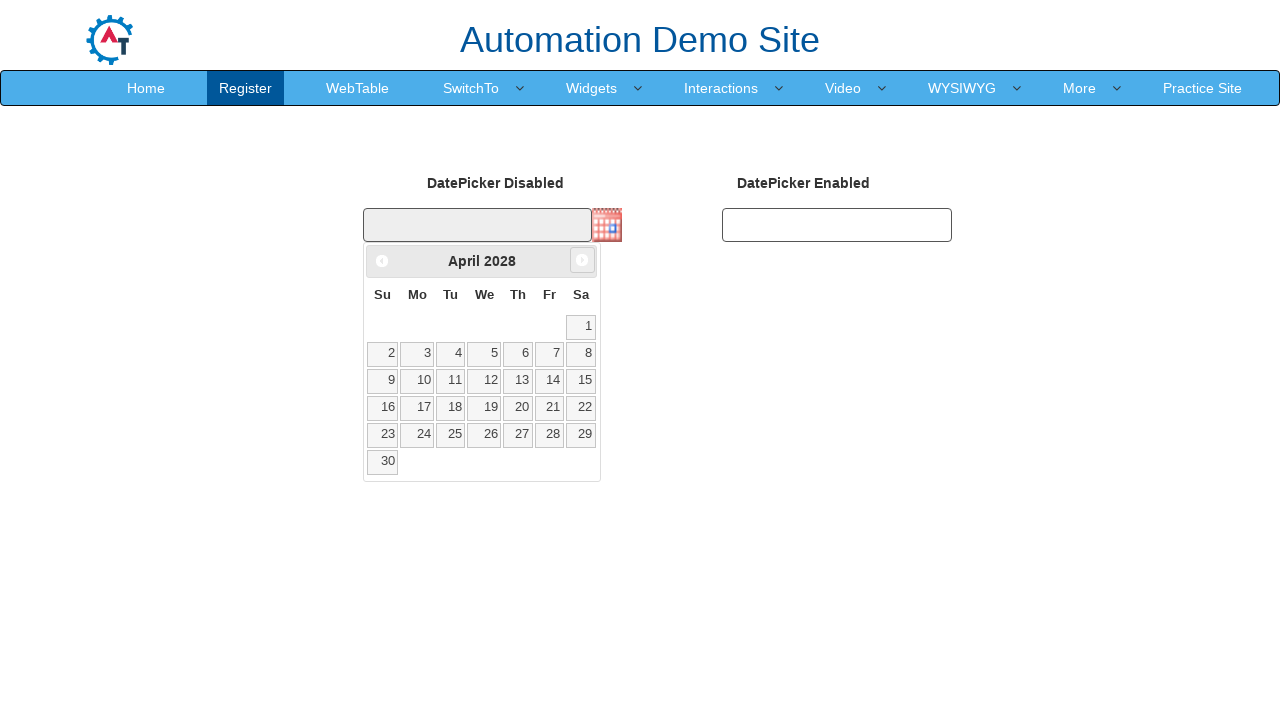

Clicked next month button (iteration 26) at (582, 260) on xpath=/html/body/div/div/a[2]
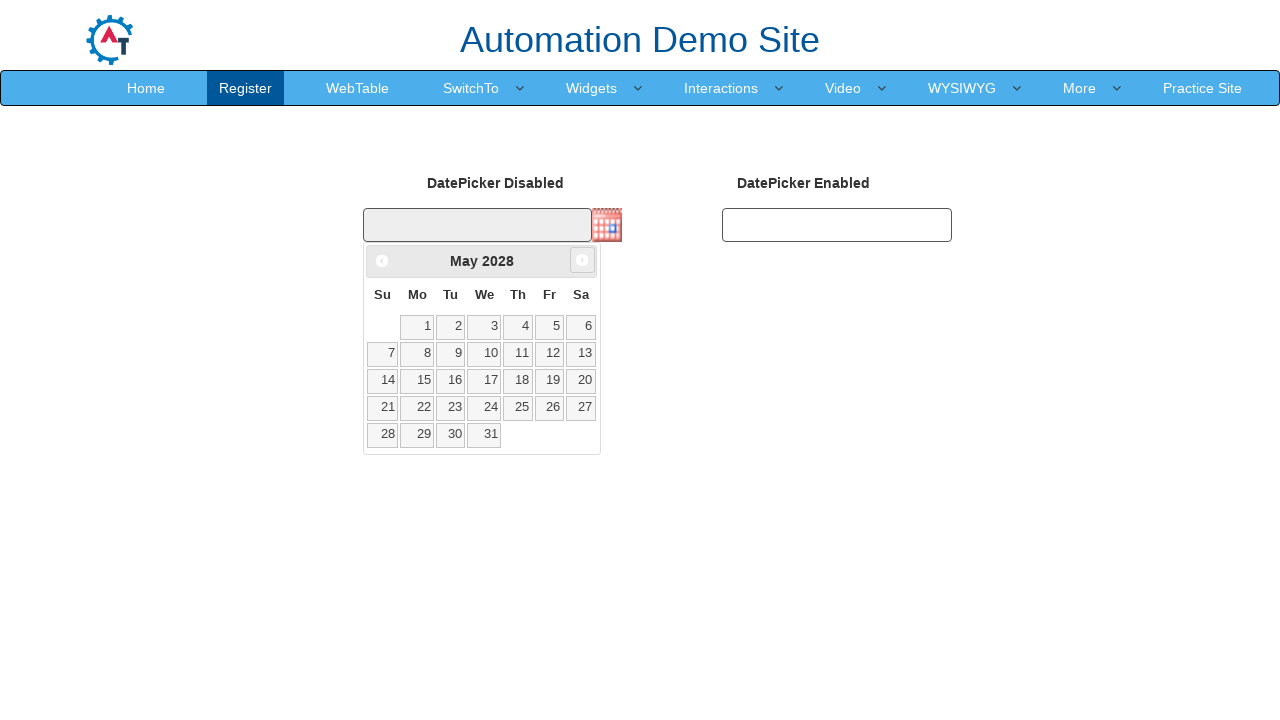

Retrieved current month text: May 2028
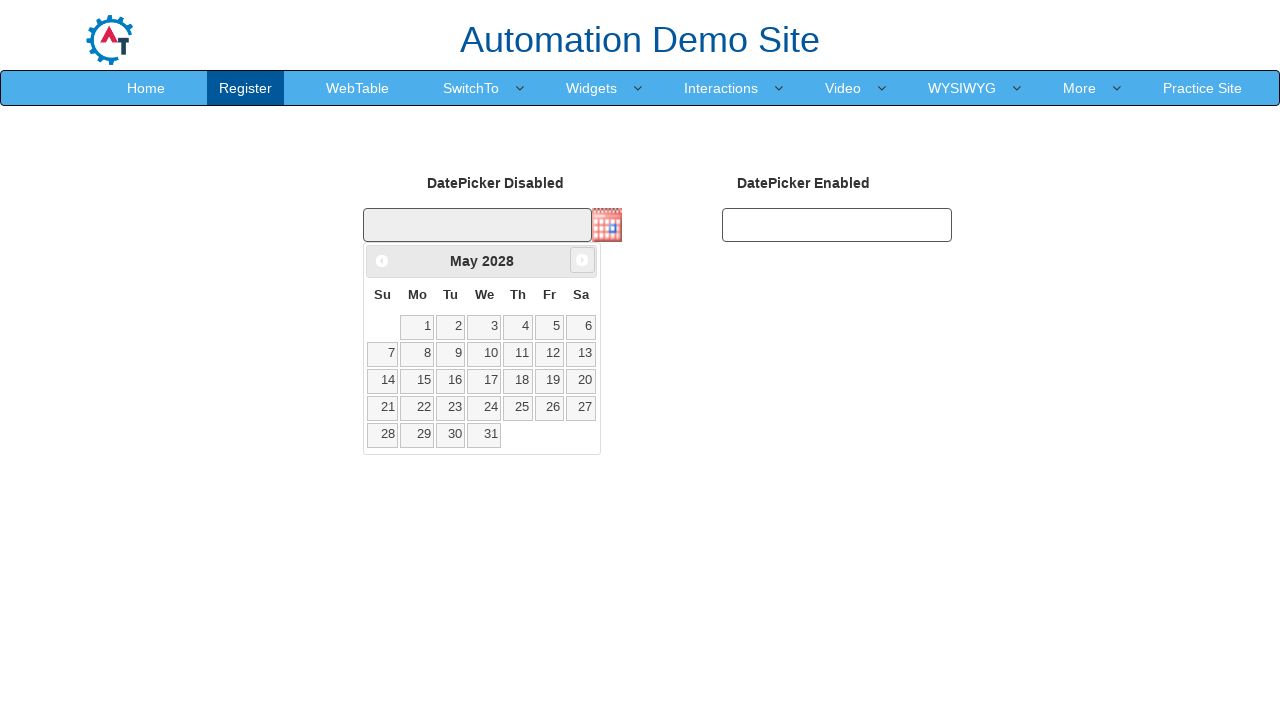

Clicked next month button (iteration 27) at (582, 260) on xpath=/html/body/div/div/a[2]
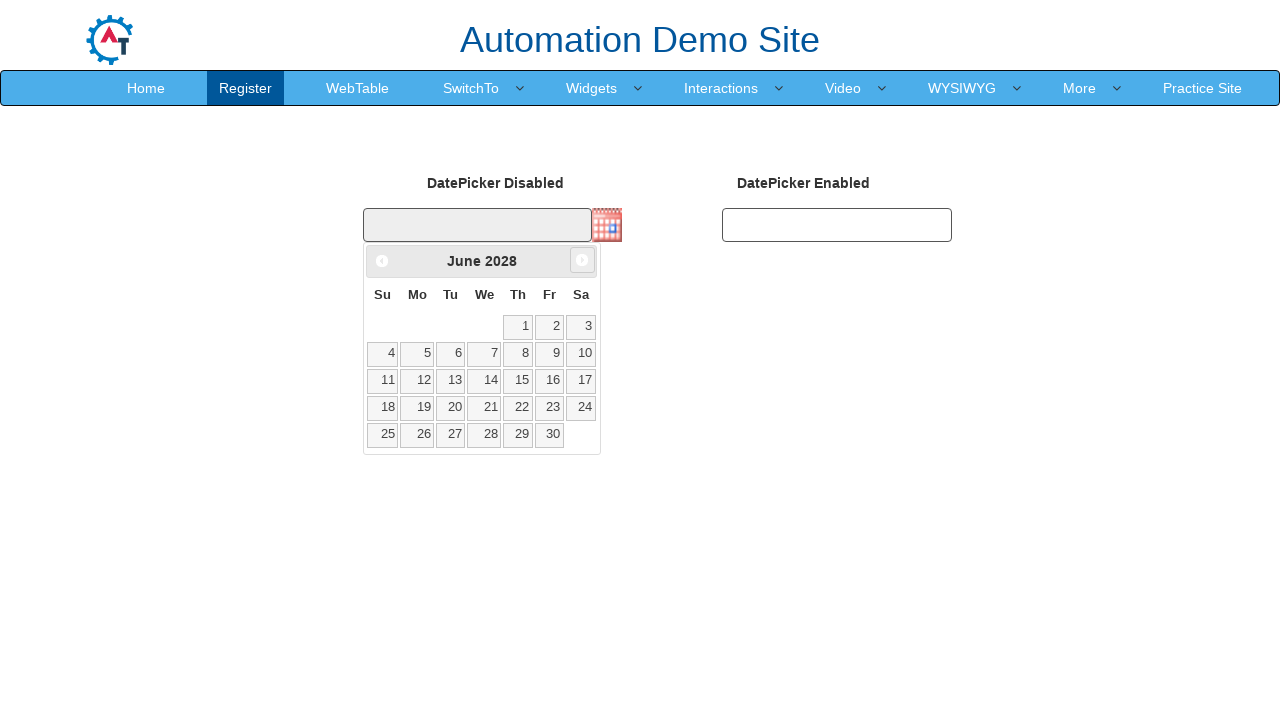

Retrieved current month text: June 2028
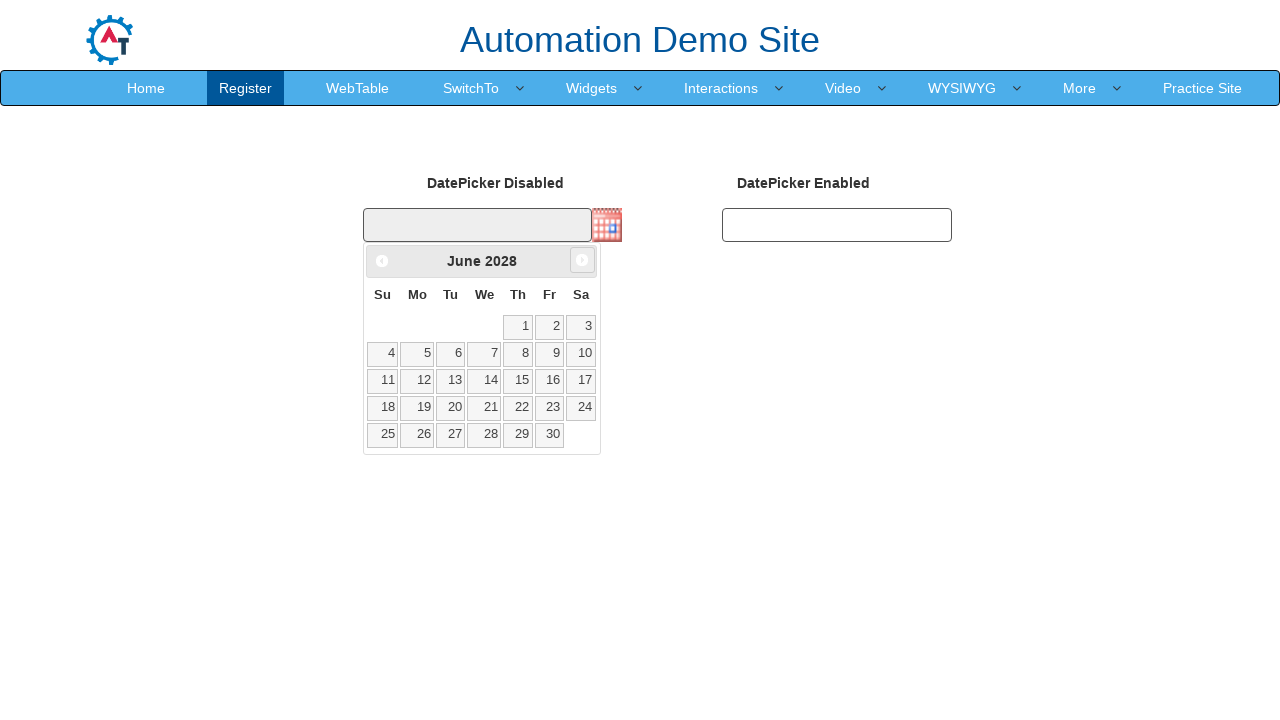

Clicked next month button (iteration 28) at (582, 260) on xpath=/html/body/div/div/a[2]
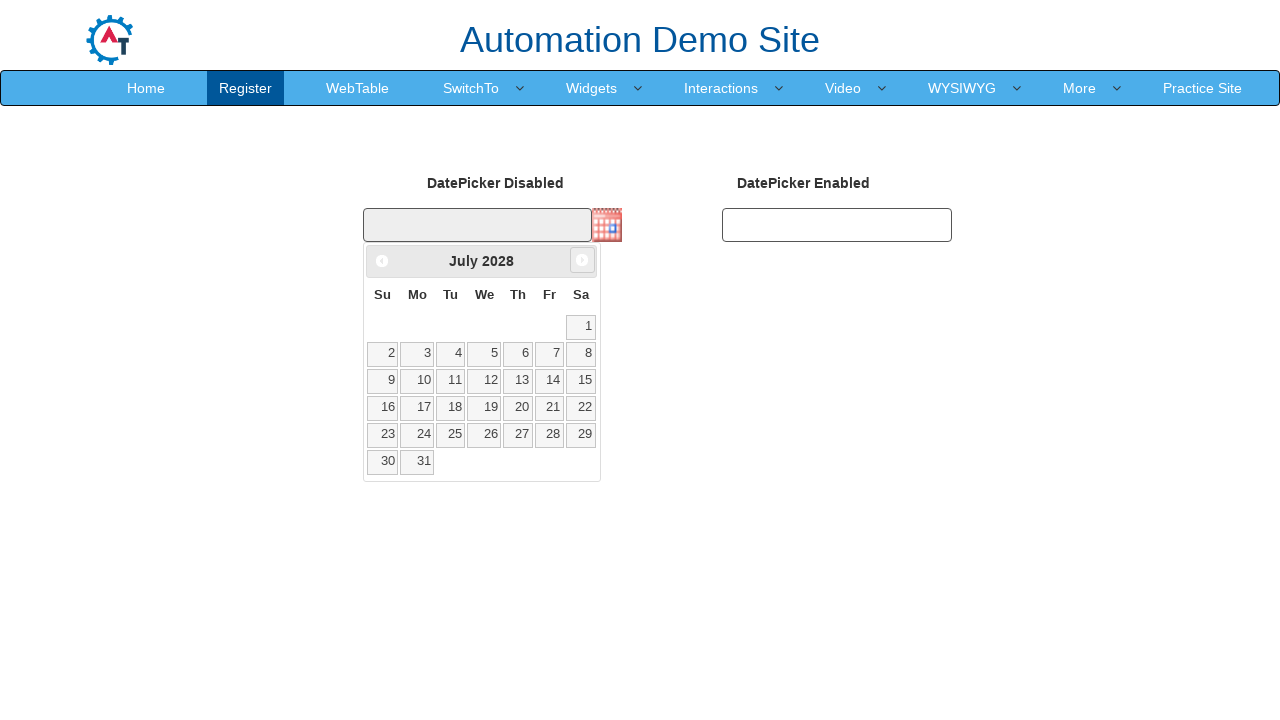

Retrieved current month text: July 2028
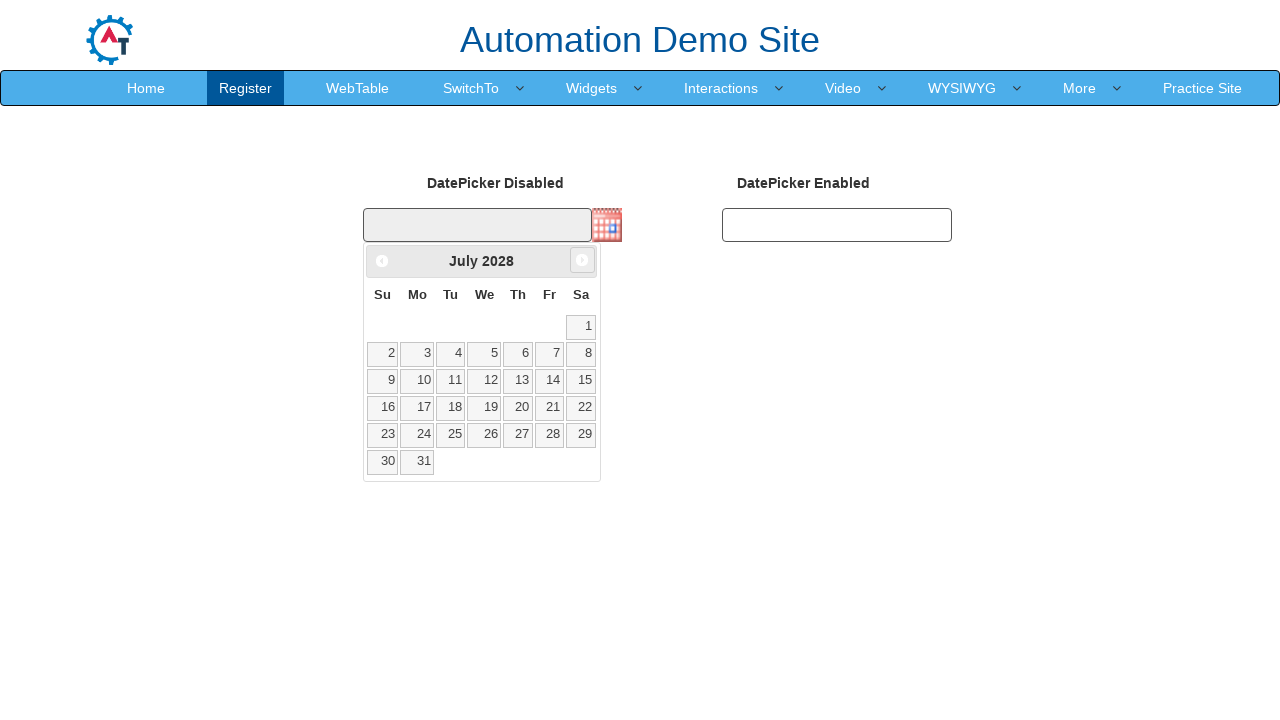

Clicked next month button (iteration 29) at (582, 260) on xpath=/html/body/div/div/a[2]
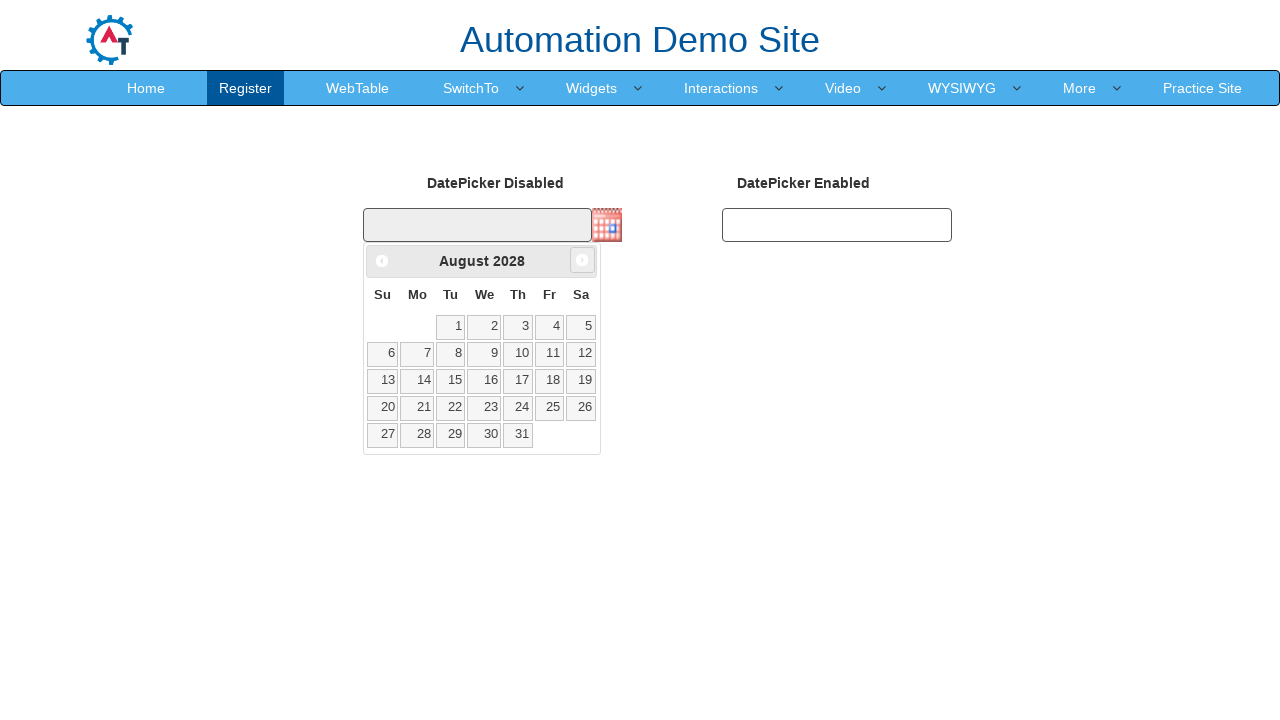

Retrieved current month text: August 2028
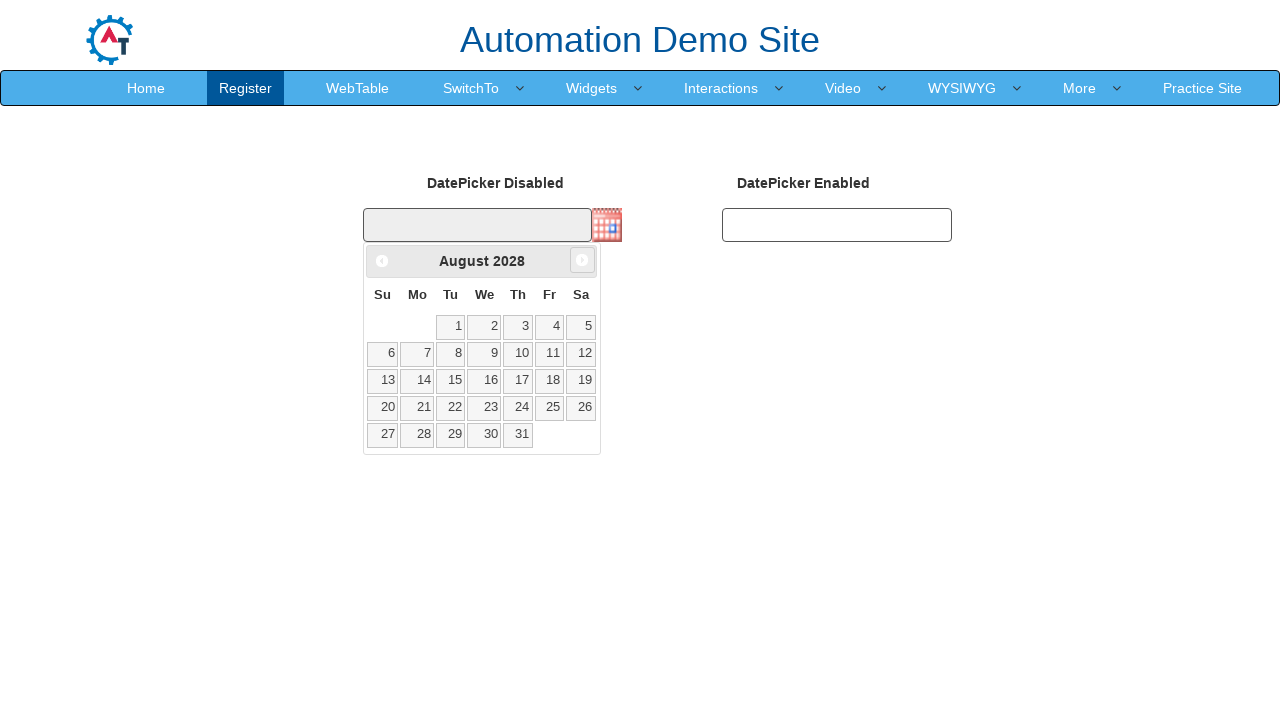

Clicked next month button (iteration 30) at (582, 260) on xpath=/html/body/div/div/a[2]
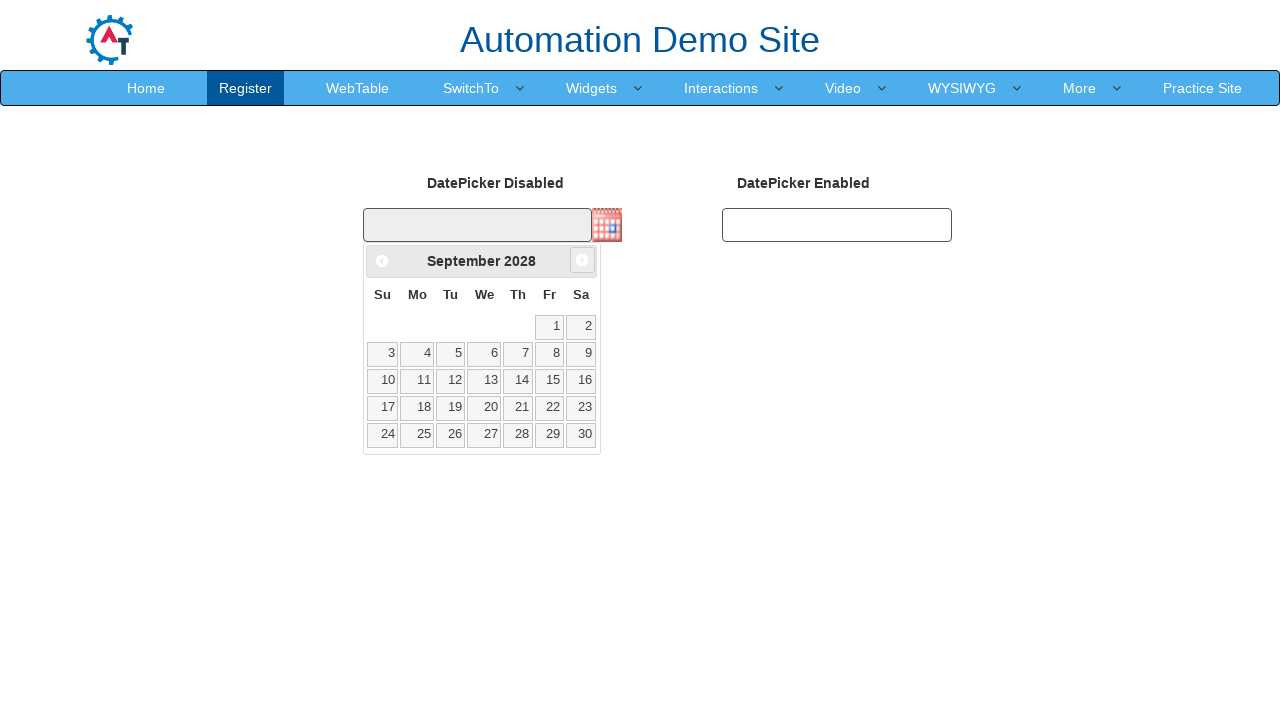

Retrieved current month text: September 2028
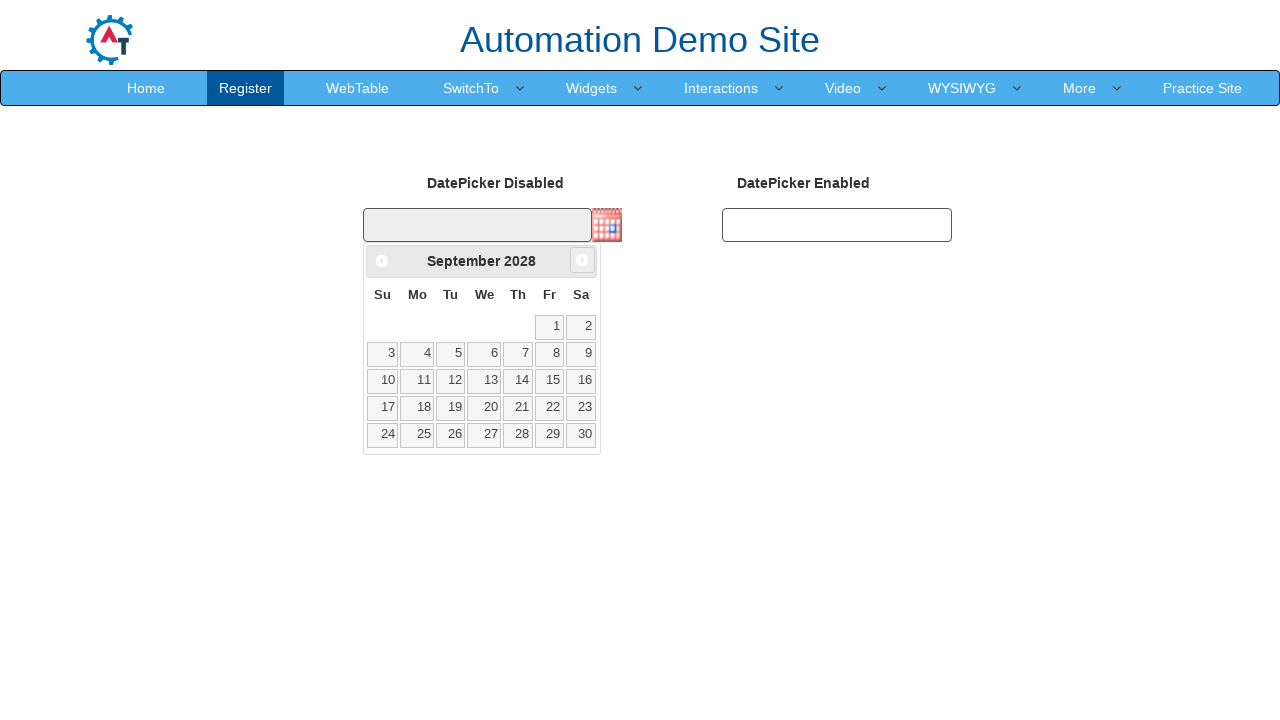

Clicked next month button (iteration 31) at (582, 260) on xpath=/html/body/div/div/a[2]
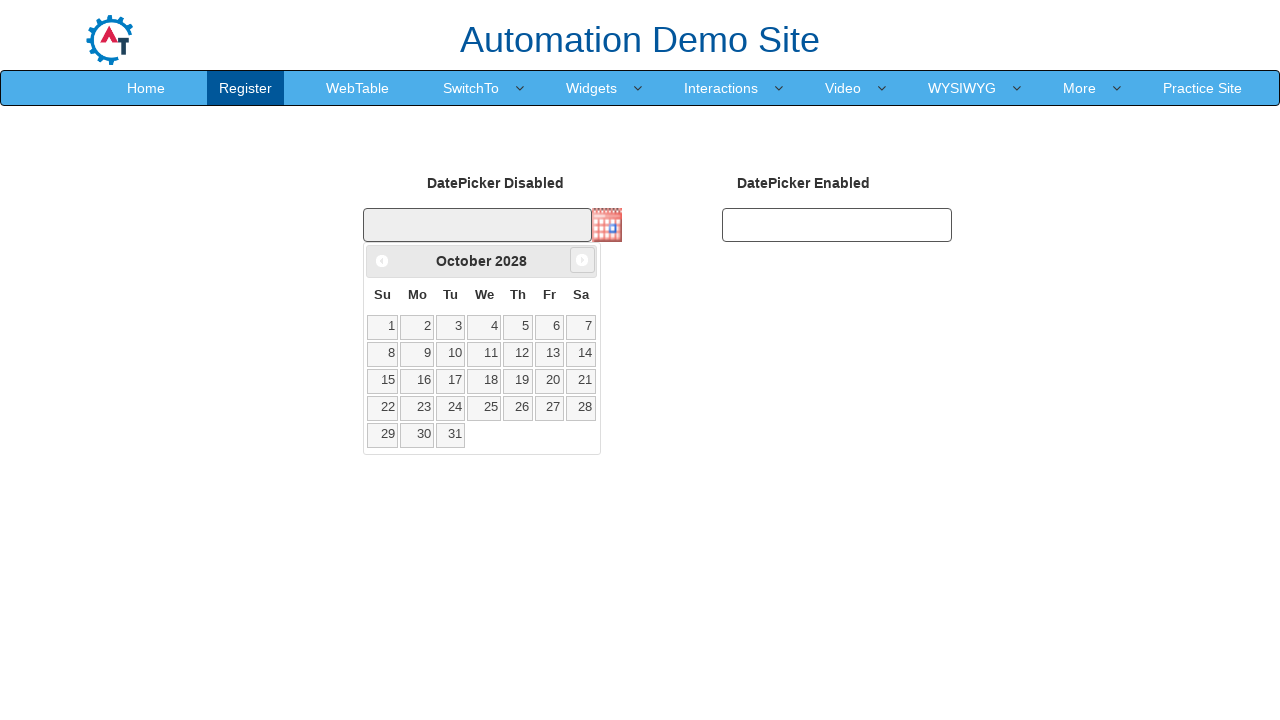

Retrieved current month text: October 2028
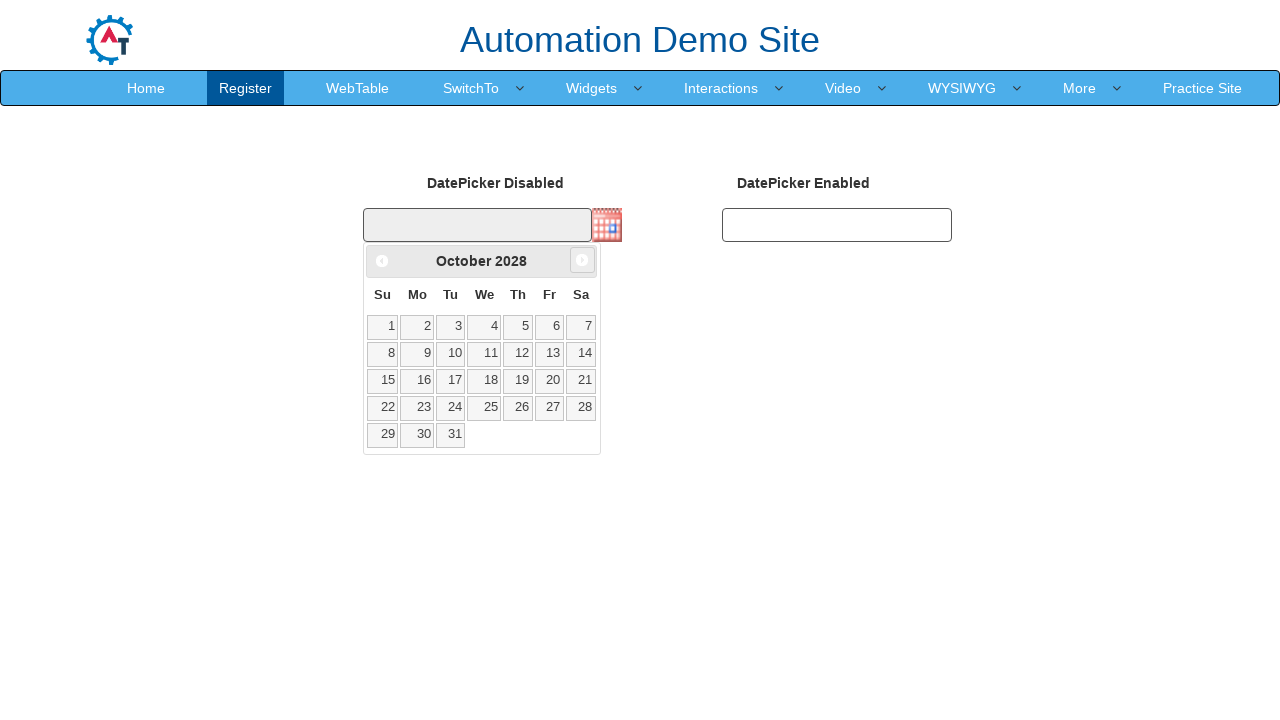

Clicked next month button (iteration 32) at (582, 260) on xpath=/html/body/div/div/a[2]
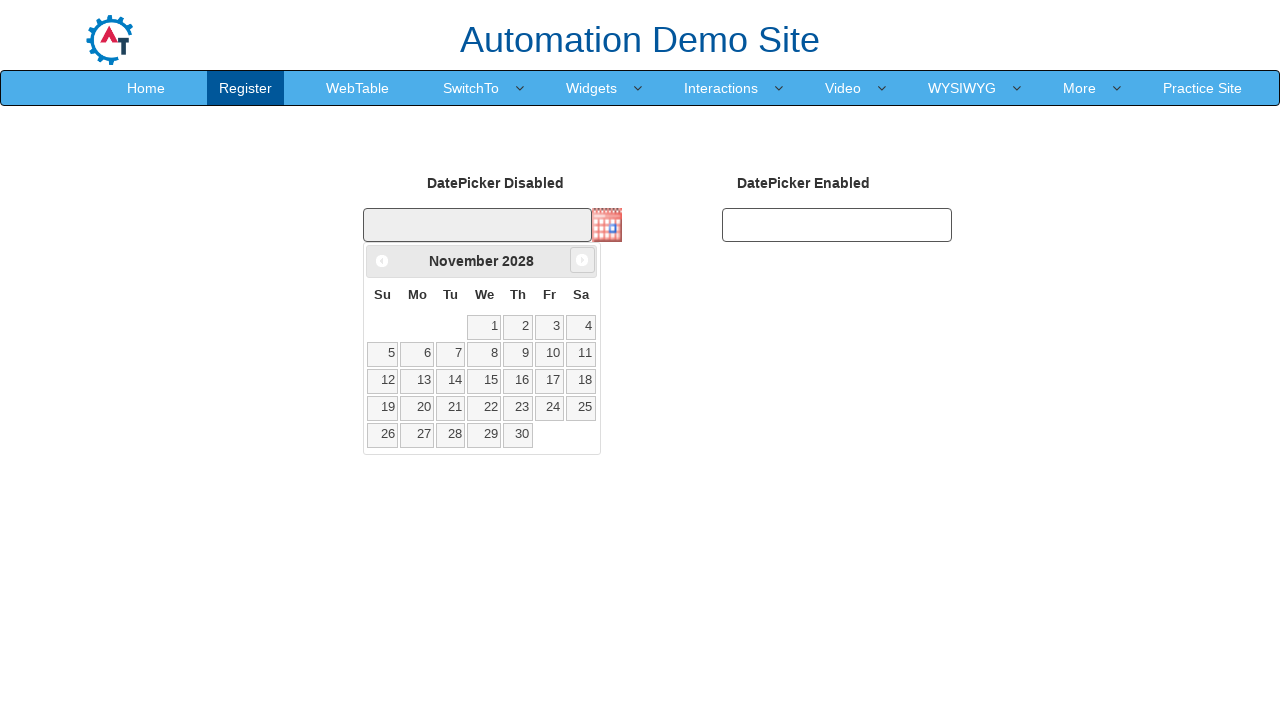

Retrieved current month text: November 2028
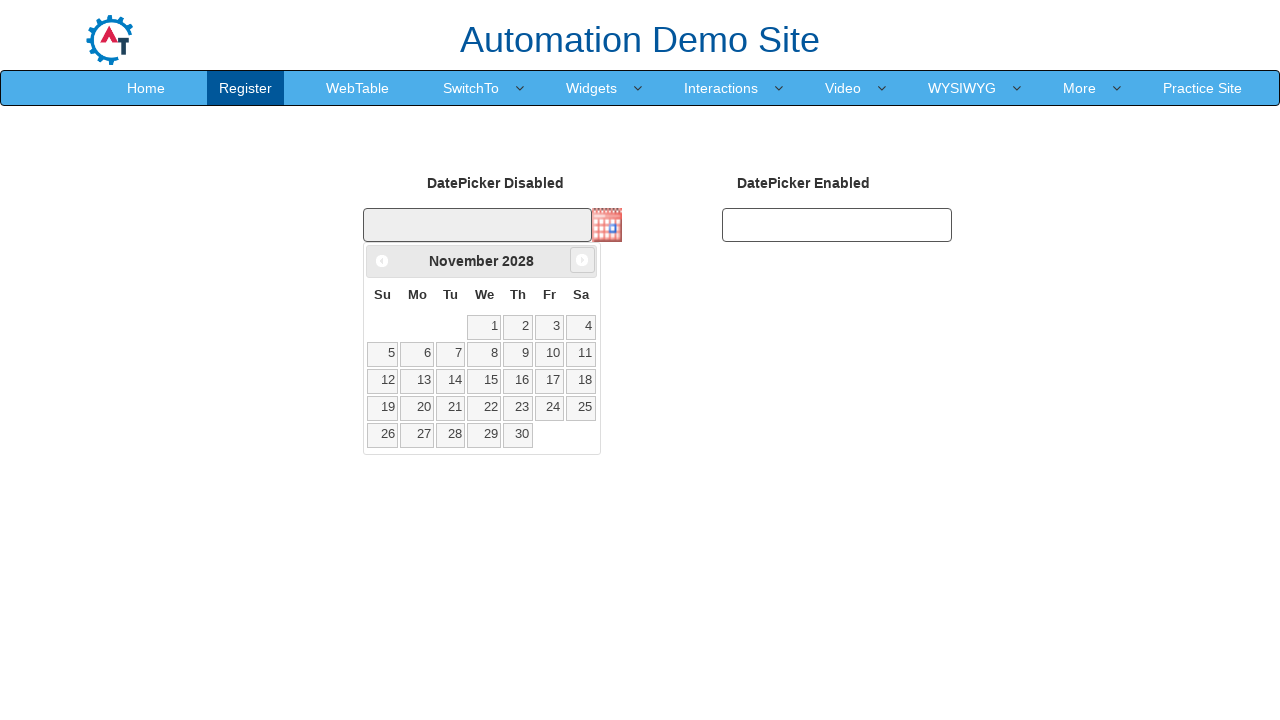

Clicked next month button (iteration 33) at (582, 260) on xpath=/html/body/div/div/a[2]
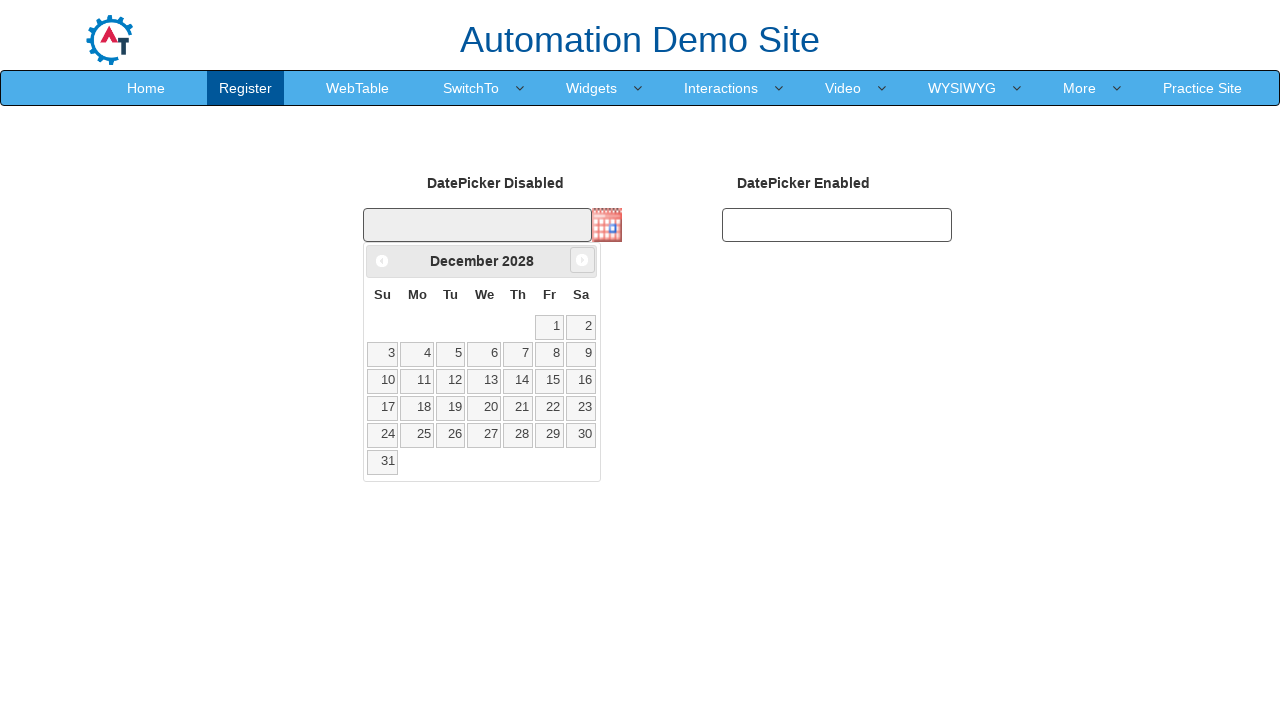

Retrieved current month text: December 2028
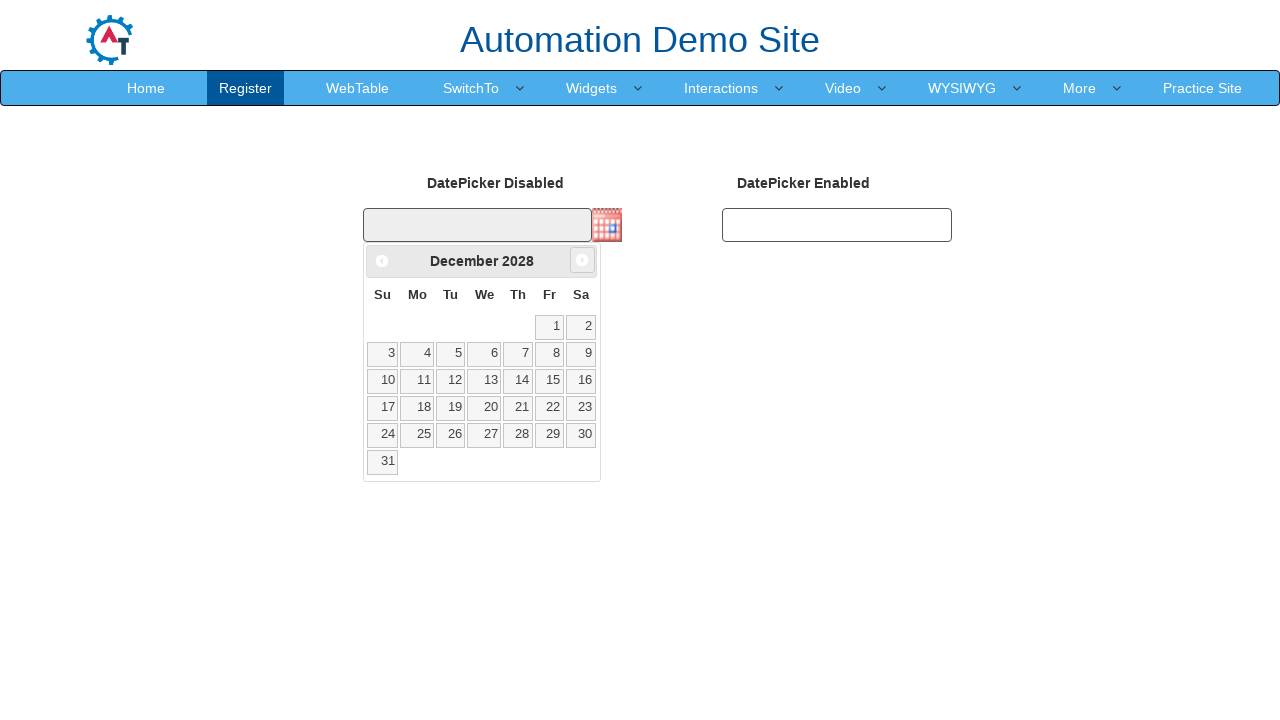

Clicked next month button (iteration 34) at (582, 260) on xpath=/html/body/div/div/a[2]
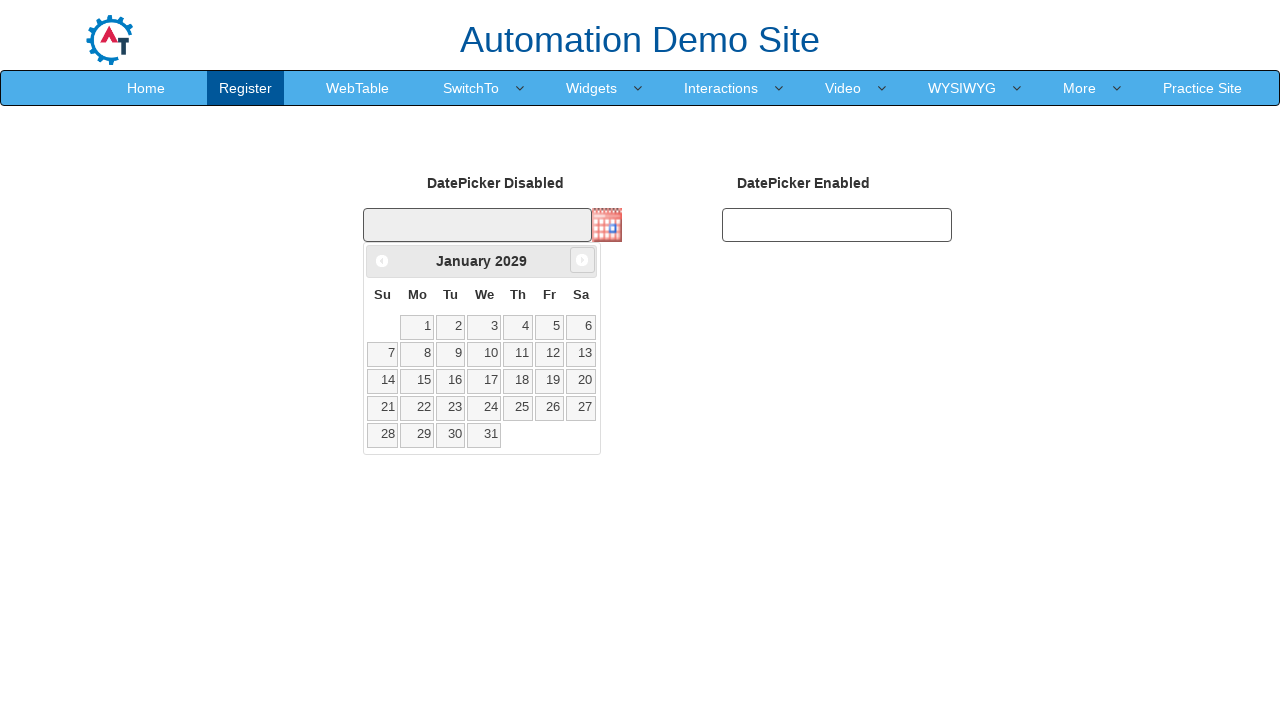

Retrieved current month text: January 2029
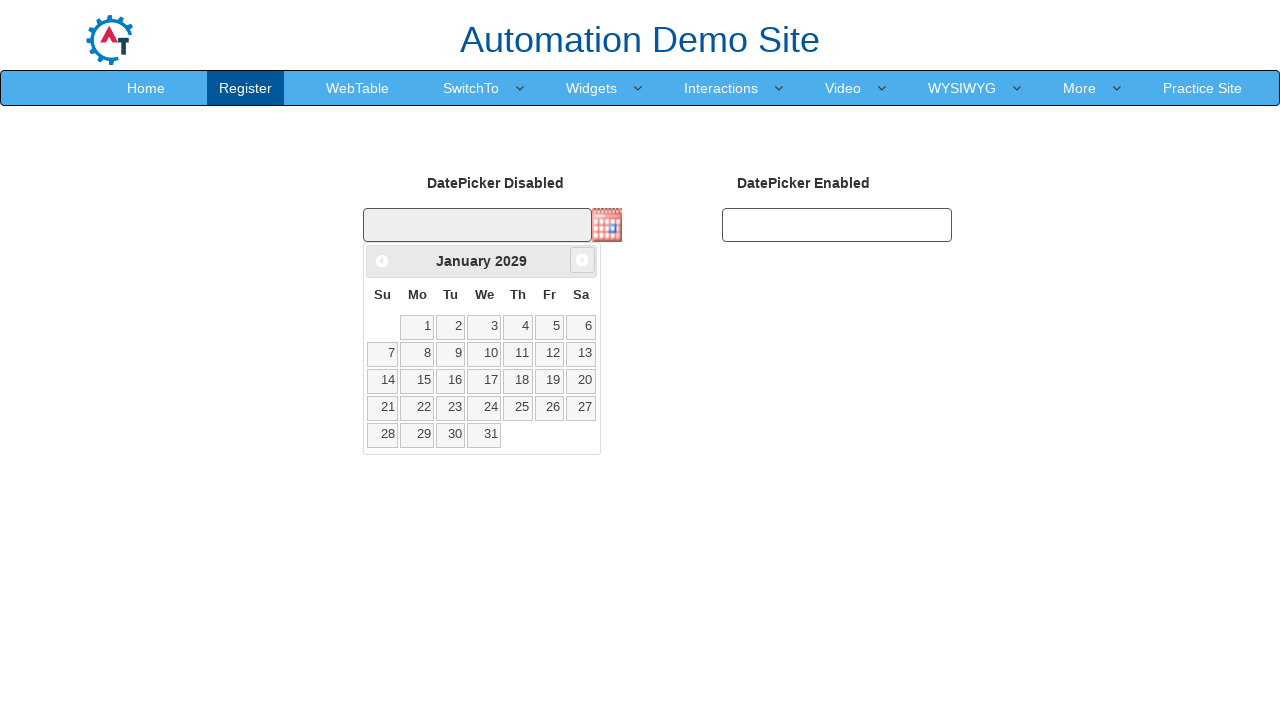

Clicked next month button (iteration 35) at (582, 260) on xpath=/html/body/div/div/a[2]
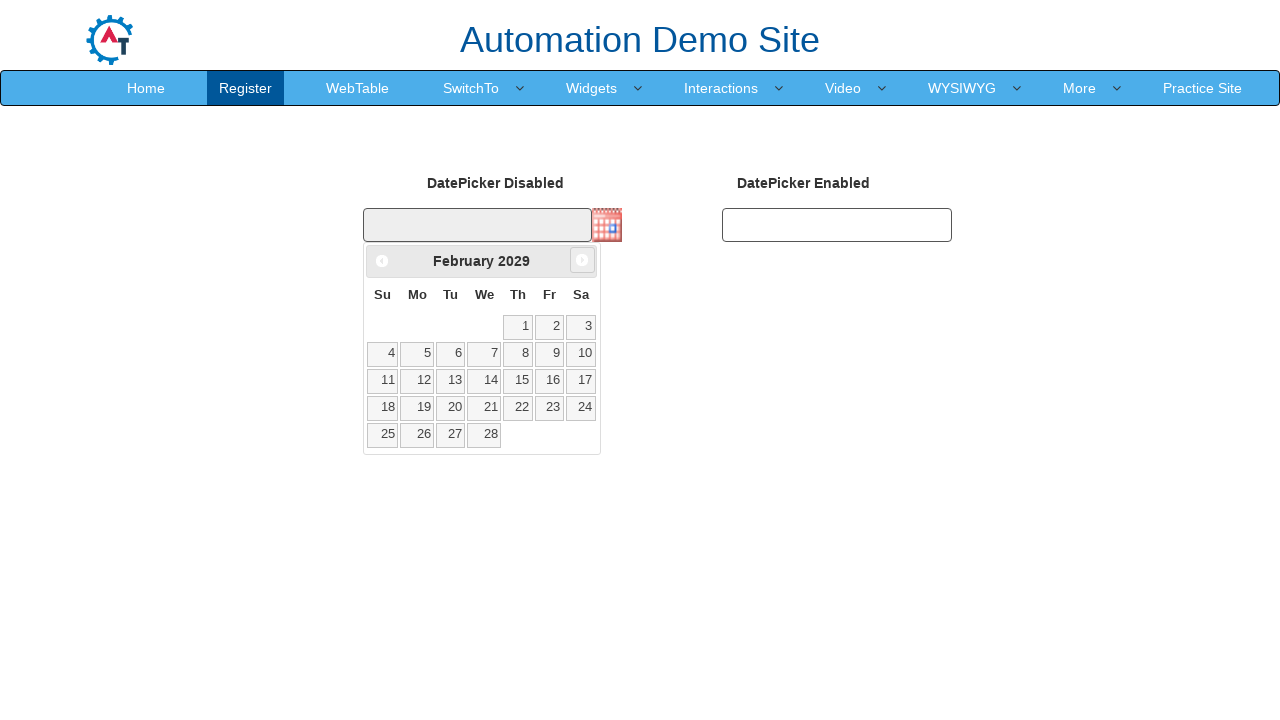

Retrieved current month text: February 2029
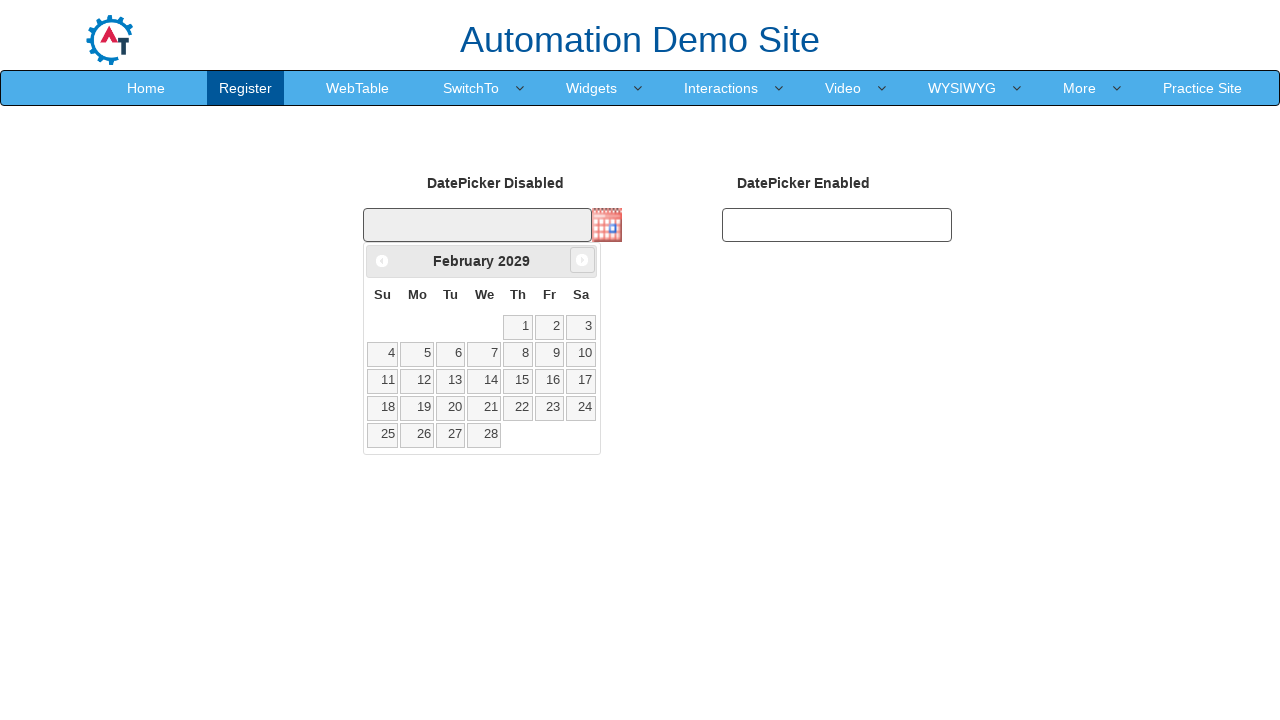

Clicked next month button (iteration 36) at (582, 260) on xpath=/html/body/div/div/a[2]
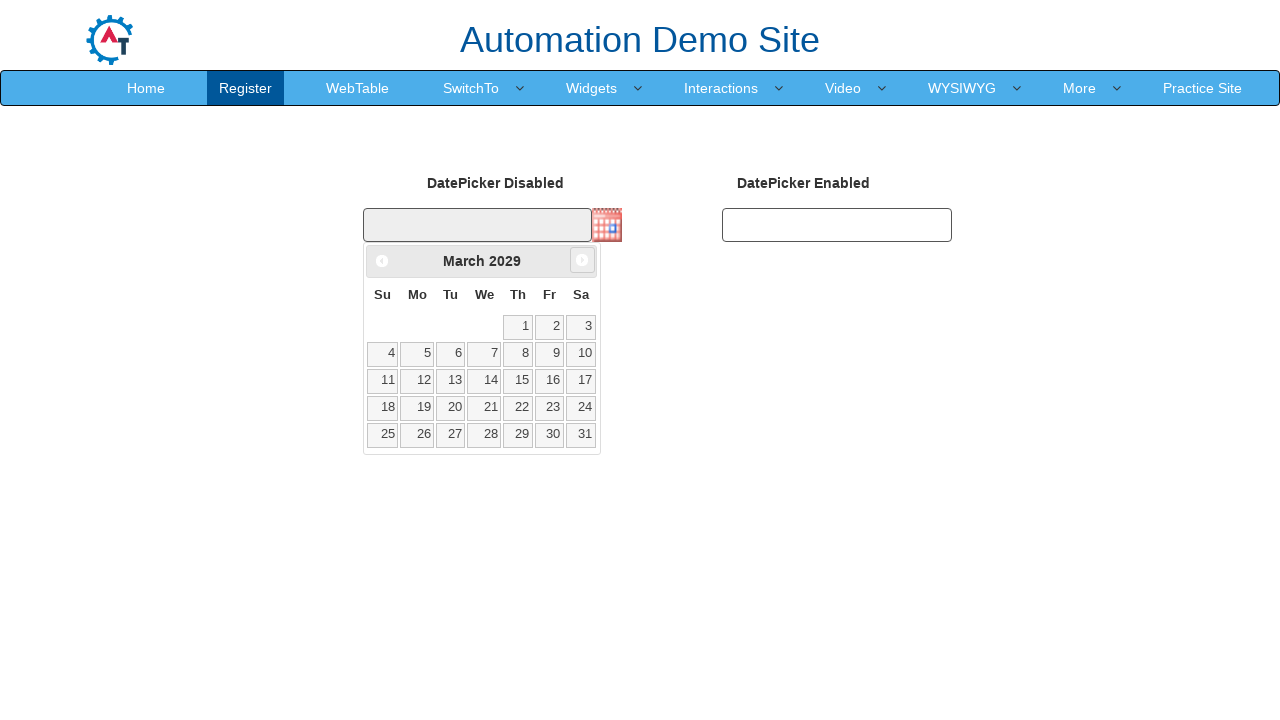

Retrieved current month text: March 2029
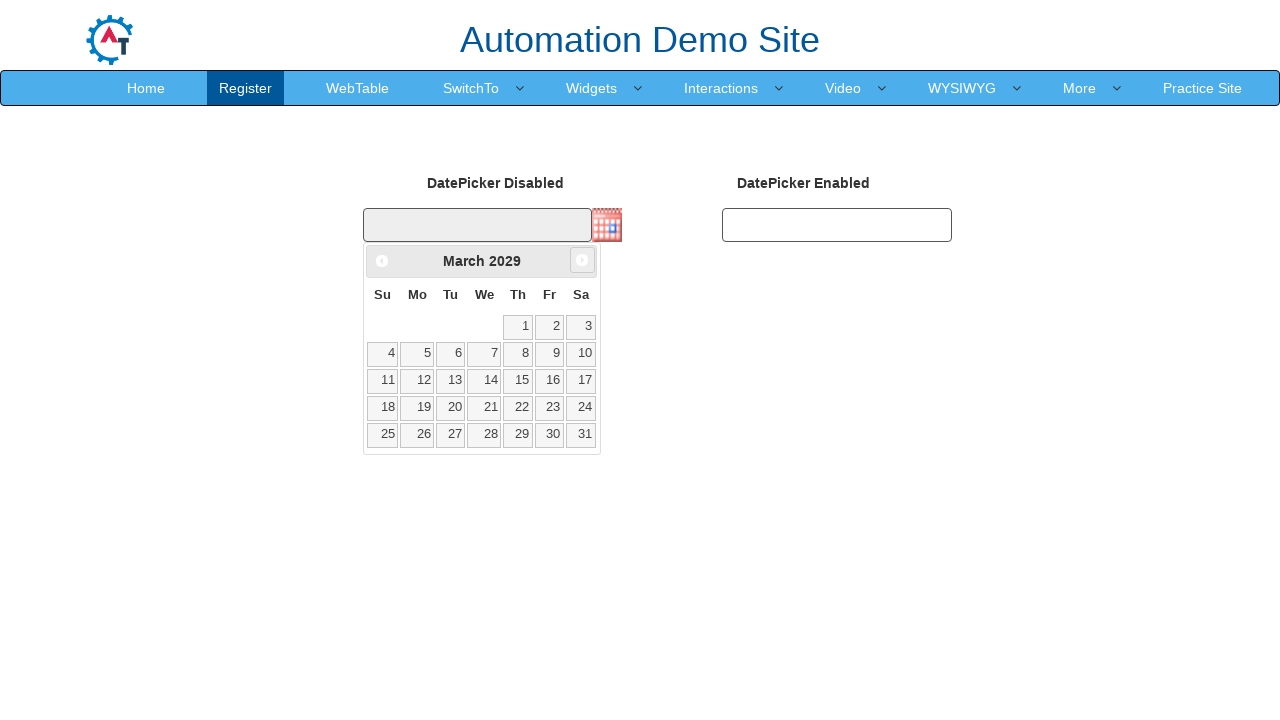

Clicked next month button (iteration 37) at (582, 260) on xpath=/html/body/div/div/a[2]
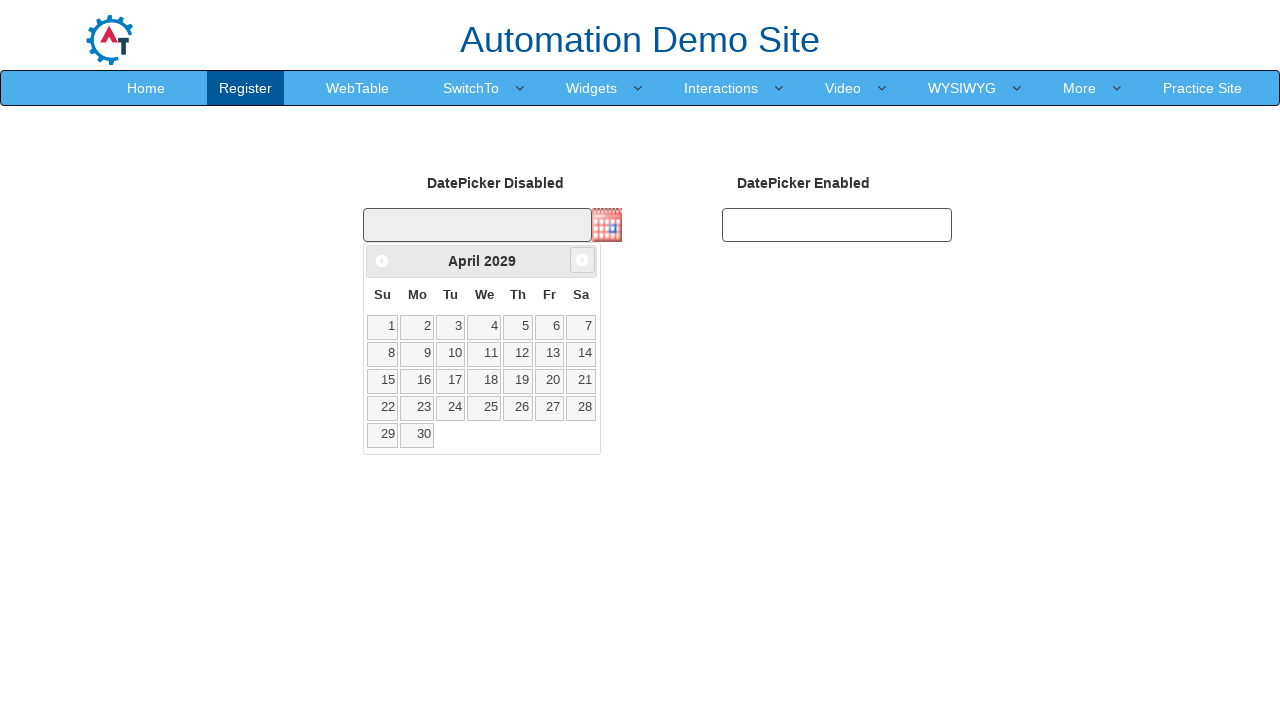

Retrieved current month text: April 2029
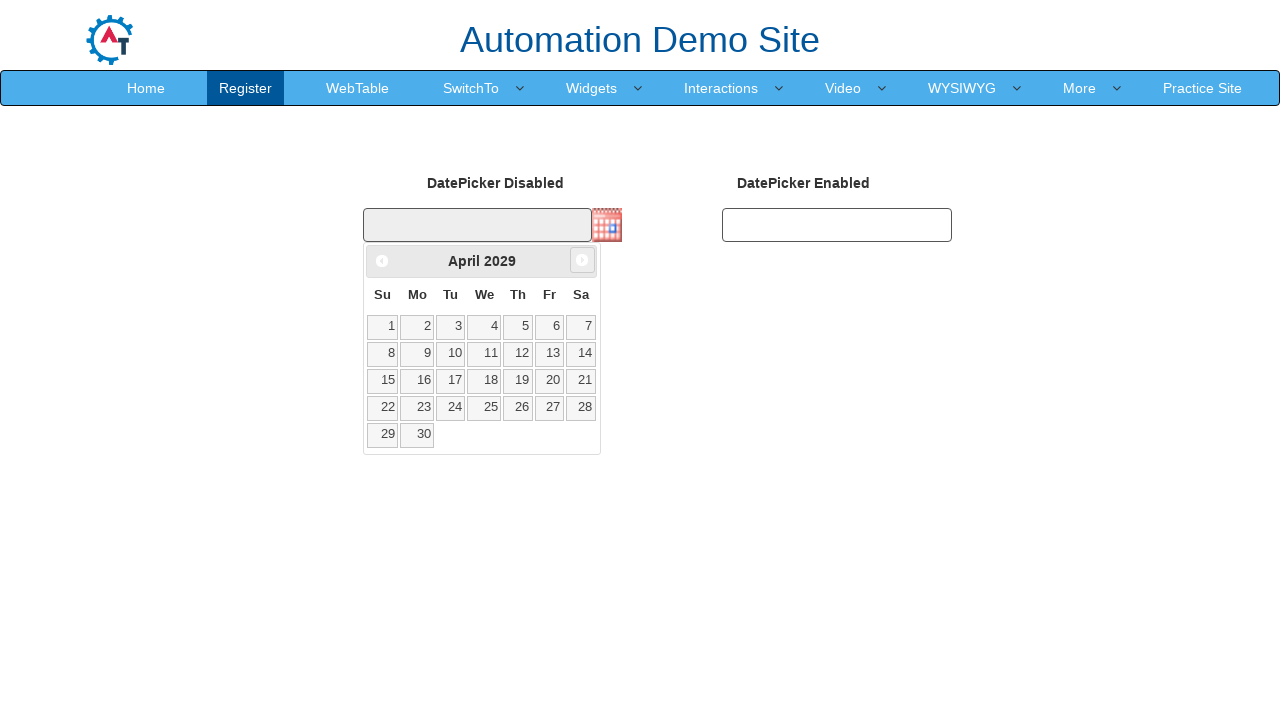

Clicked next month button (iteration 38) at (582, 260) on xpath=/html/body/div/div/a[2]
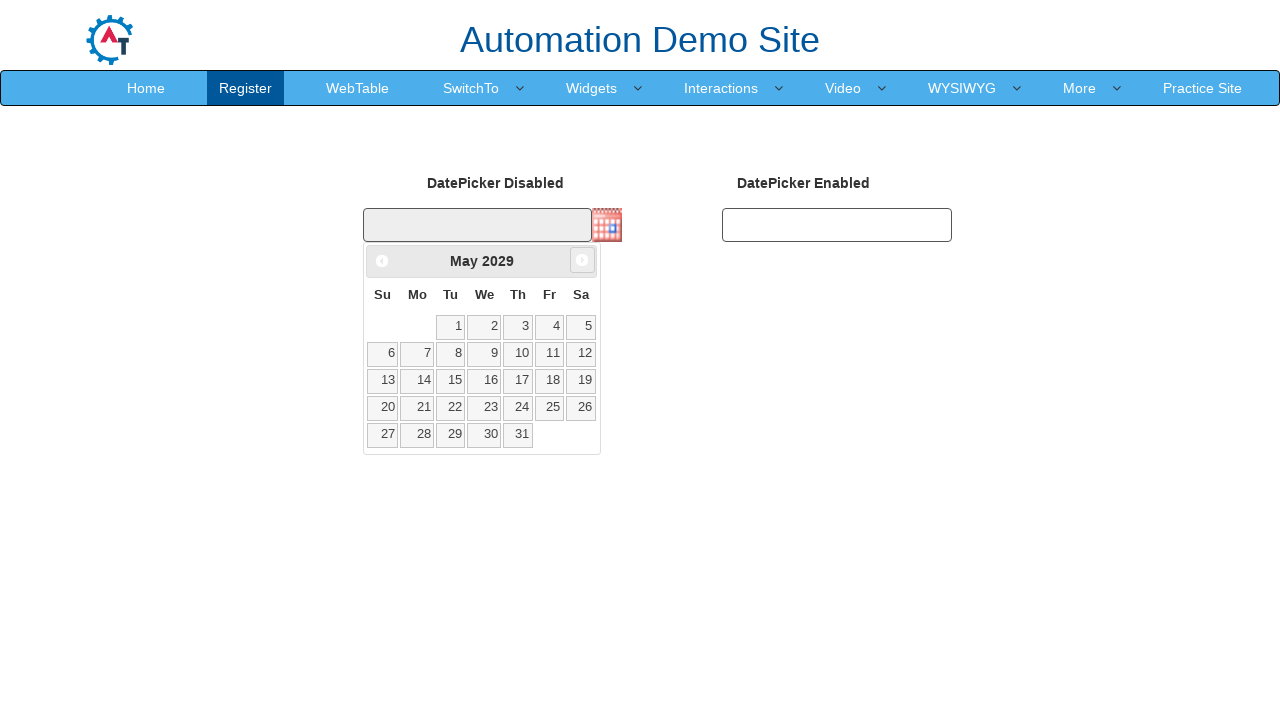

Retrieved current month text: May 2029
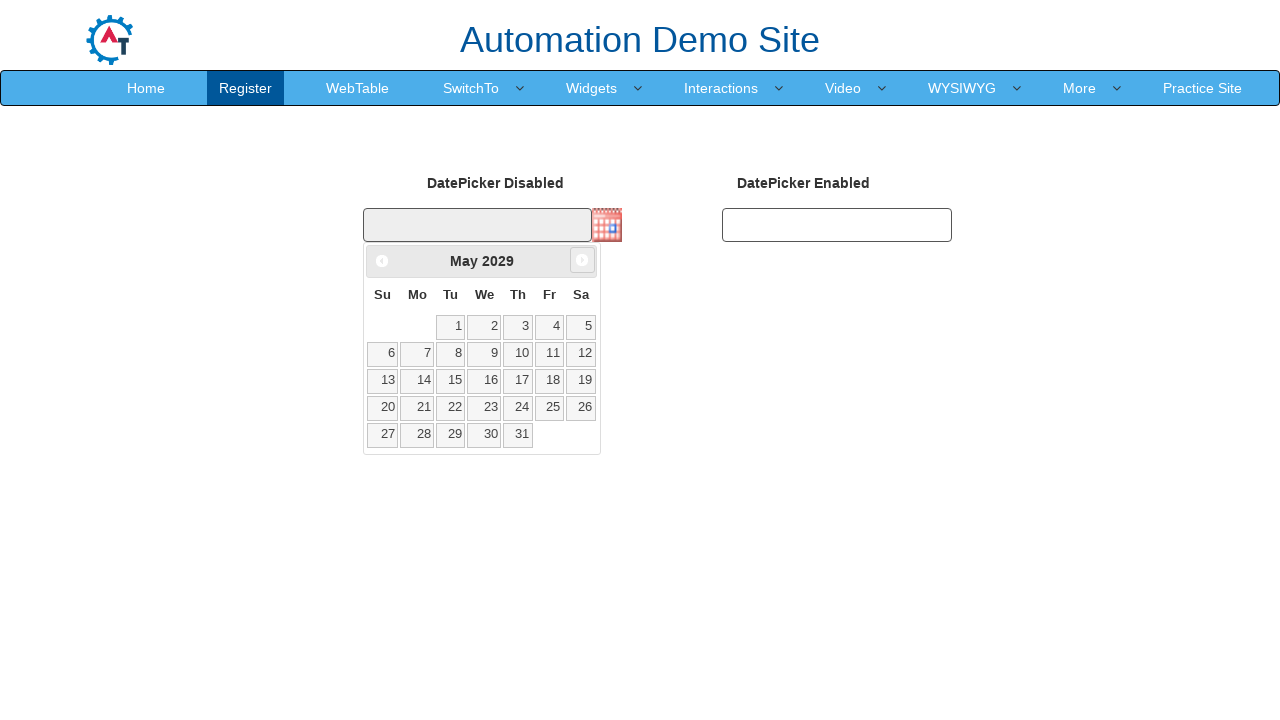

Clicked next month button (iteration 39) at (582, 260) on xpath=/html/body/div/div/a[2]
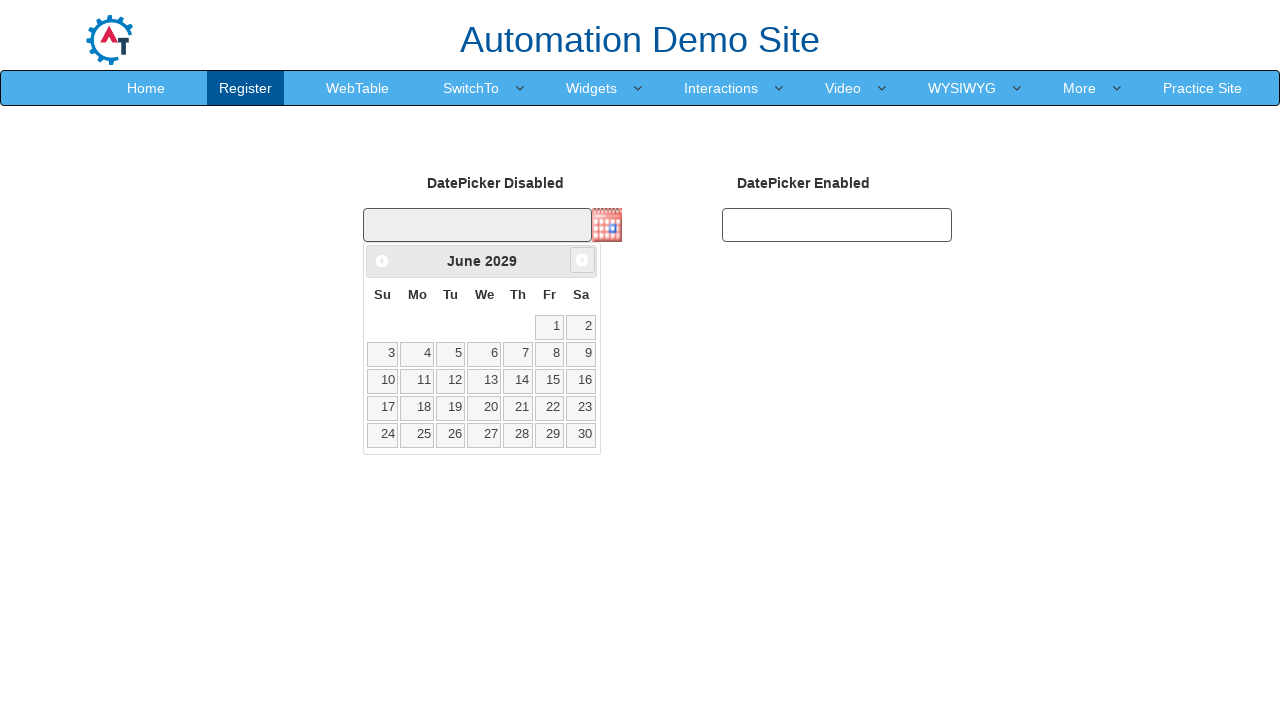

Retrieved current month text: June 2029
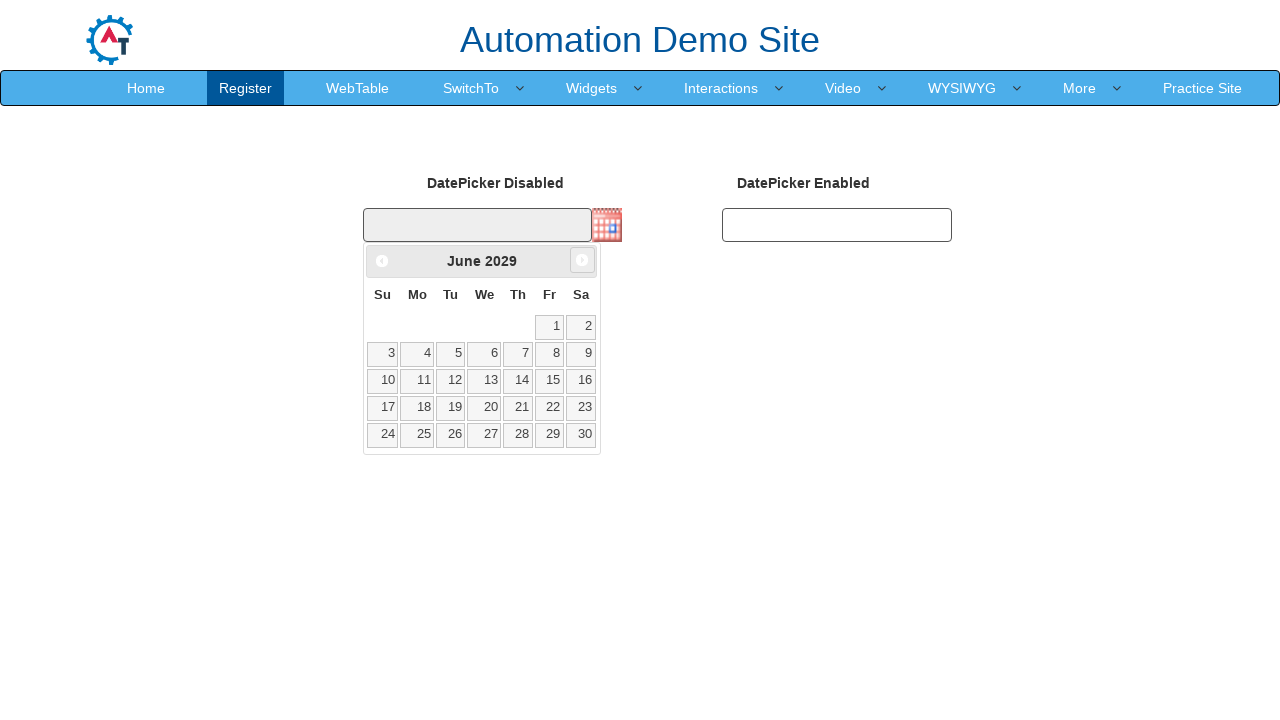

Clicked next month button (iteration 40) at (582, 260) on xpath=/html/body/div/div/a[2]
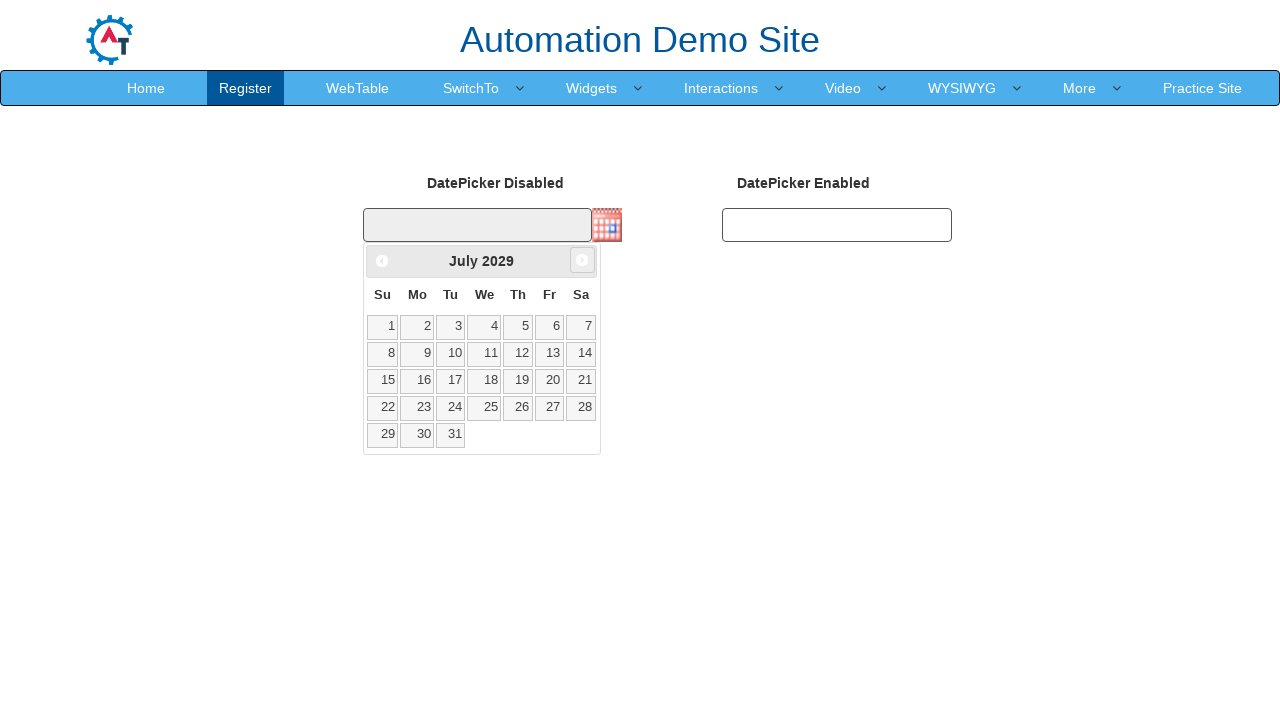

Retrieved current month text: July 2029
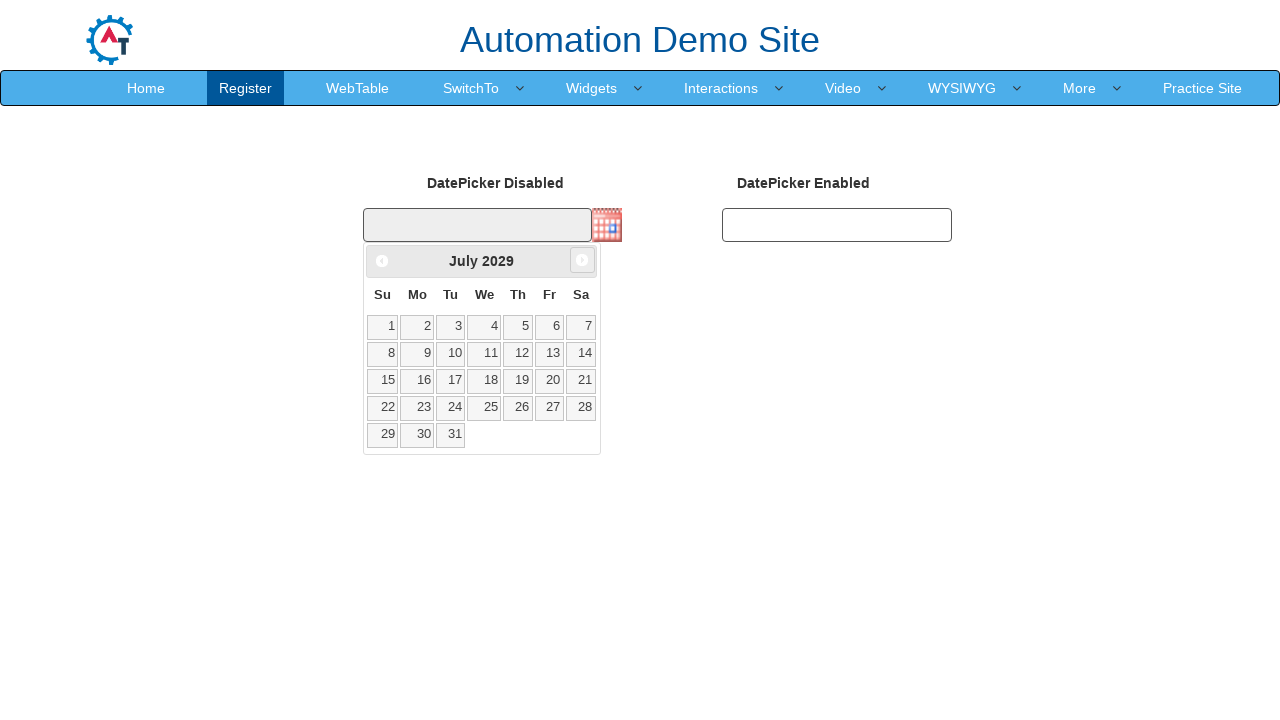

Clicked next month button (iteration 41) at (582, 260) on xpath=/html/body/div/div/a[2]
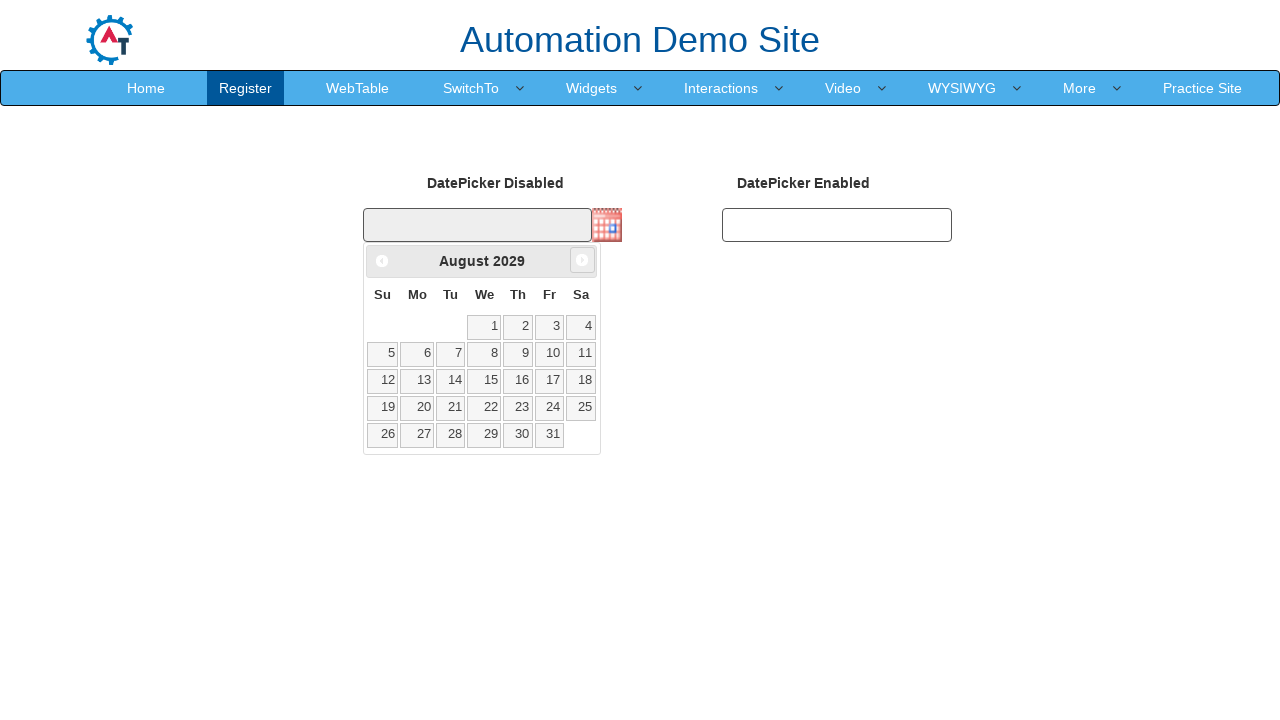

Retrieved current month text: August 2029
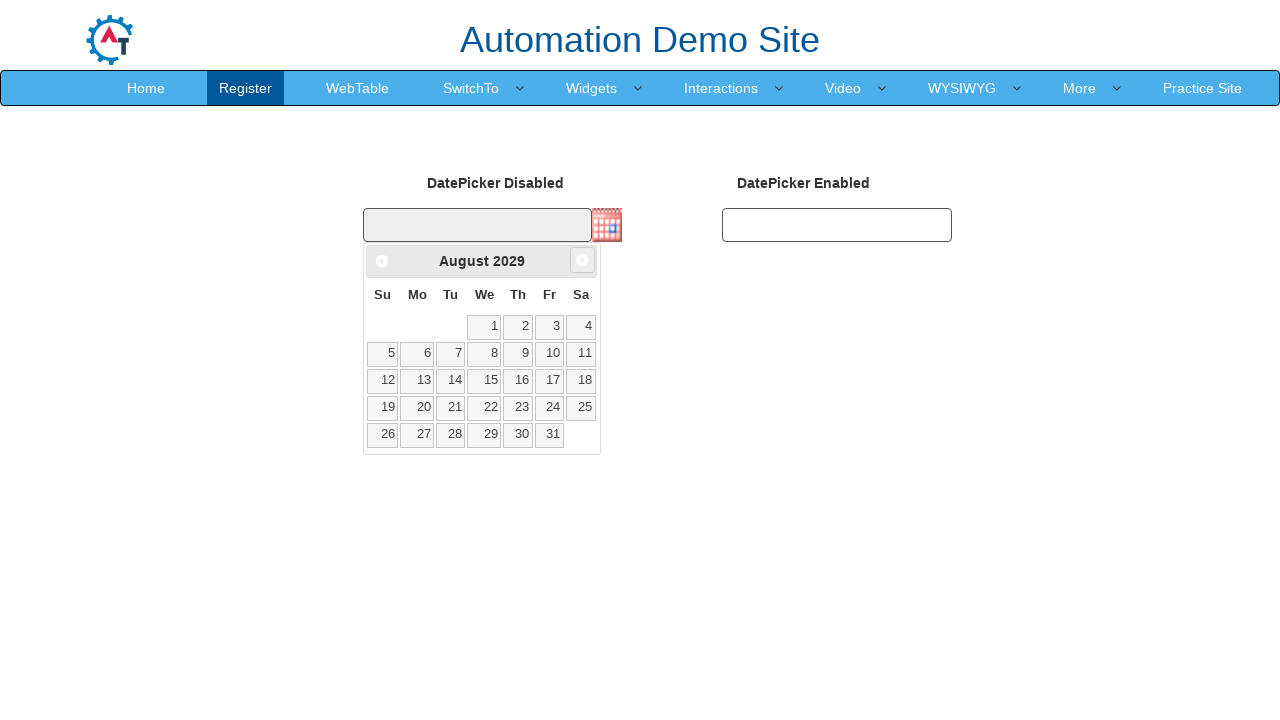

Clicked next month button (iteration 42) at (582, 260) on xpath=/html/body/div/div/a[2]
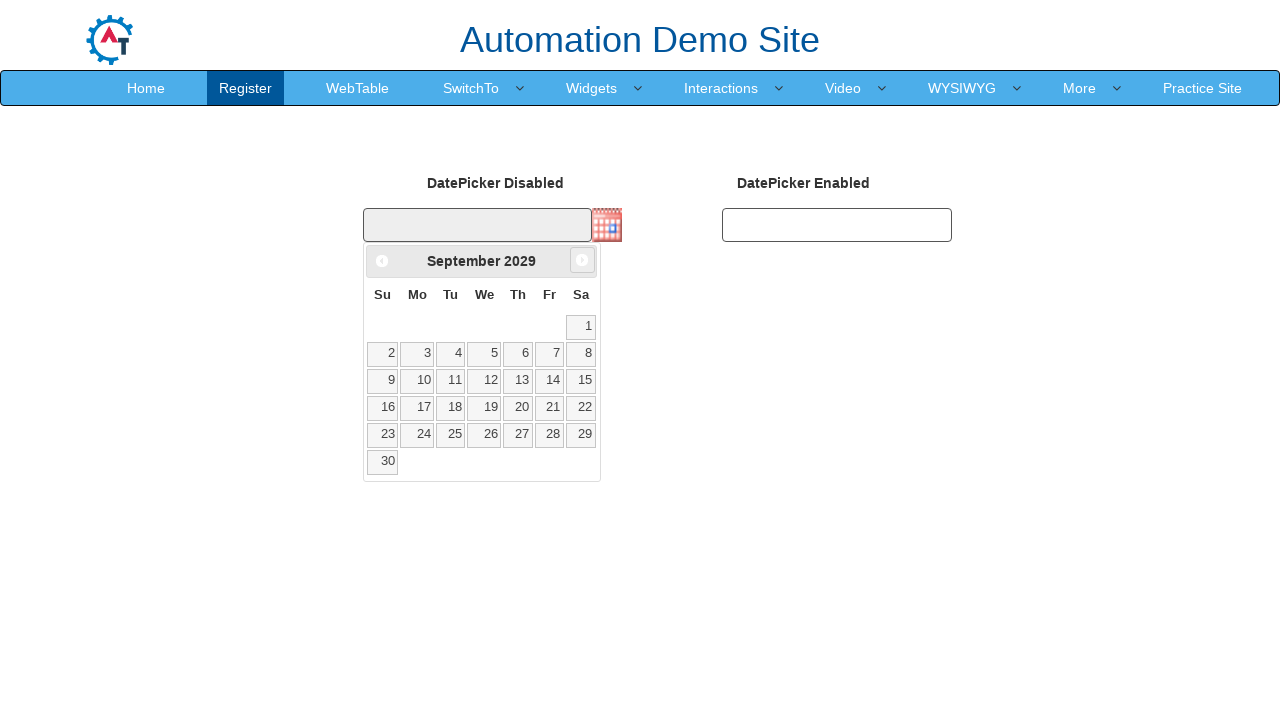

Retrieved current month text: September 2029
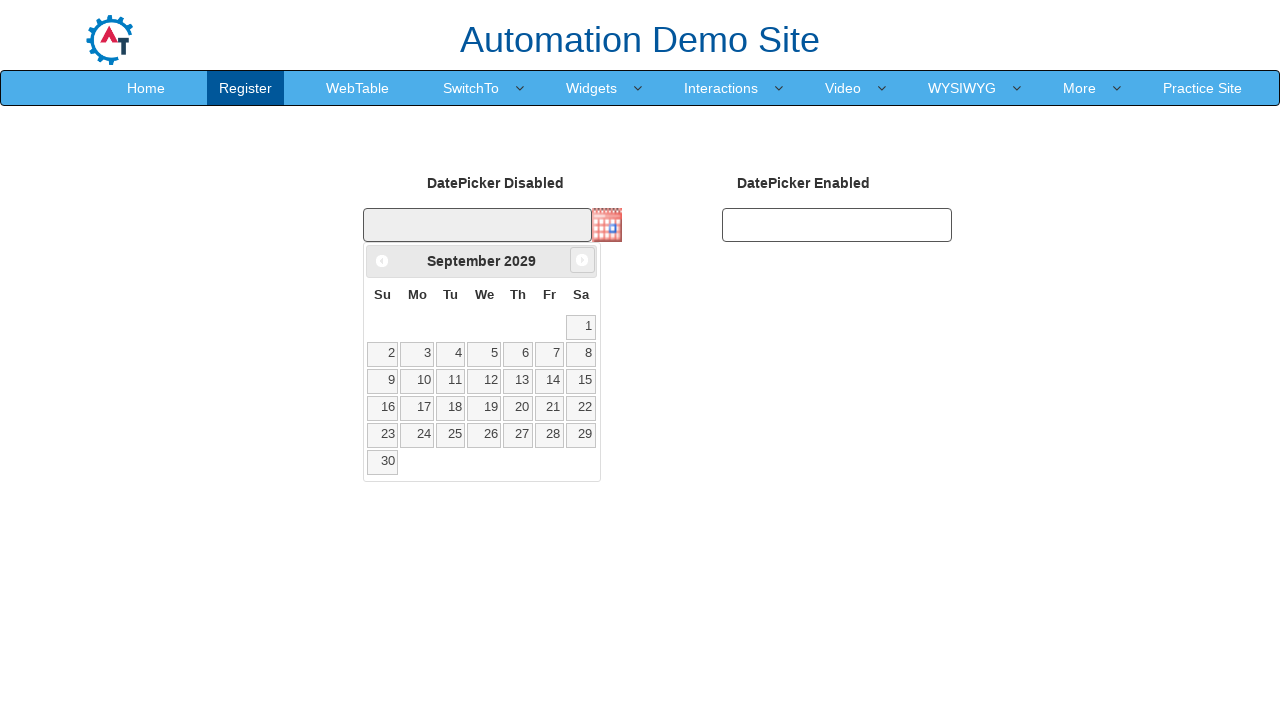

Clicked next month button (iteration 43) at (582, 260) on xpath=/html/body/div/div/a[2]
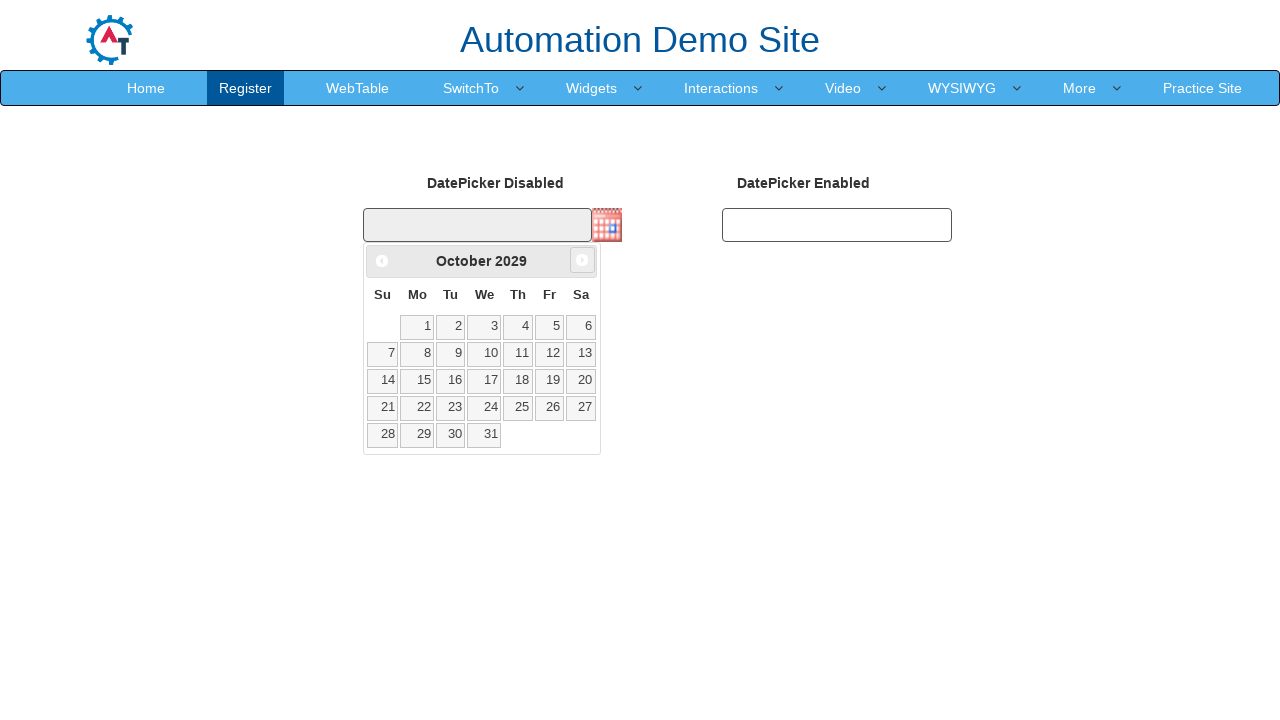

Retrieved current month text: October 2029
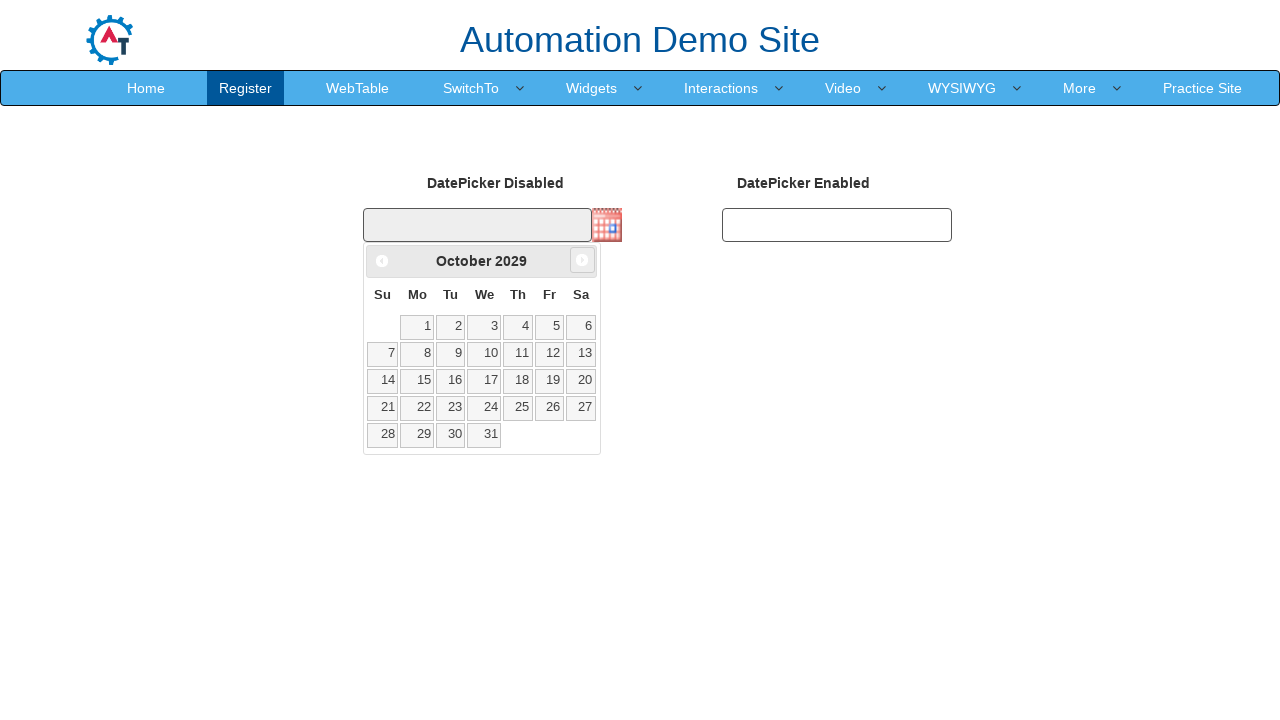

Clicked next month button (iteration 44) at (582, 260) on xpath=/html/body/div/div/a[2]
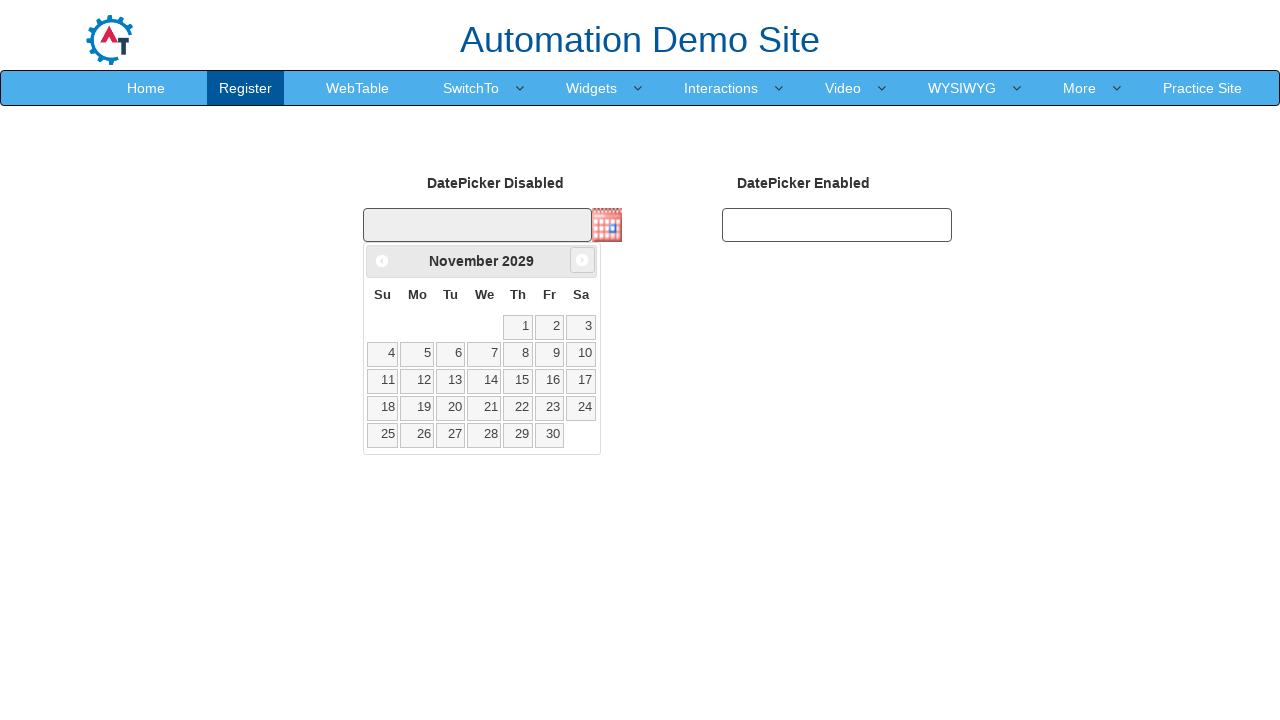

Retrieved current month text: November 2029
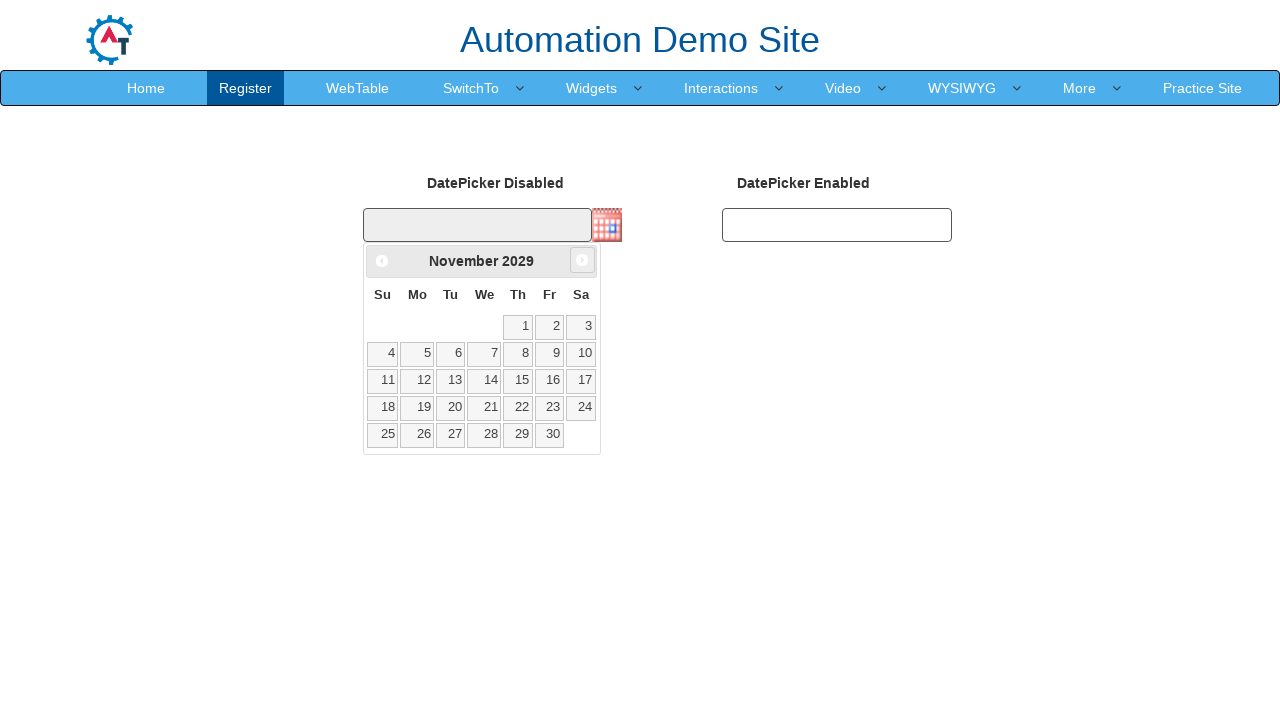

Clicked next month button (iteration 45) at (582, 260) on xpath=/html/body/div/div/a[2]
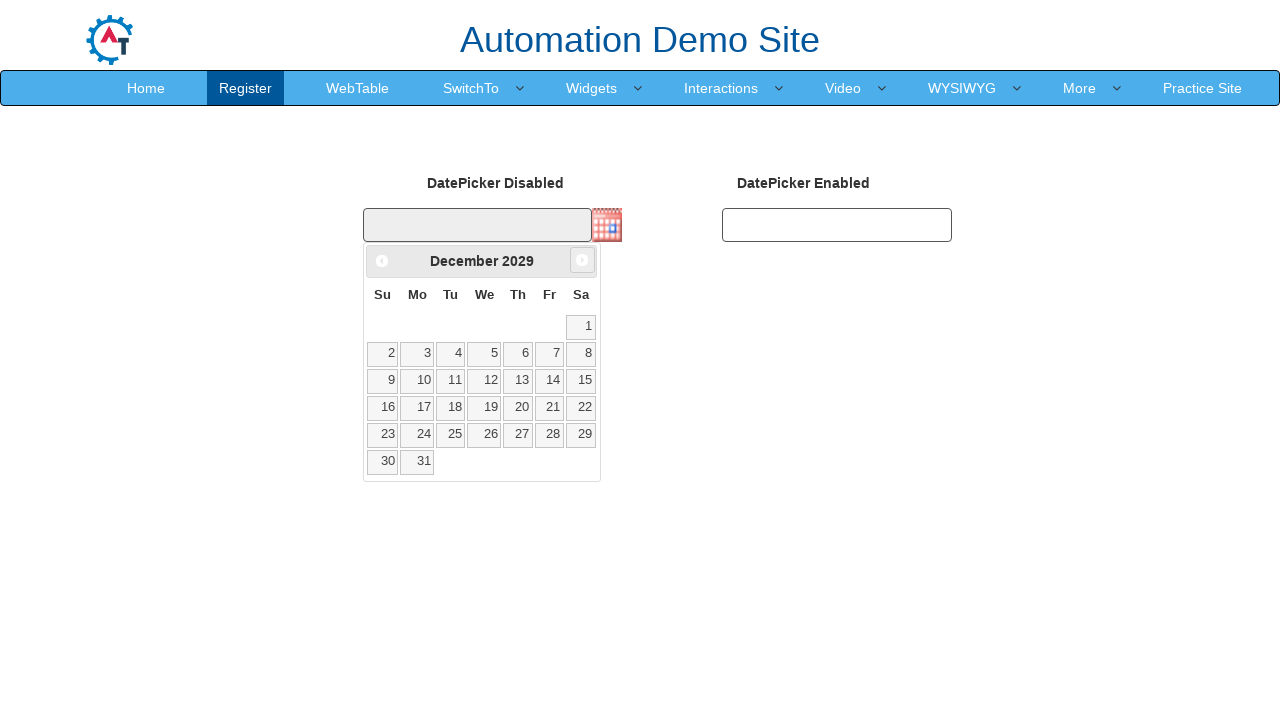

Retrieved current month text: December 2029
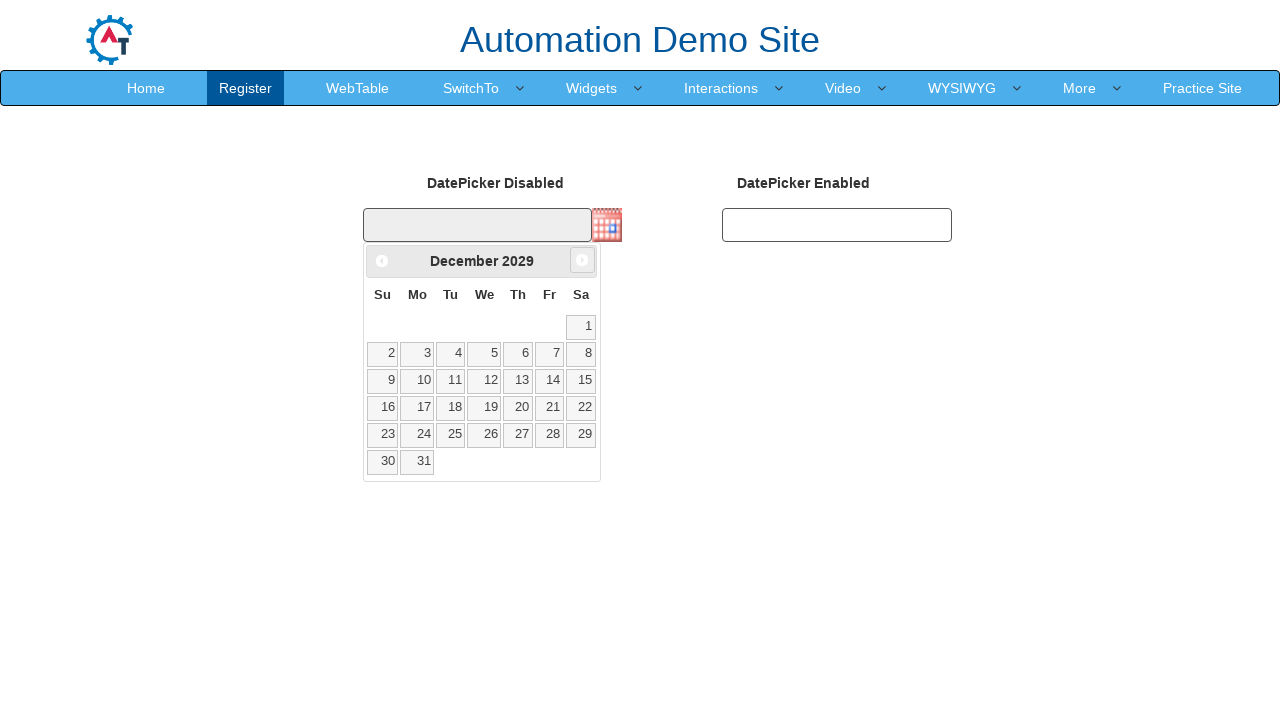

Clicked next month button (iteration 46) at (582, 260) on xpath=/html/body/div/div/a[2]
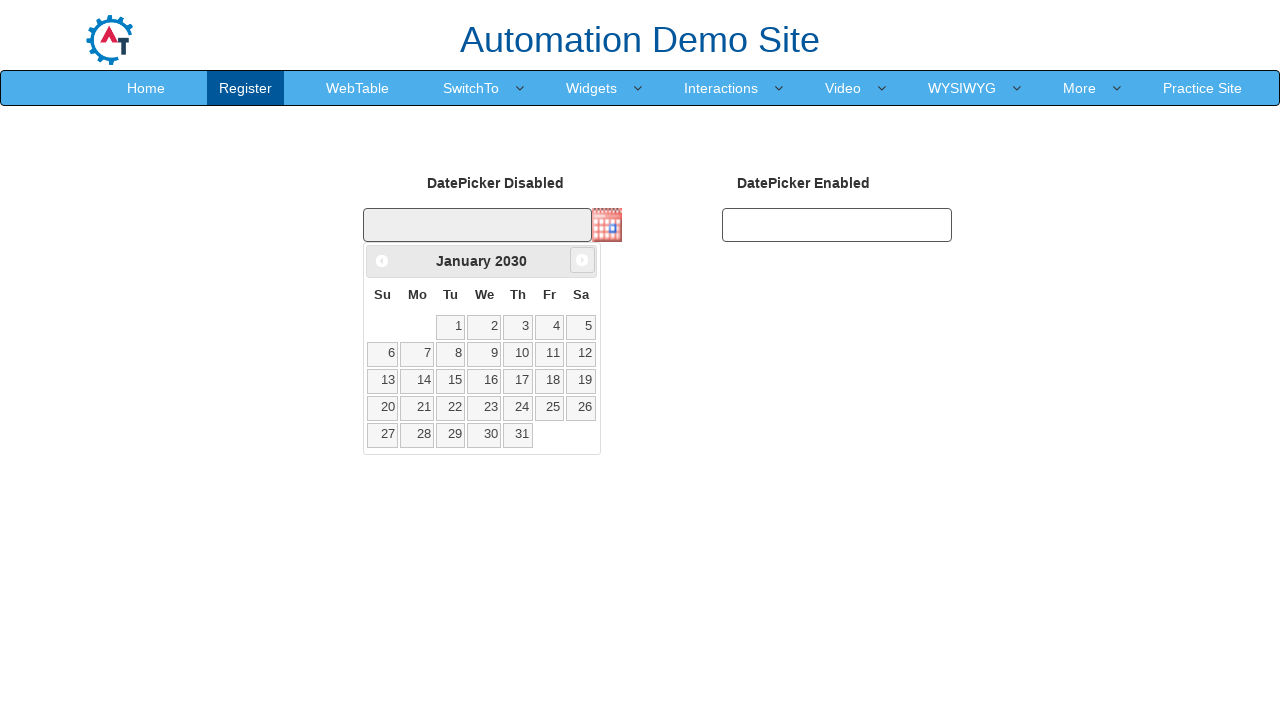

Retrieved current month text: January 2030
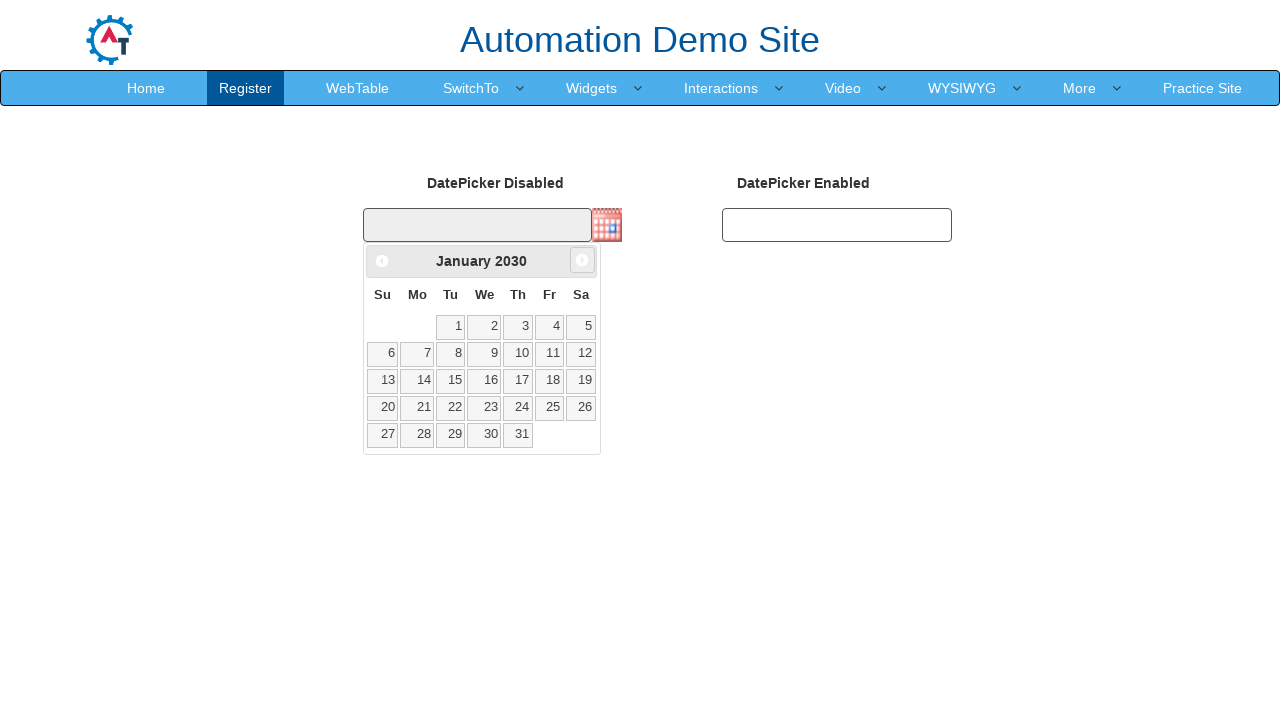

Clicked next month button (iteration 47) at (582, 260) on xpath=/html/body/div/div/a[2]
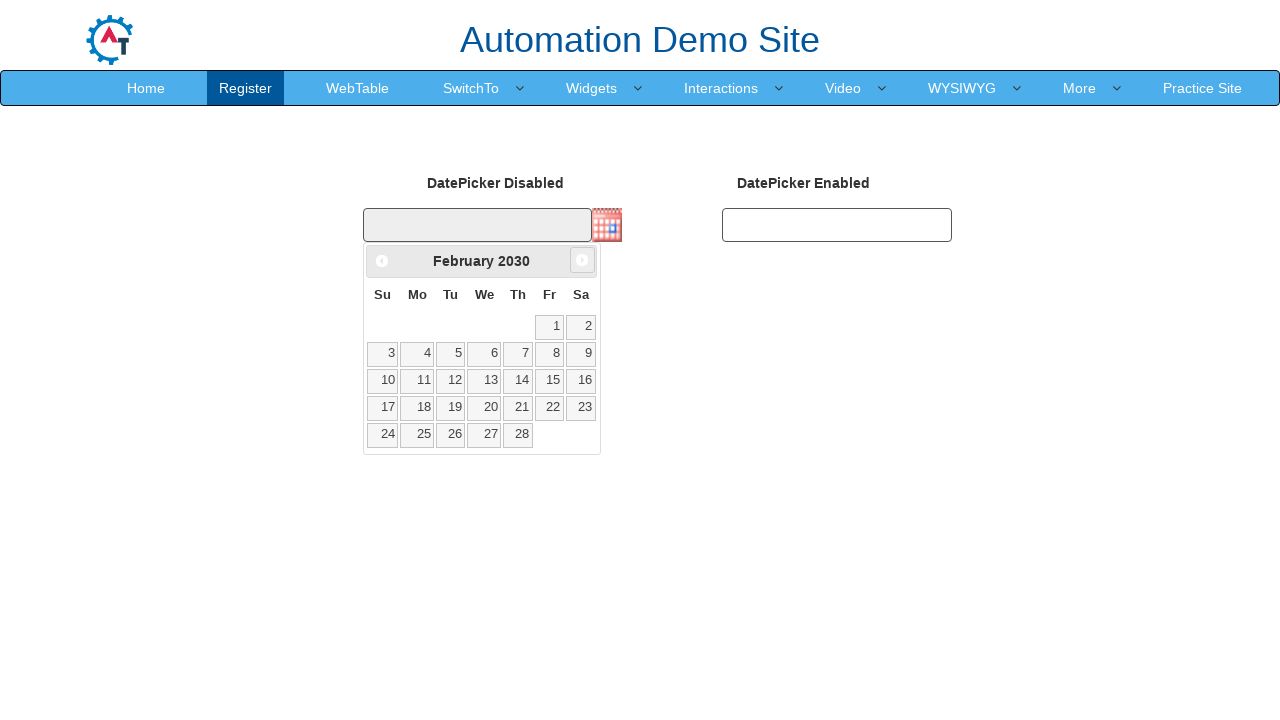

Retrieved current month text: February 2030
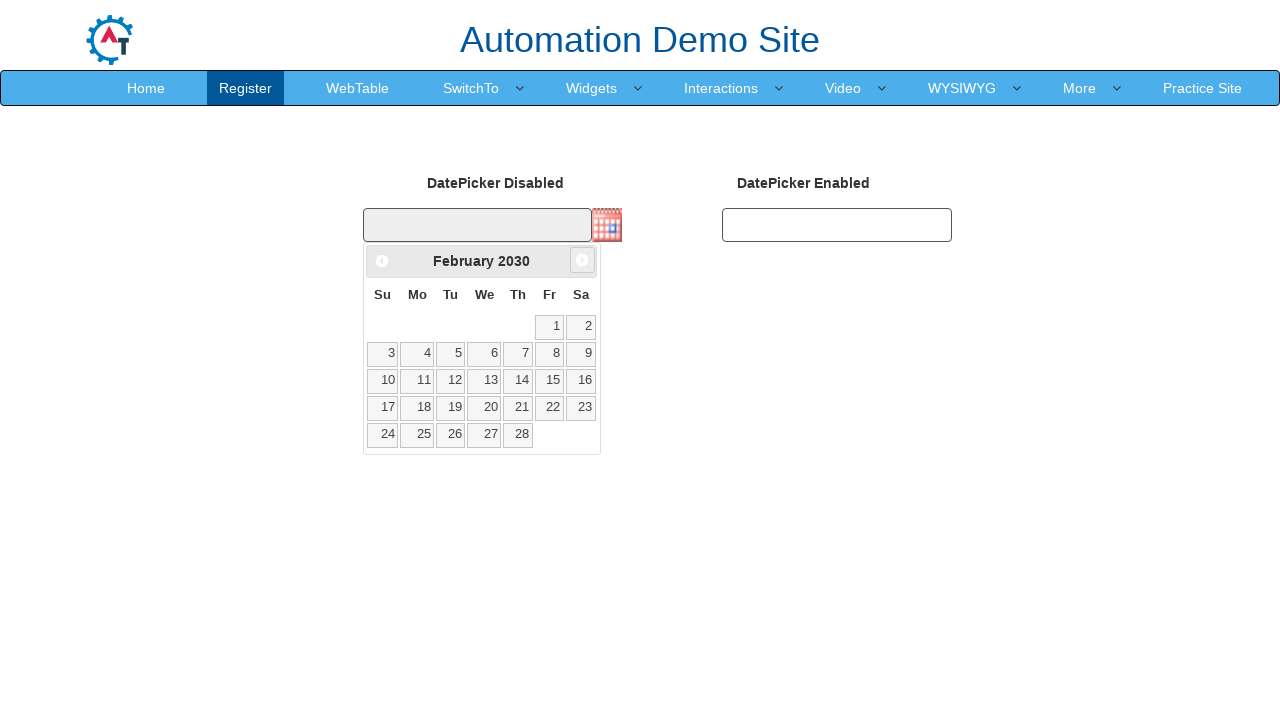

Clicked next month button (iteration 48) at (582, 260) on xpath=/html/body/div/div/a[2]
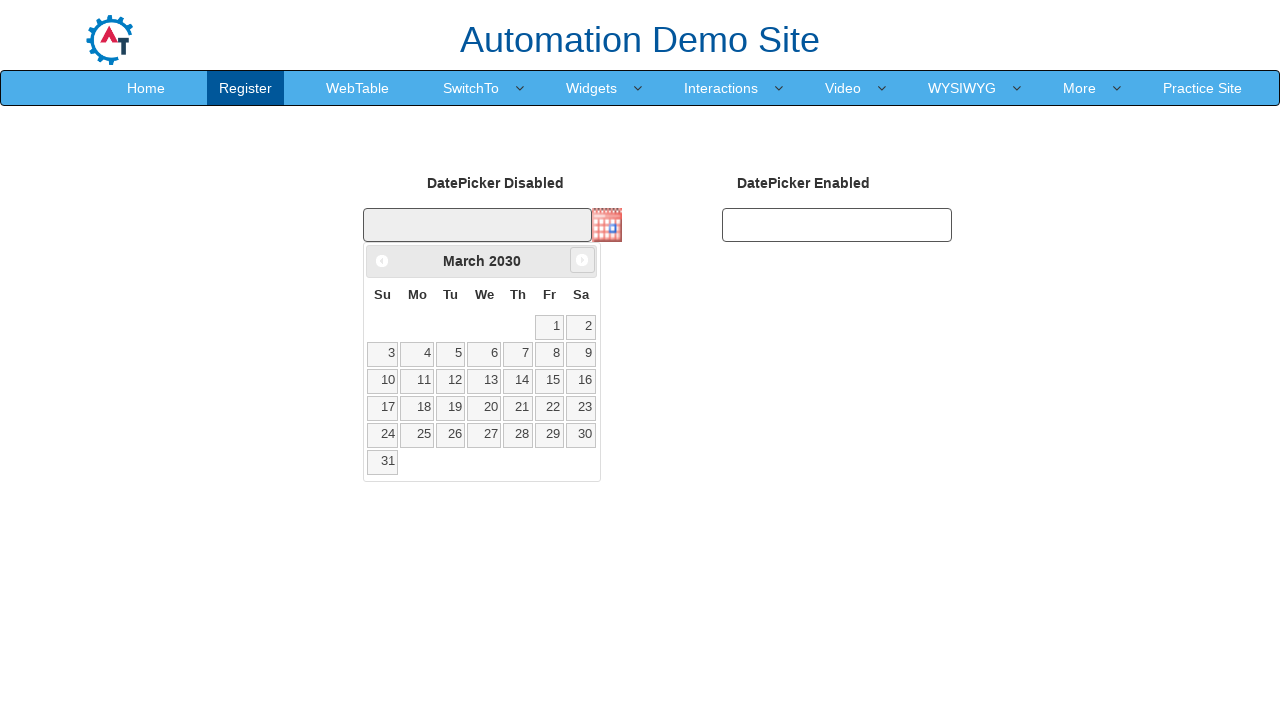

Retrieved current month text: March 2030
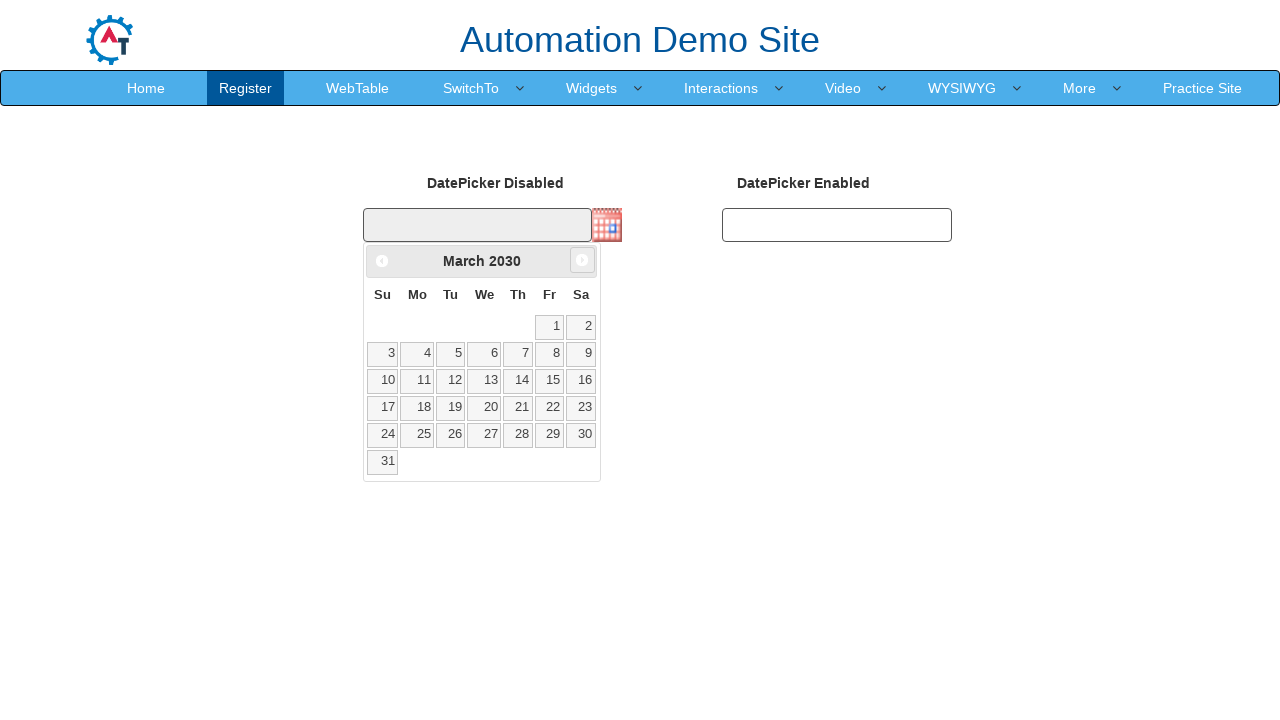

Clicked next month button (iteration 49) at (582, 260) on xpath=/html/body/div/div/a[2]
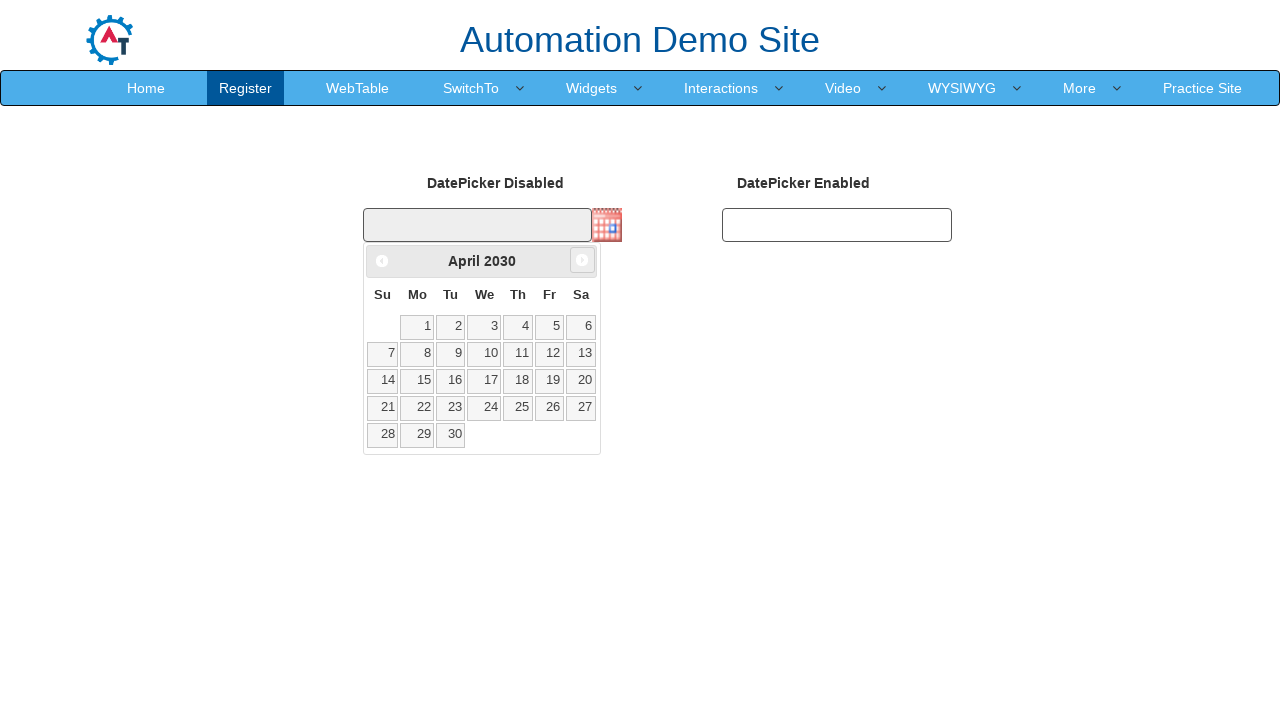

Retrieved current month text: April 2030
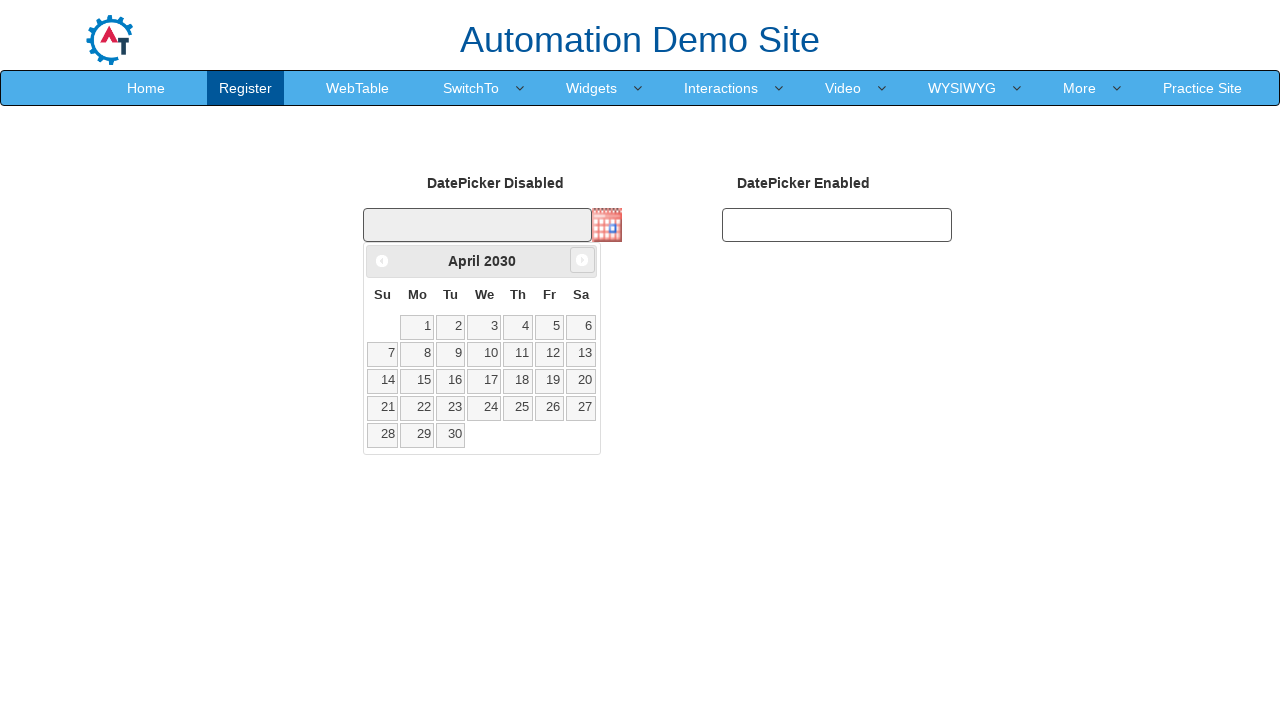

Clicked next month button (iteration 50) at (582, 260) on xpath=/html/body/div/div/a[2]
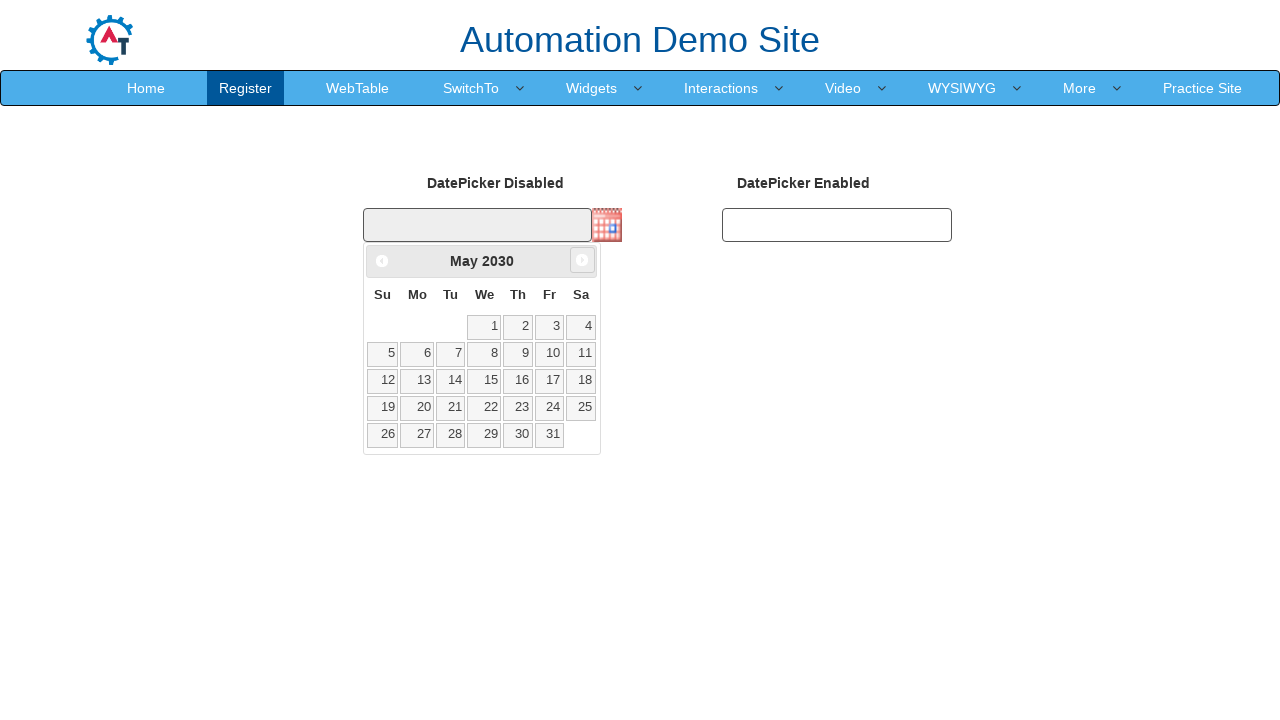

Retrieved current month text: May 2030
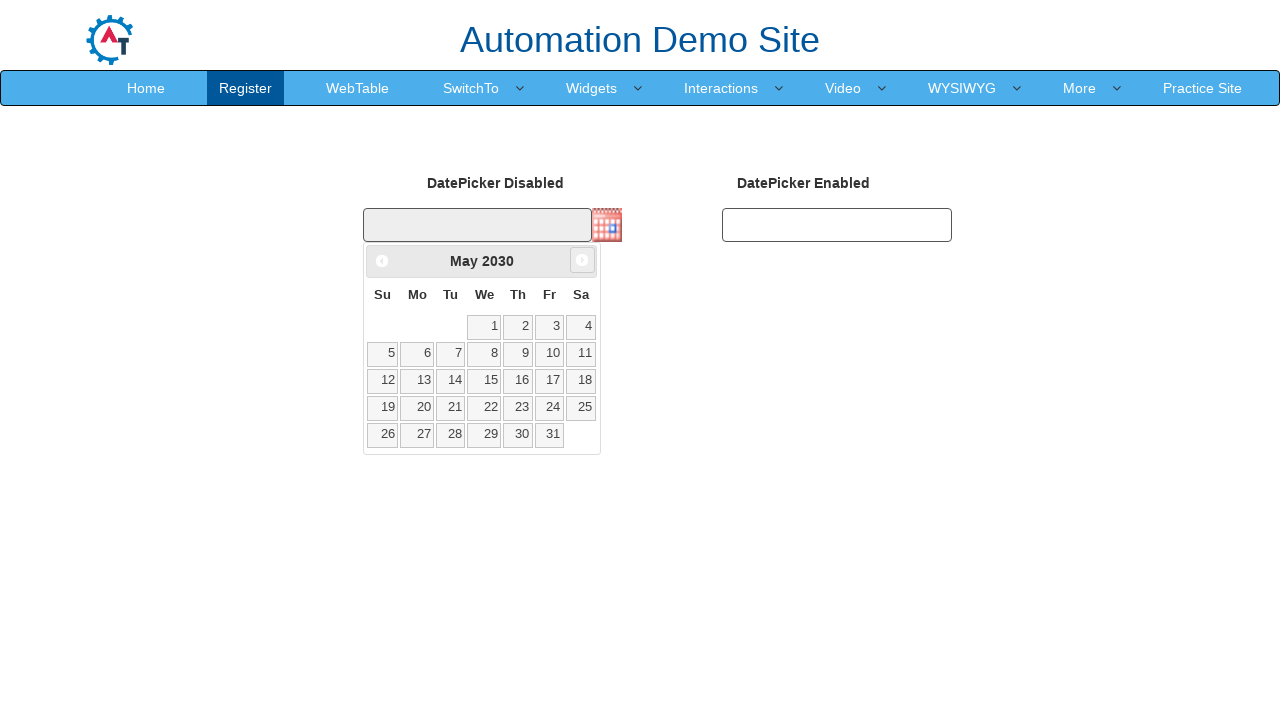

Clicked next month button (iteration 51) at (582, 260) on xpath=/html/body/div/div/a[2]
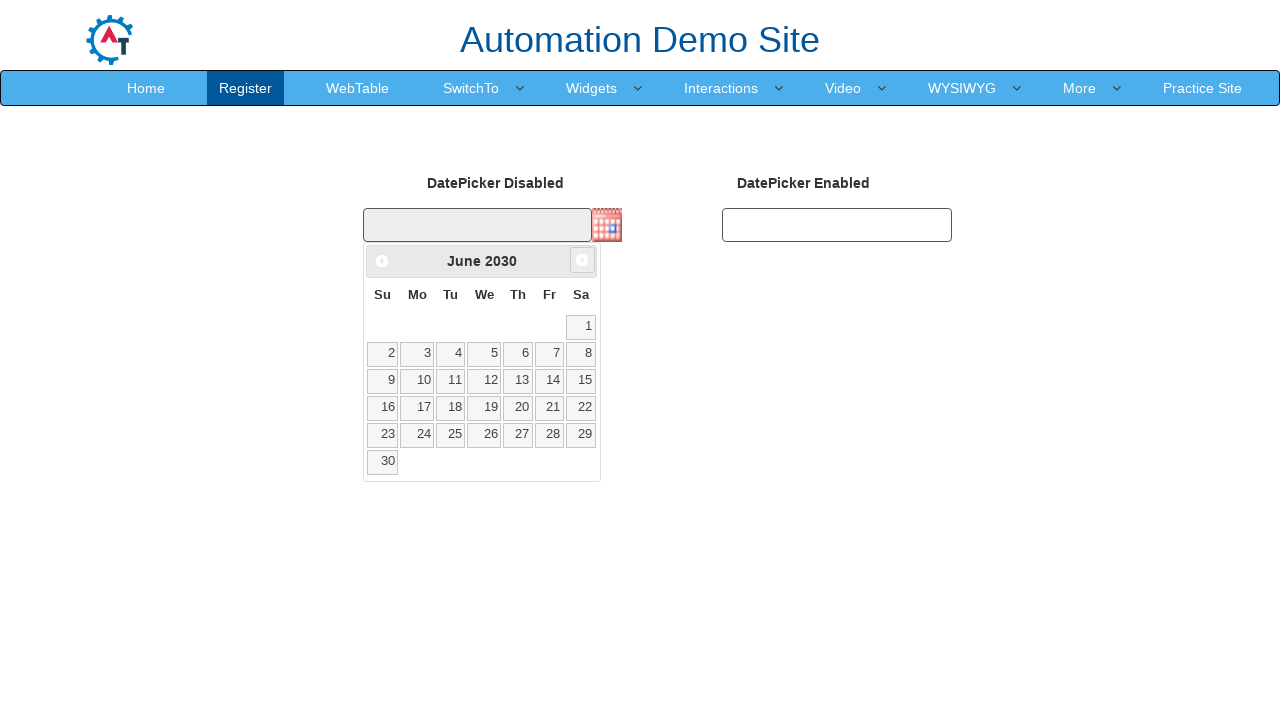

Retrieved current month text: June 2030
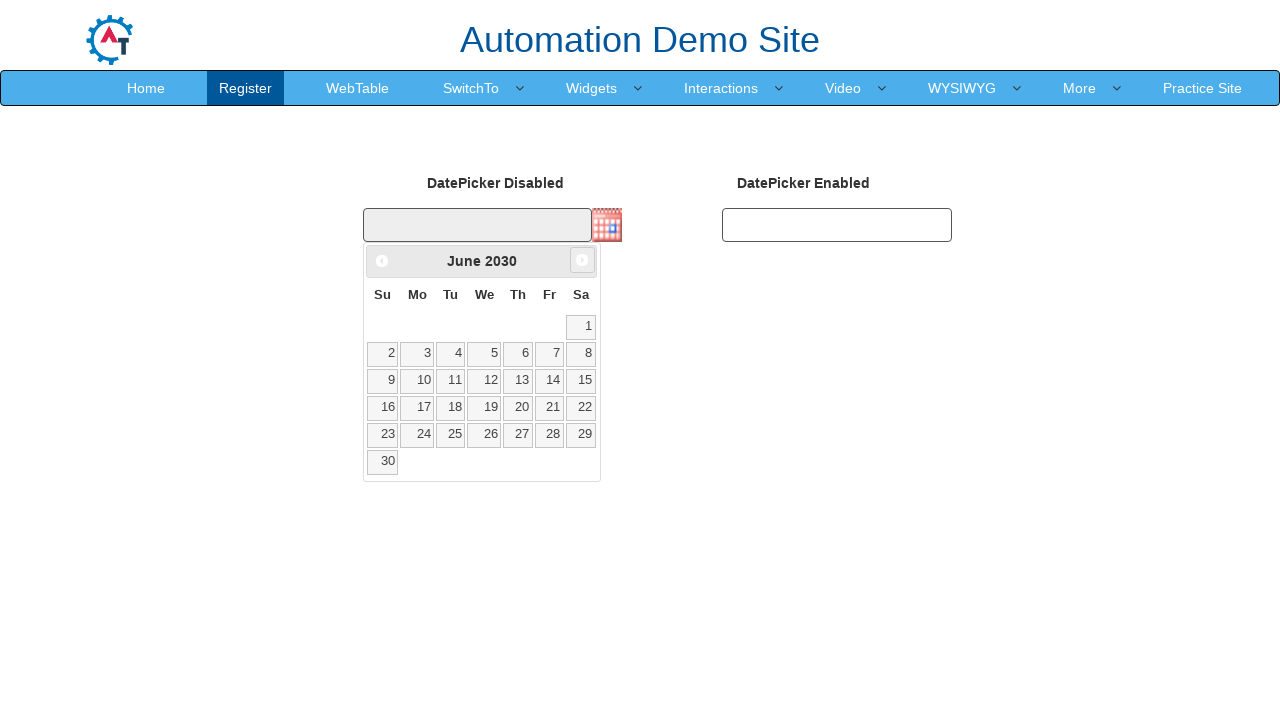

Clicked next month button (iteration 52) at (582, 260) on xpath=/html/body/div/div/a[2]
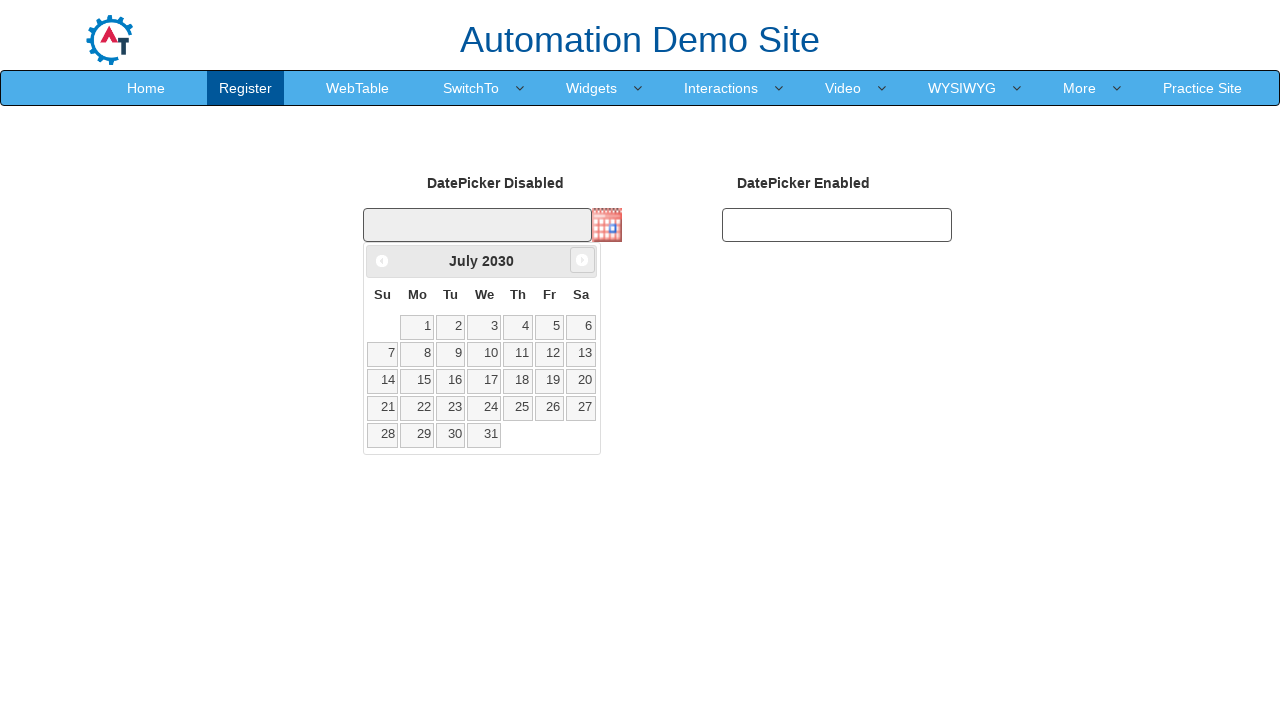

Retrieved current month text: July 2030
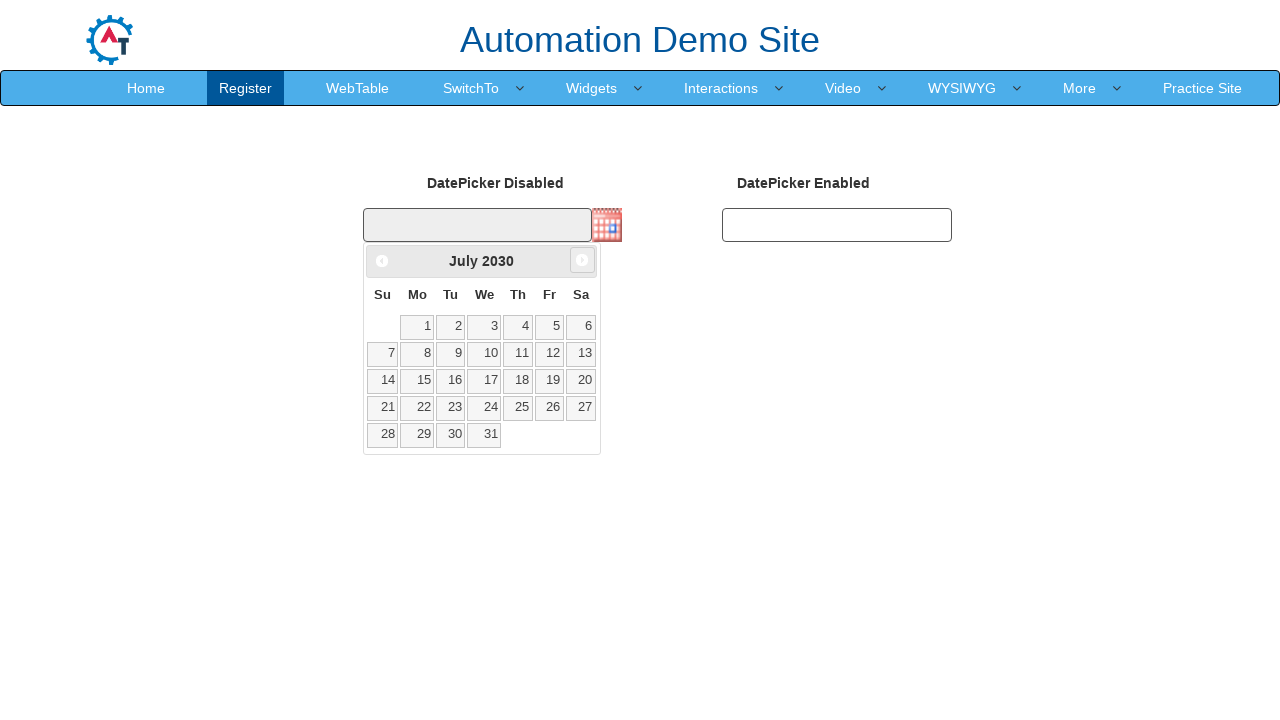

Clicked next month button (iteration 53) at (582, 260) on xpath=/html/body/div/div/a[2]
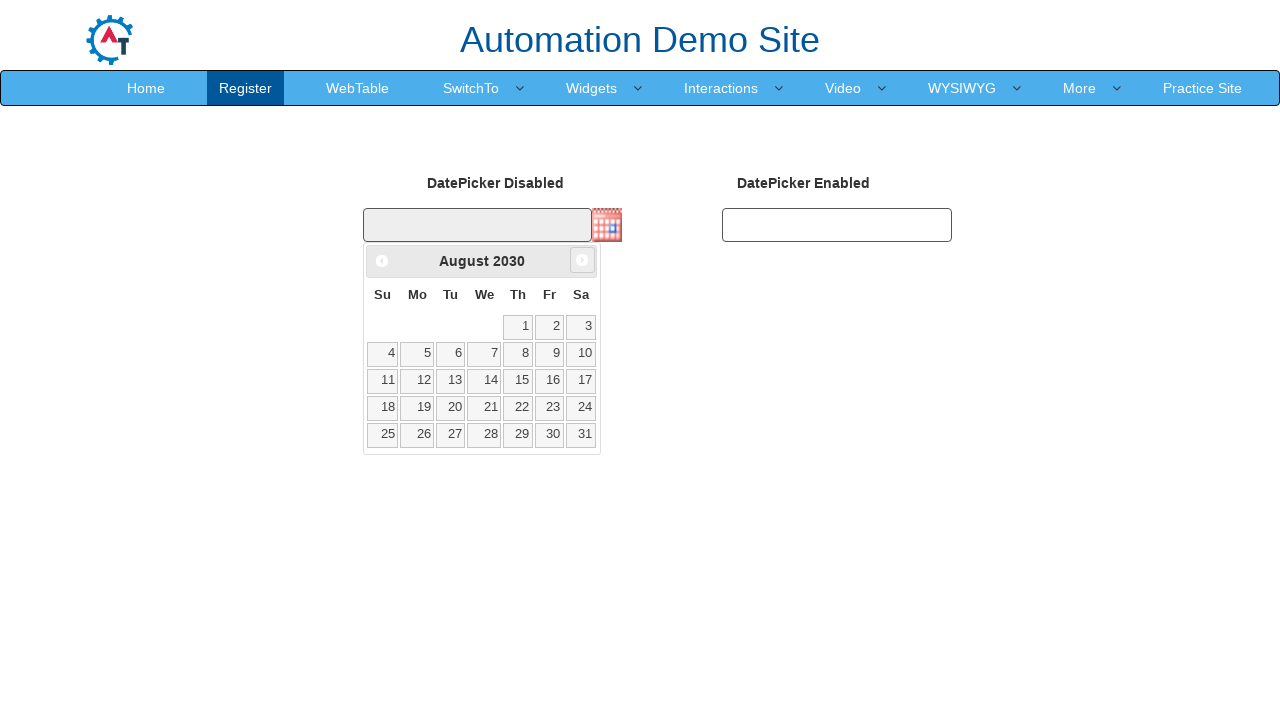

Retrieved current month text: August 2030
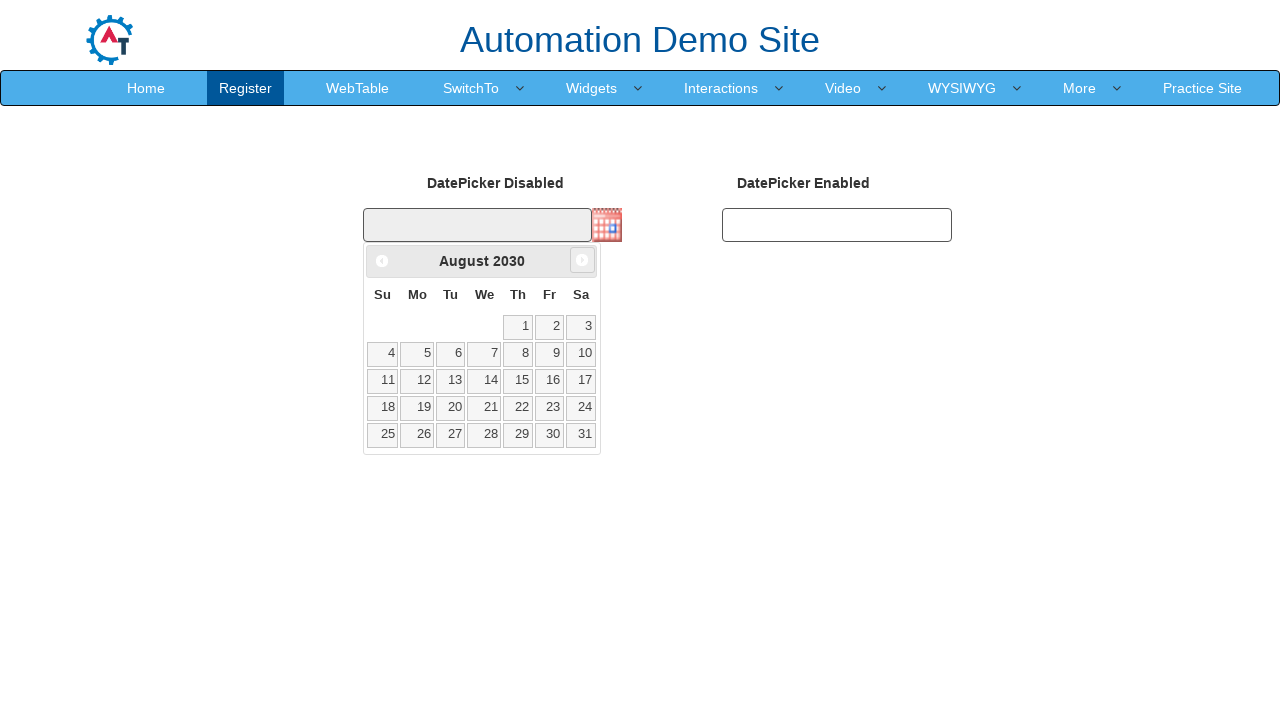

Clicked next month button (iteration 54) at (582, 260) on xpath=/html/body/div/div/a[2]
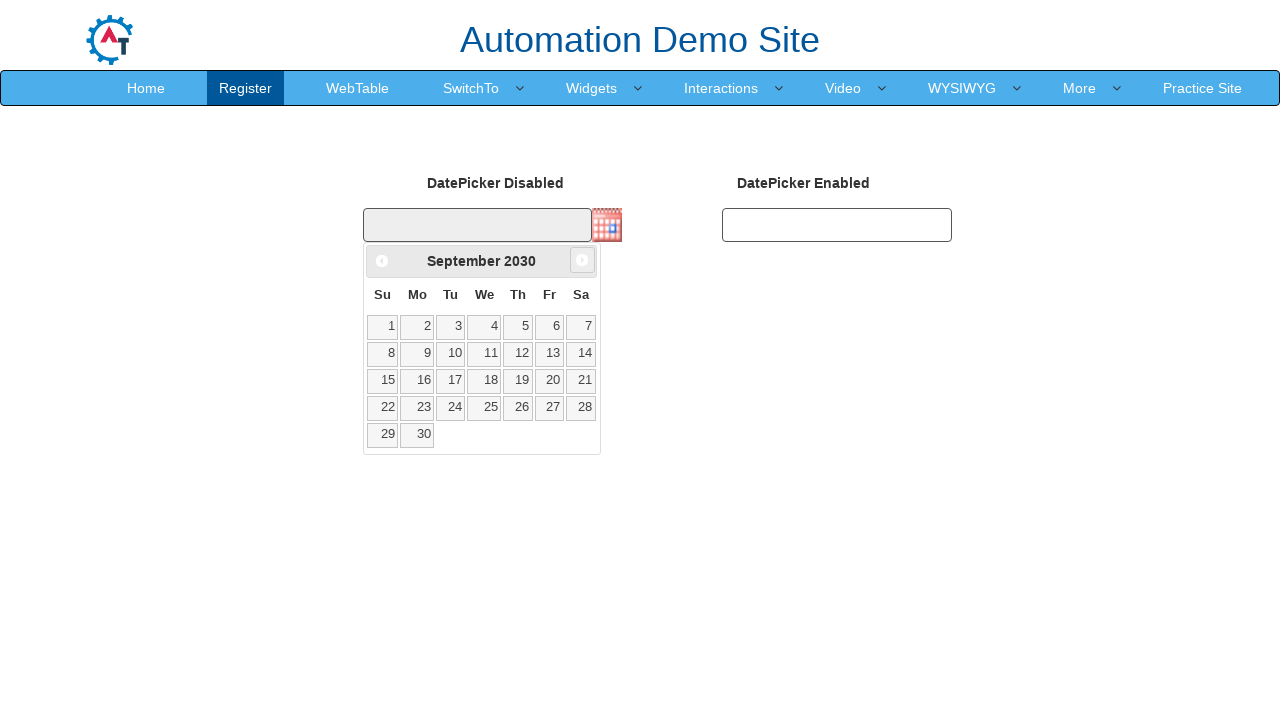

Retrieved current month text: September 2030
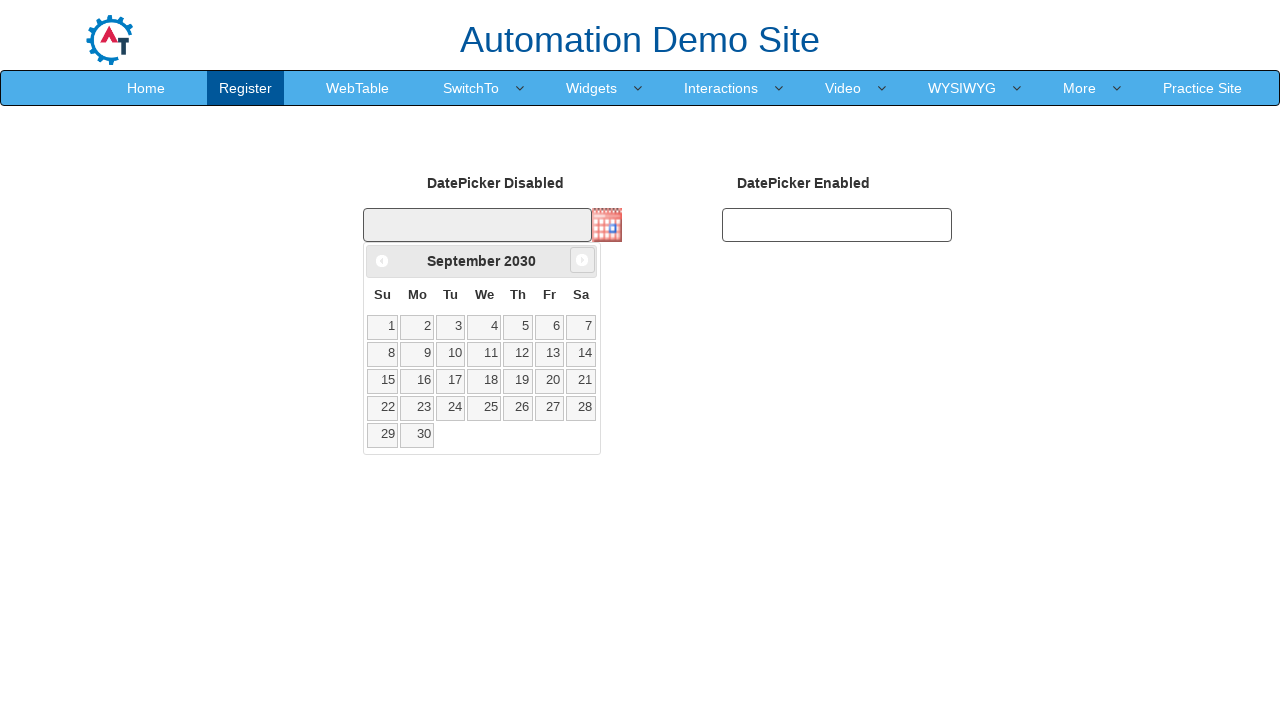

Clicked next month button (iteration 55) at (582, 260) on xpath=/html/body/div/div/a[2]
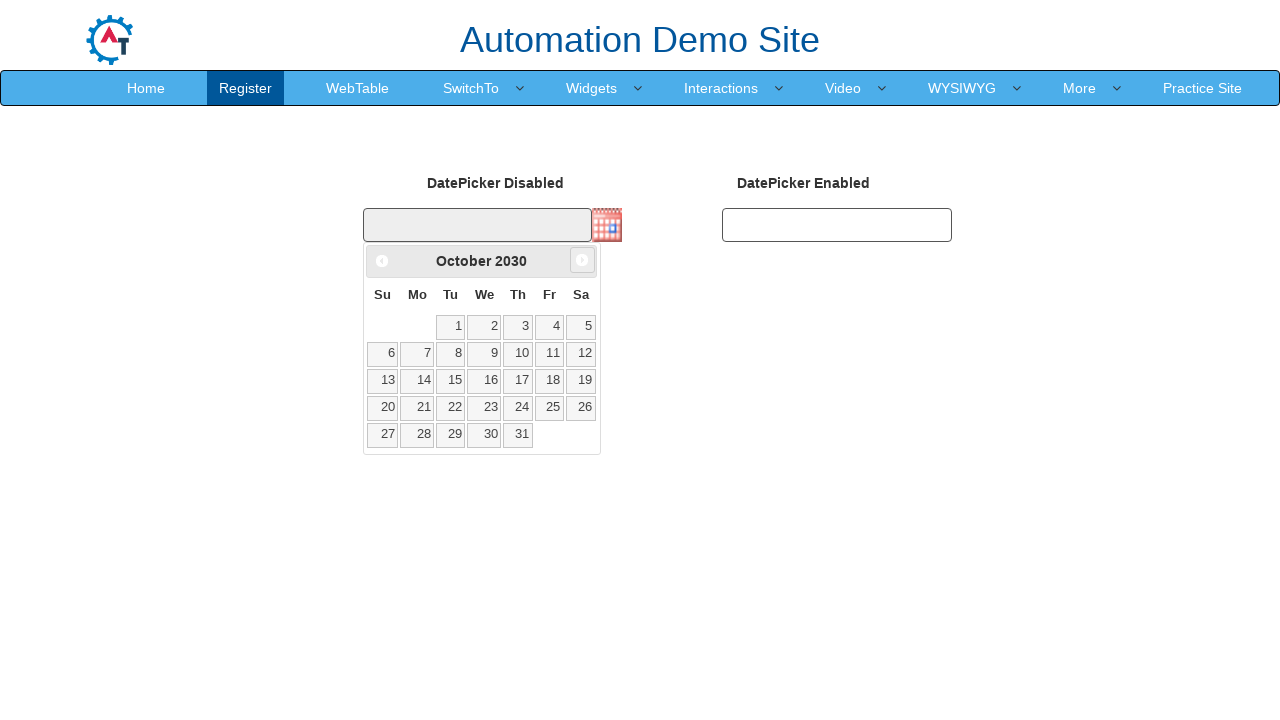

Retrieved current month text: October 2030
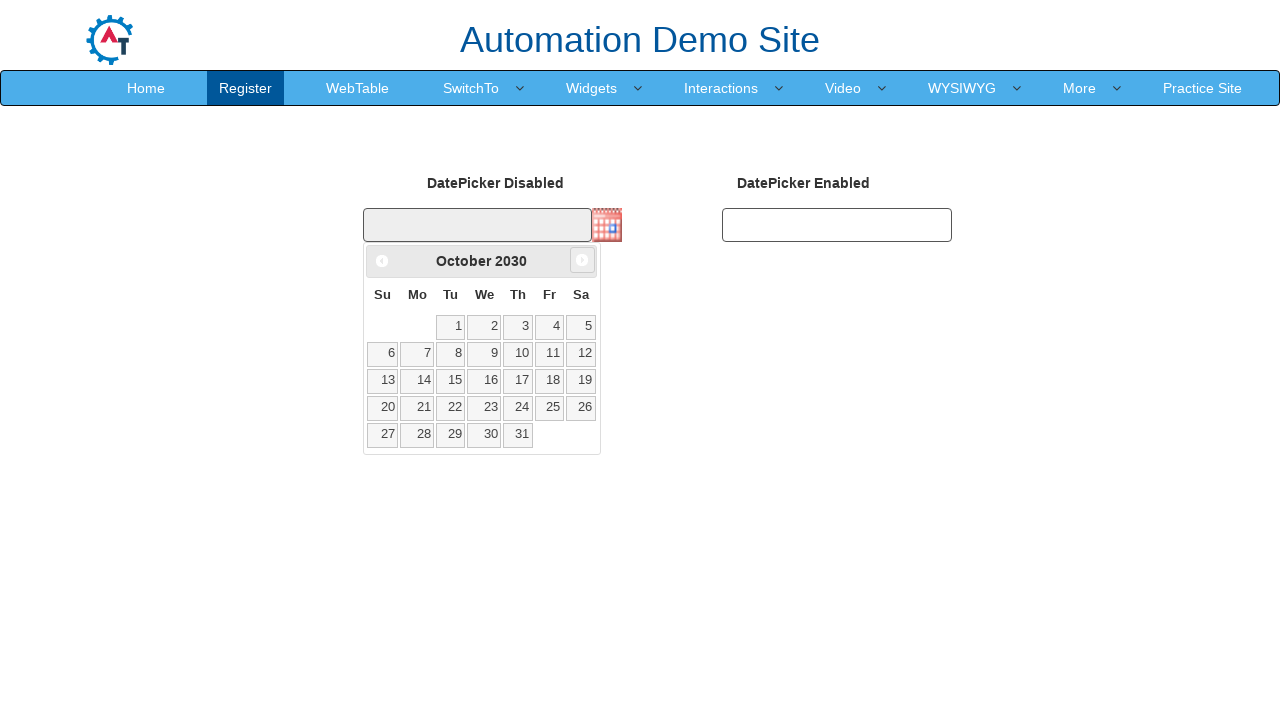

Clicked next month button (iteration 56) at (582, 260) on xpath=/html/body/div/div/a[2]
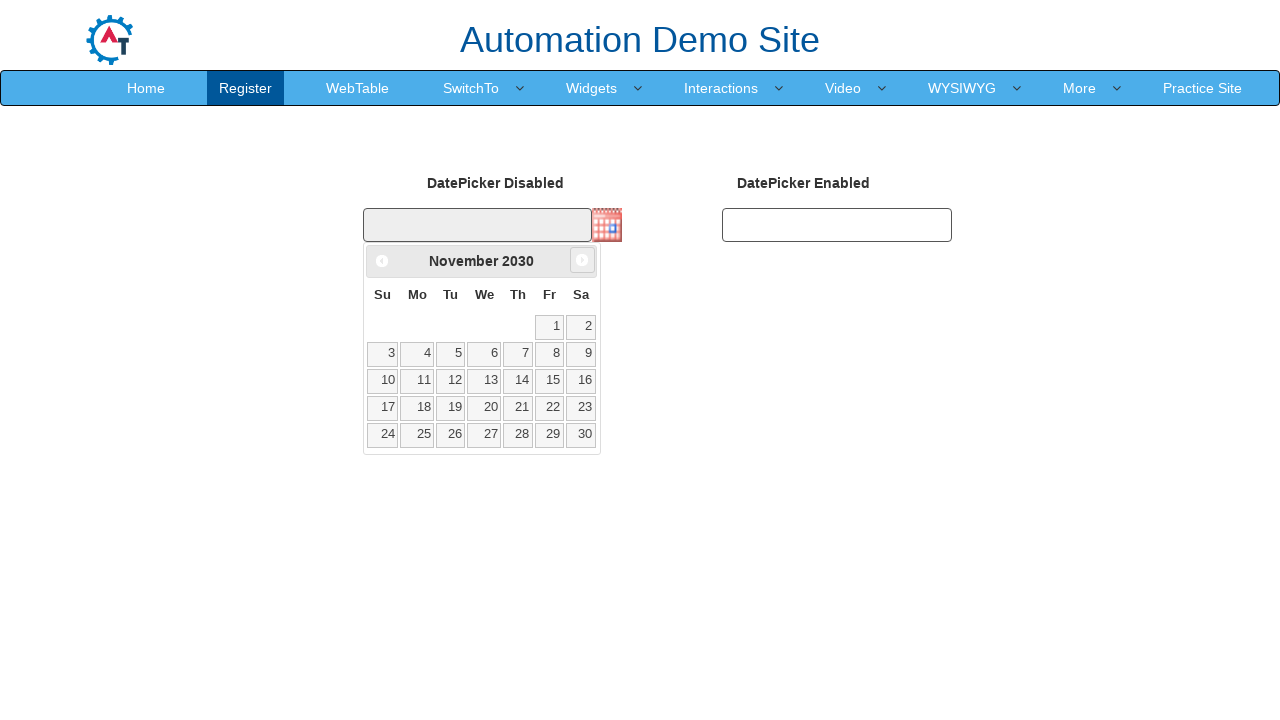

Retrieved current month text: November 2030
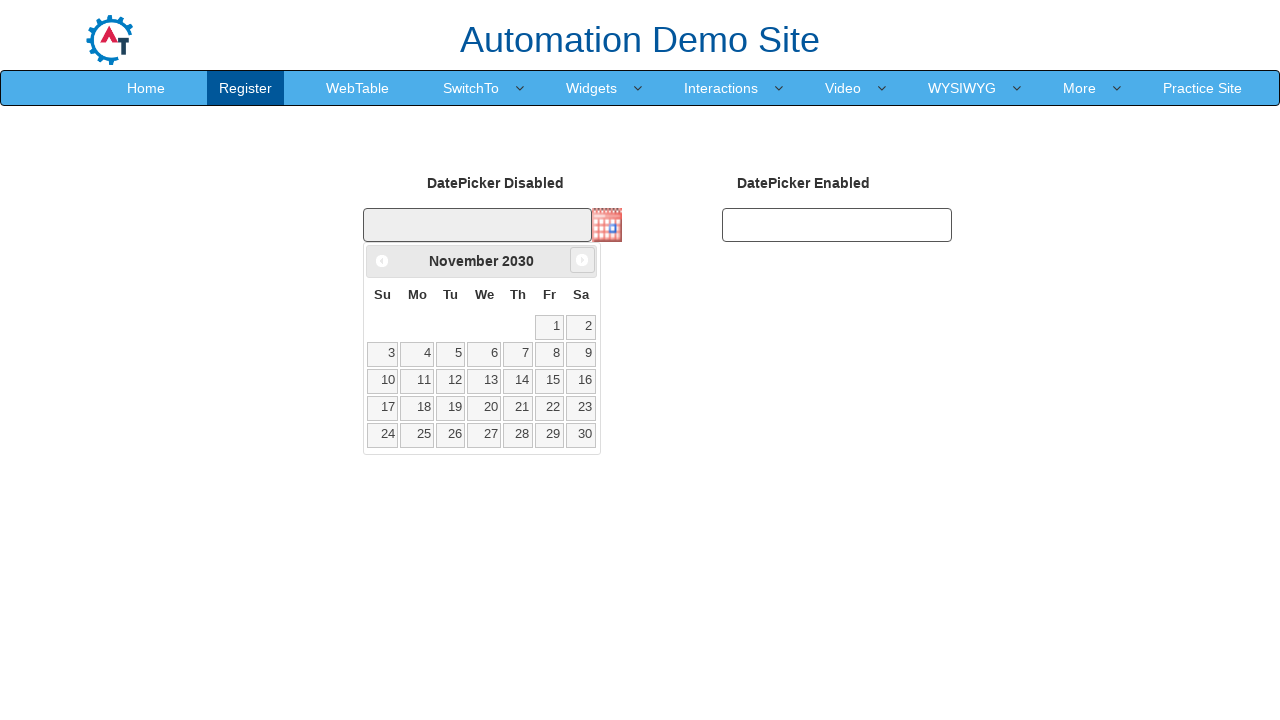

Clicked next month button (iteration 57) at (582, 260) on xpath=/html/body/div/div/a[2]
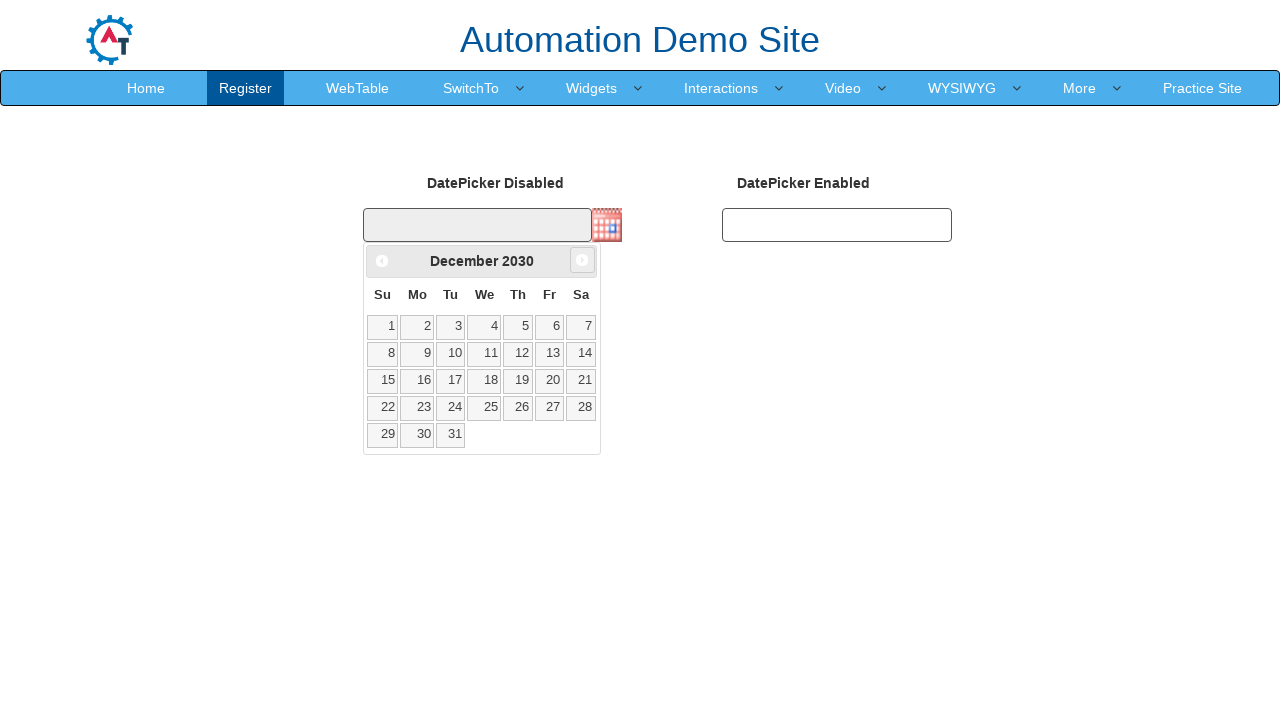

Retrieved current month text: December 2030
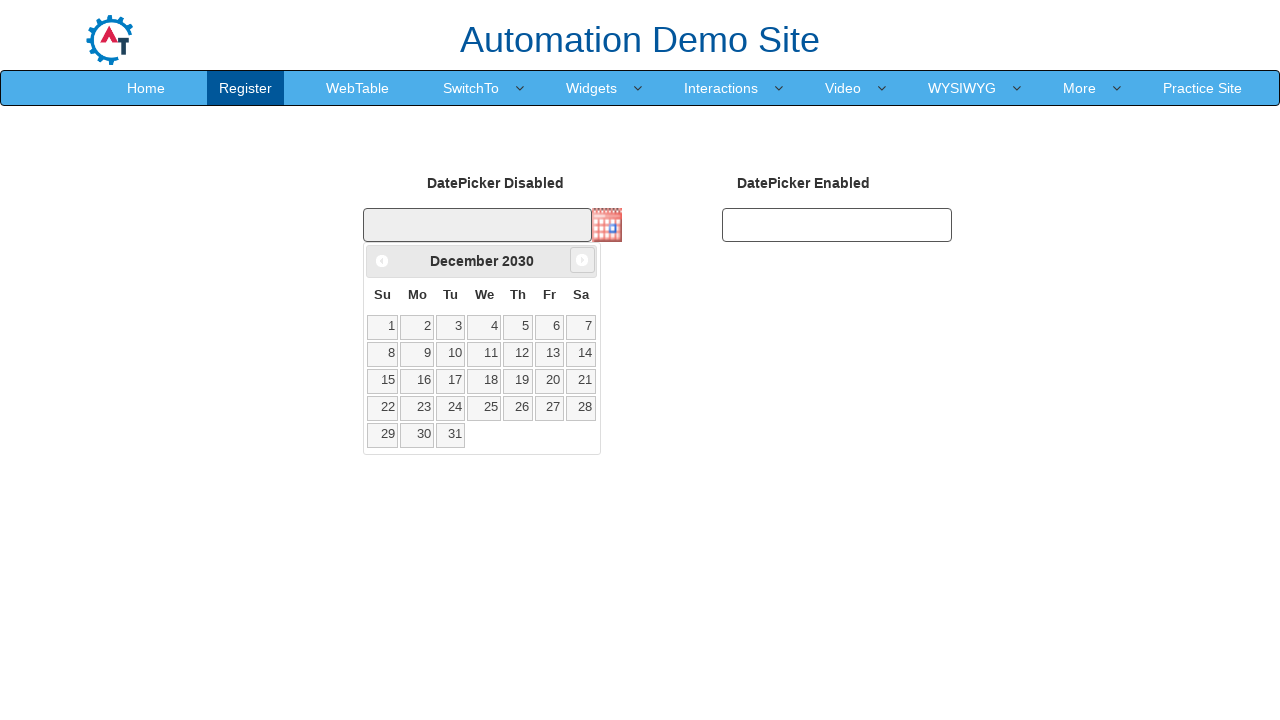

Clicked next month button (iteration 58) at (582, 260) on xpath=/html/body/div/div/a[2]
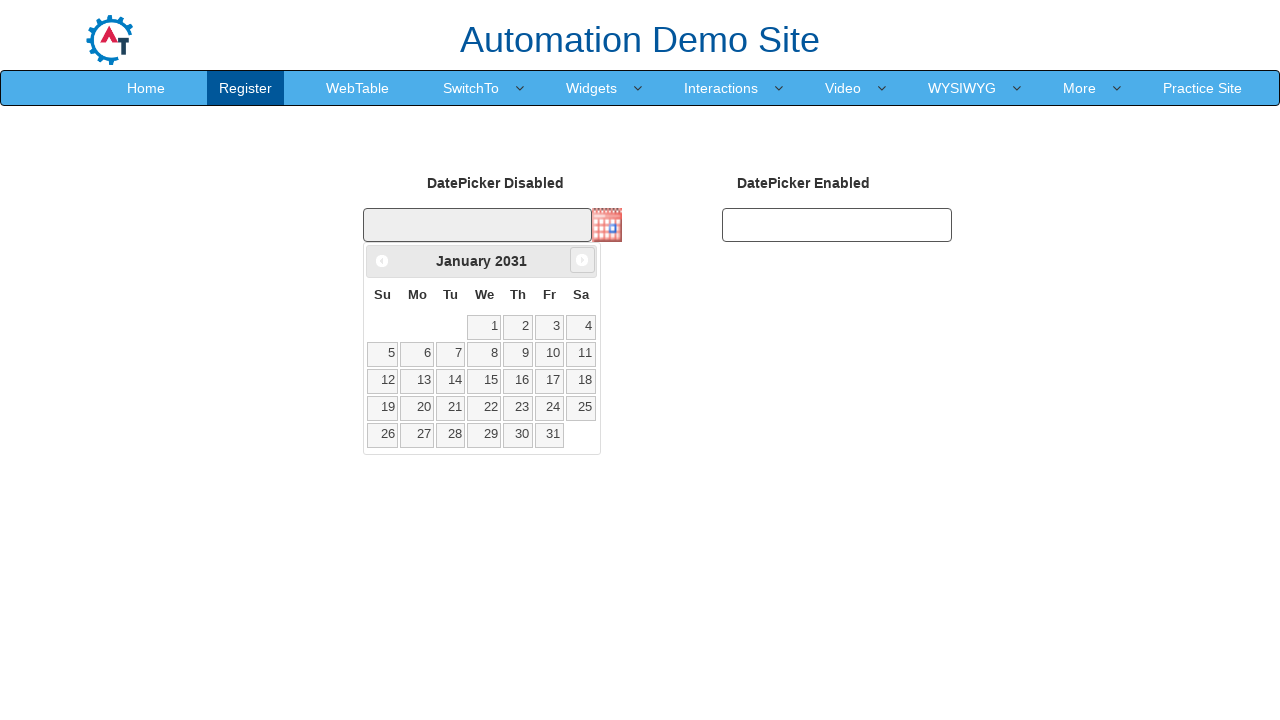

Retrieved current month text: January 2031
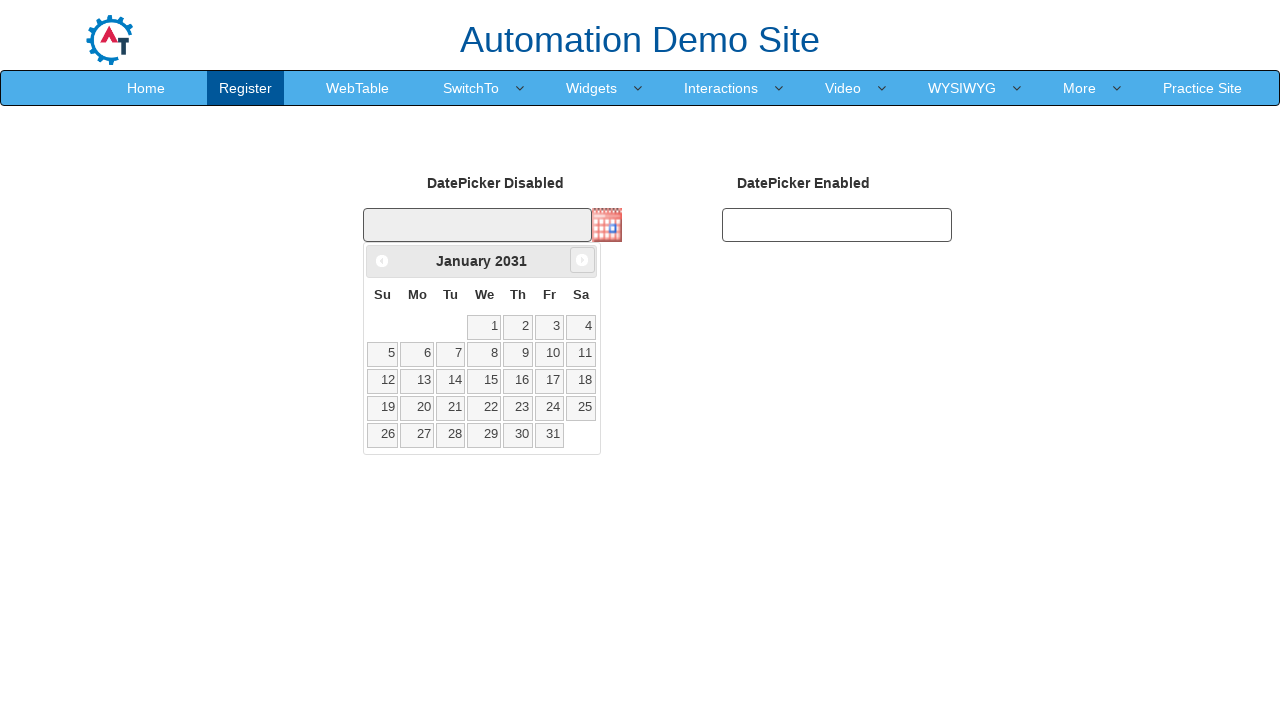

Clicked next month button (iteration 59) at (582, 260) on xpath=/html/body/div/div/a[2]
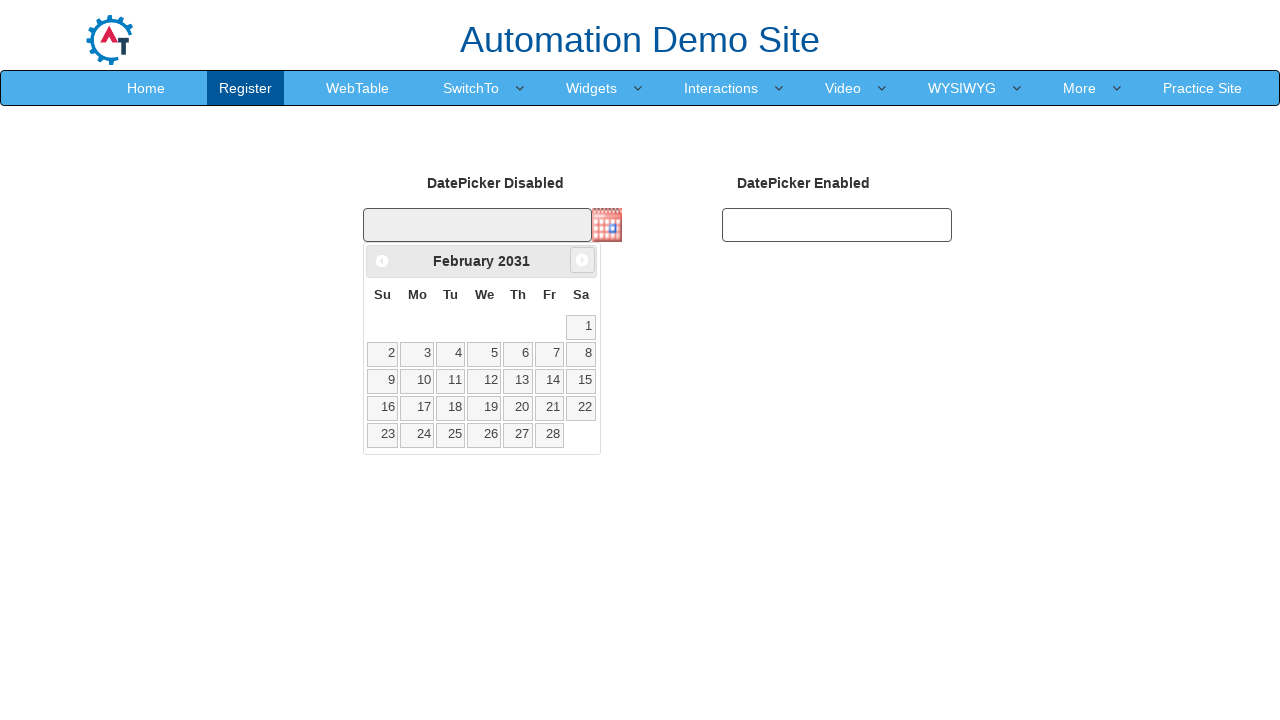

Retrieved current month text: February 2031
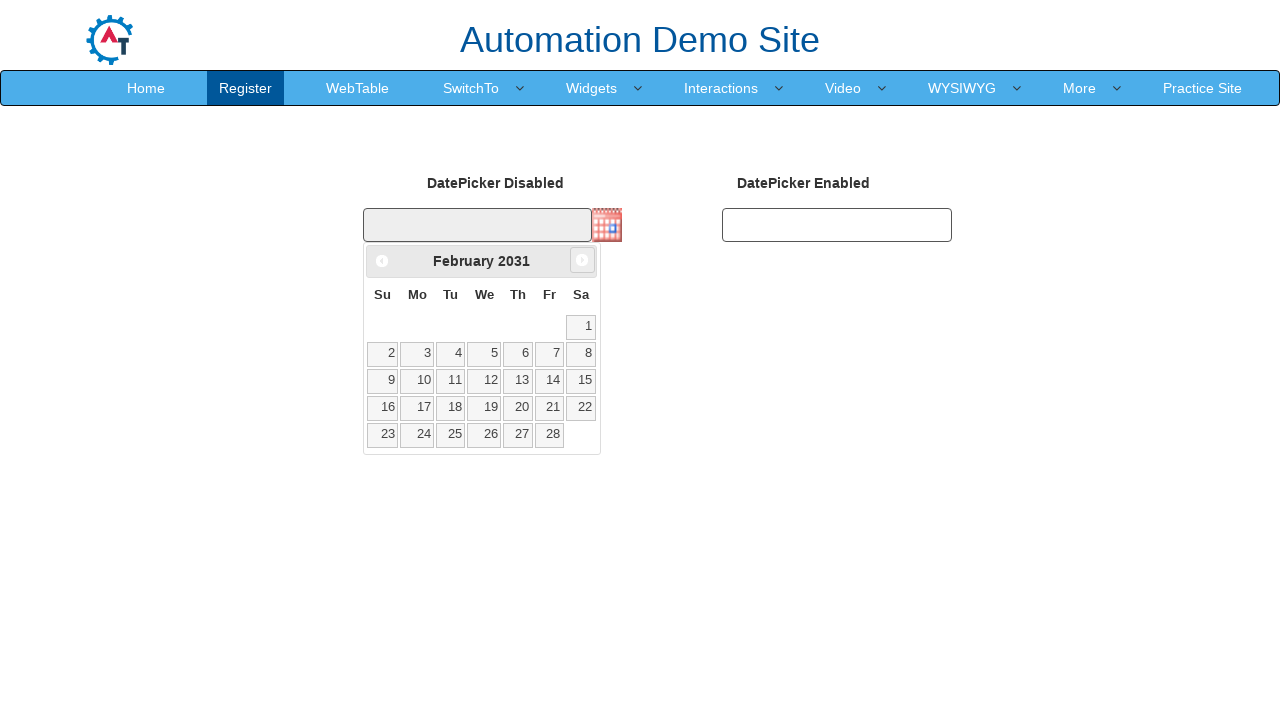

Clicked next month button (iteration 60) at (582, 260) on xpath=/html/body/div/div/a[2]
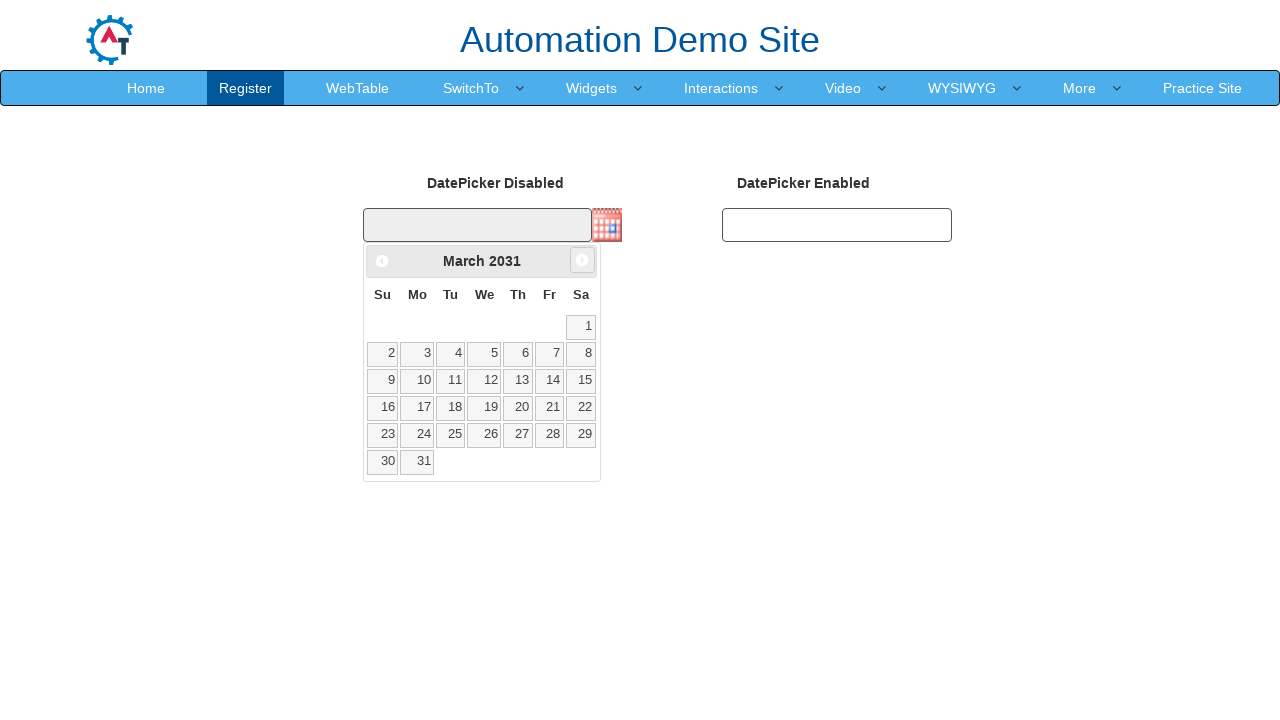

Retrieved current month text: March 2031
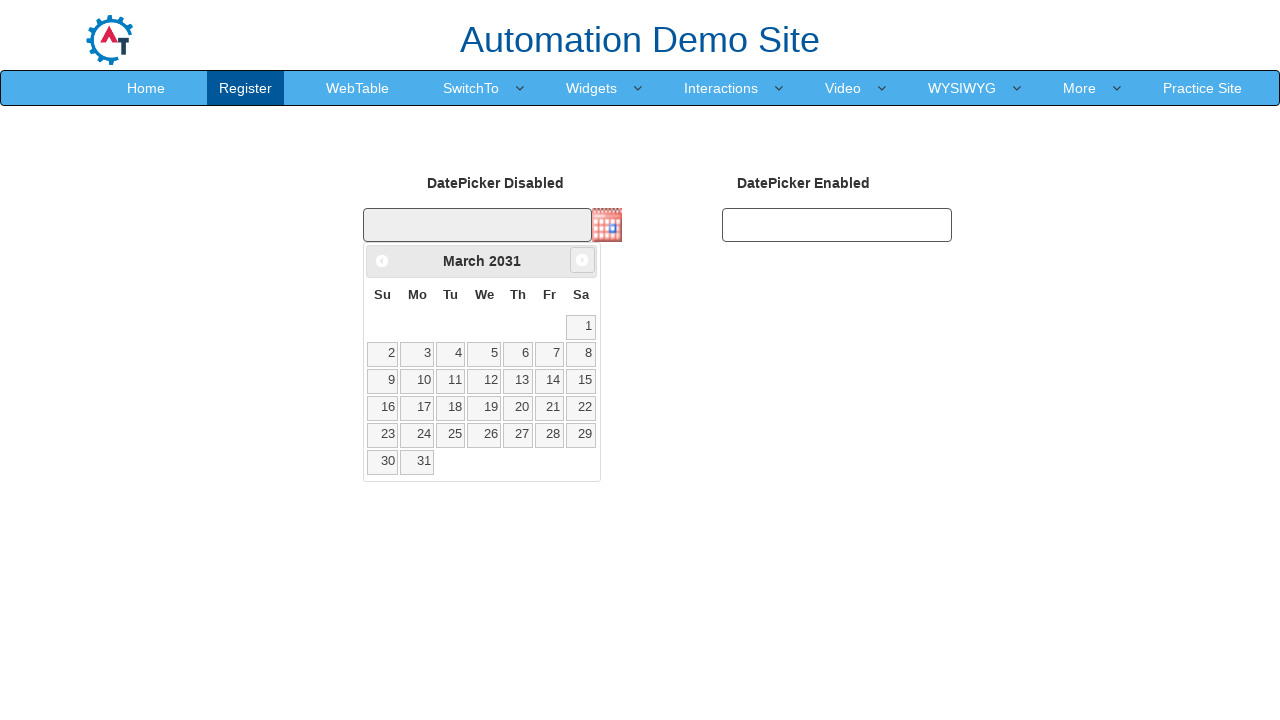

Clicked next month button (iteration 61) at (582, 260) on xpath=/html/body/div/div/a[2]
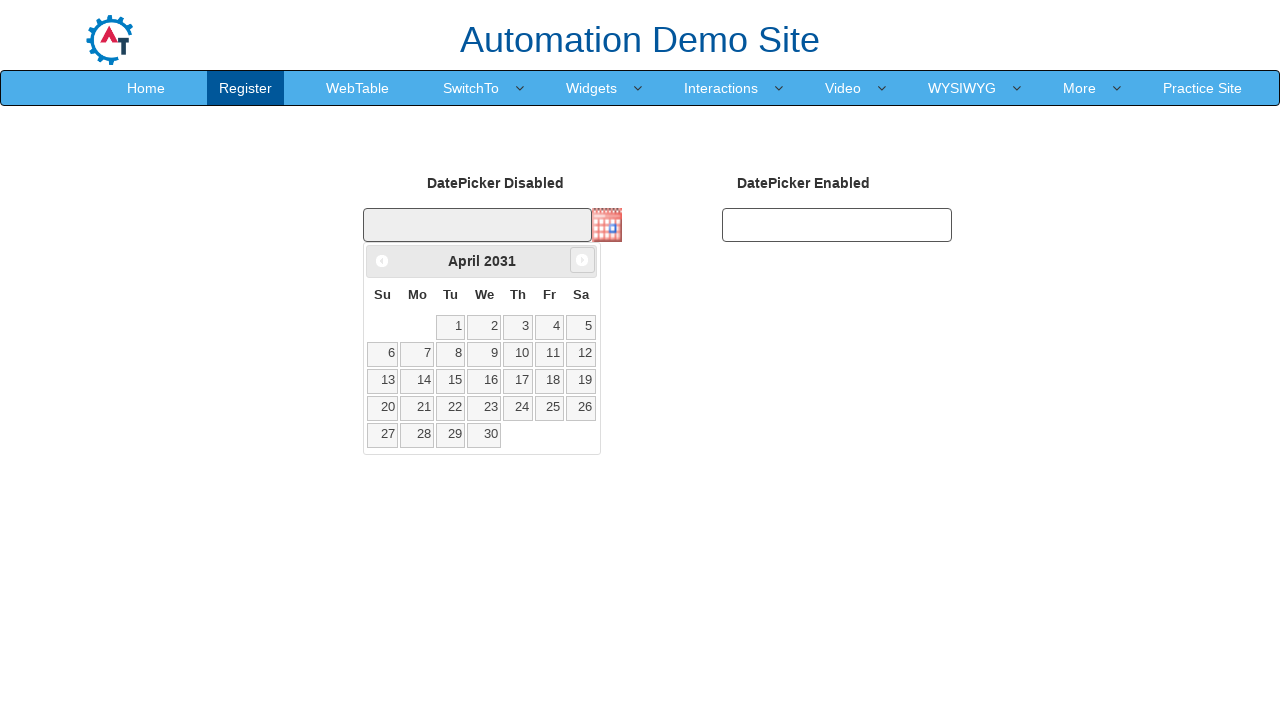

Retrieved current month text: April 2031
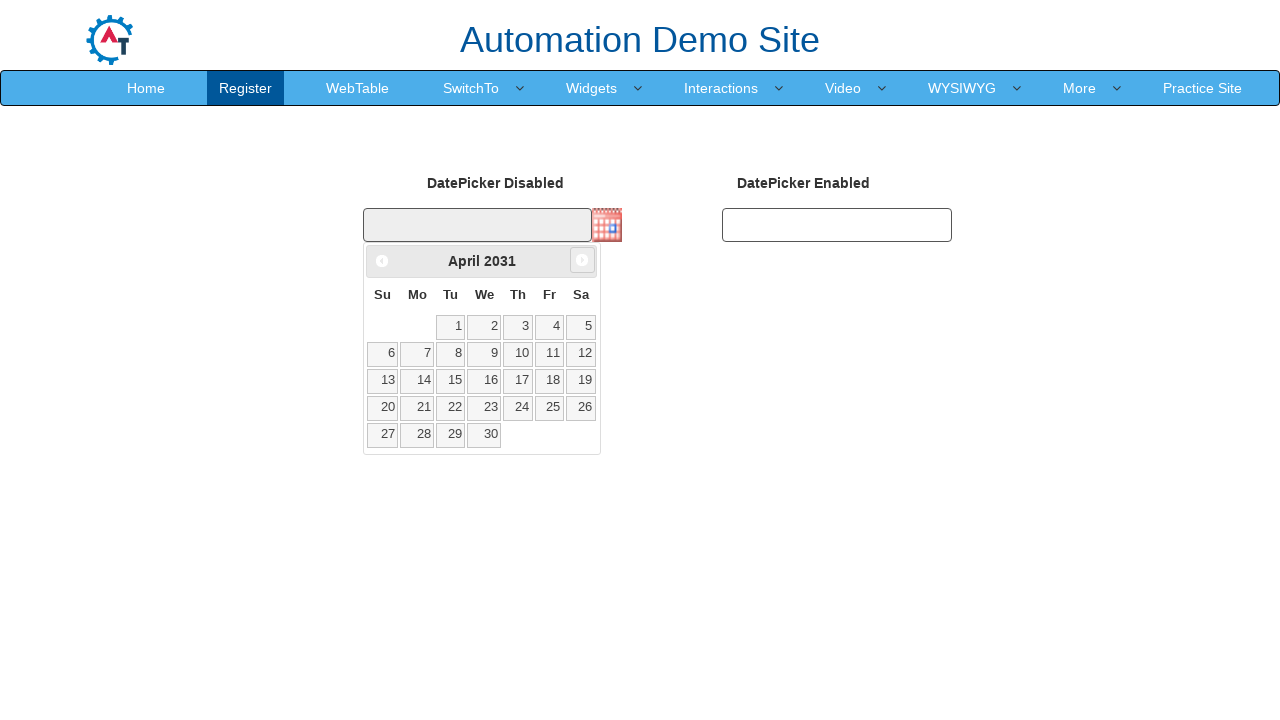

Clicked next month button (iteration 62) at (582, 260) on xpath=/html/body/div/div/a[2]
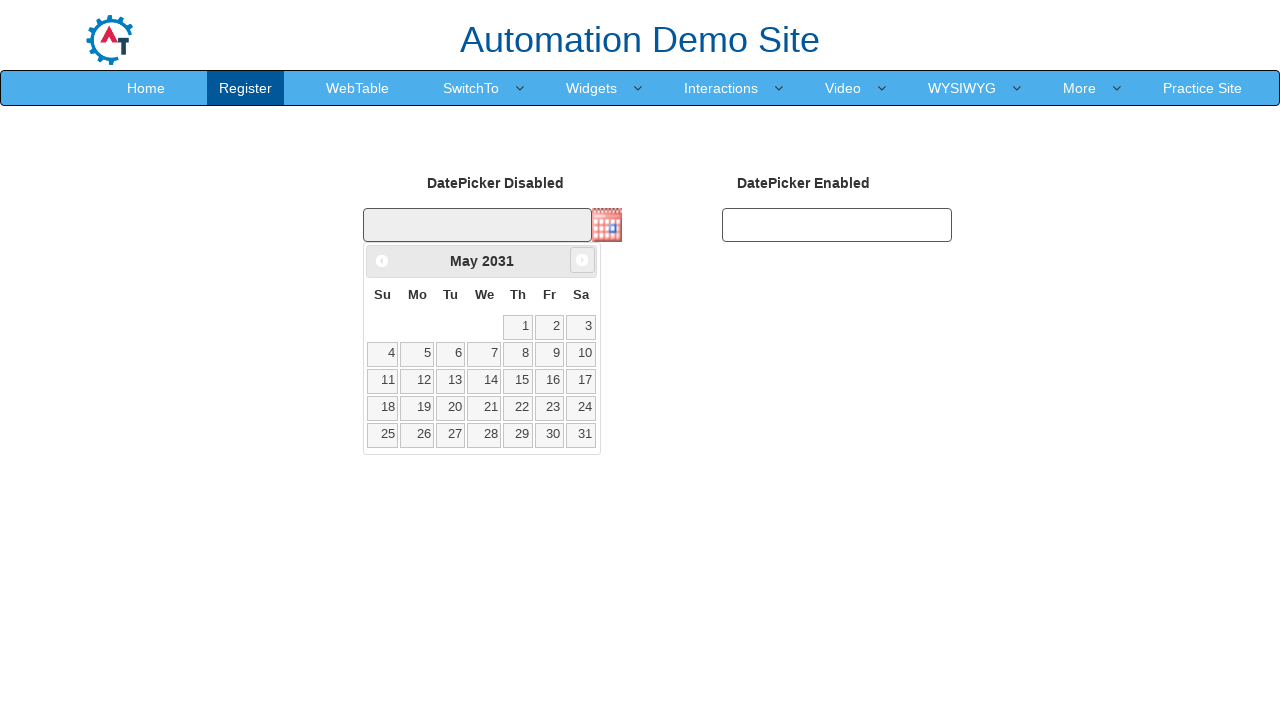

Retrieved current month text: May 2031
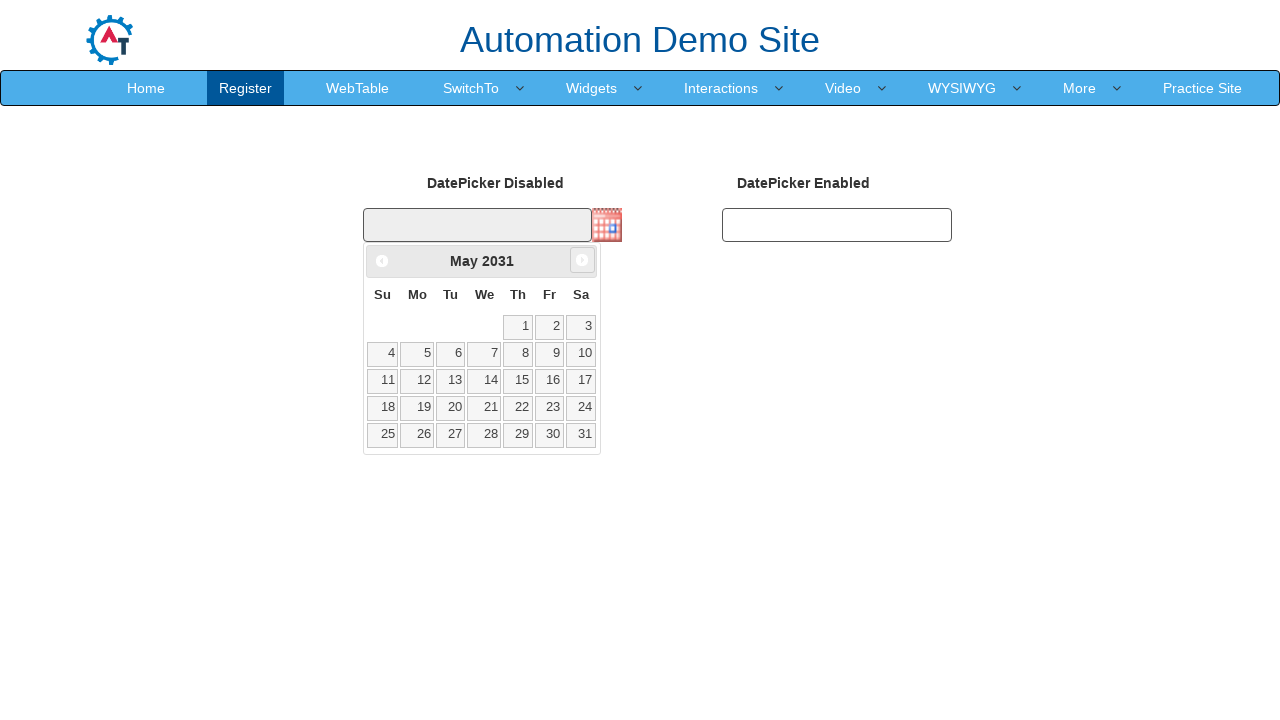

Clicked next month button (iteration 63) at (582, 260) on xpath=/html/body/div/div/a[2]
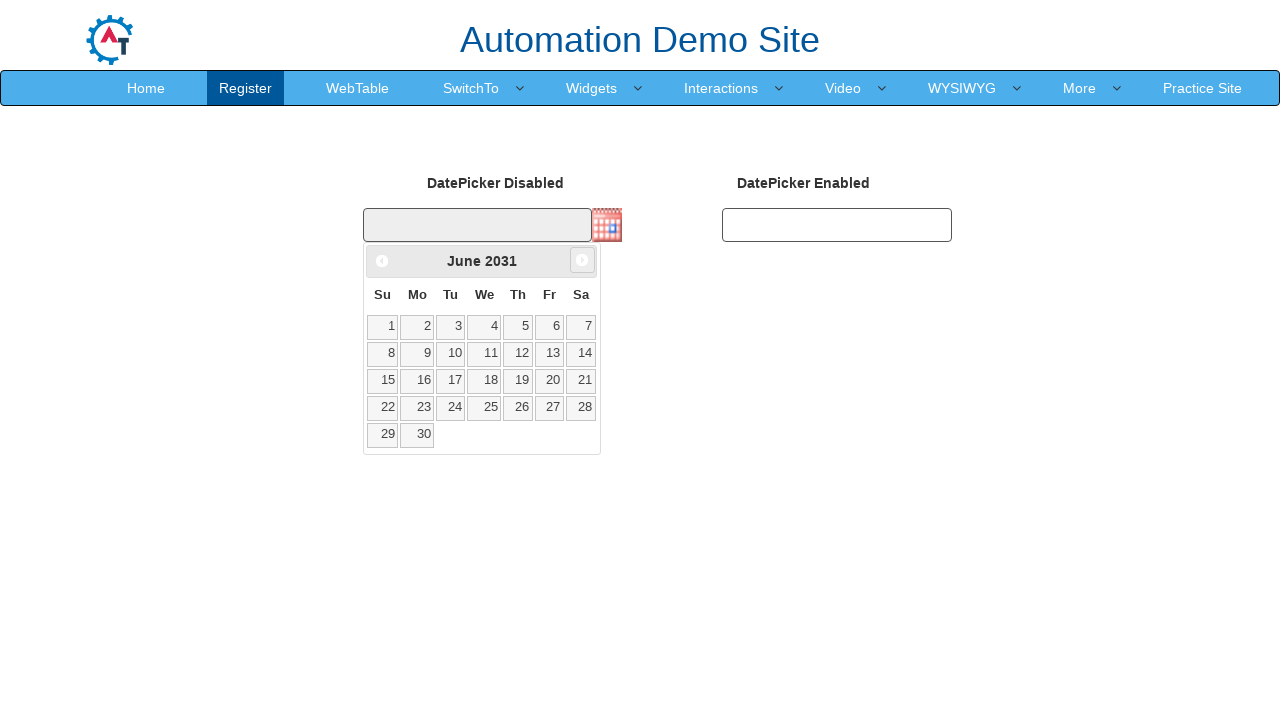

Retrieved current month text: June 2031
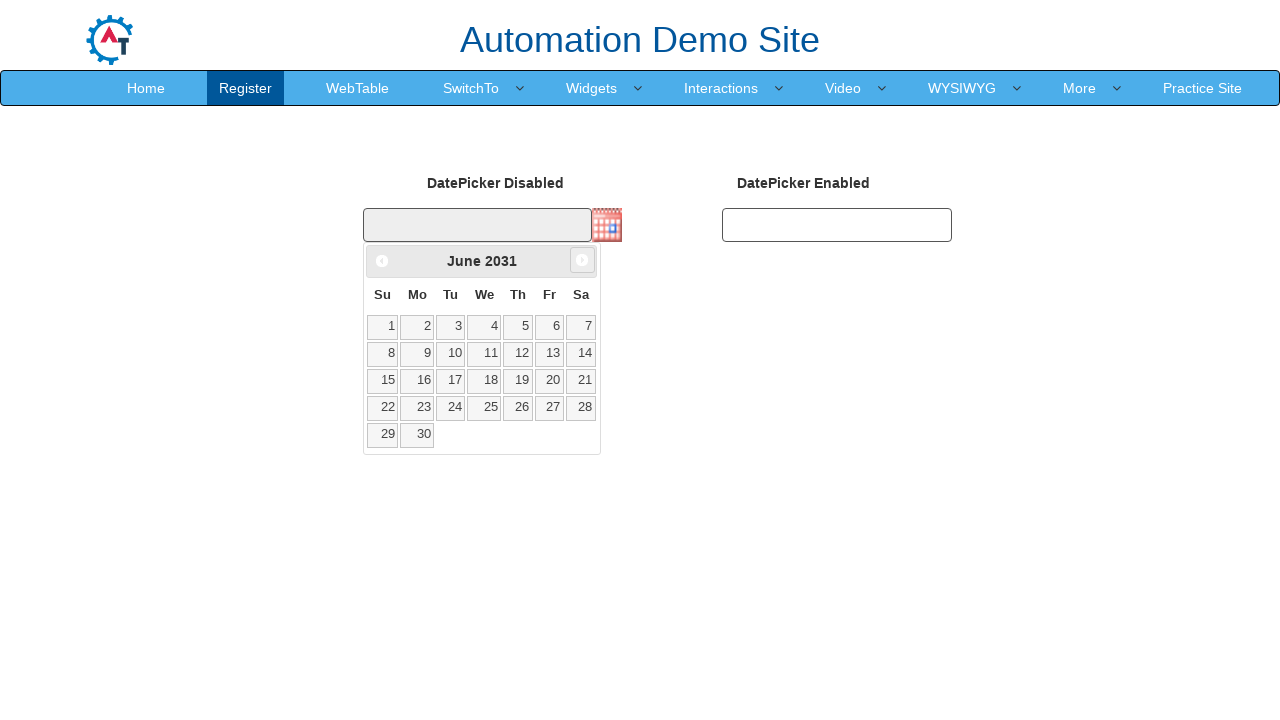

Clicked next month button (iteration 64) at (582, 260) on xpath=/html/body/div/div/a[2]
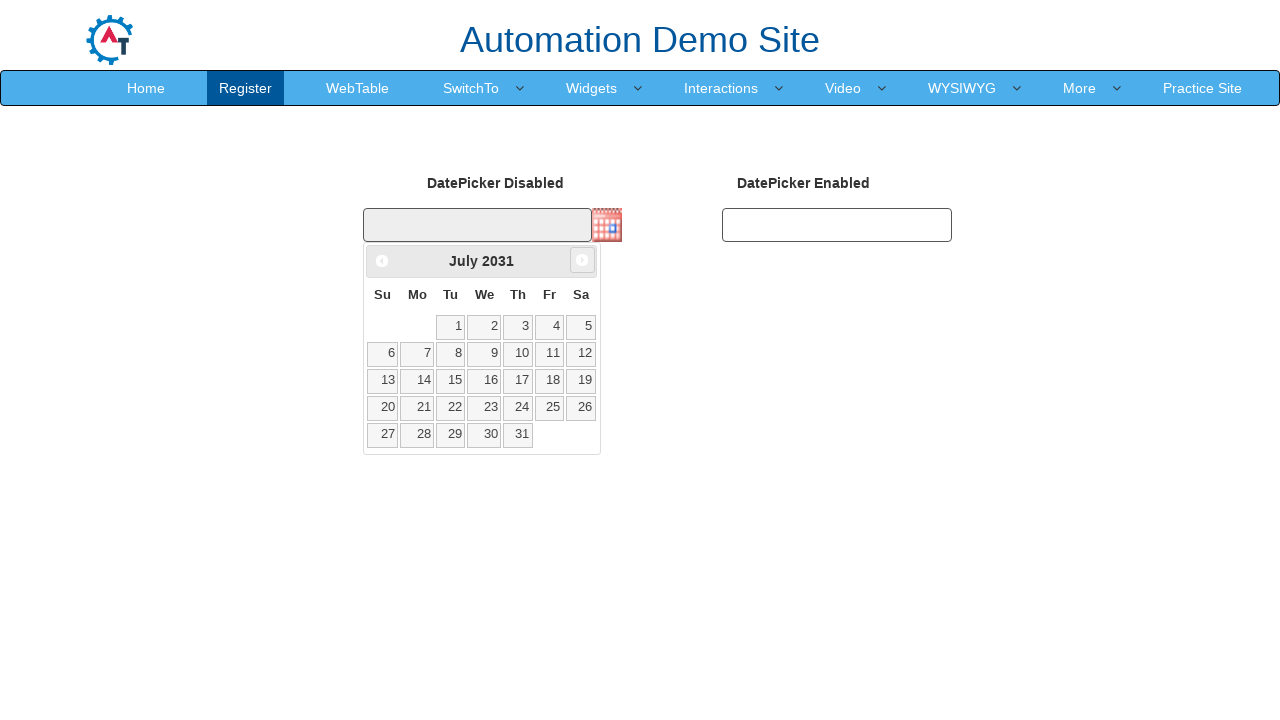

Retrieved current month text: July 2031
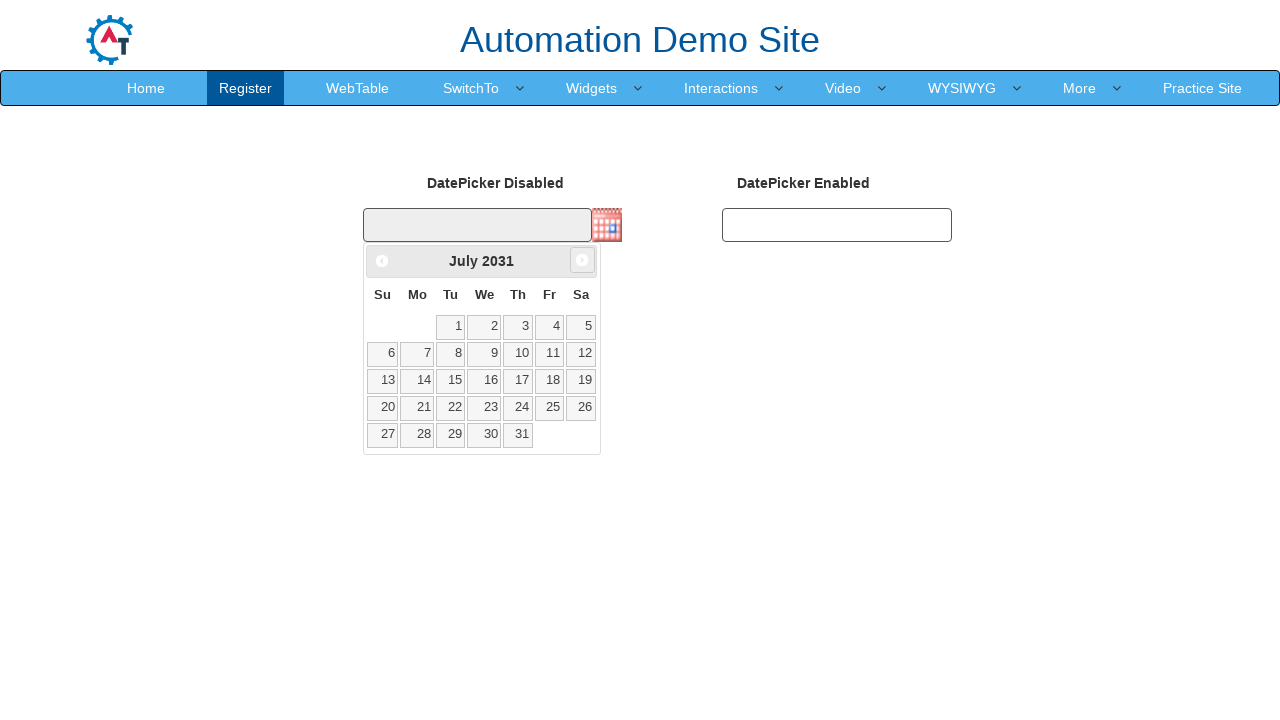

Clicked next month button (iteration 65) at (582, 260) on xpath=/html/body/div/div/a[2]
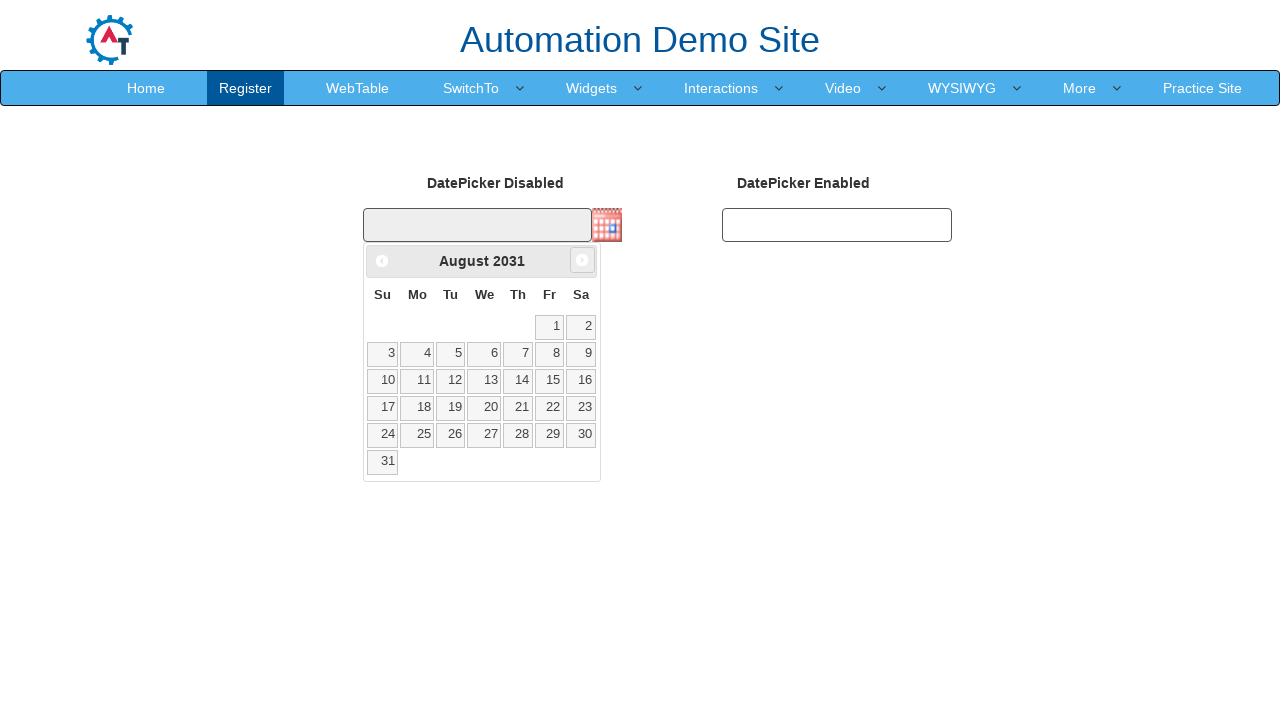

Retrieved current month text: August 2031
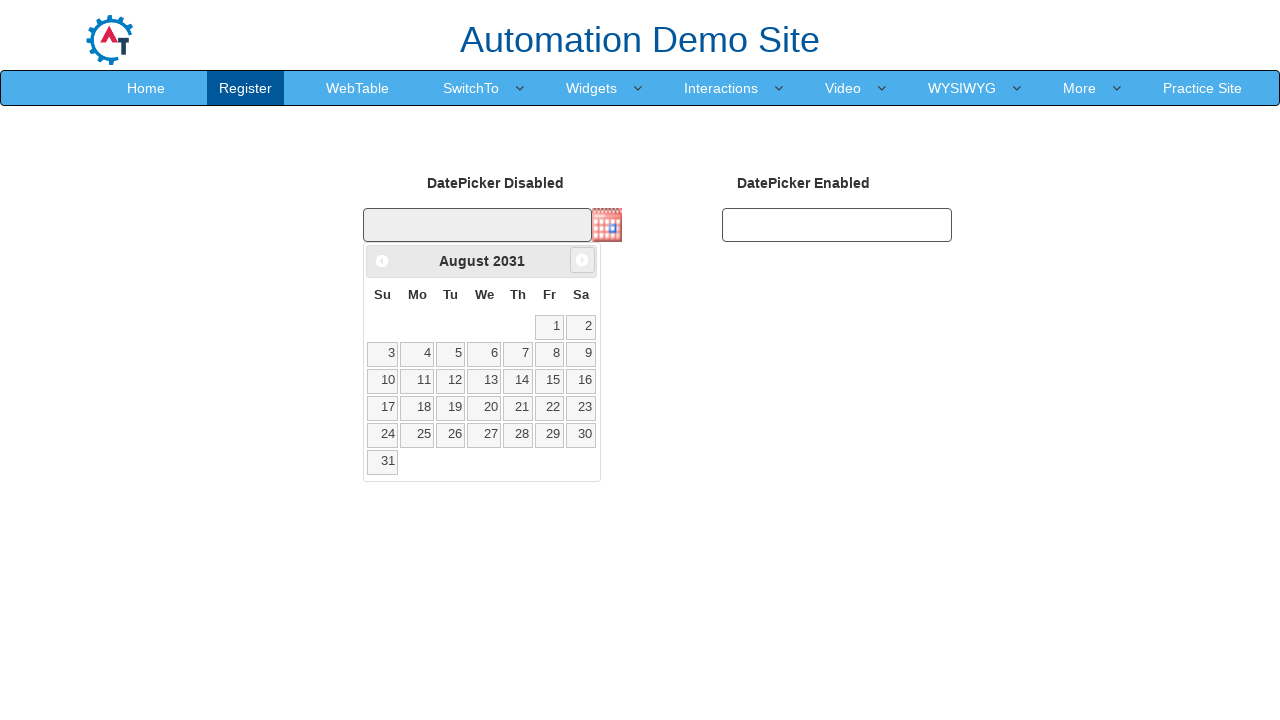

Clicked next month button (iteration 66) at (582, 260) on xpath=/html/body/div/div/a[2]
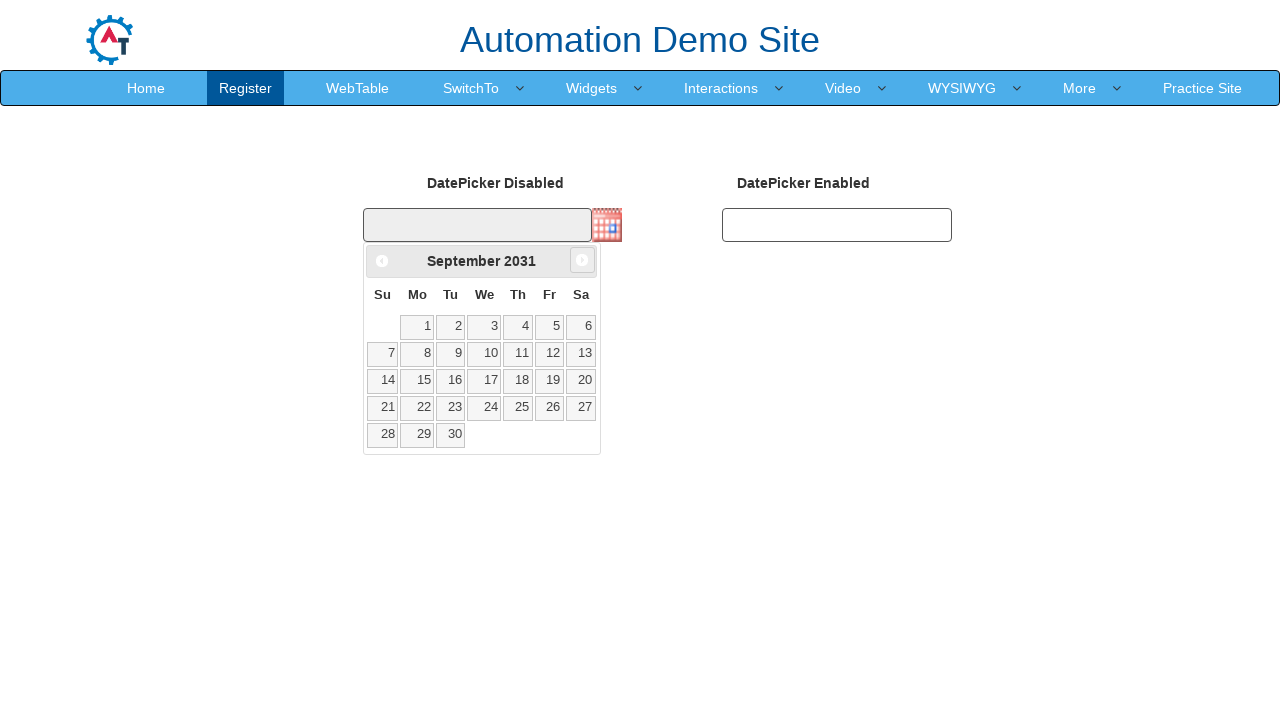

Retrieved current month text: September 2031
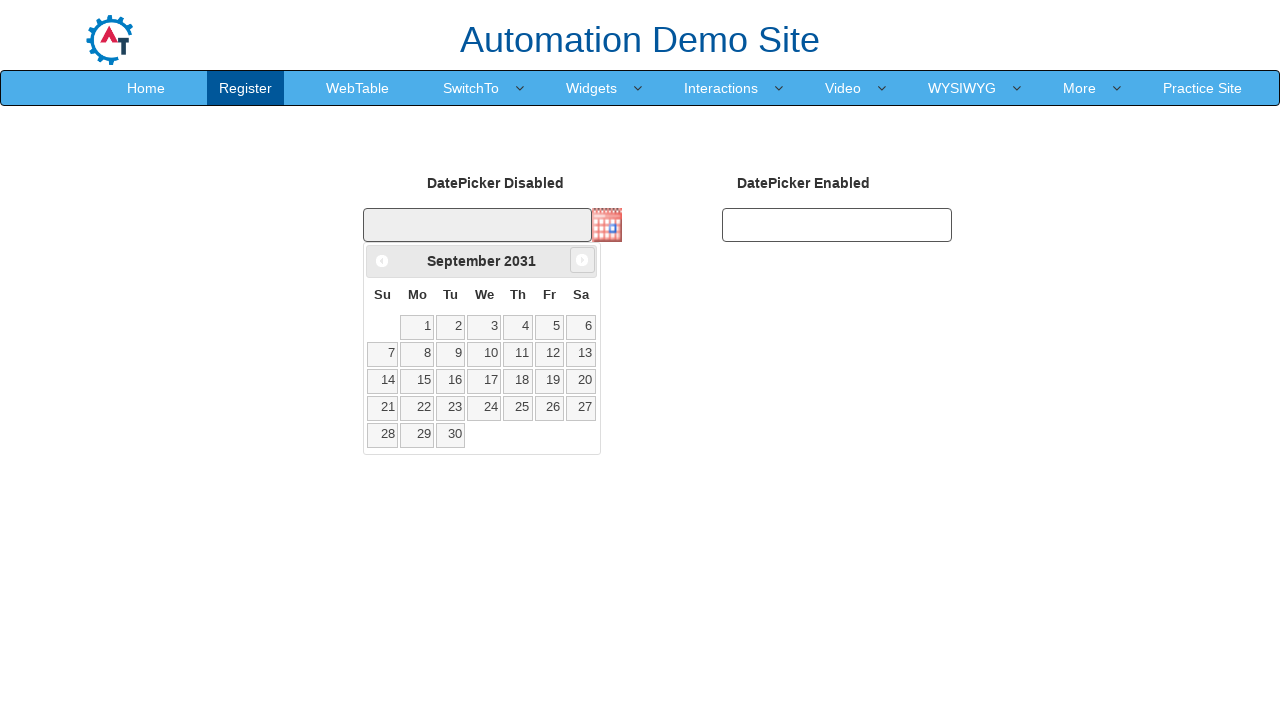

Clicked next month button (iteration 67) at (582, 260) on xpath=/html/body/div/div/a[2]
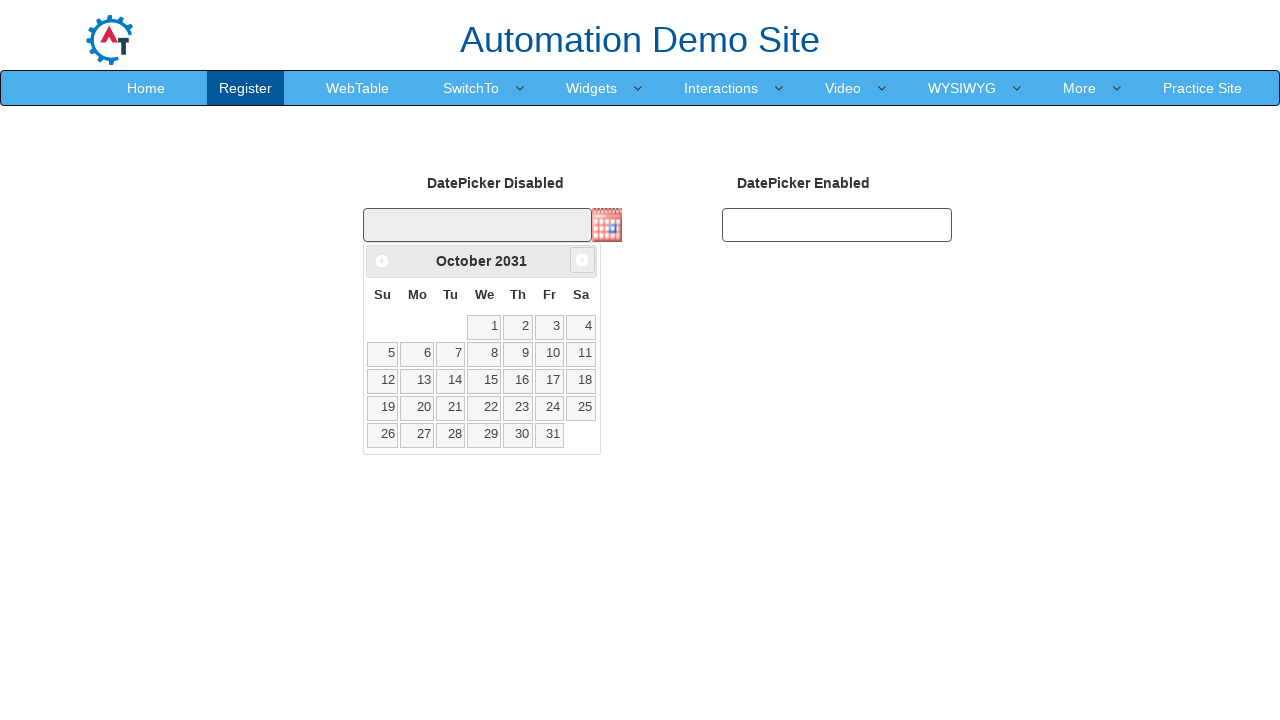

Retrieved current month text: October 2031
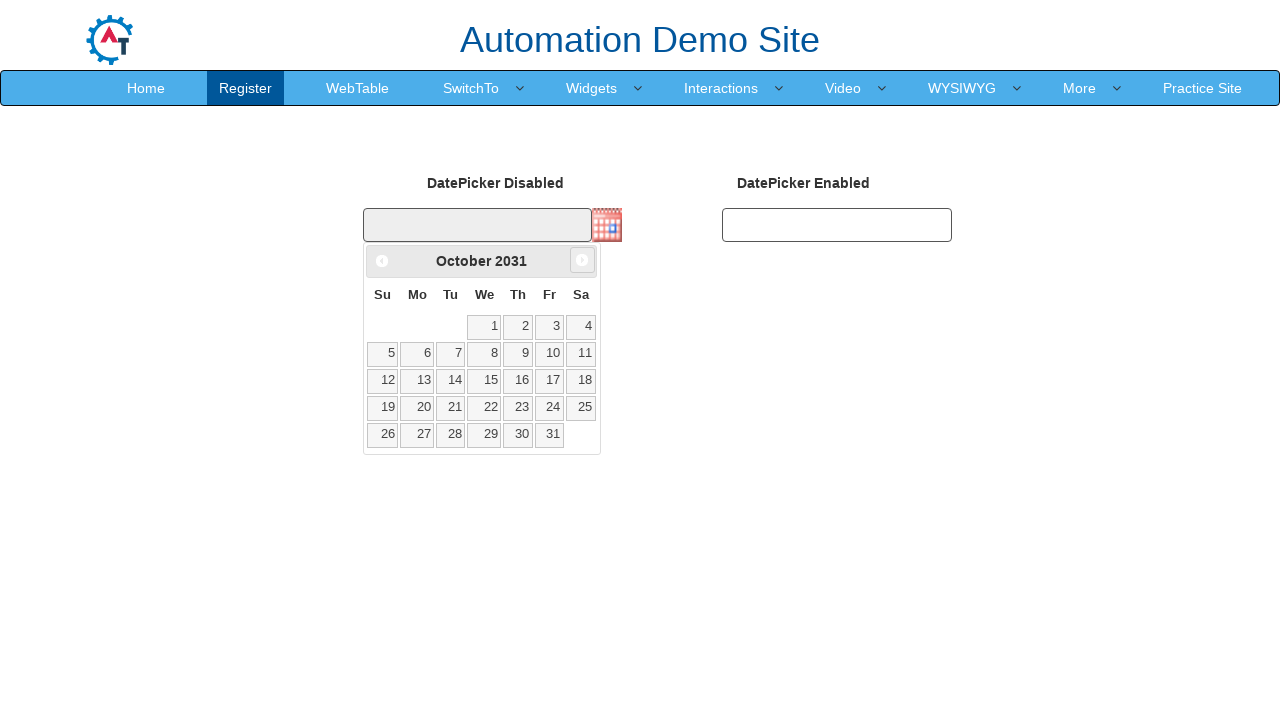

Clicked next month button (iteration 68) at (582, 260) on xpath=/html/body/div/div/a[2]
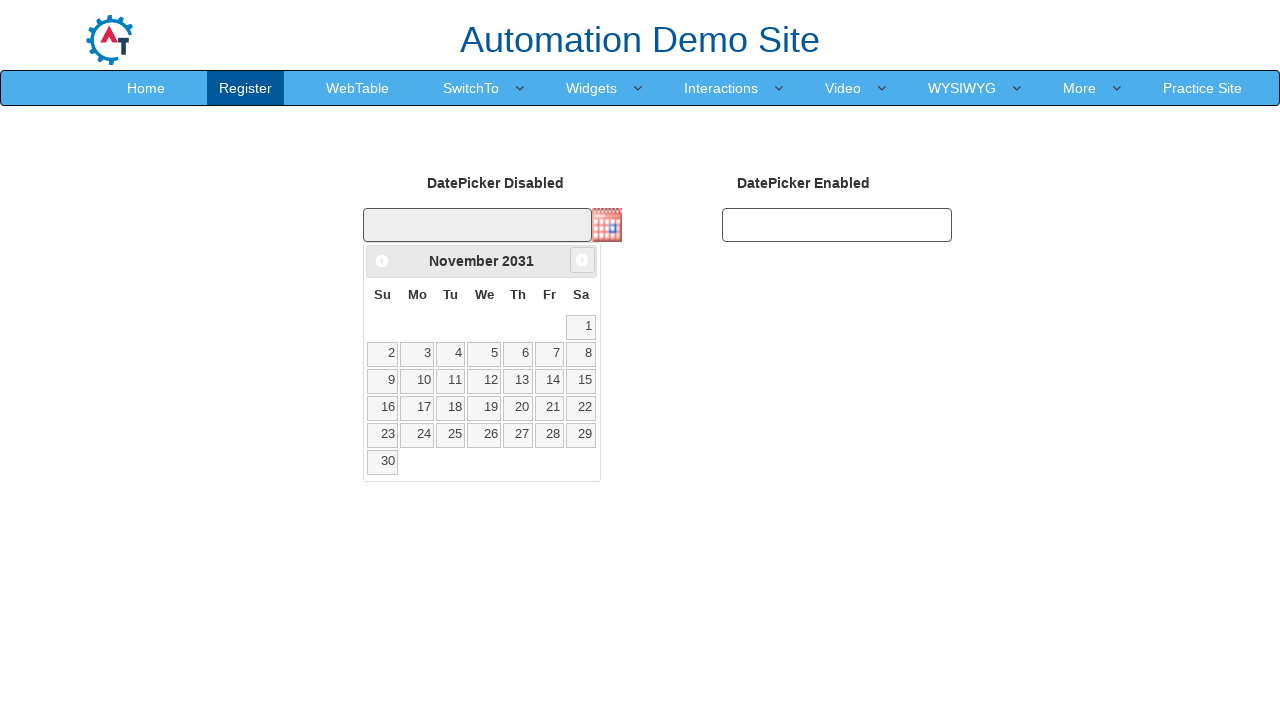

Retrieved current month text: November 2031
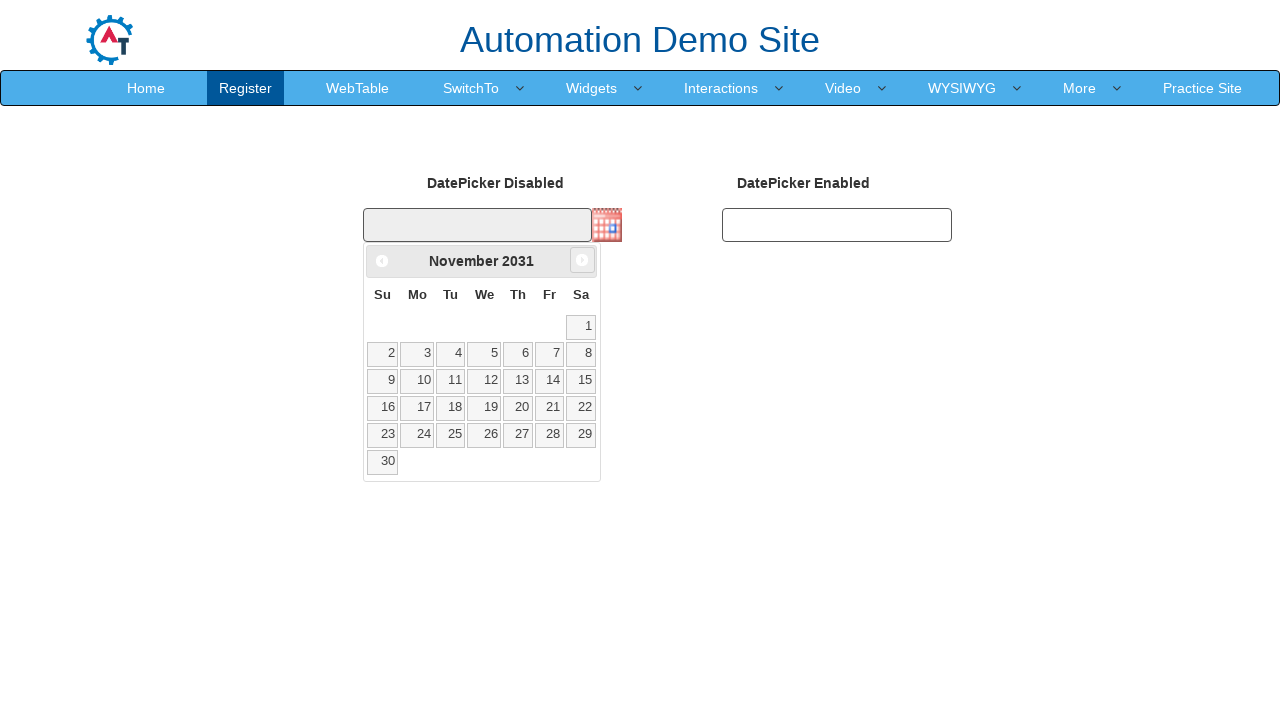

Clicked next month button (iteration 69) at (582, 260) on xpath=/html/body/div/div/a[2]
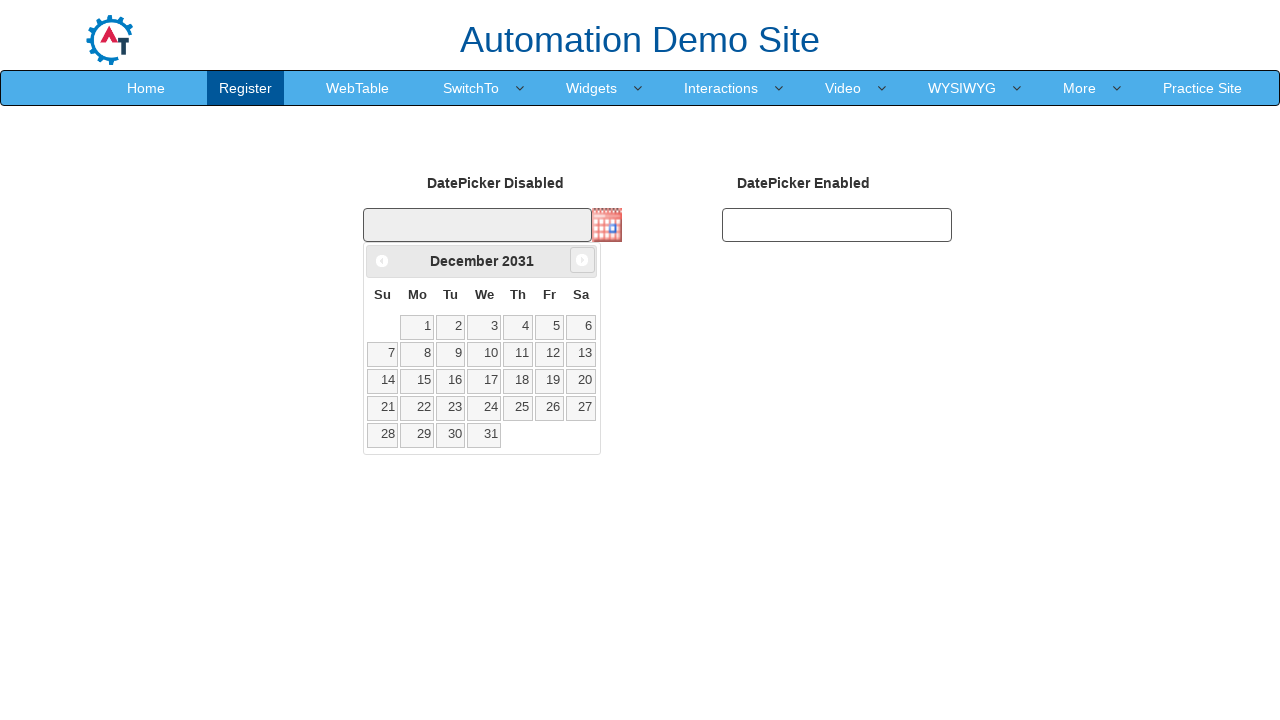

Retrieved current month text: December 2031
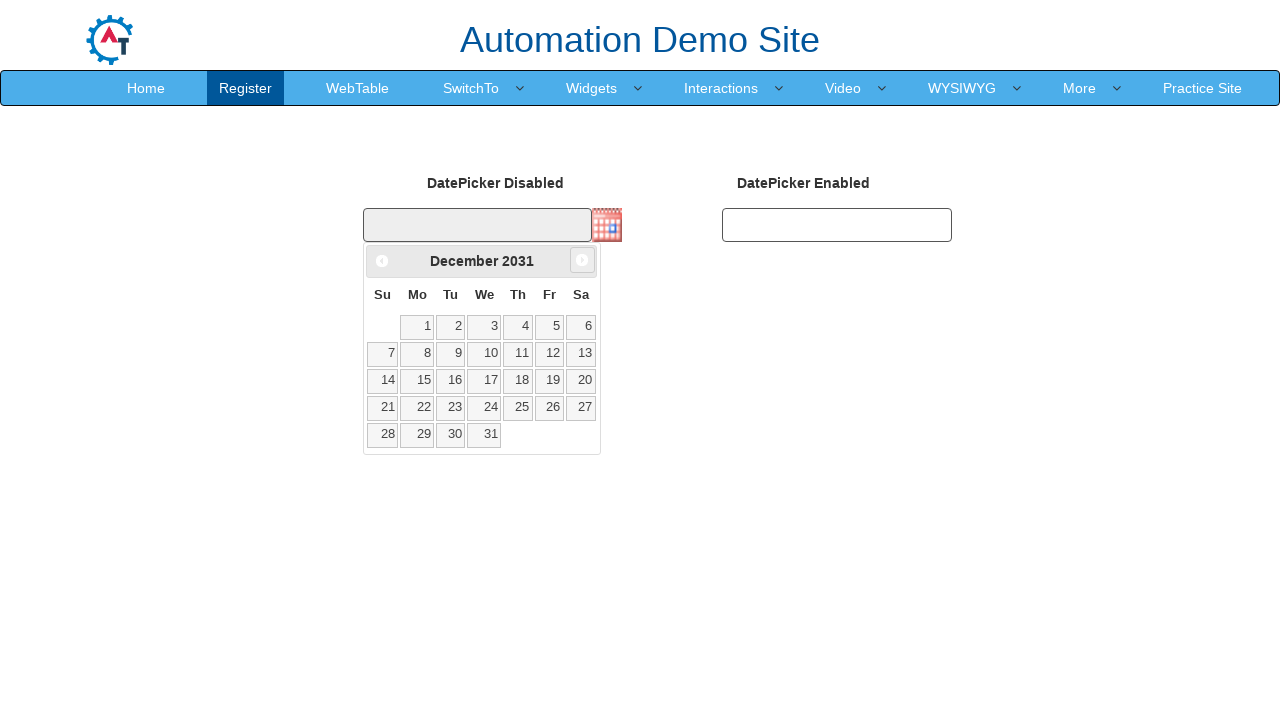

Clicked next month button (iteration 70) at (582, 260) on xpath=/html/body/div/div/a[2]
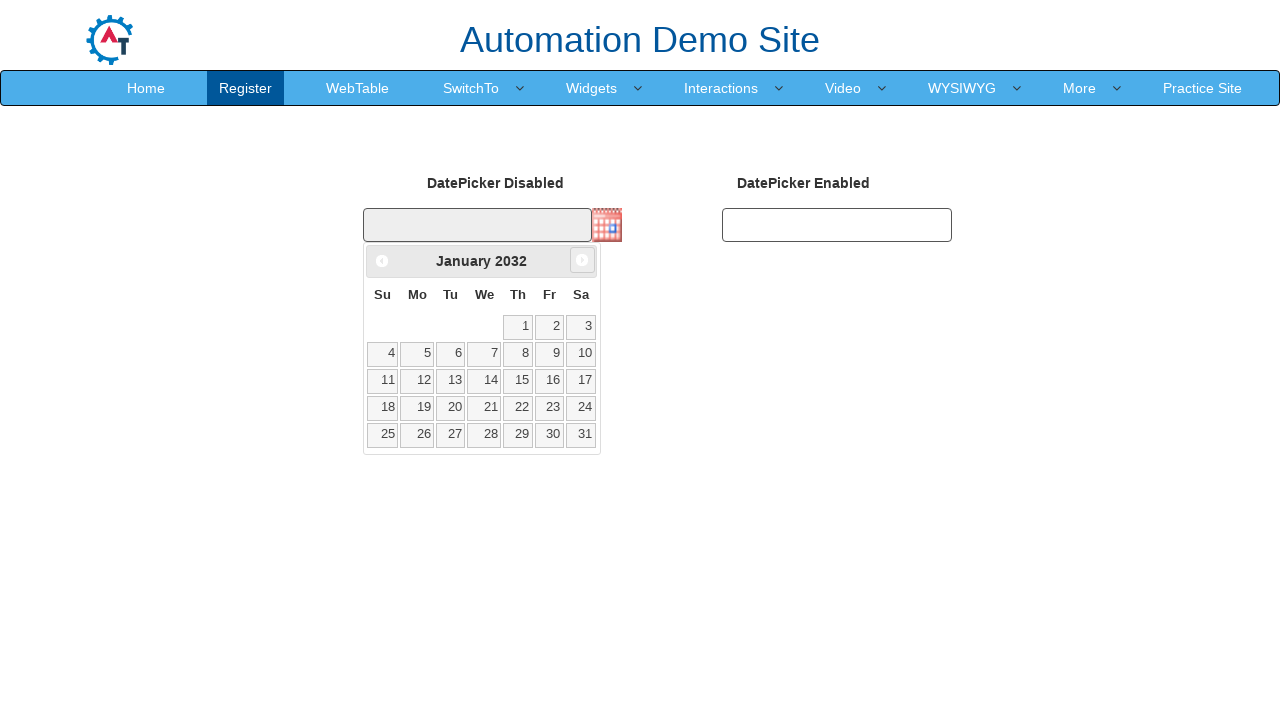

Retrieved current month text: January 2032
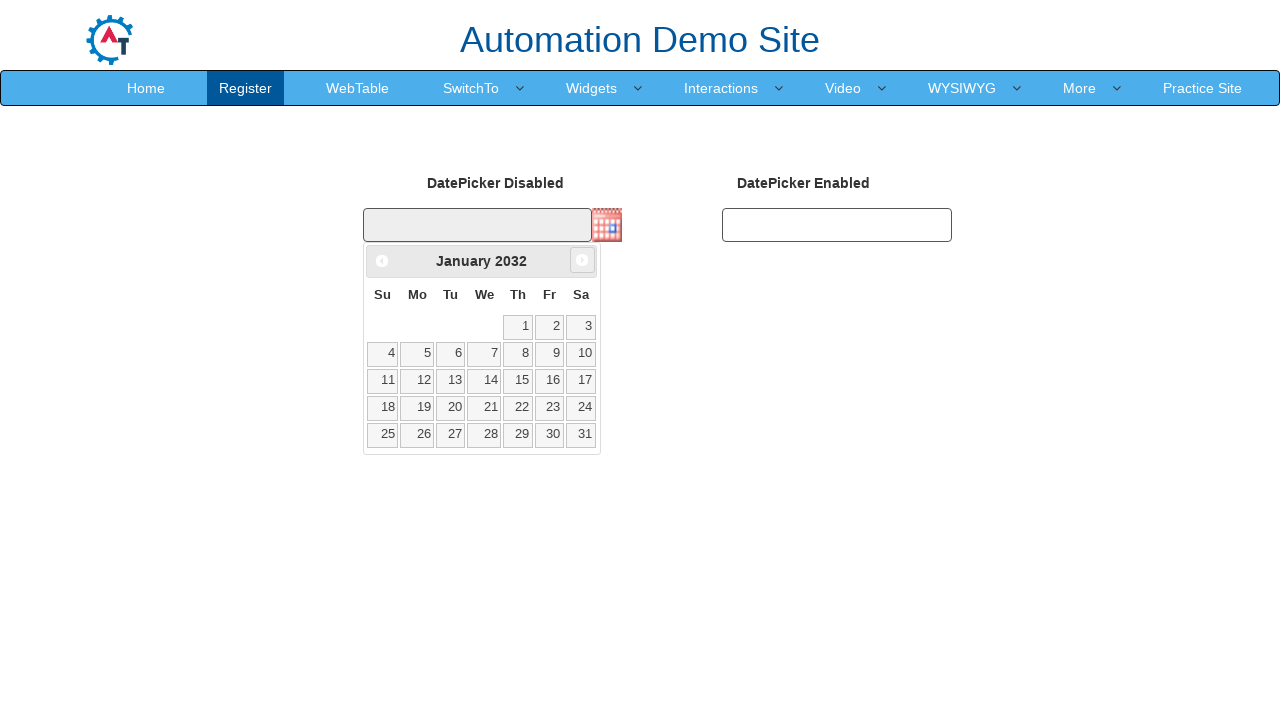

Clicked next month button (iteration 71) at (582, 260) on xpath=/html/body/div/div/a[2]
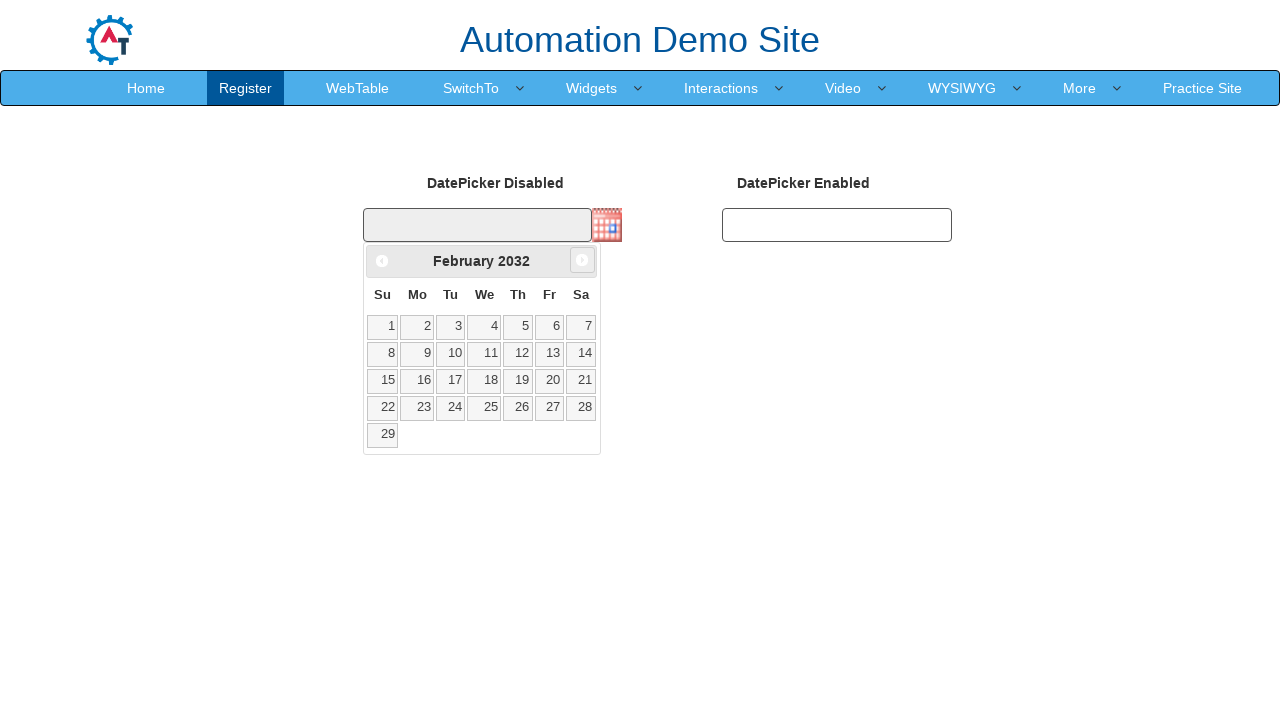

Retrieved current month text: February 2032
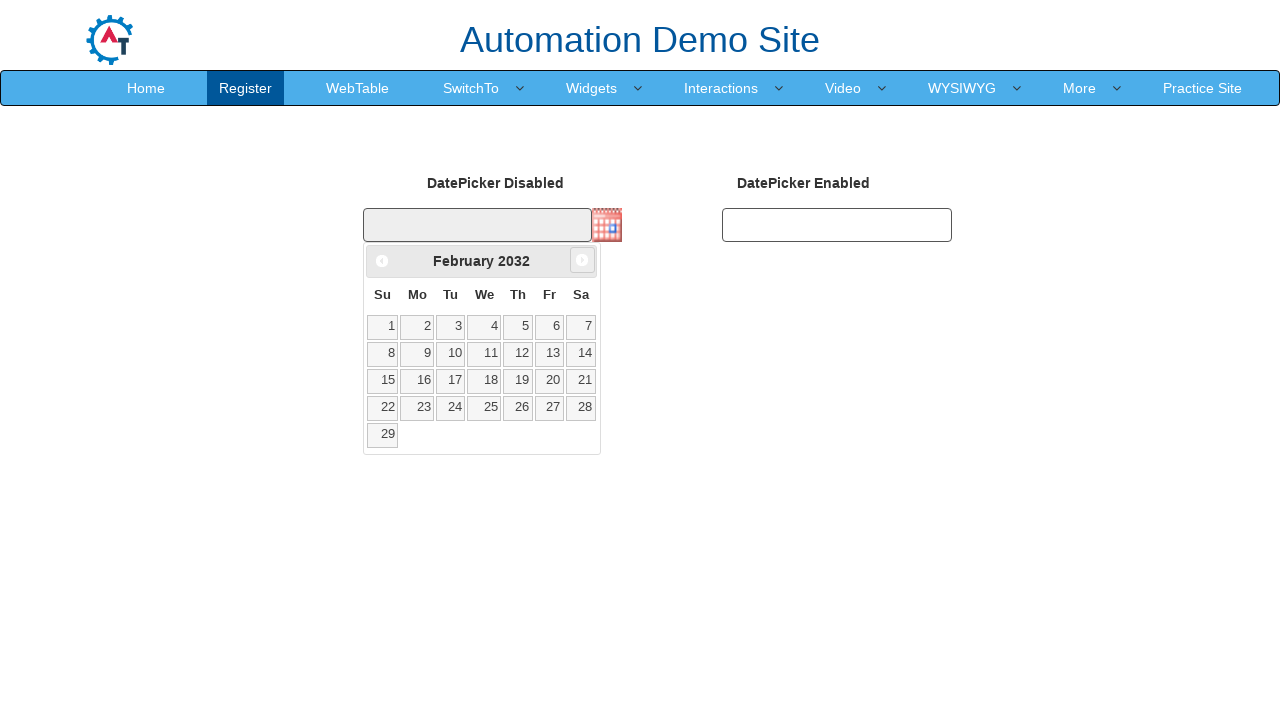

Clicked next month button (iteration 72) at (582, 260) on xpath=/html/body/div/div/a[2]
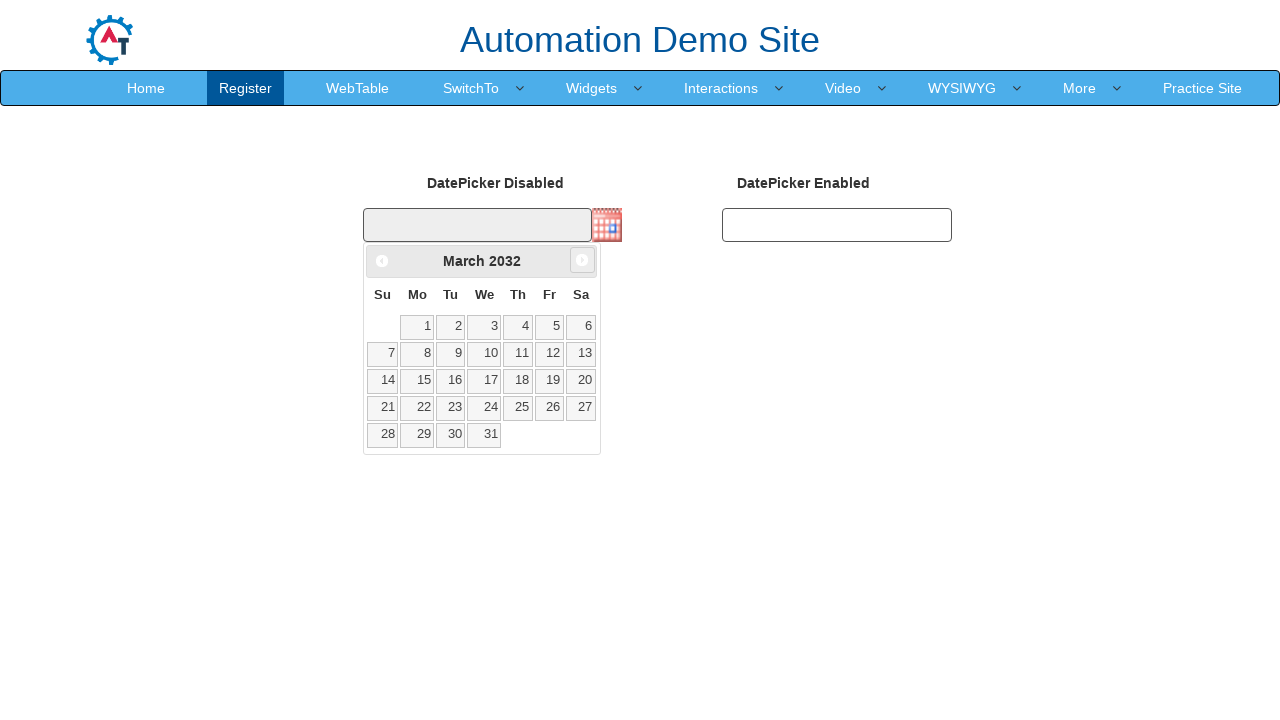

Retrieved current month text: March 2032
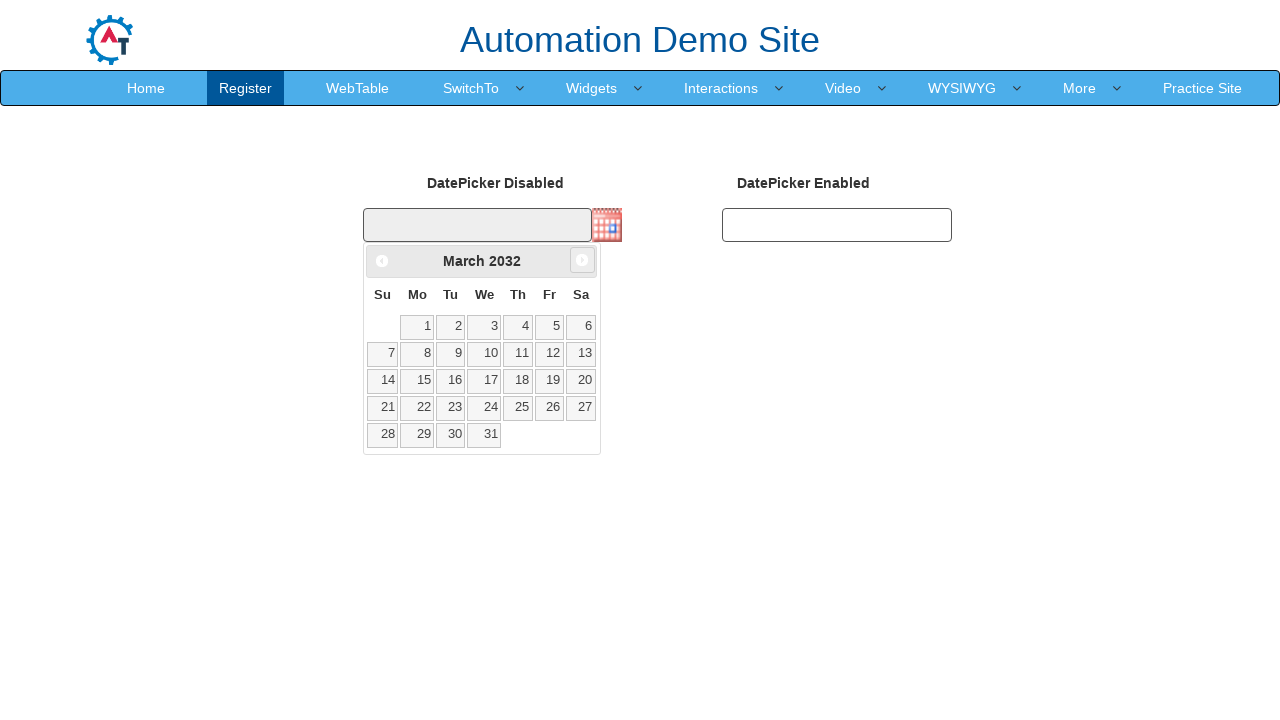

Clicked next month button (iteration 73) at (582, 260) on xpath=/html/body/div/div/a[2]
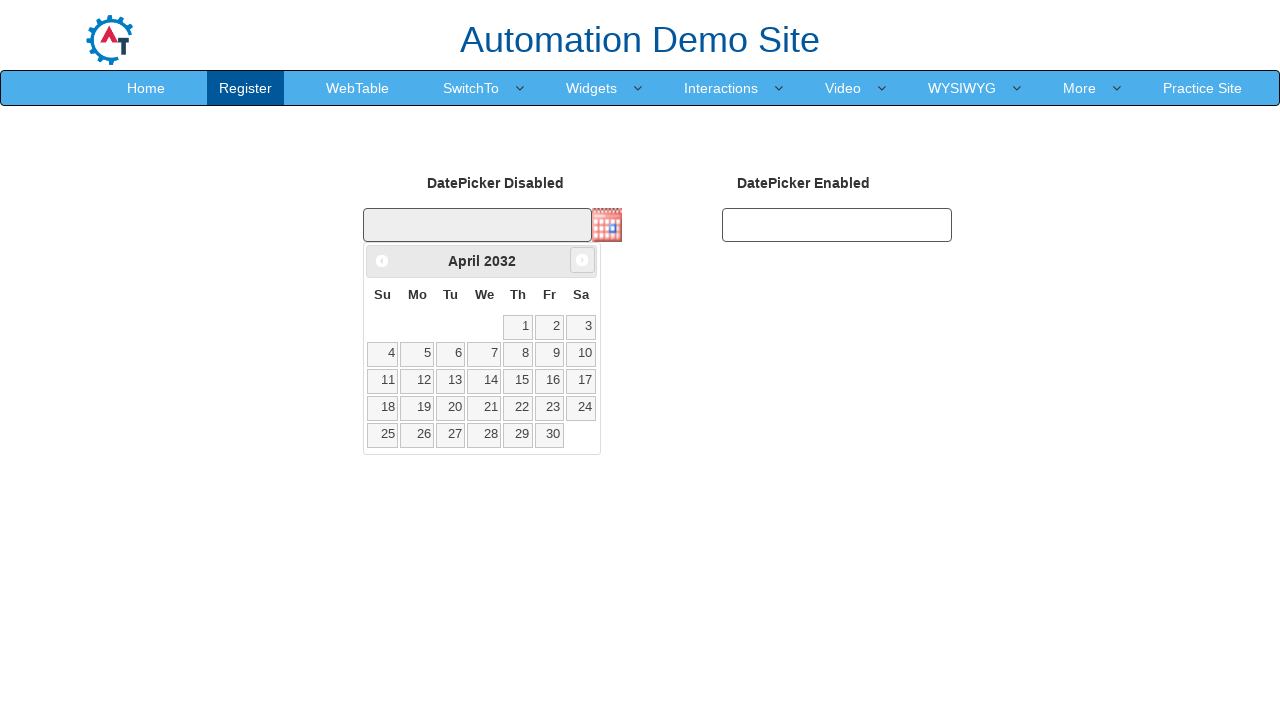

Retrieved current month text: April 2032
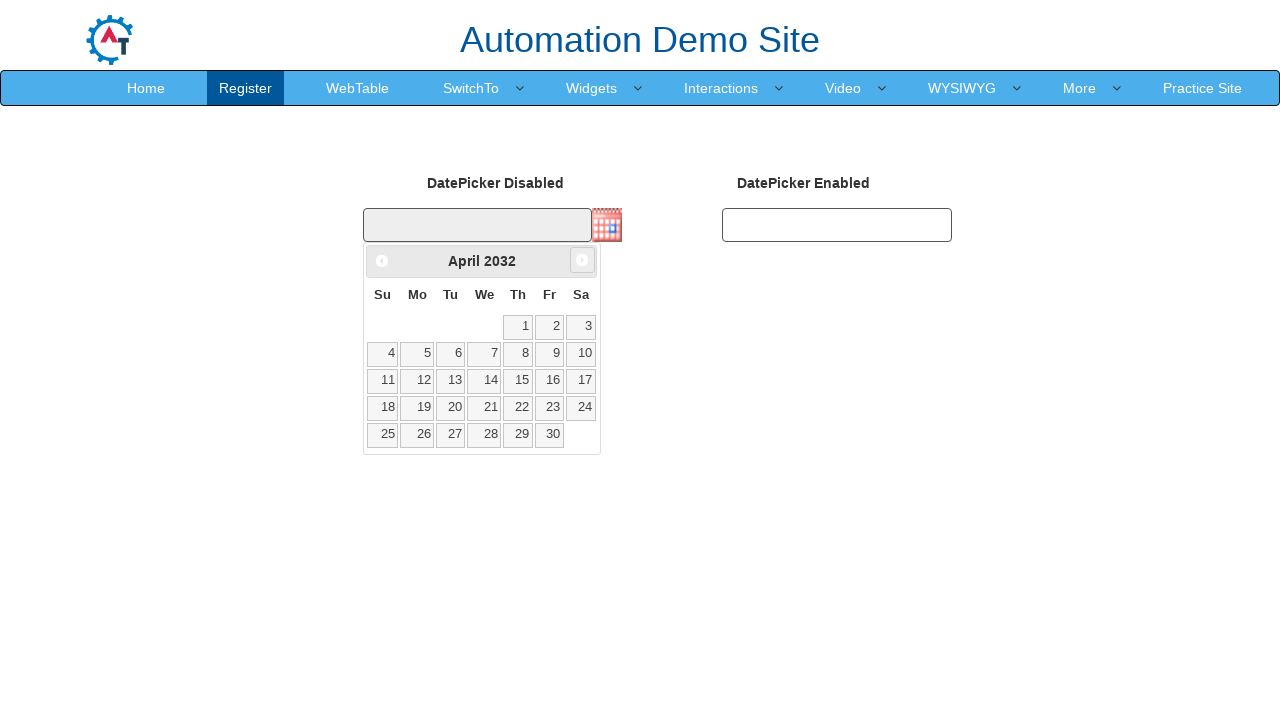

Clicked next month button (iteration 74) at (582, 260) on xpath=/html/body/div/div/a[2]
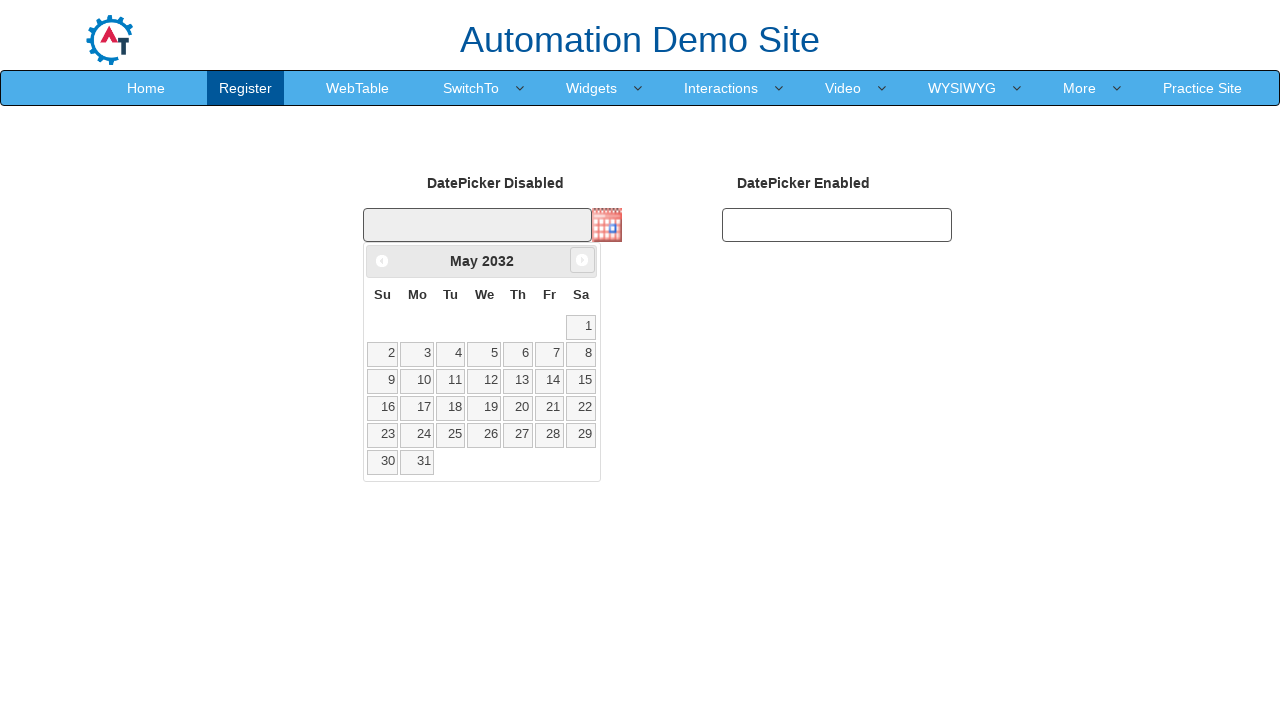

Retrieved current month text: May 2032
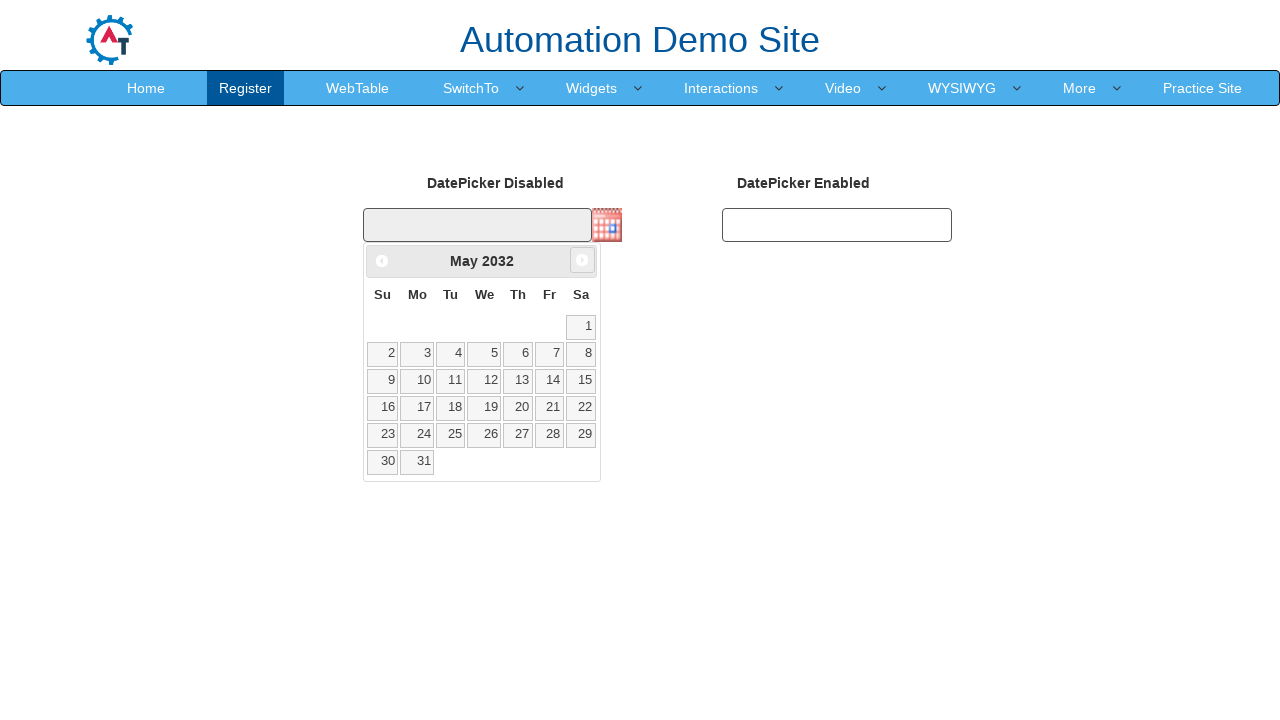

Clicked next month button (iteration 75) at (582, 260) on xpath=/html/body/div/div/a[2]
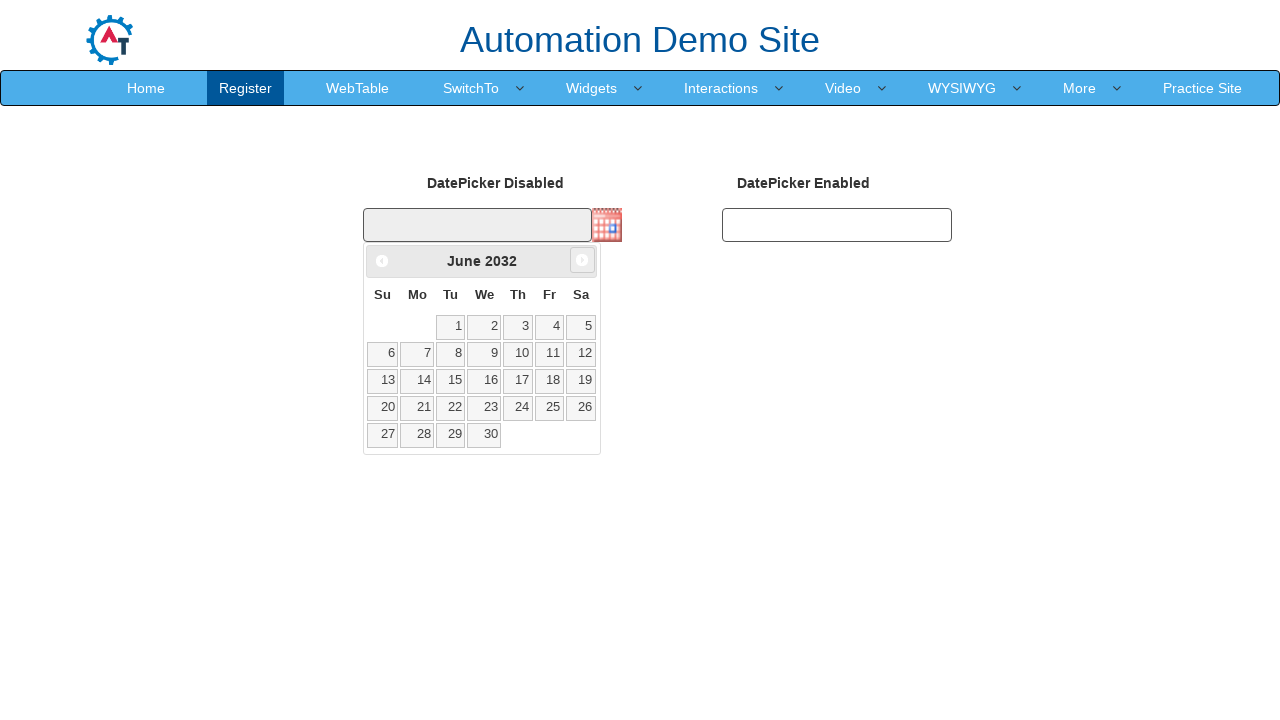

Retrieved current month text: June 2032
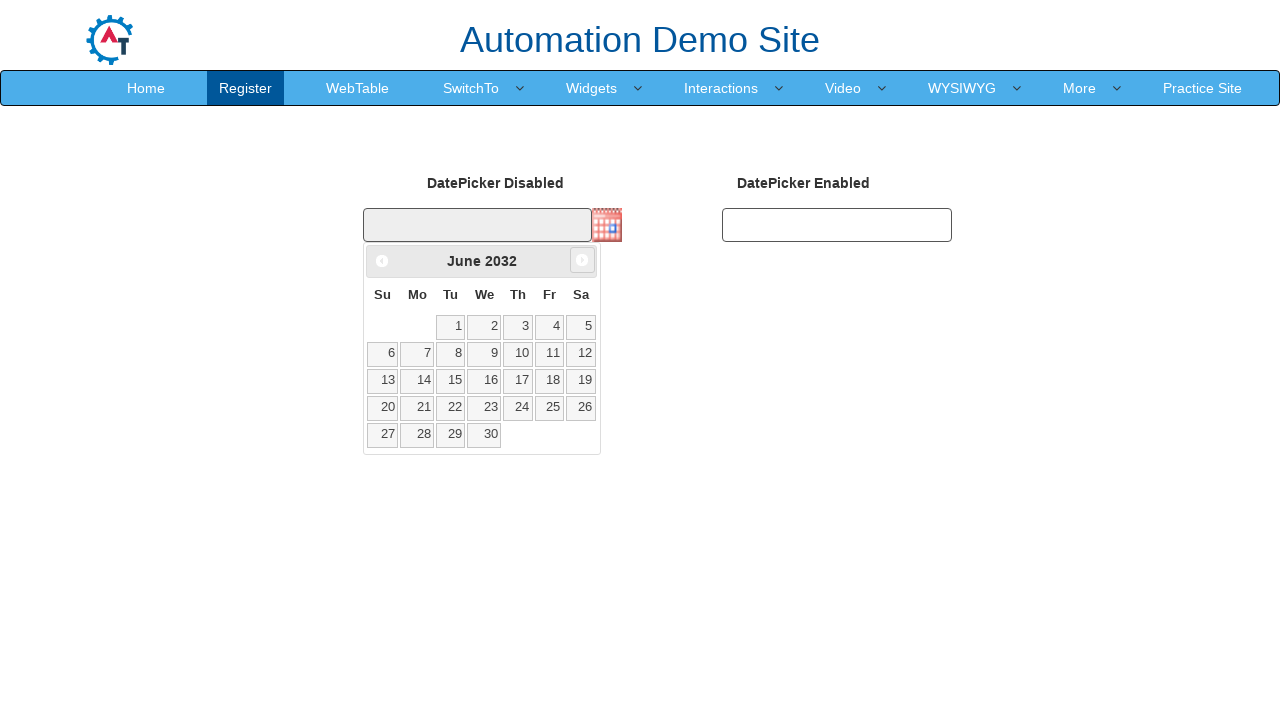

Clicked next month button (iteration 76) at (582, 260) on xpath=/html/body/div/div/a[2]
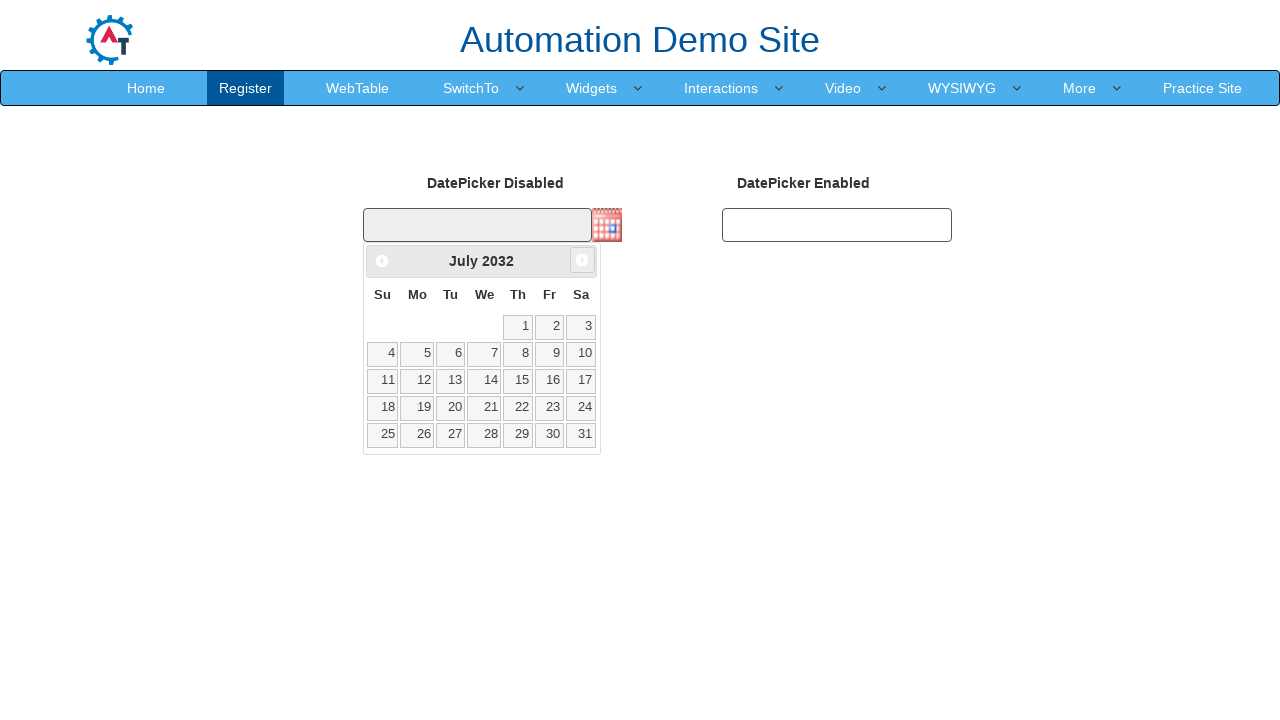

Retrieved current month text: July 2032
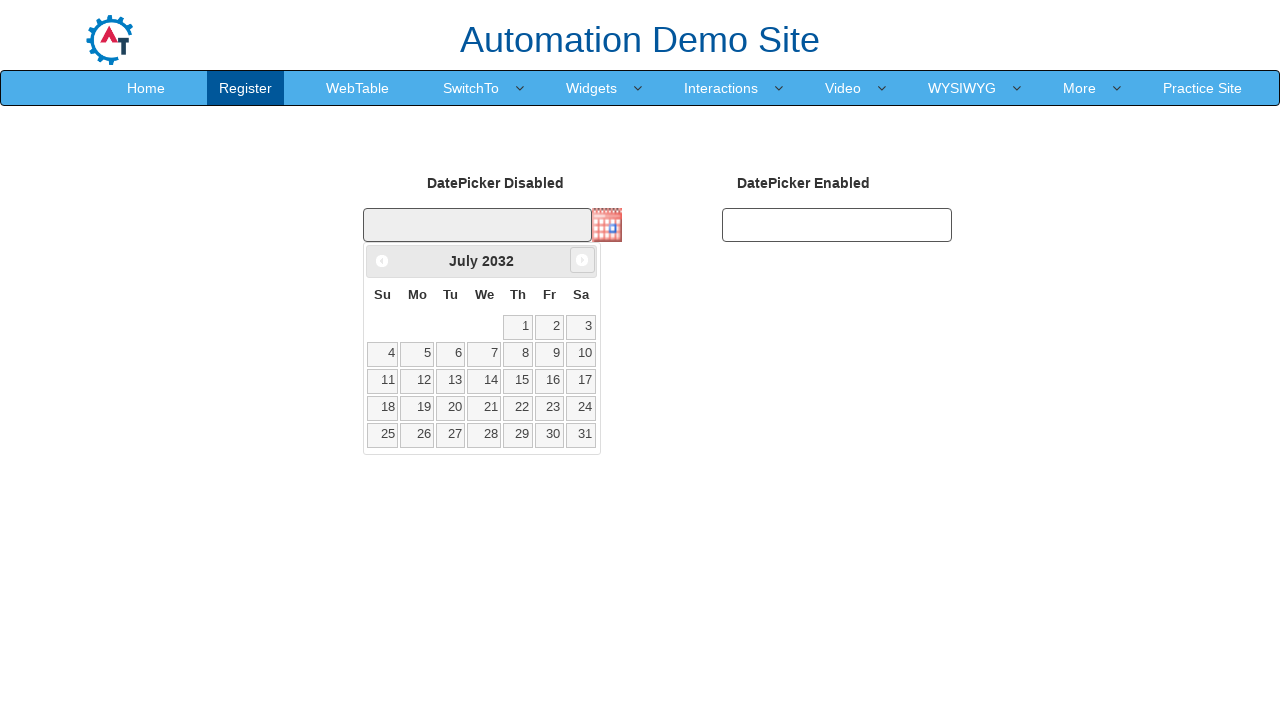

Clicked next month button (iteration 77) at (582, 260) on xpath=/html/body/div/div/a[2]
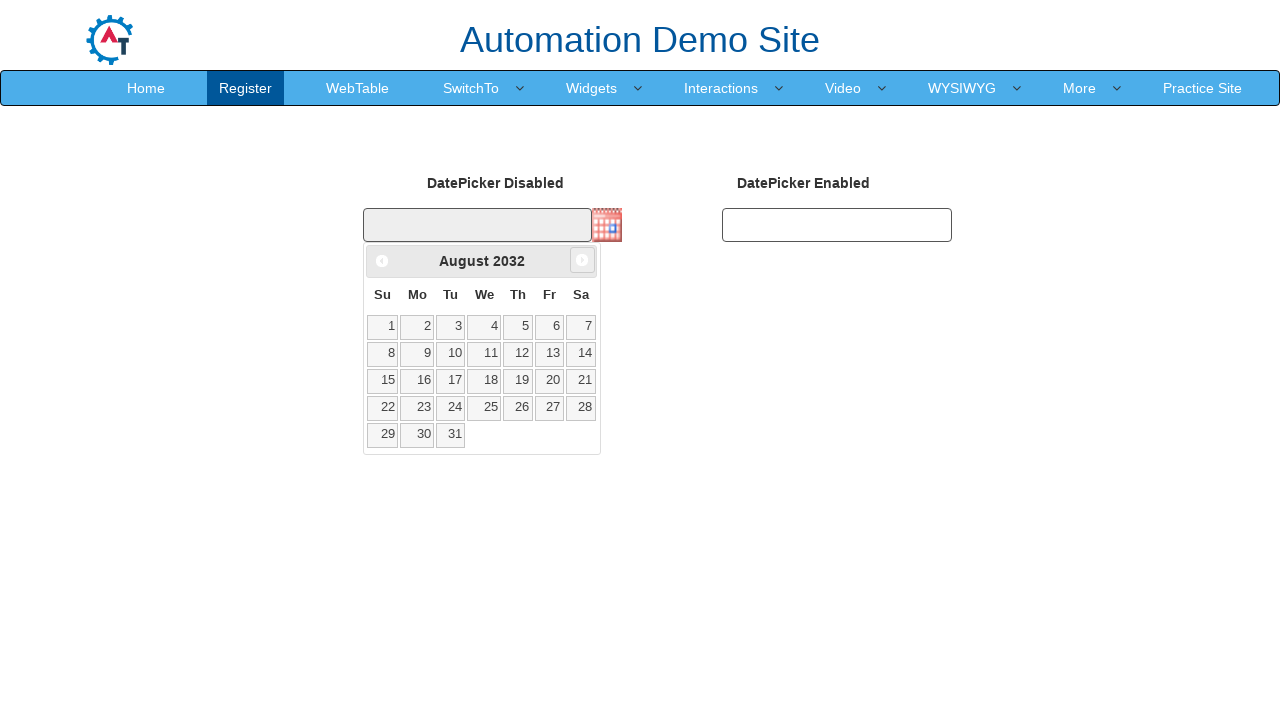

Retrieved current month text: August 2032
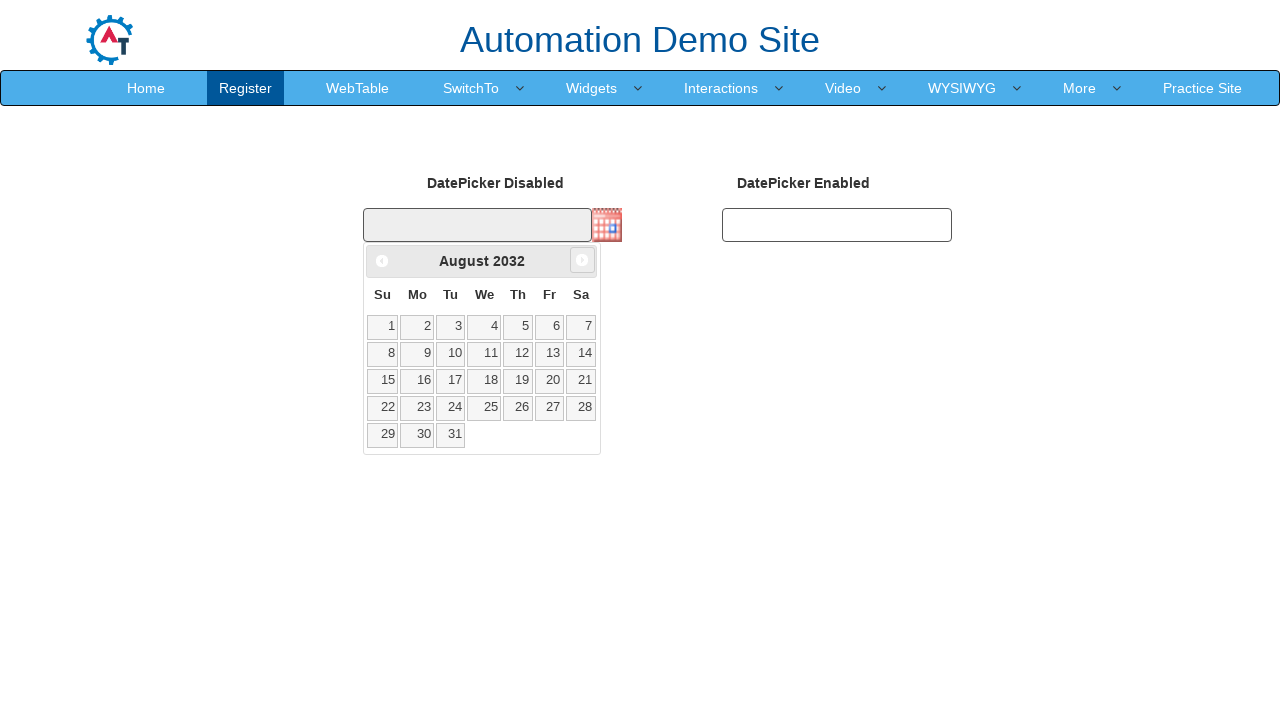

Clicked next month button (iteration 78) at (582, 260) on xpath=/html/body/div/div/a[2]
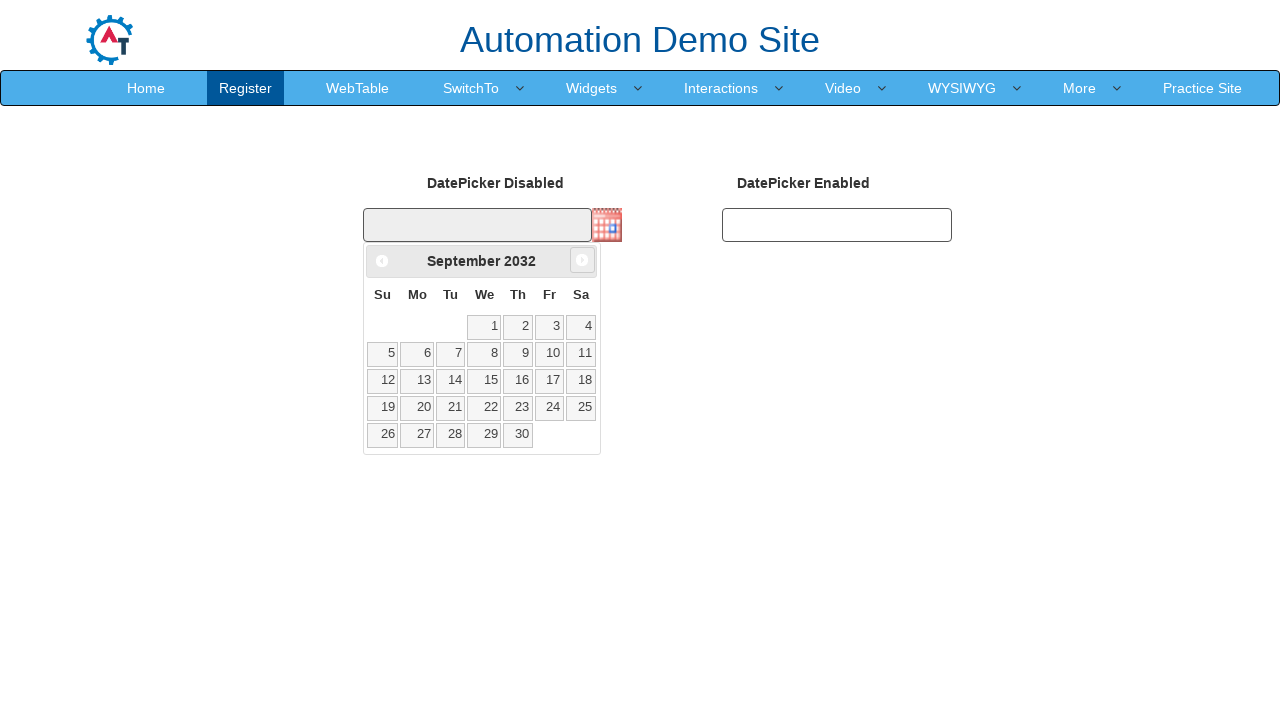

Retrieved current month text: September 2032
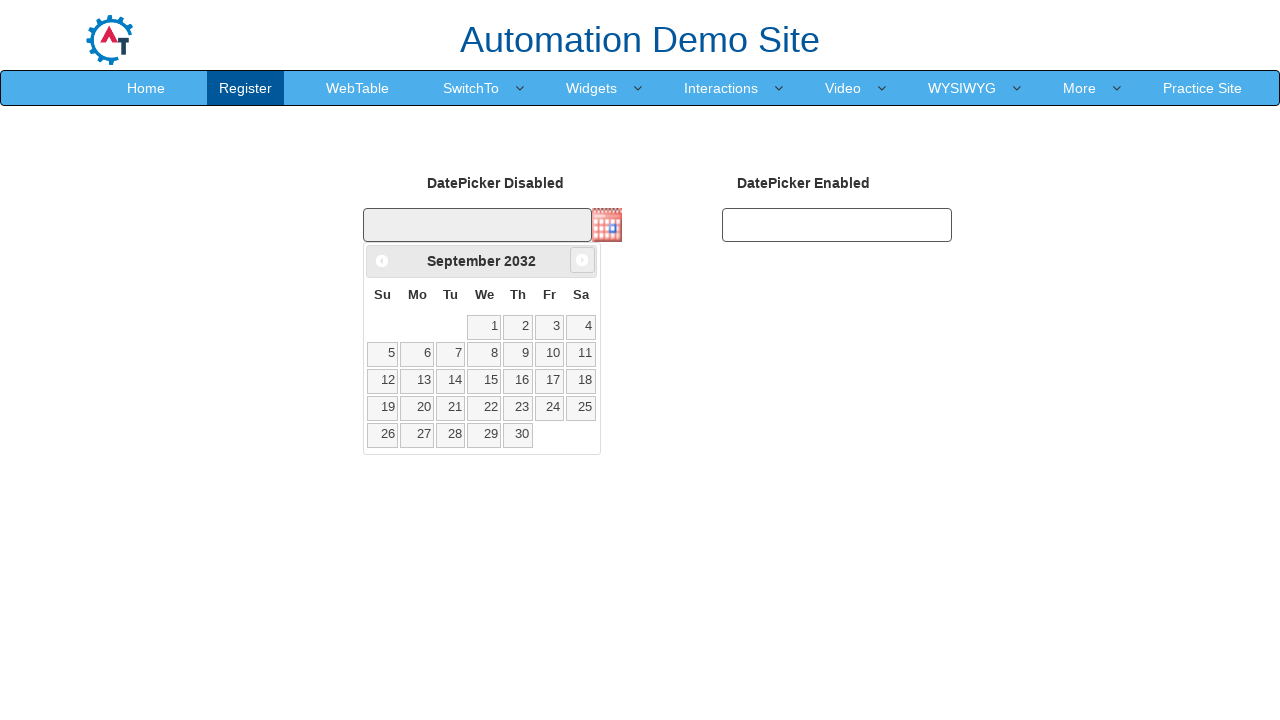

Clicked next month button (iteration 79) at (582, 260) on xpath=/html/body/div/div/a[2]
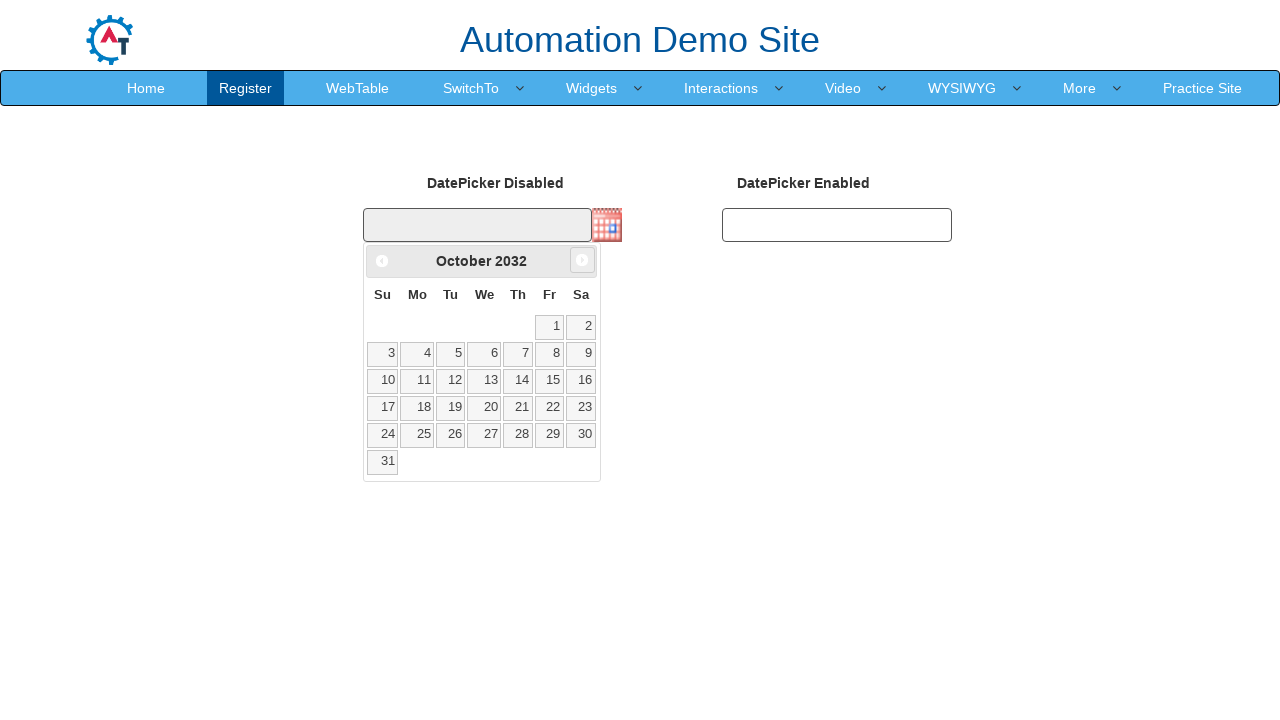

Retrieved current month text: October 2032
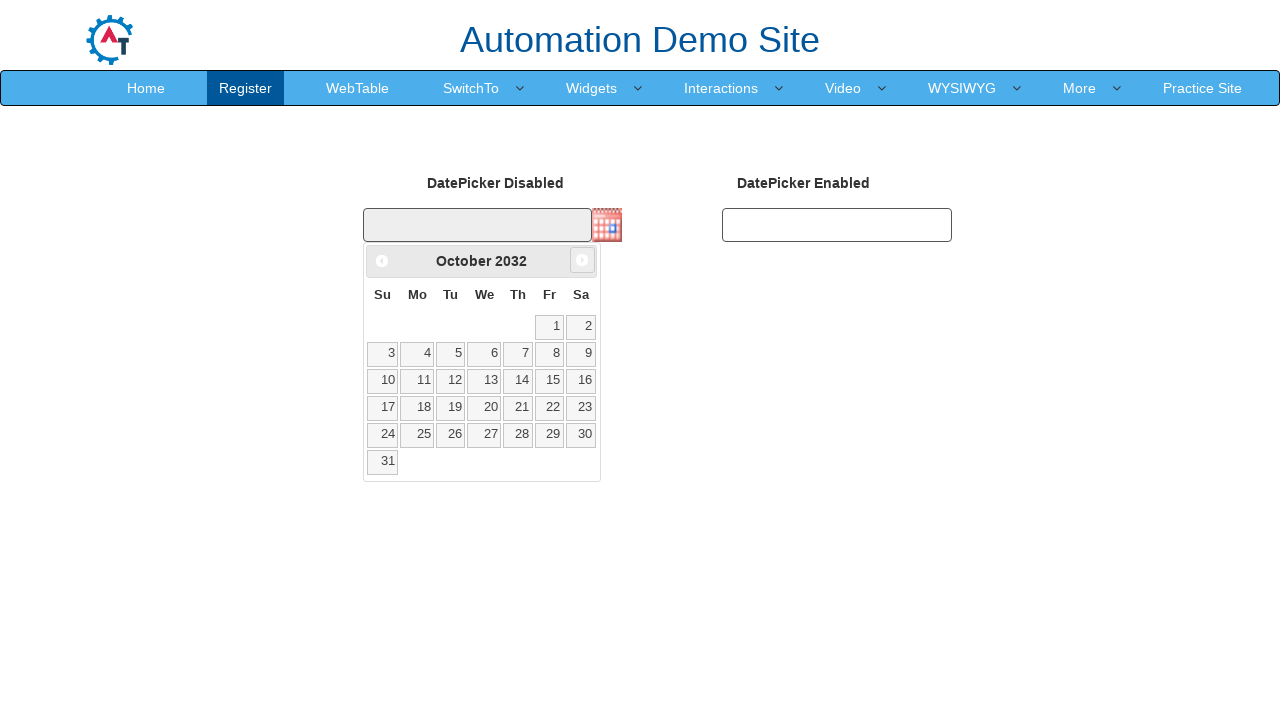

Clicked next month button (iteration 80) at (582, 260) on xpath=/html/body/div/div/a[2]
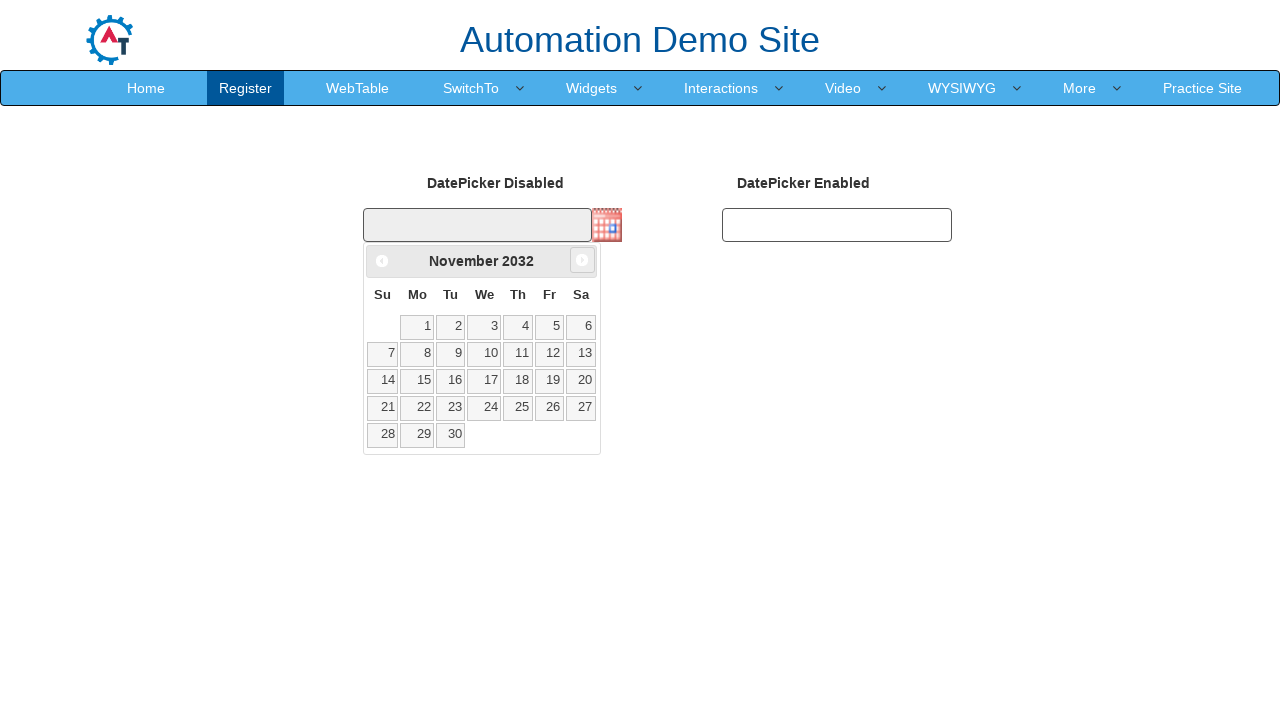

Retrieved current month text: November 2032
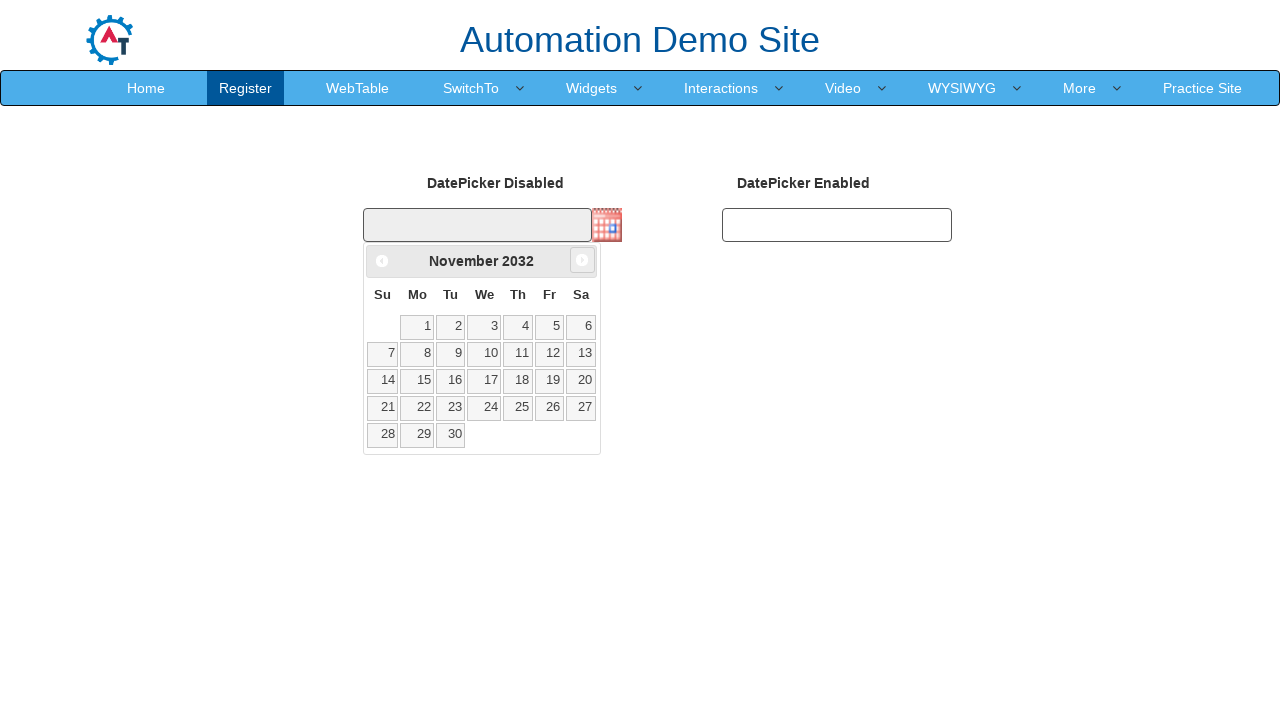

Clicked next month button (iteration 81) at (582, 260) on xpath=/html/body/div/div/a[2]
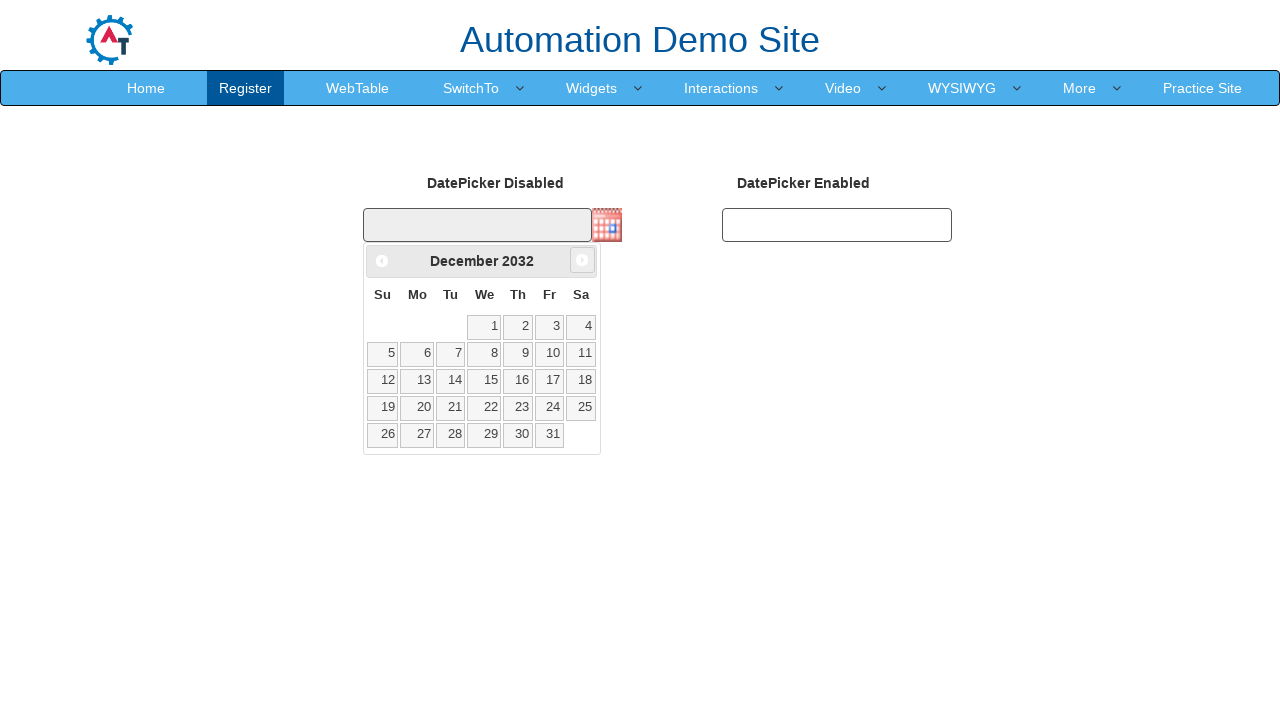

Retrieved current month text: December 2032
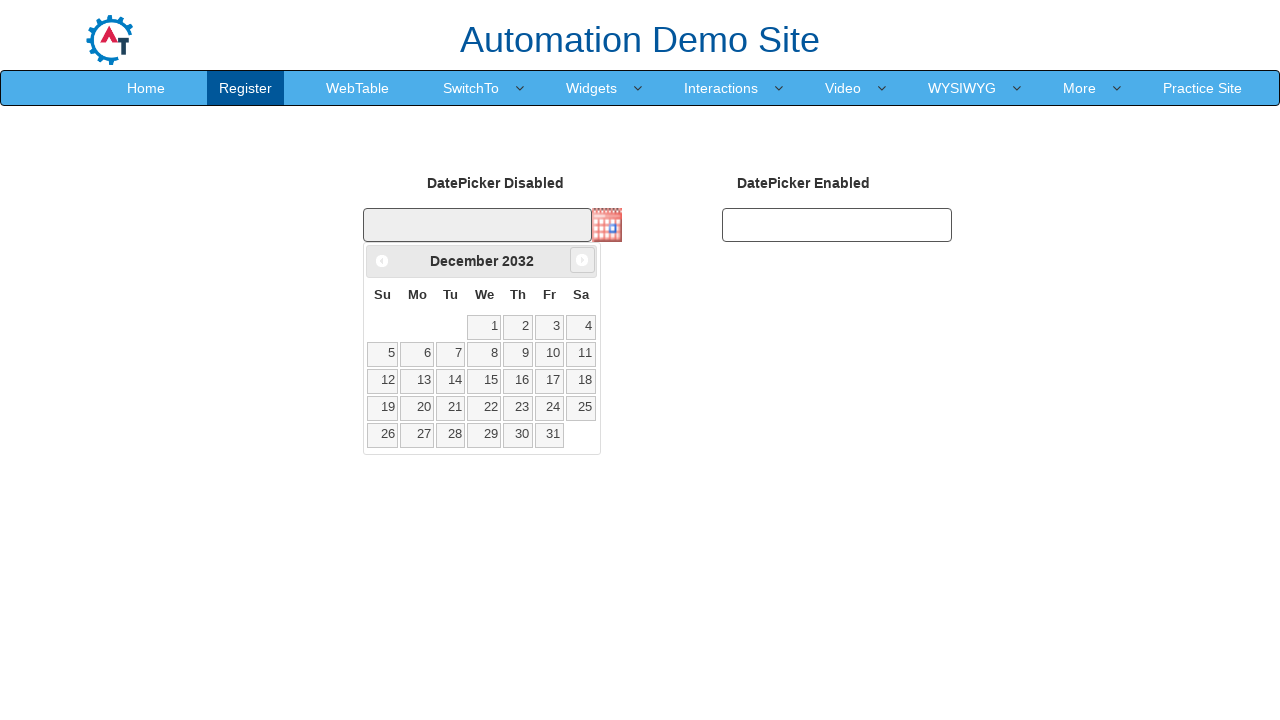

Clicked next month button (iteration 82) at (582, 260) on xpath=/html/body/div/div/a[2]
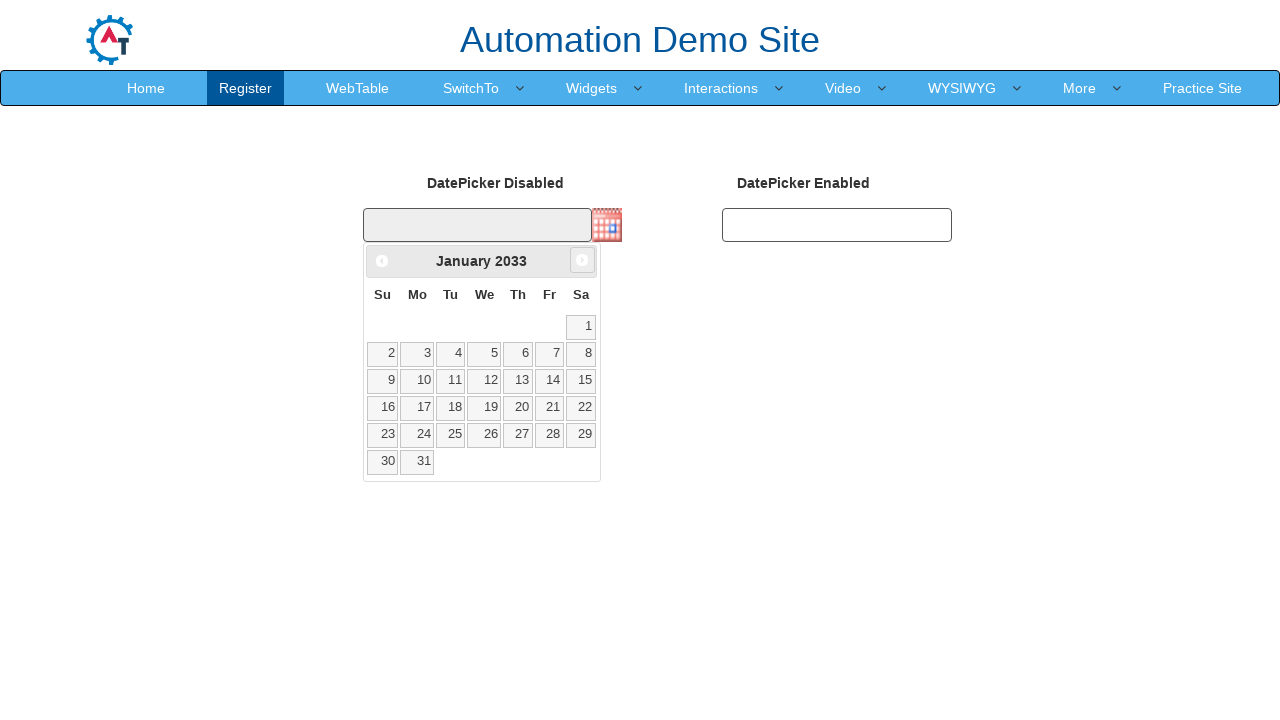

Retrieved current month text: January 2033
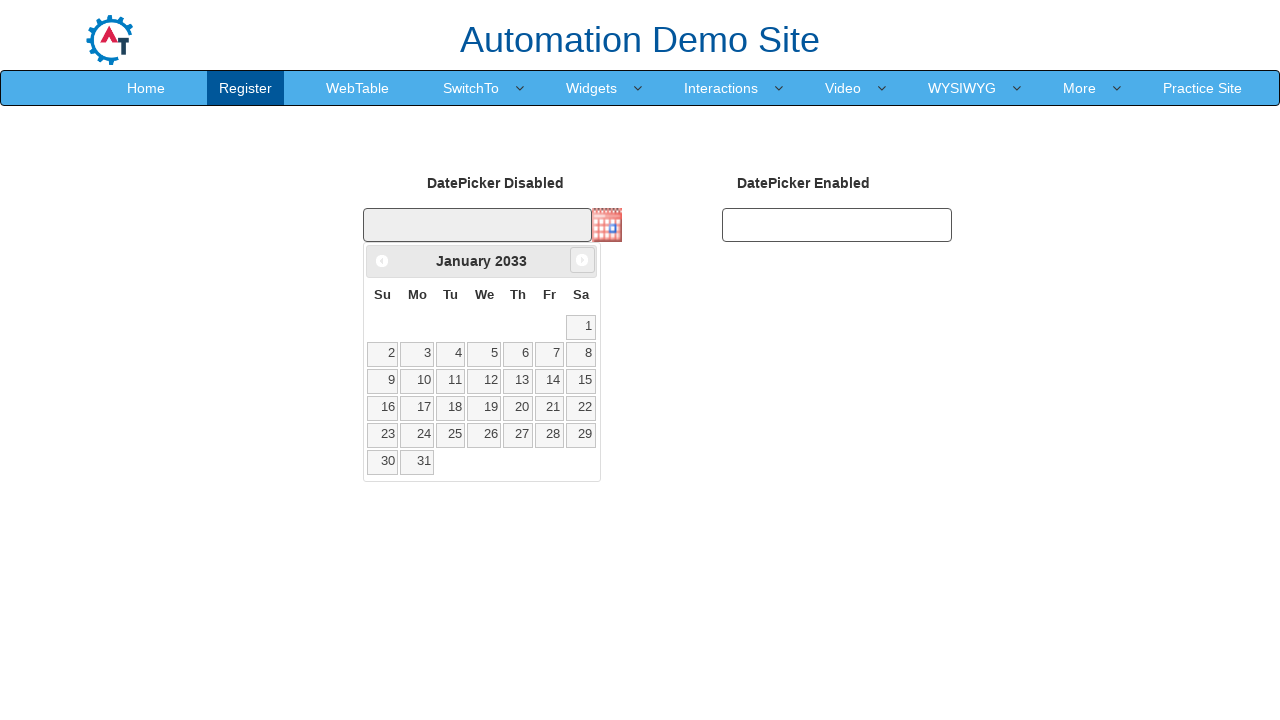

Clicked next month button (iteration 83) at (582, 260) on xpath=/html/body/div/div/a[2]
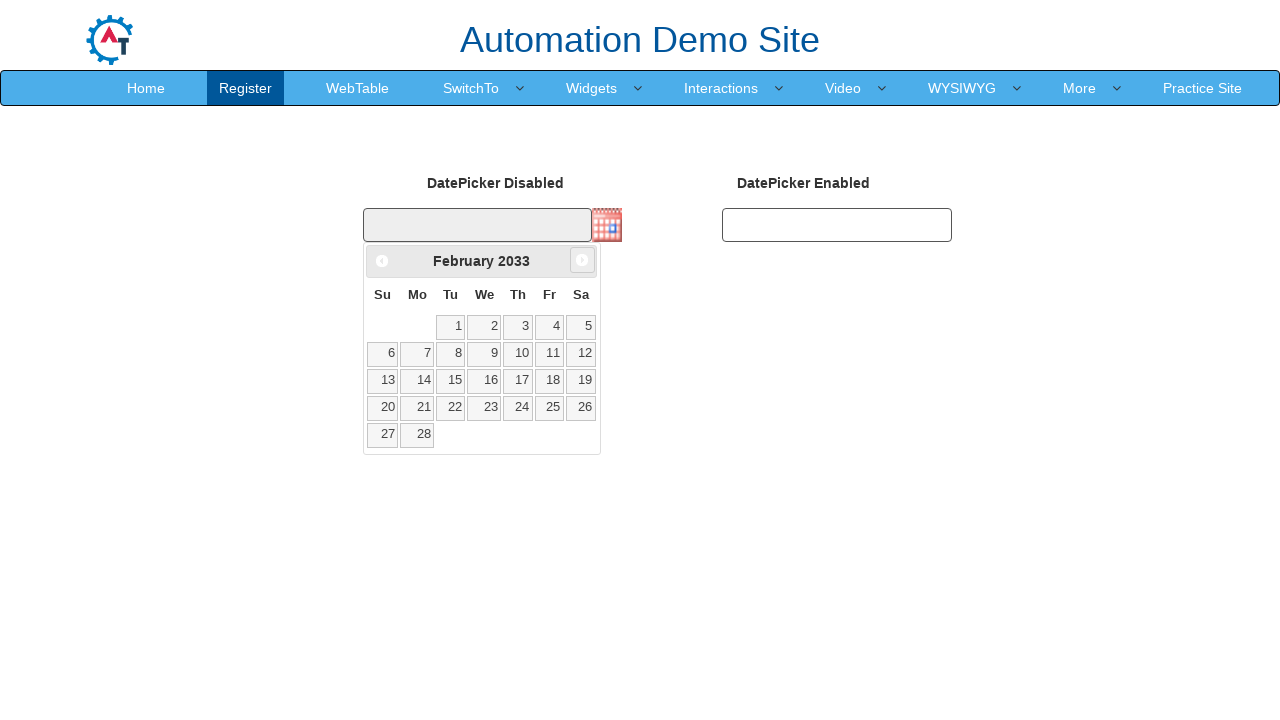

Retrieved current month text: February 2033
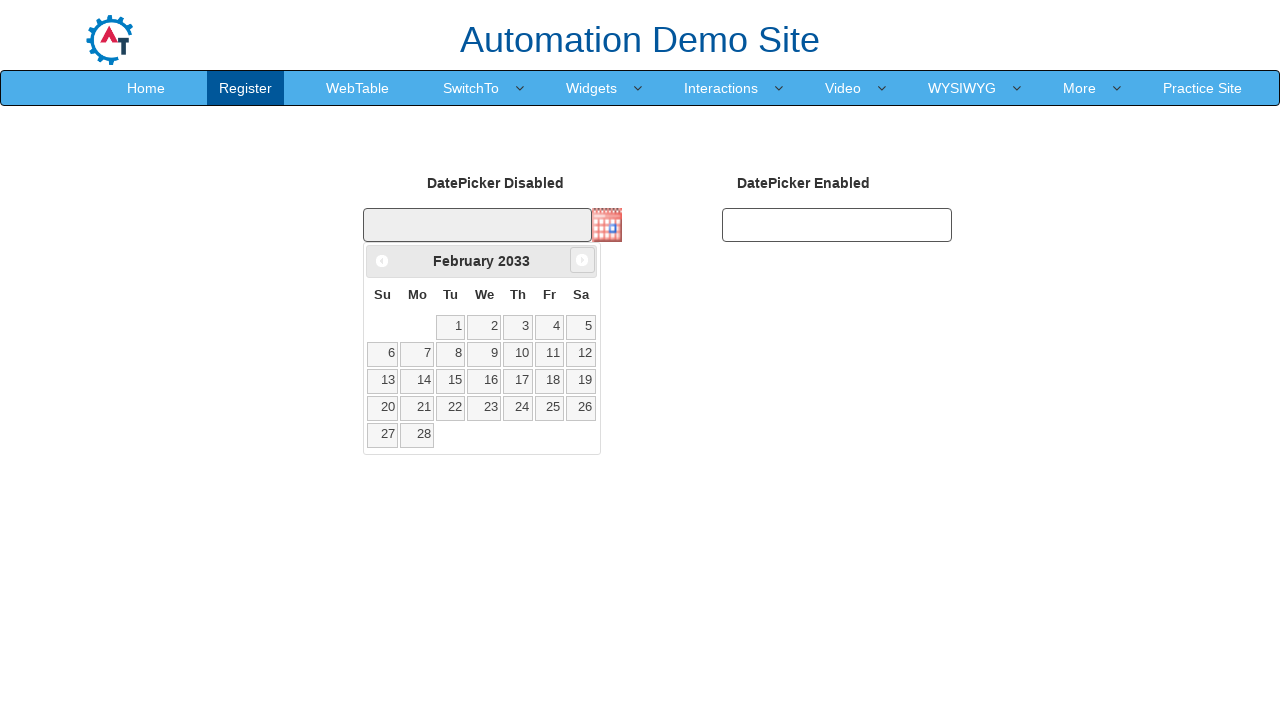

Clicked next month button (iteration 84) at (582, 260) on xpath=/html/body/div/div/a[2]
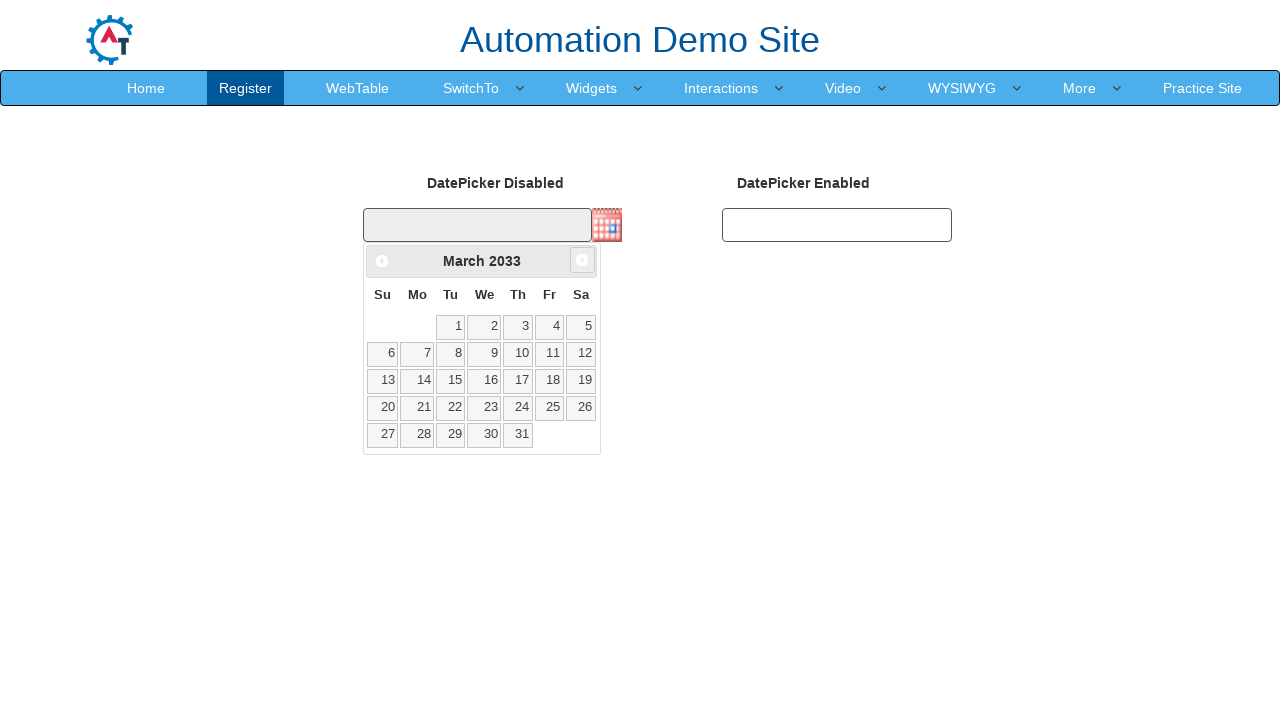

Retrieved current month text: March 2033
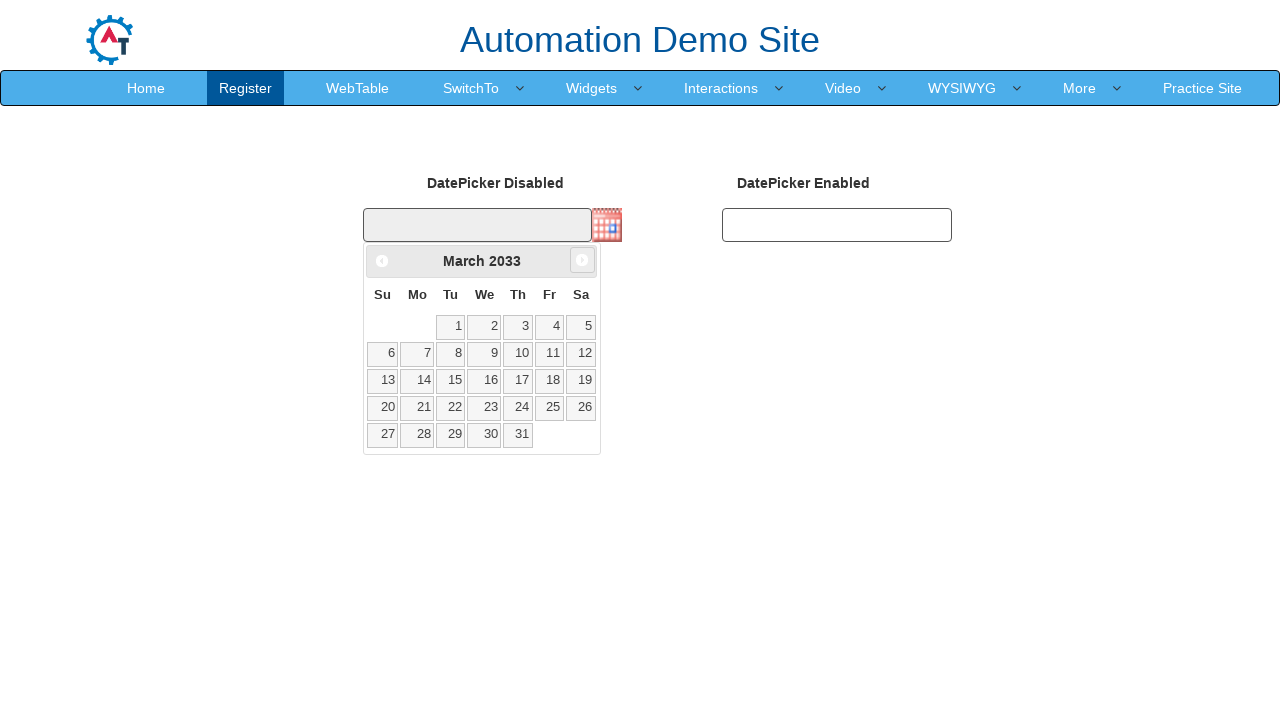

Clicked next month button (iteration 85) at (582, 260) on xpath=/html/body/div/div/a[2]
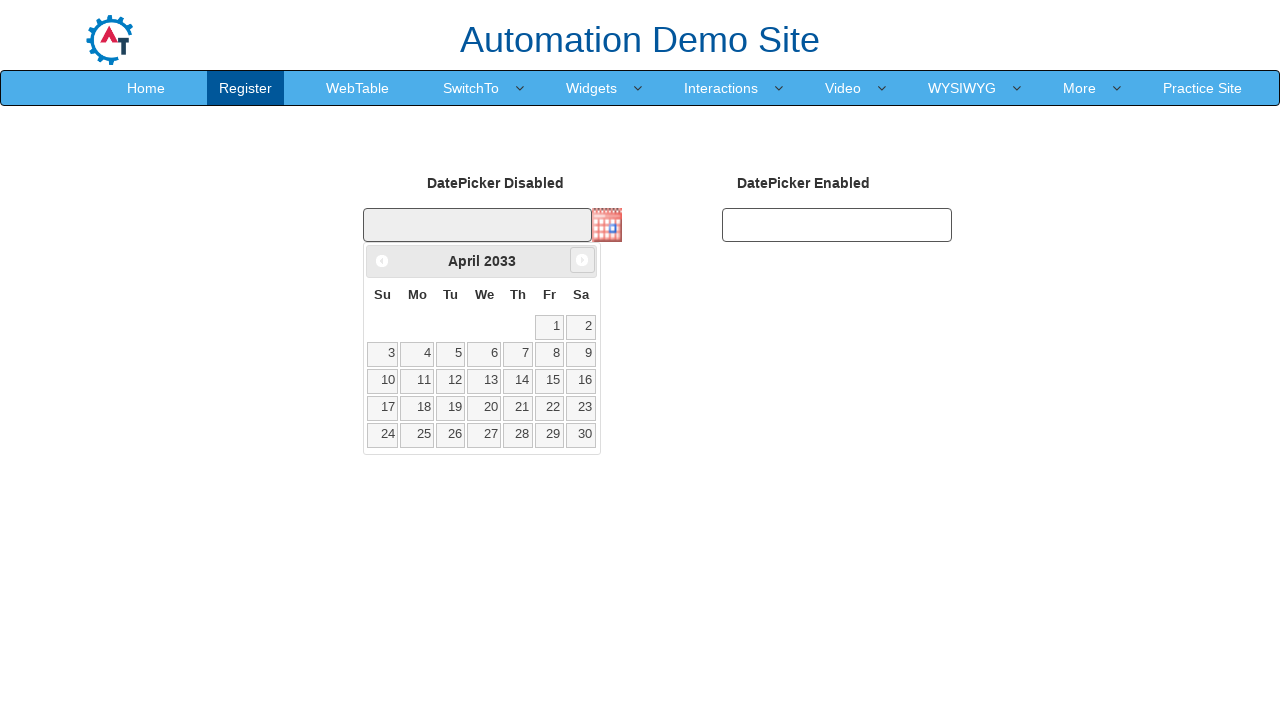

Retrieved current month text: April 2033
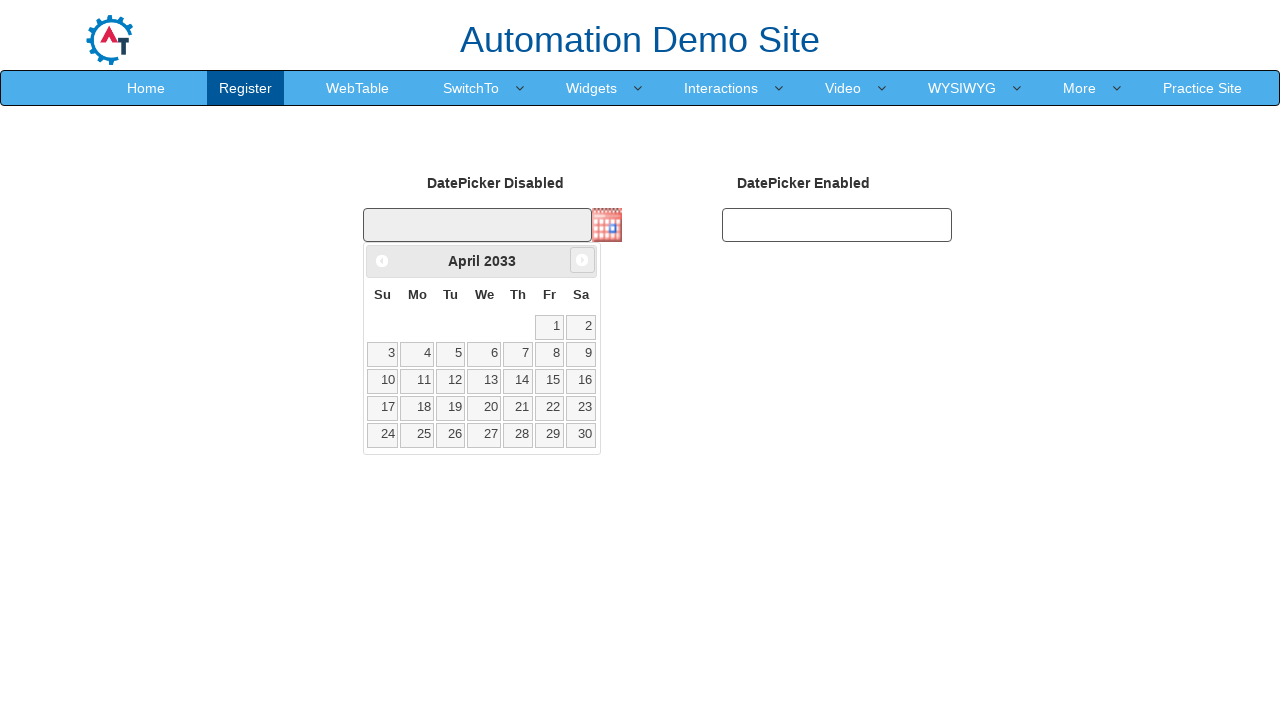

Clicked next month button (iteration 86) at (582, 260) on xpath=/html/body/div/div/a[2]
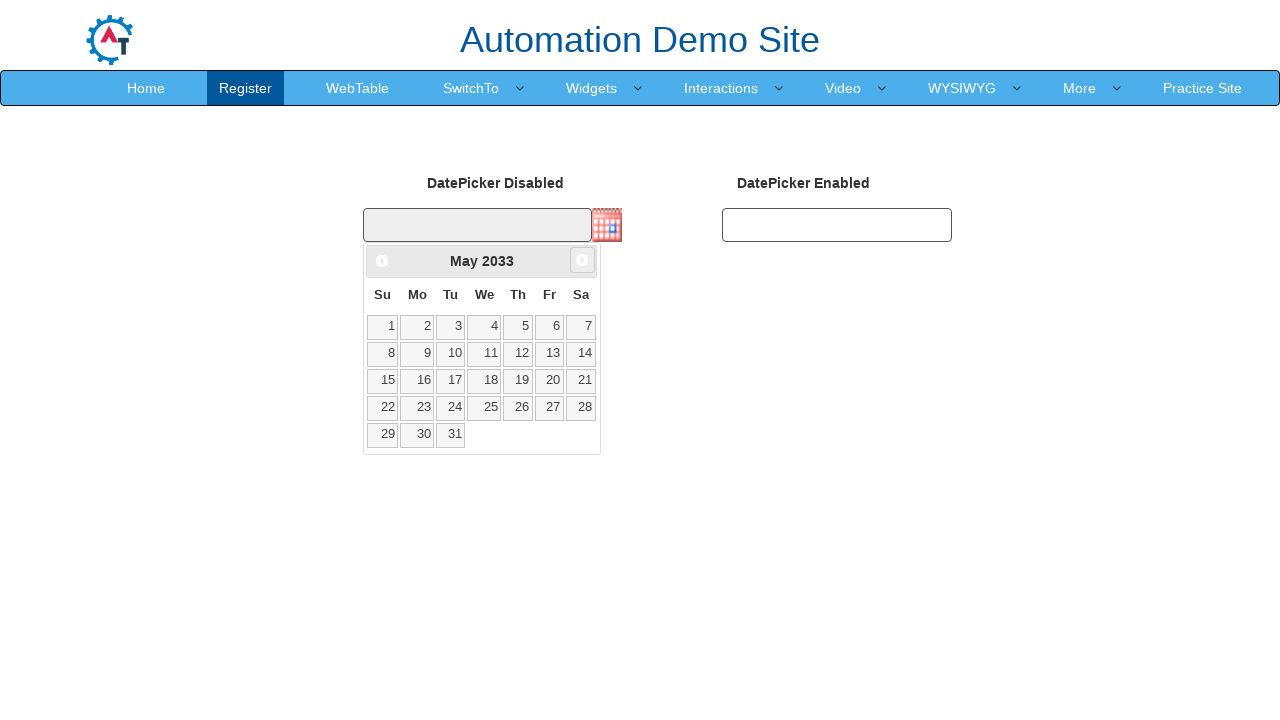

Retrieved current month text: May 2033
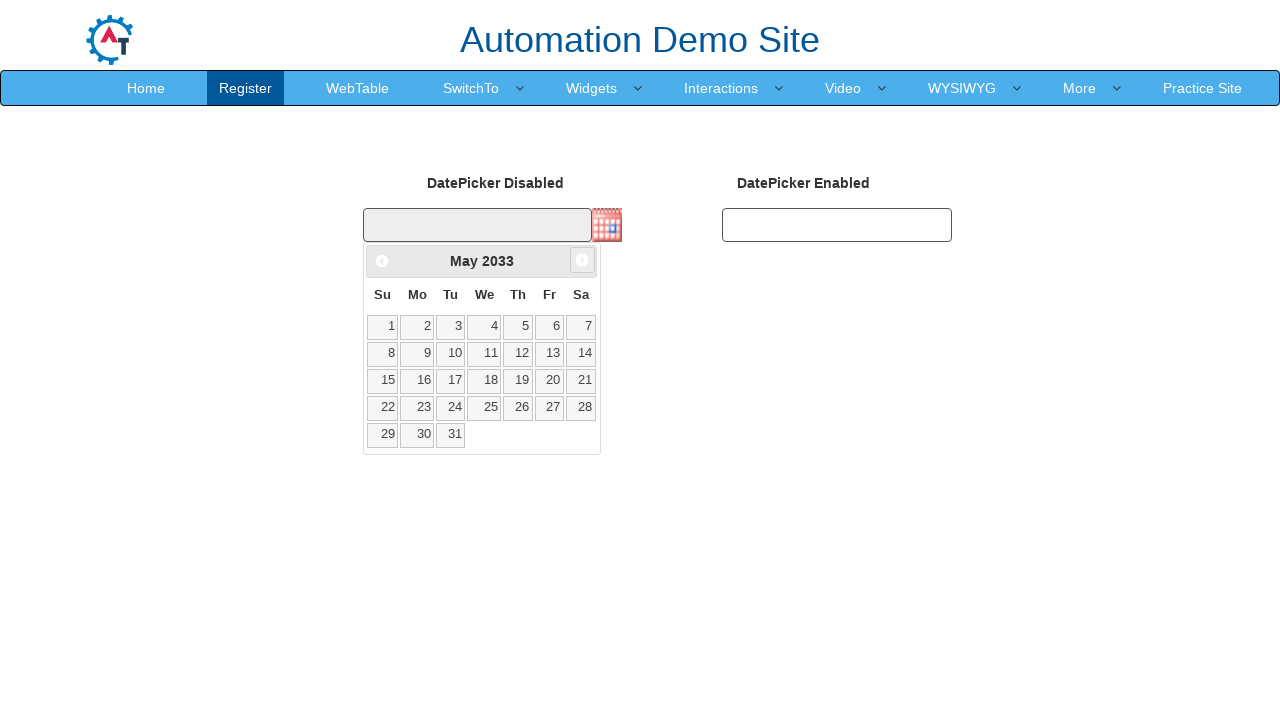

Clicked next month button (iteration 87) at (582, 260) on xpath=/html/body/div/div/a[2]
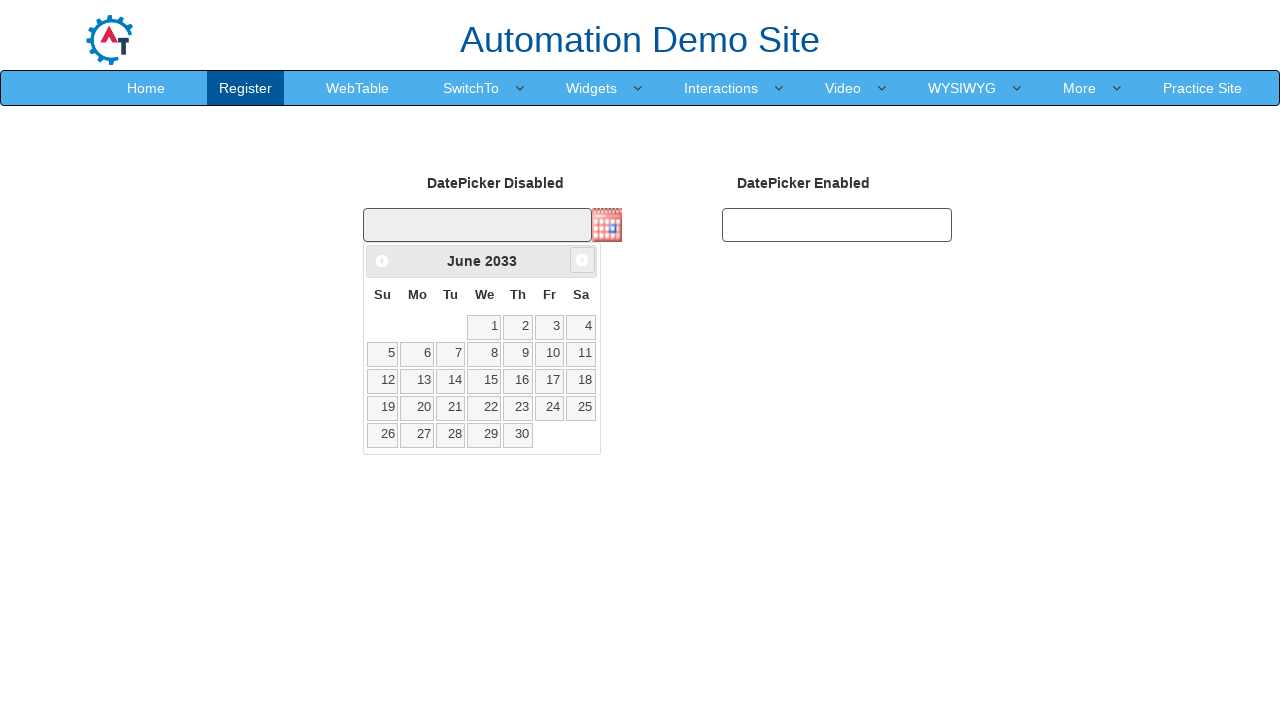

Retrieved current month text: June 2033
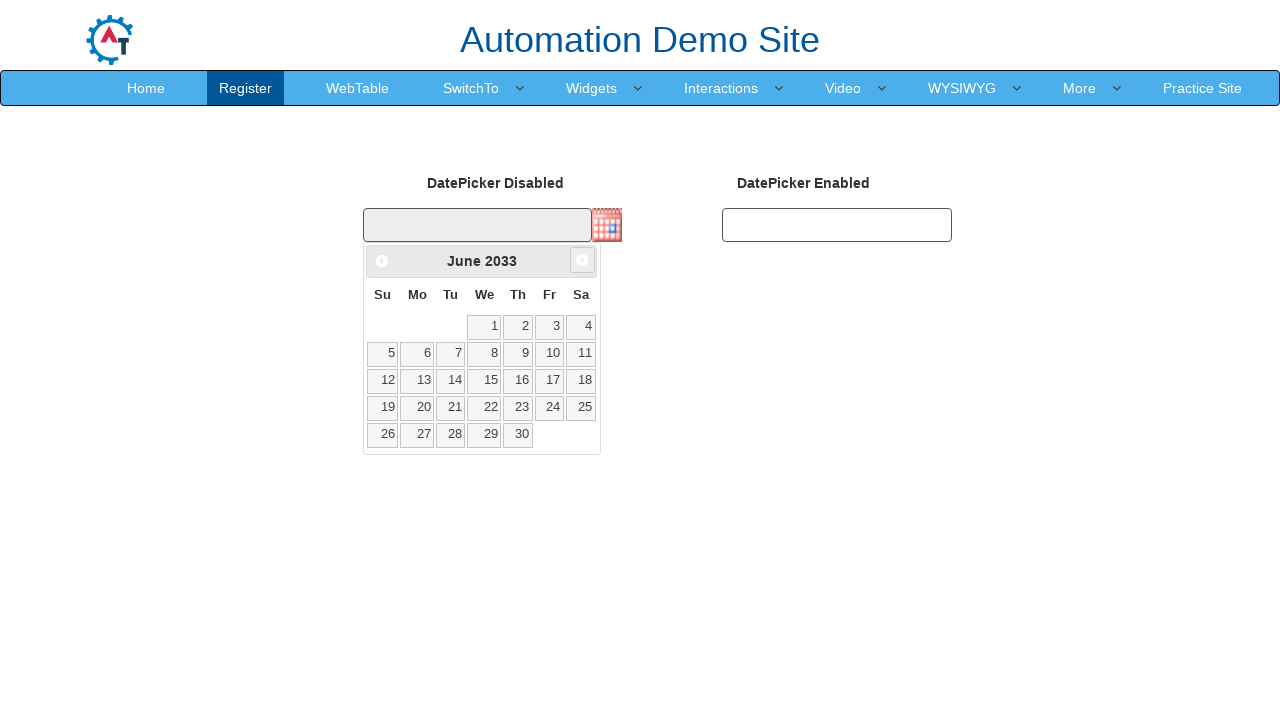

Clicked next month button (iteration 88) at (582, 260) on xpath=/html/body/div/div/a[2]
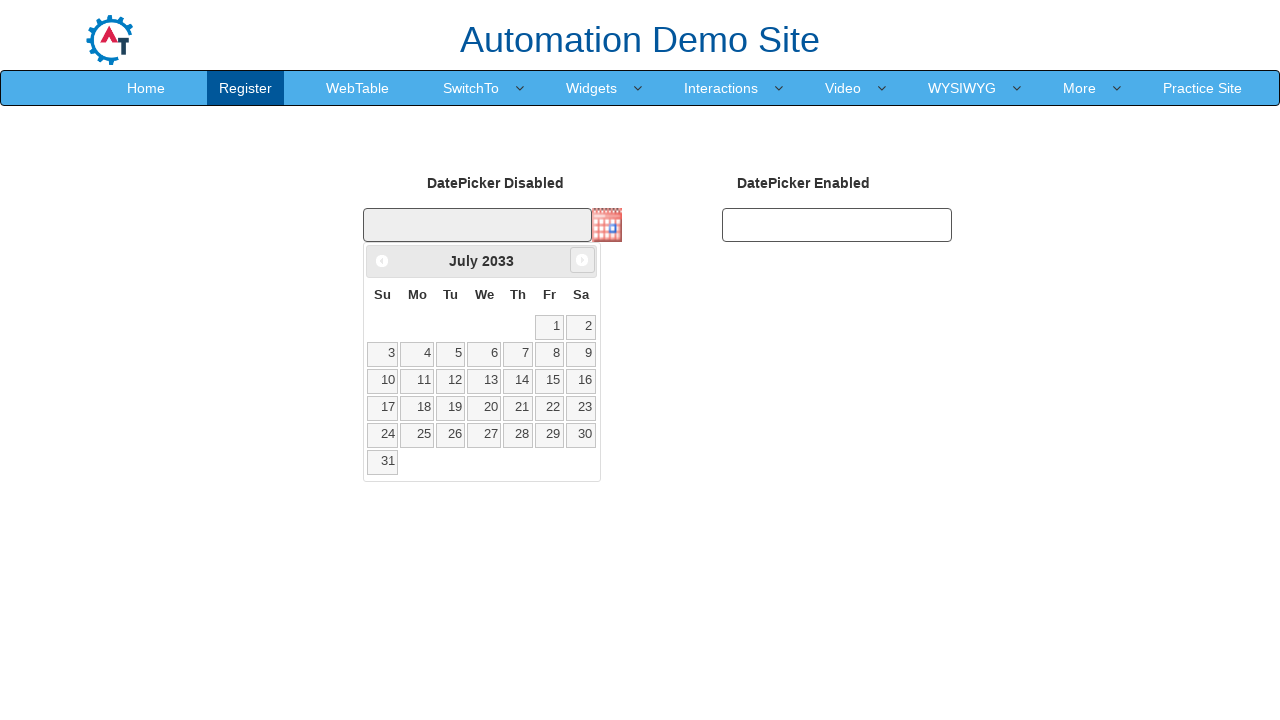

Retrieved current month text: July 2033
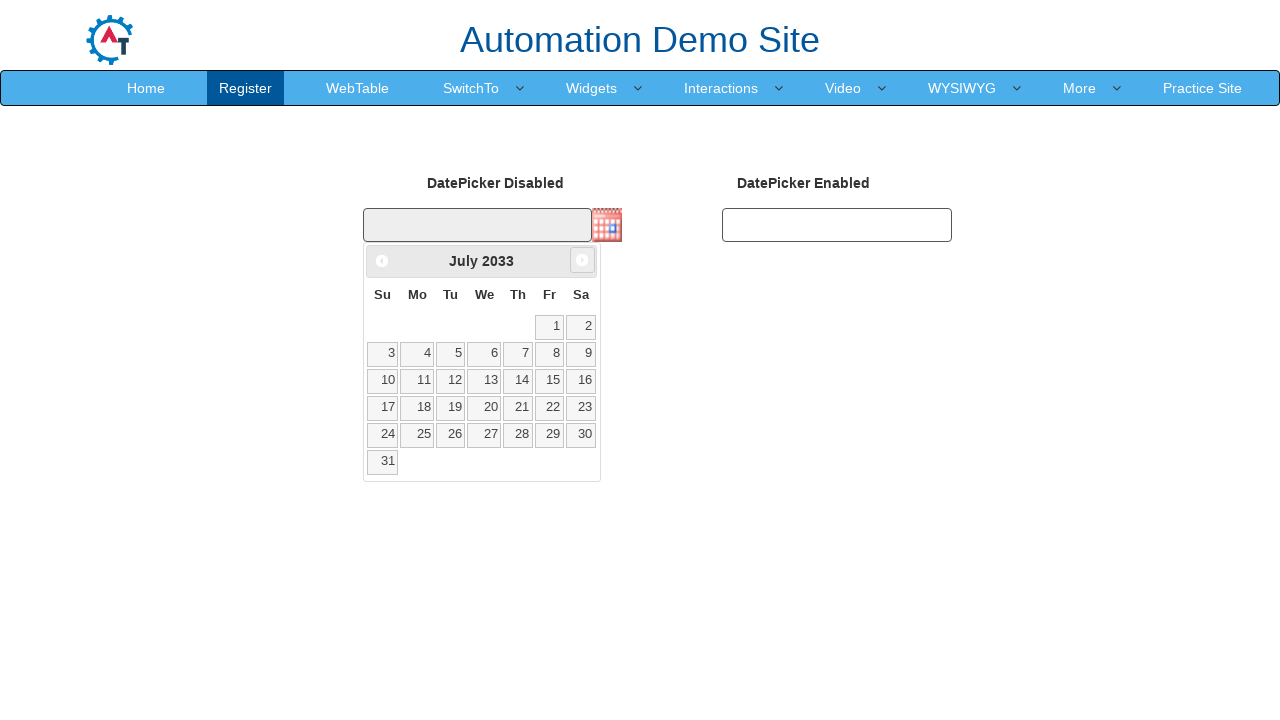

Clicked next month button (iteration 89) at (582, 260) on xpath=/html/body/div/div/a[2]
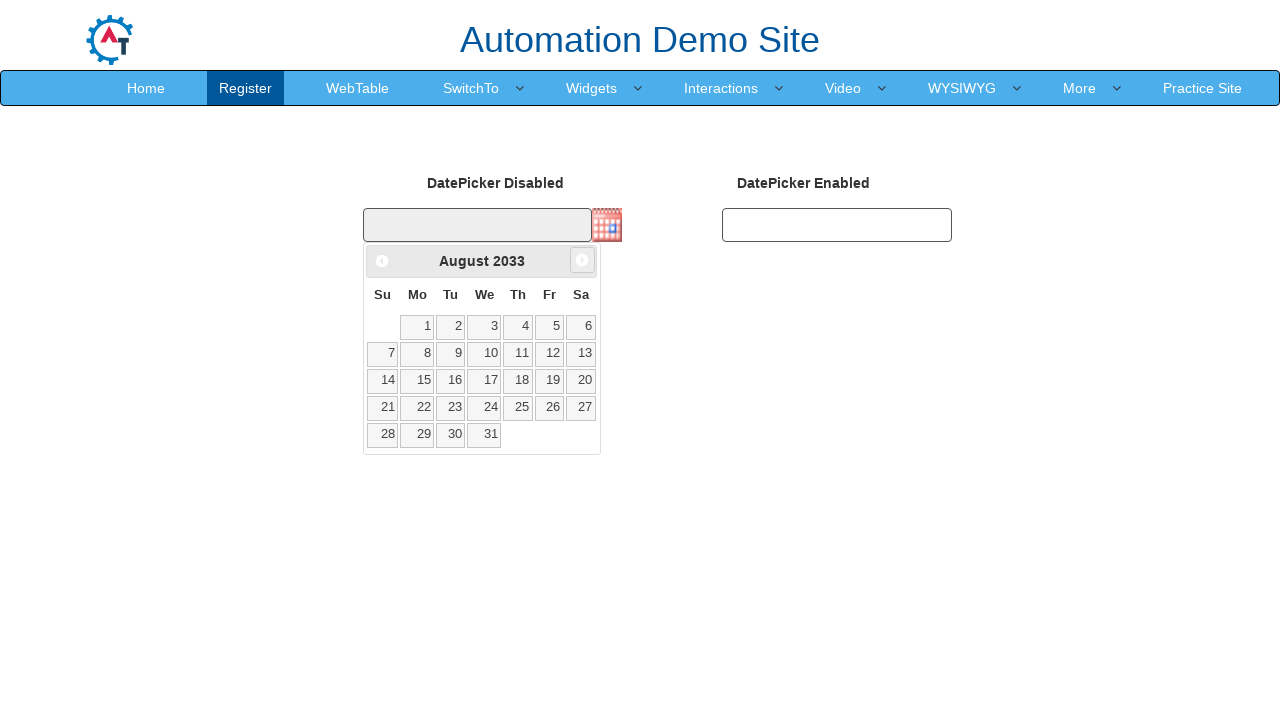

Retrieved current month text: August 2033
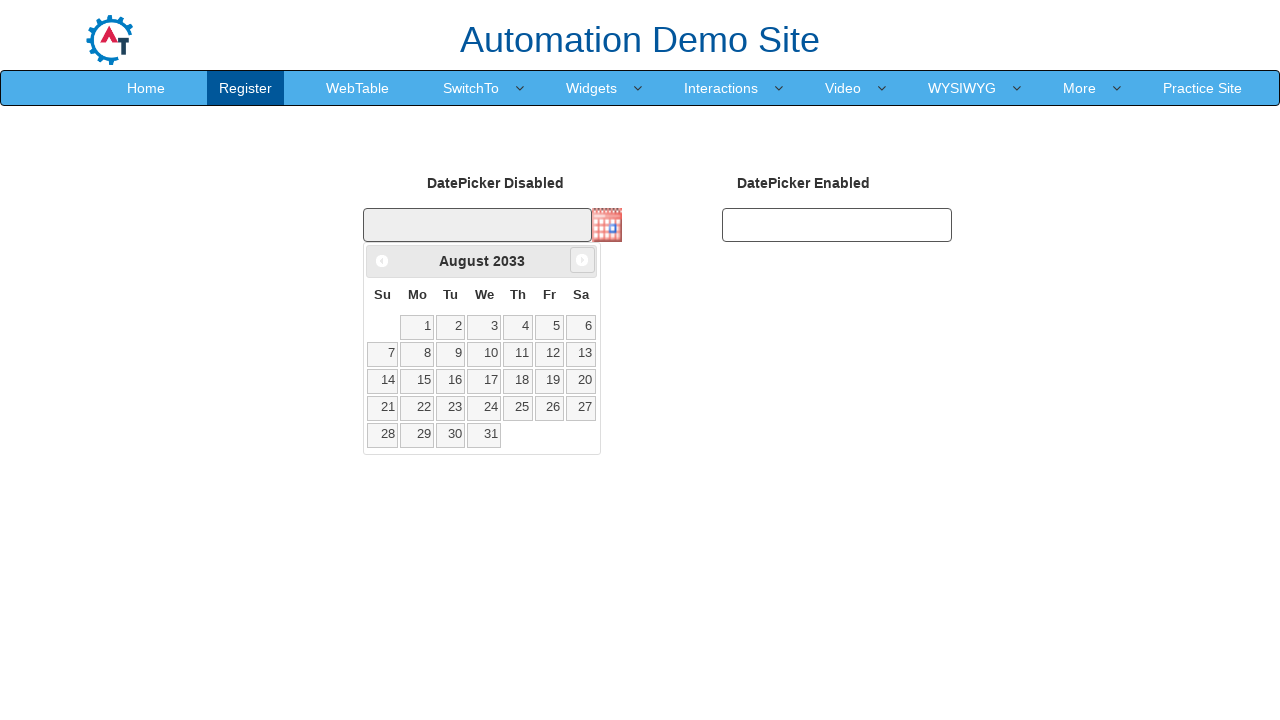

Clicked next month button (iteration 90) at (582, 260) on xpath=/html/body/div/div/a[2]
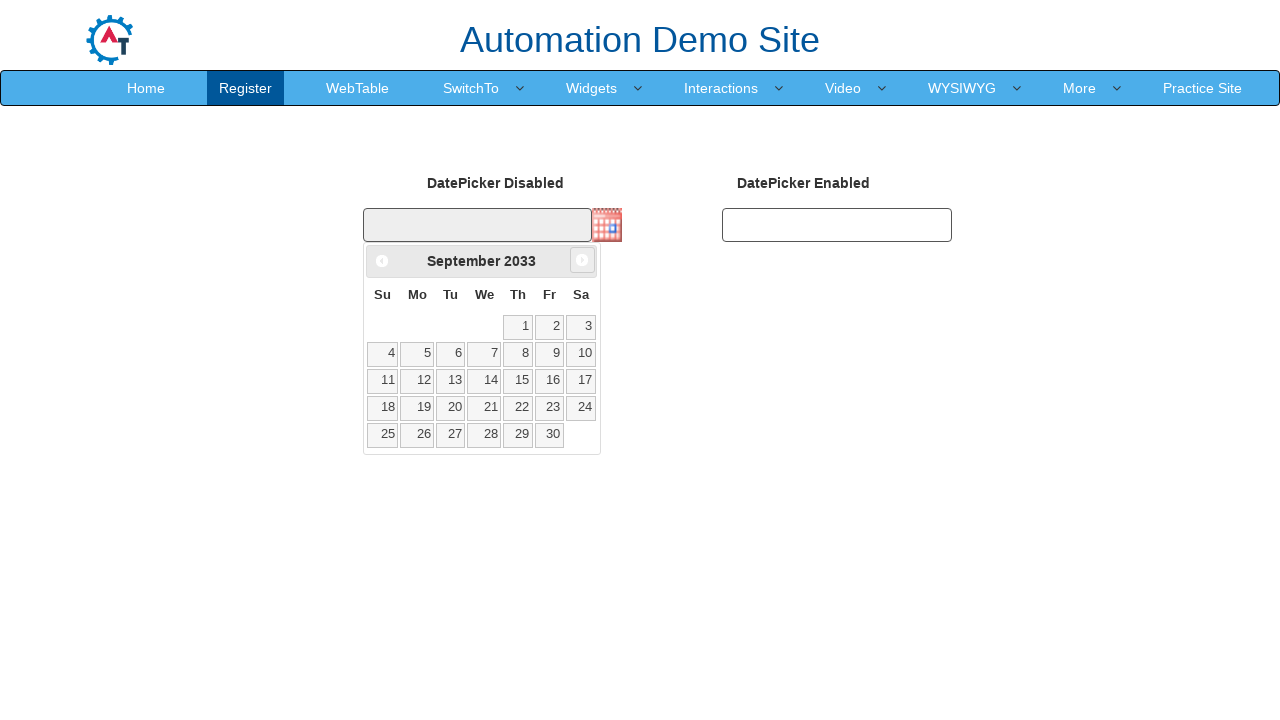

Retrieved current month text: September 2033
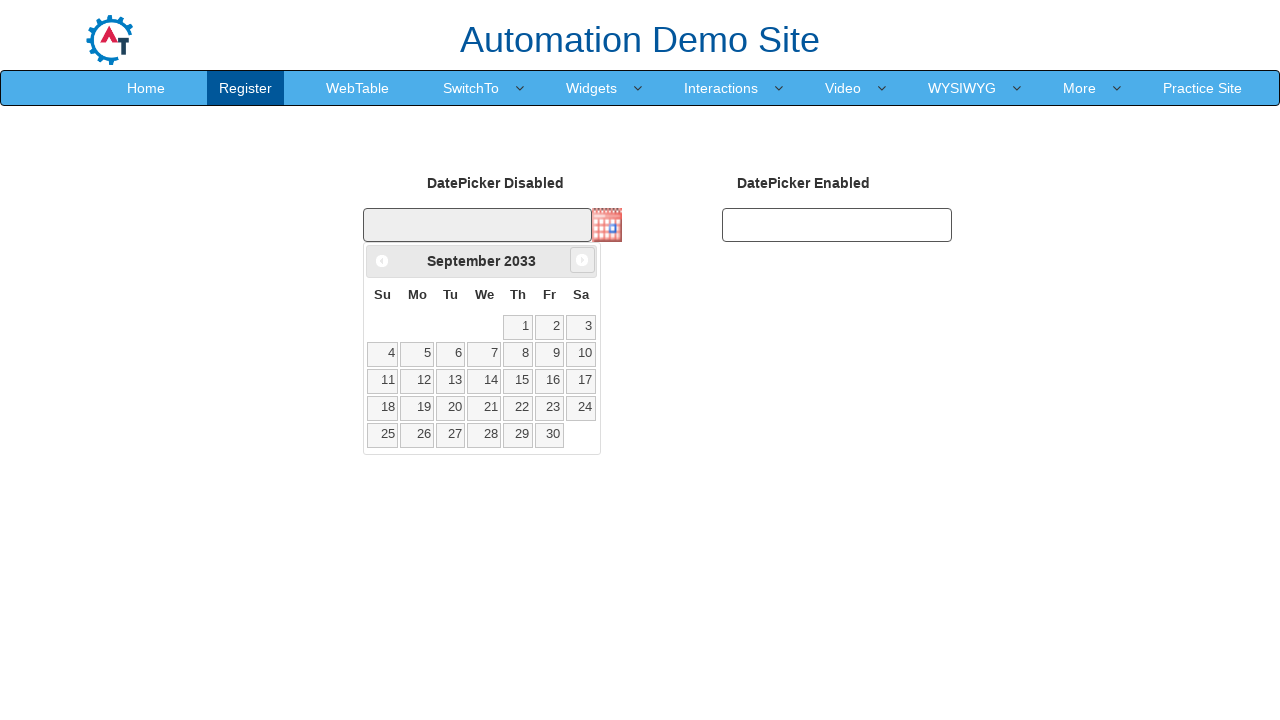

Clicked next month button (iteration 91) at (582, 260) on xpath=/html/body/div/div/a[2]
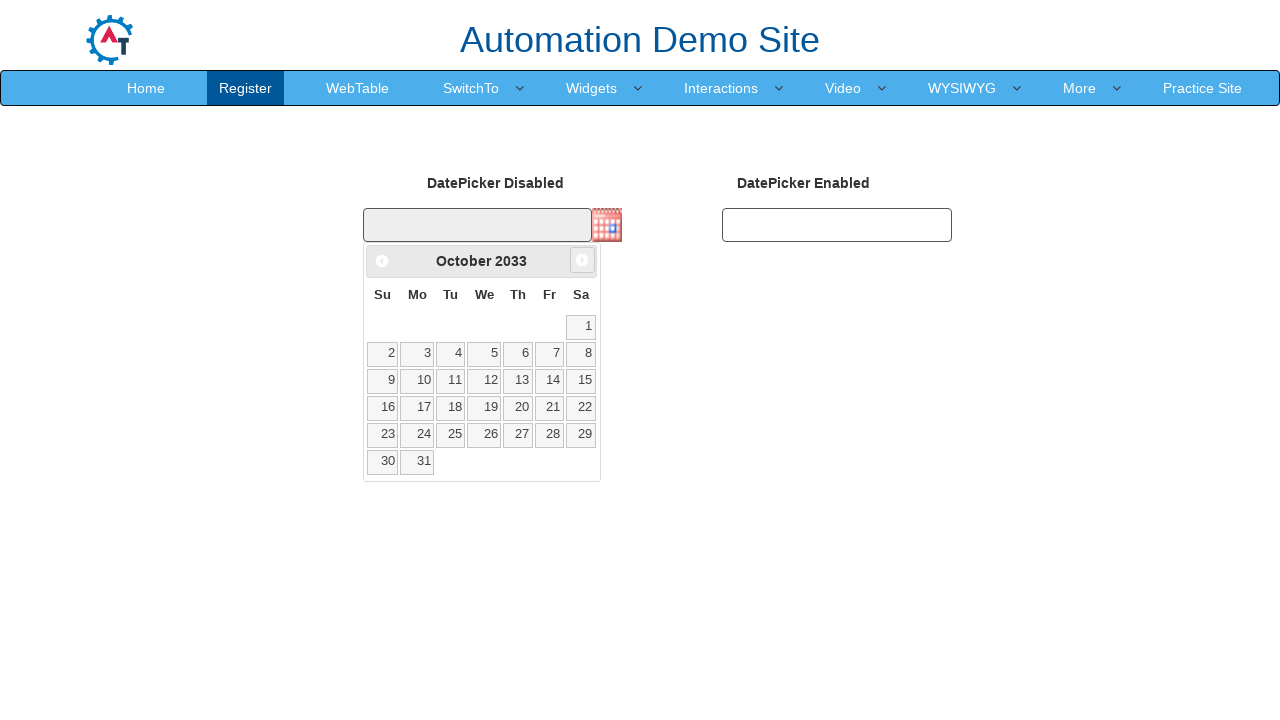

Retrieved current month text: October 2033
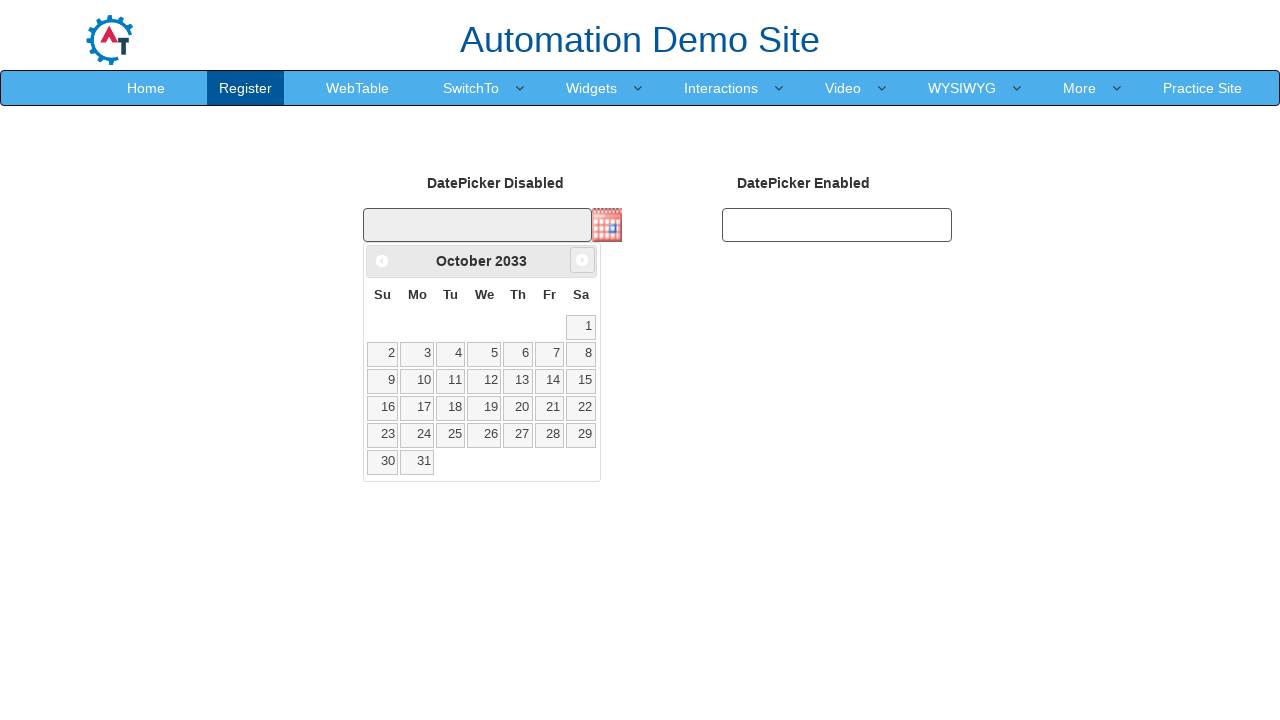

Clicked next month button (iteration 92) at (582, 260) on xpath=/html/body/div/div/a[2]
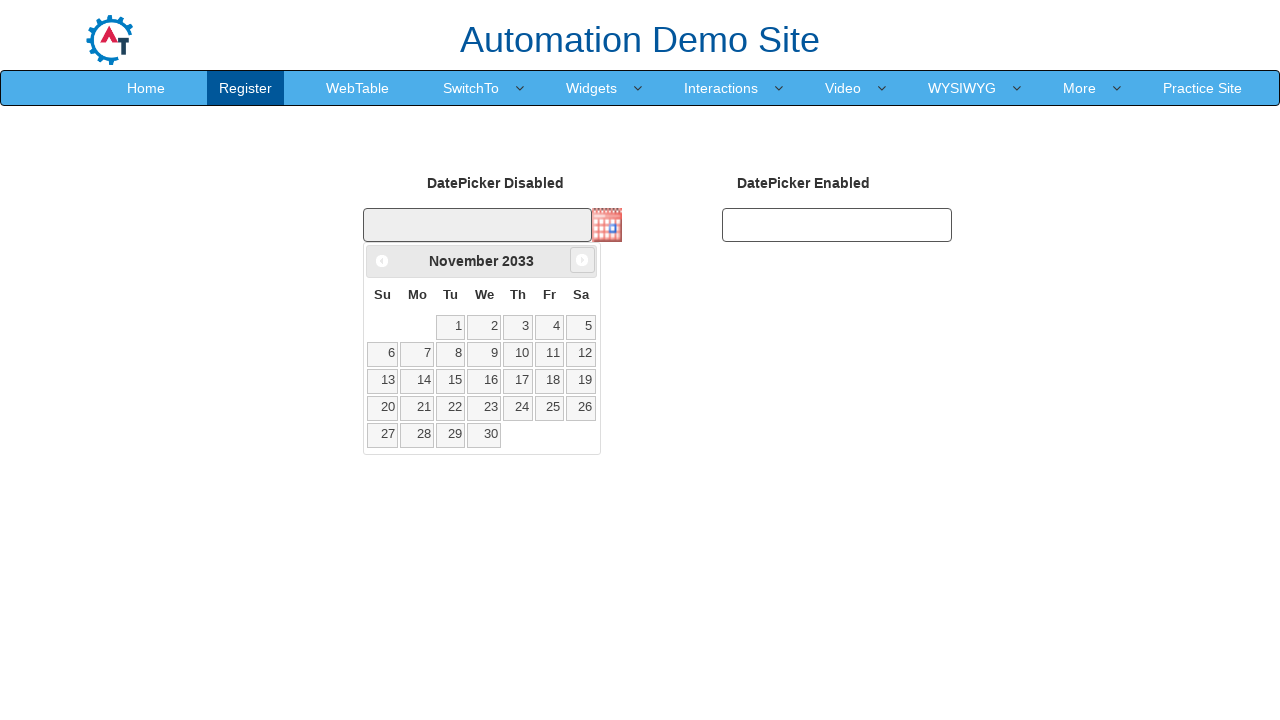

Retrieved current month text: November 2033
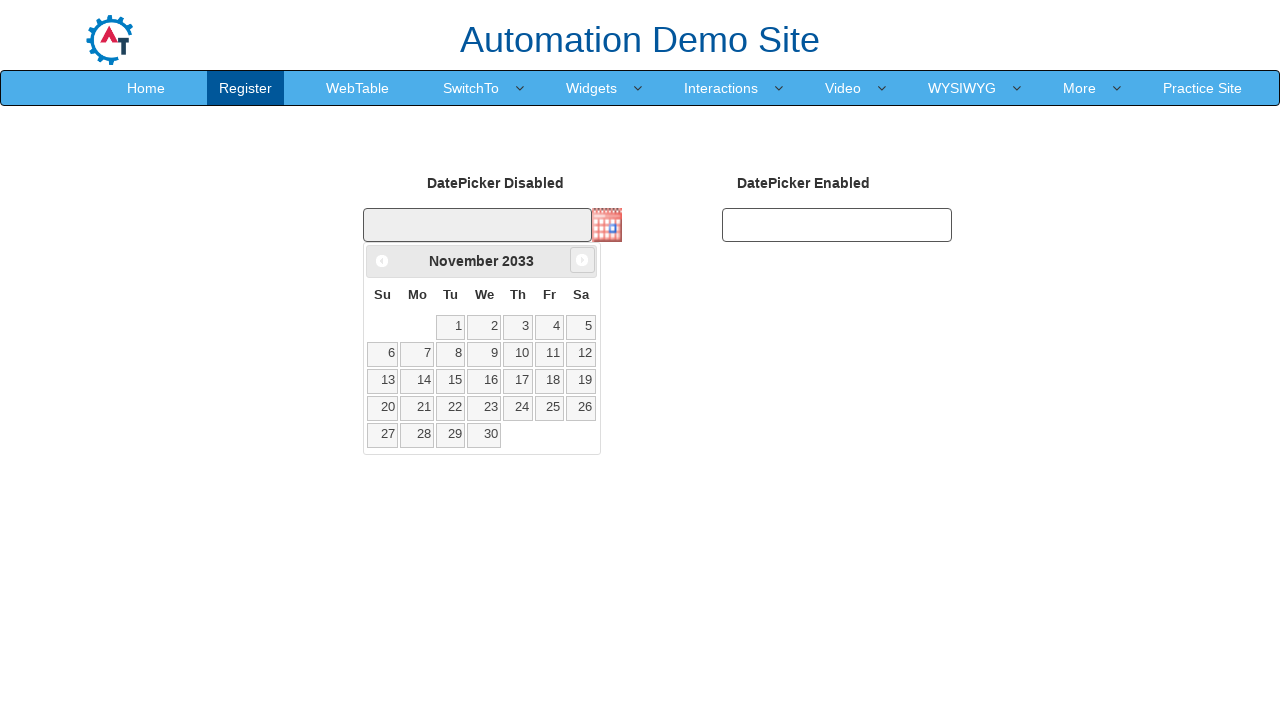

Clicked next month button (iteration 93) at (582, 260) on xpath=/html/body/div/div/a[2]
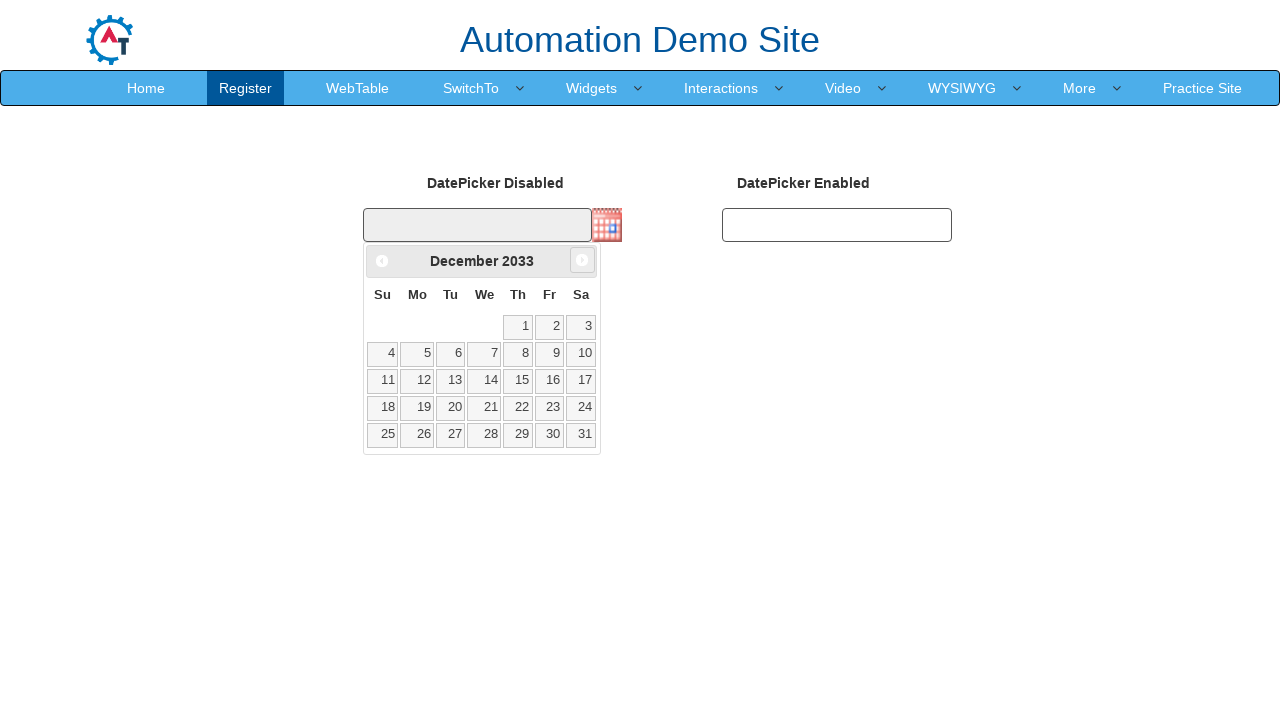

Retrieved current month text: December 2033
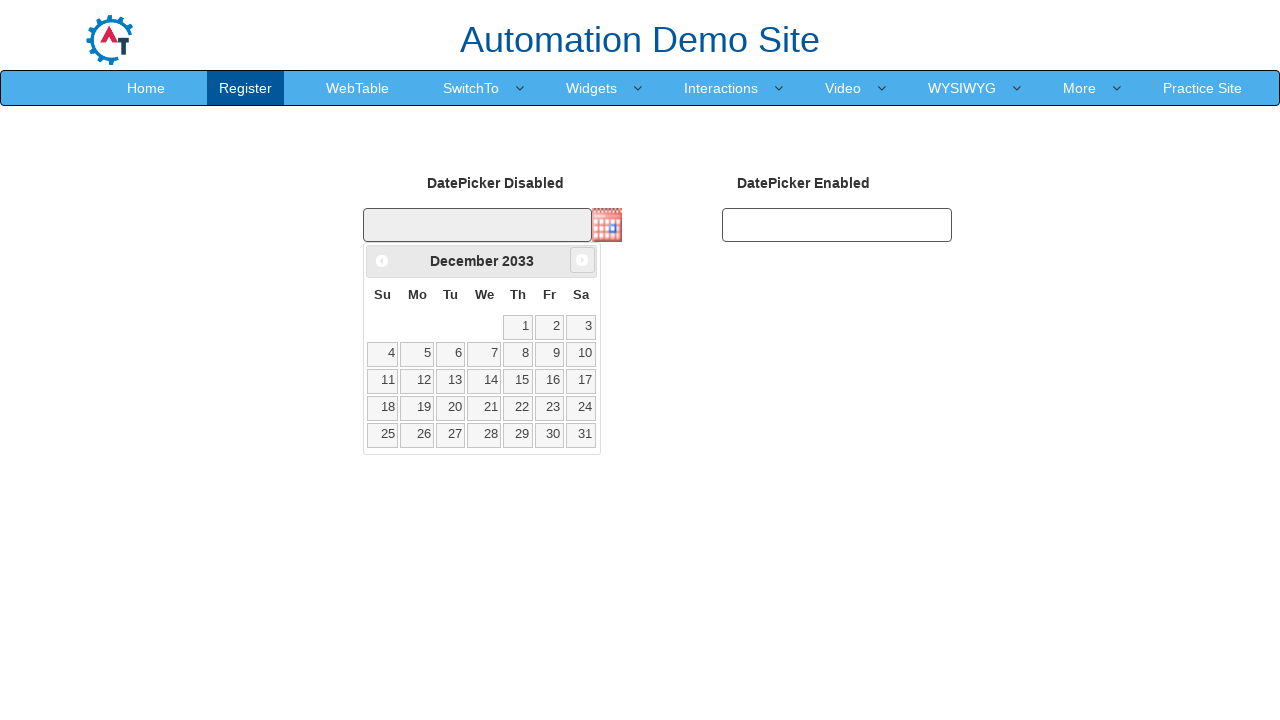

Clicked next month button (iteration 94) at (582, 260) on xpath=/html/body/div/div/a[2]
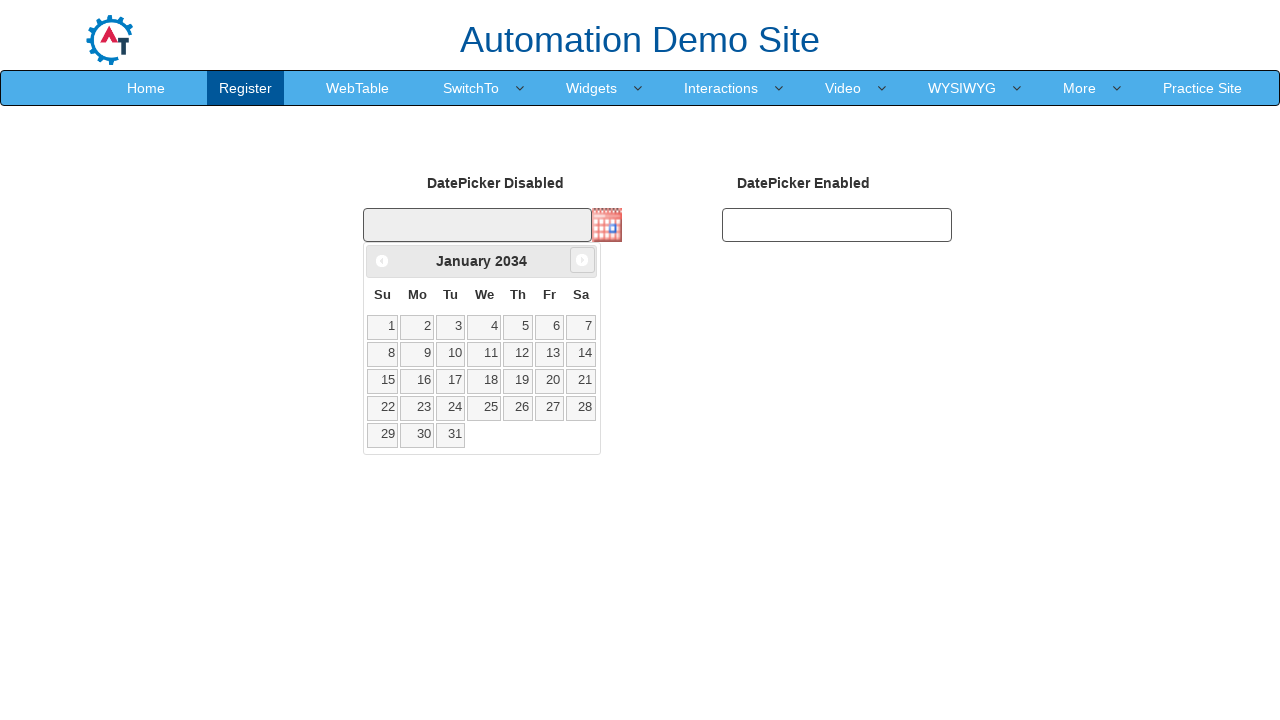

Retrieved current month text: January 2034
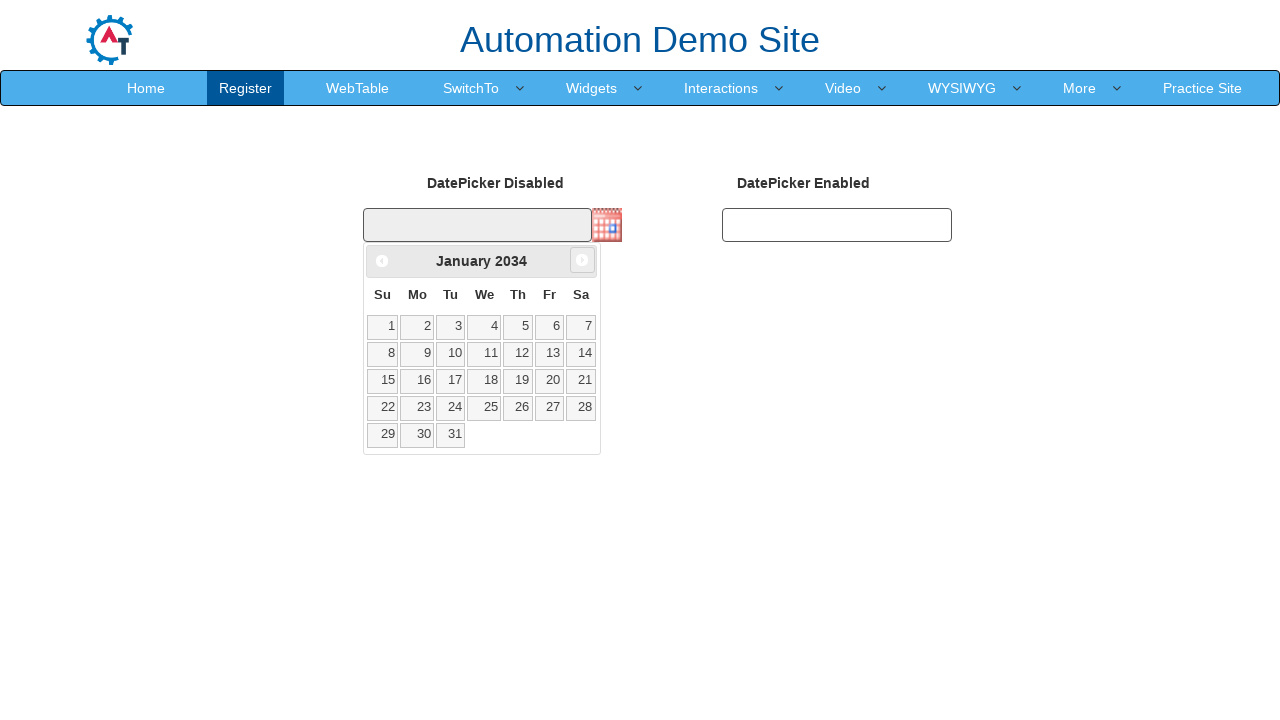

Clicked next month button (iteration 95) at (582, 260) on xpath=/html/body/div/div/a[2]
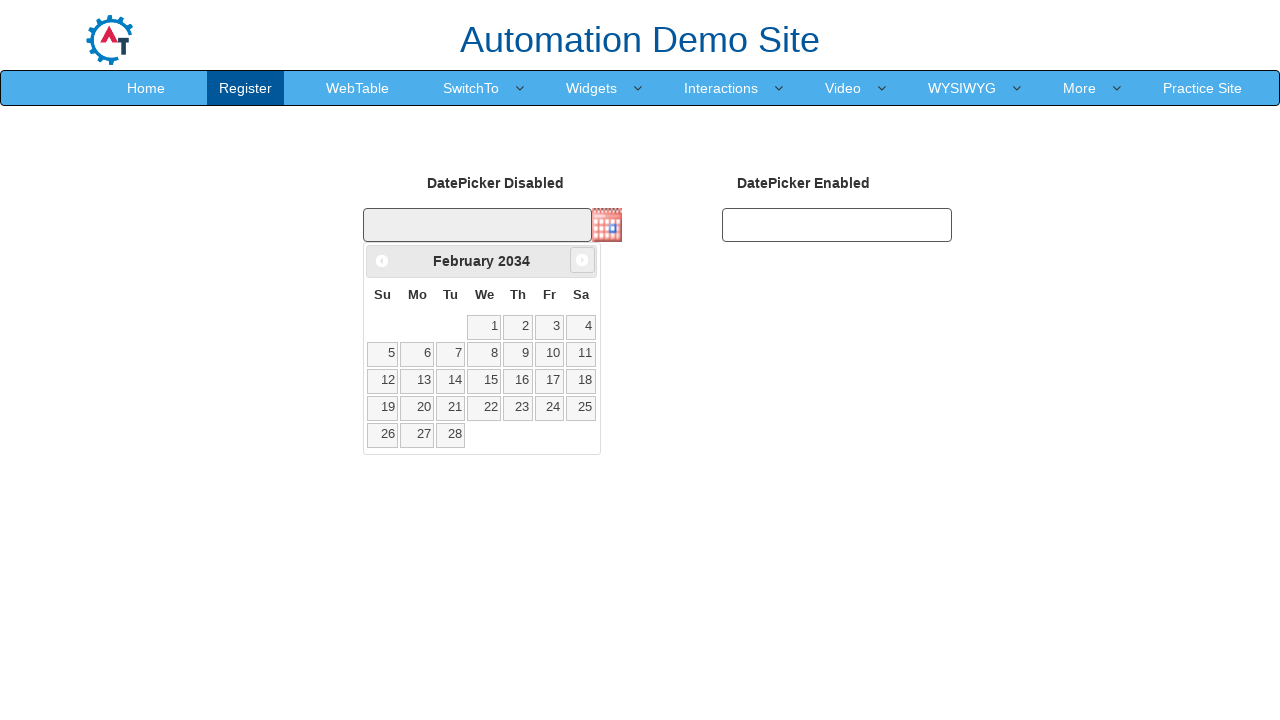

Retrieved current month text: February 2034
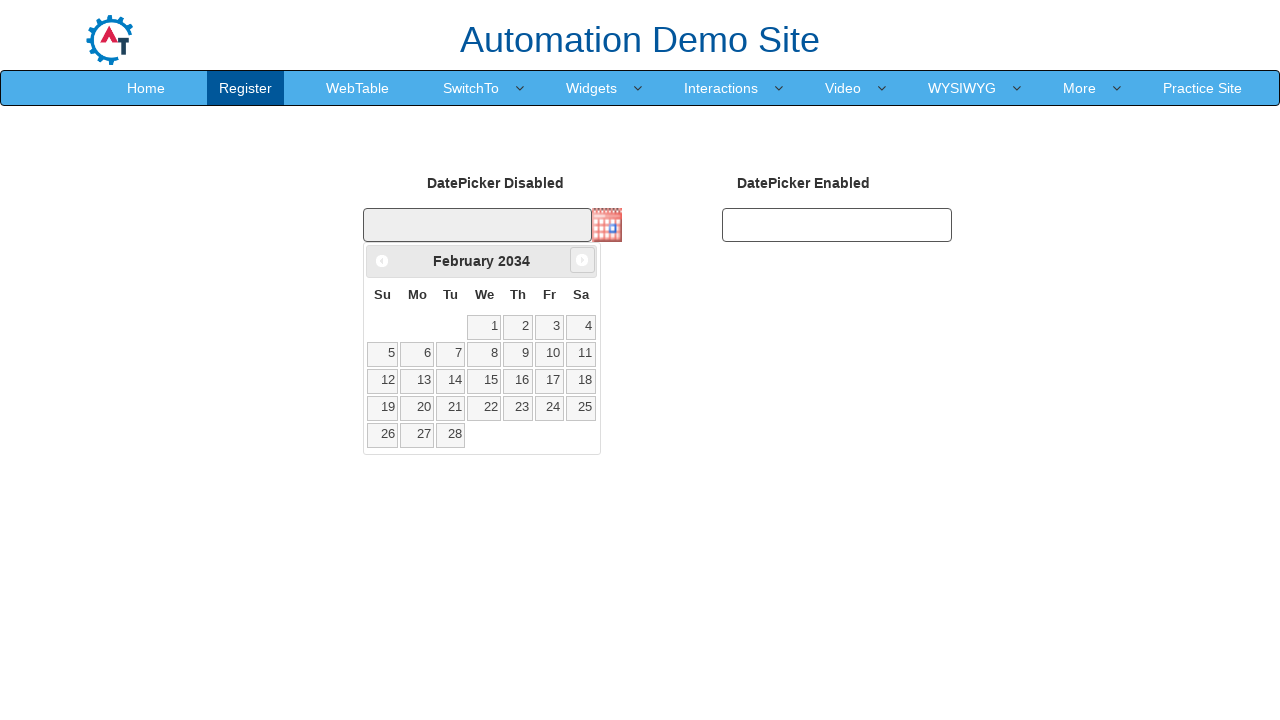

Clicked next month button (iteration 96) at (582, 260) on xpath=/html/body/div/div/a[2]
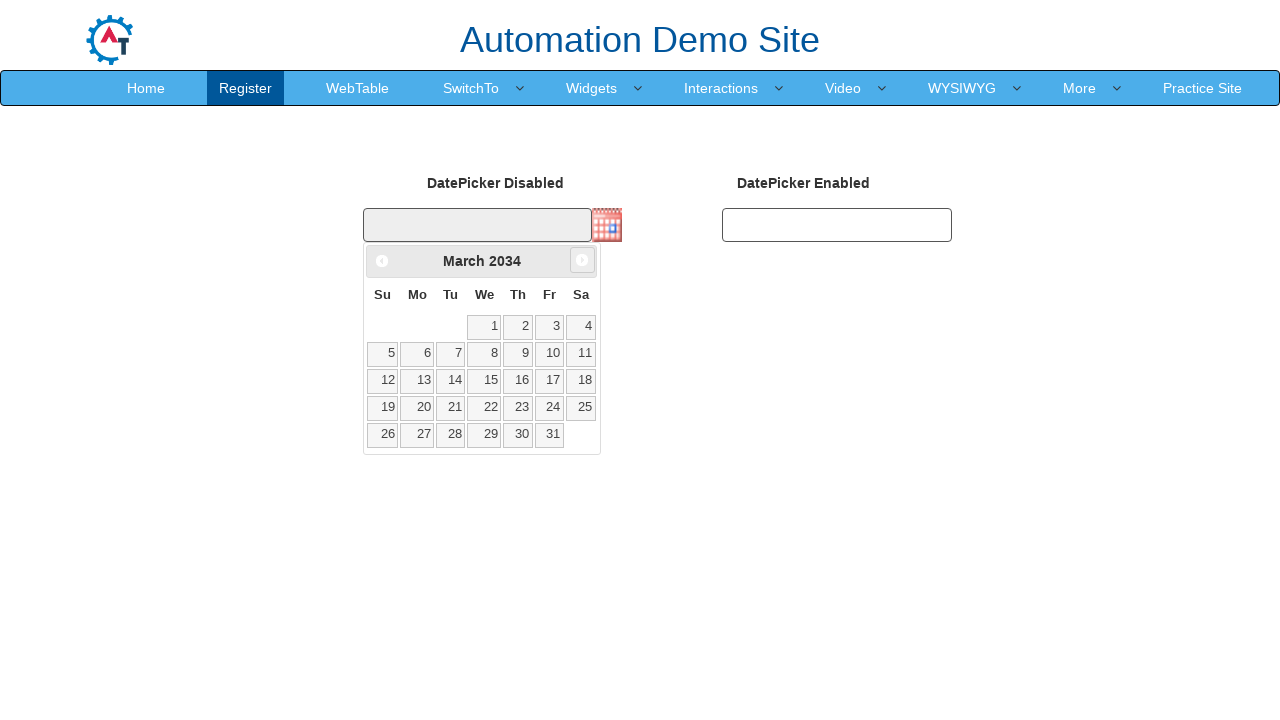

Retrieved current month text: March 2034
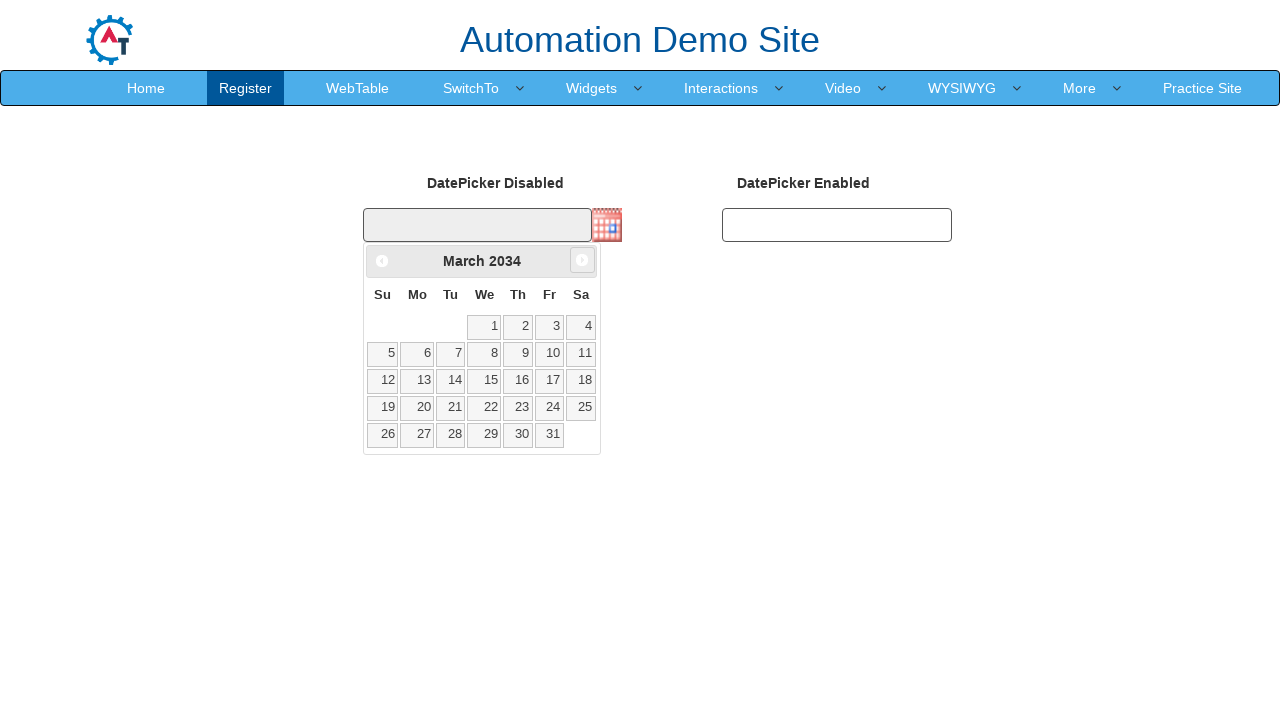

Clicked next month button (iteration 97) at (582, 260) on xpath=/html/body/div/div/a[2]
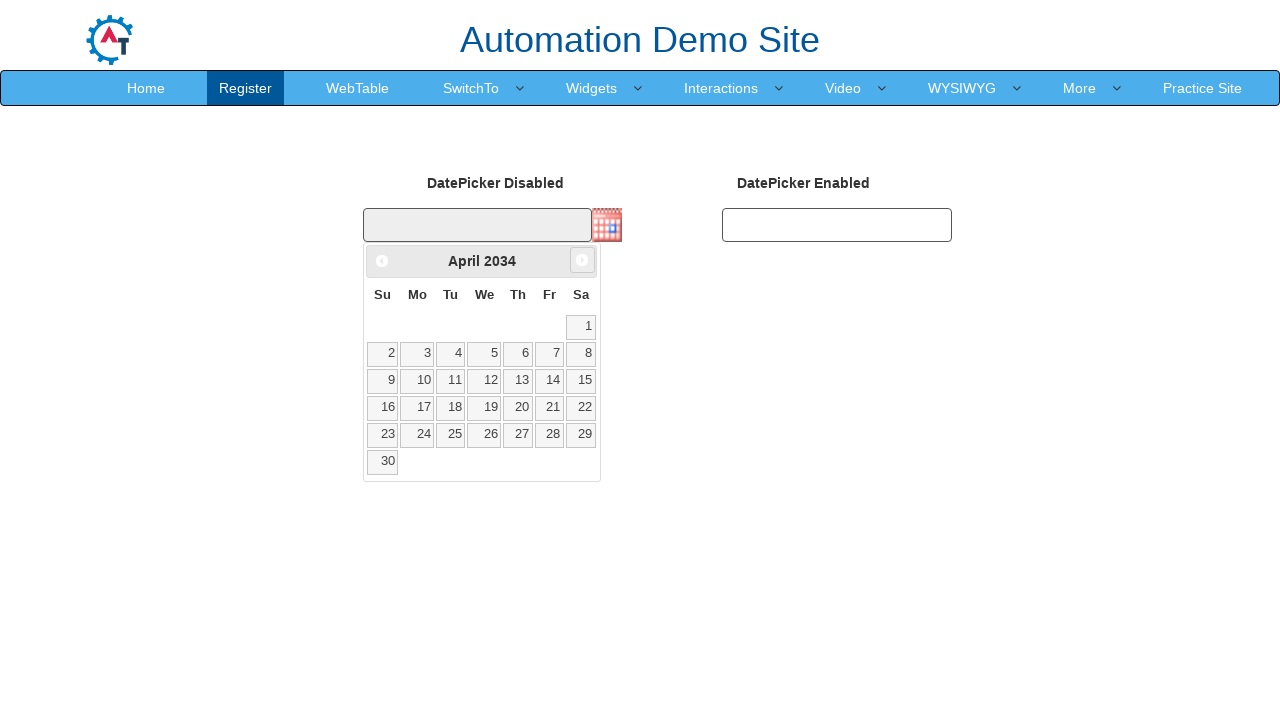

Retrieved current month text: April 2034
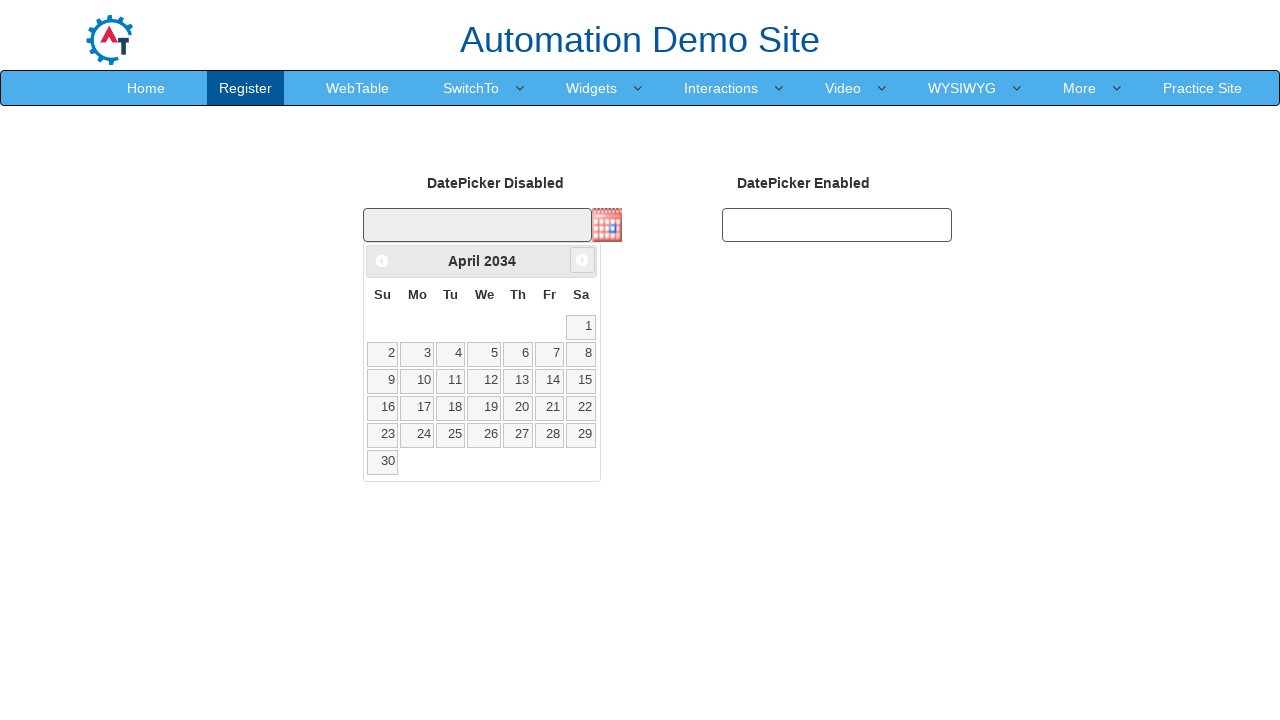

Clicked next month button (iteration 98) at (582, 260) on xpath=/html/body/div/div/a[2]
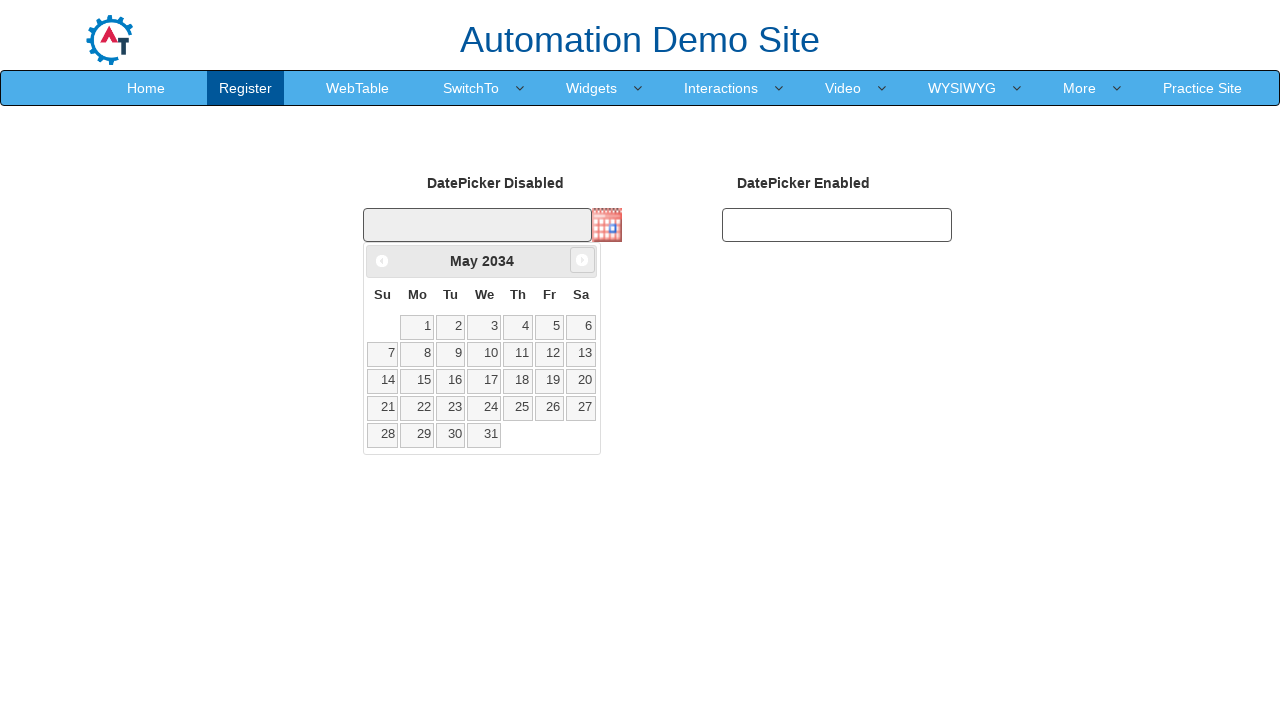

Retrieved current month text: May 2034
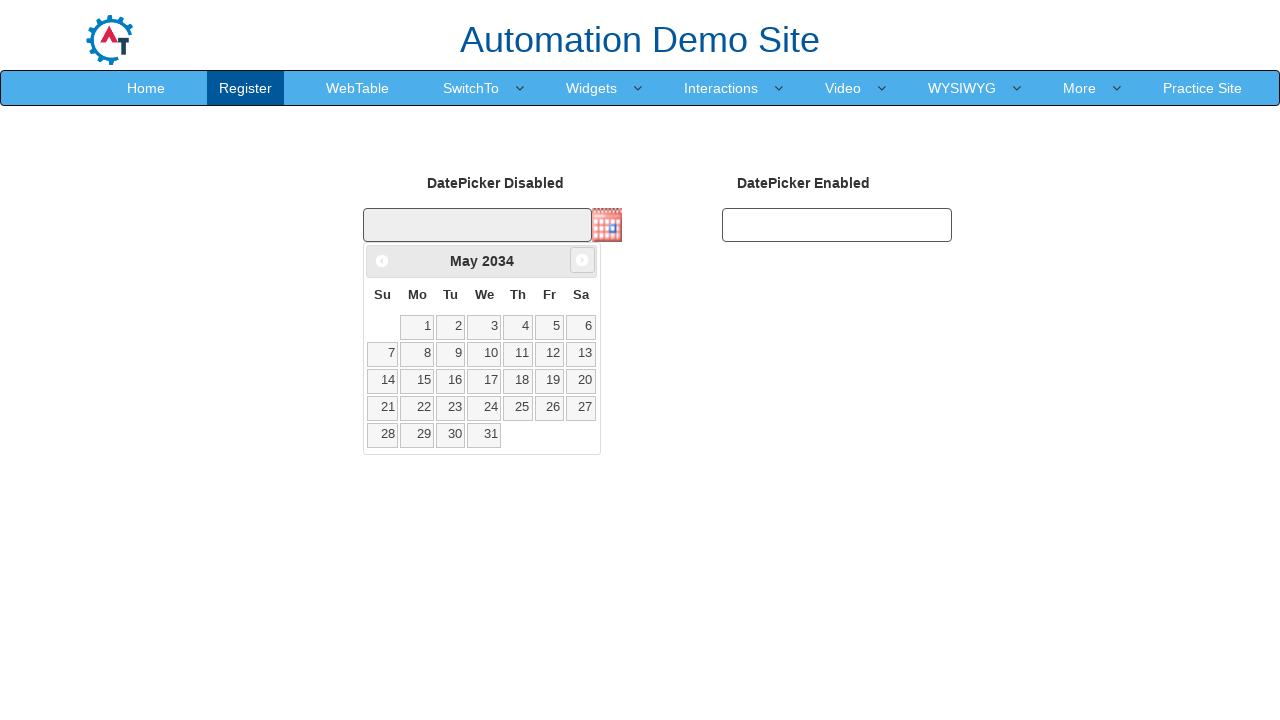

Clicked next month button (iteration 99) at (582, 260) on xpath=/html/body/div/div/a[2]
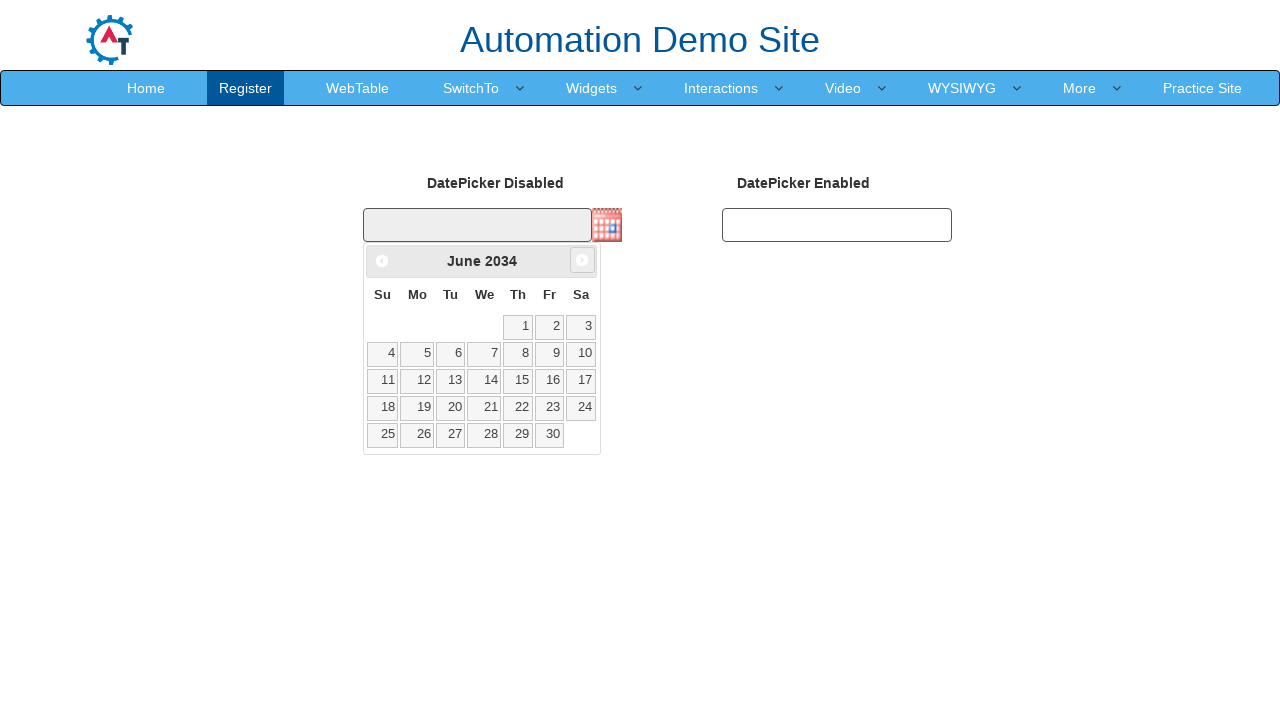

Retrieved current month text: June 2034
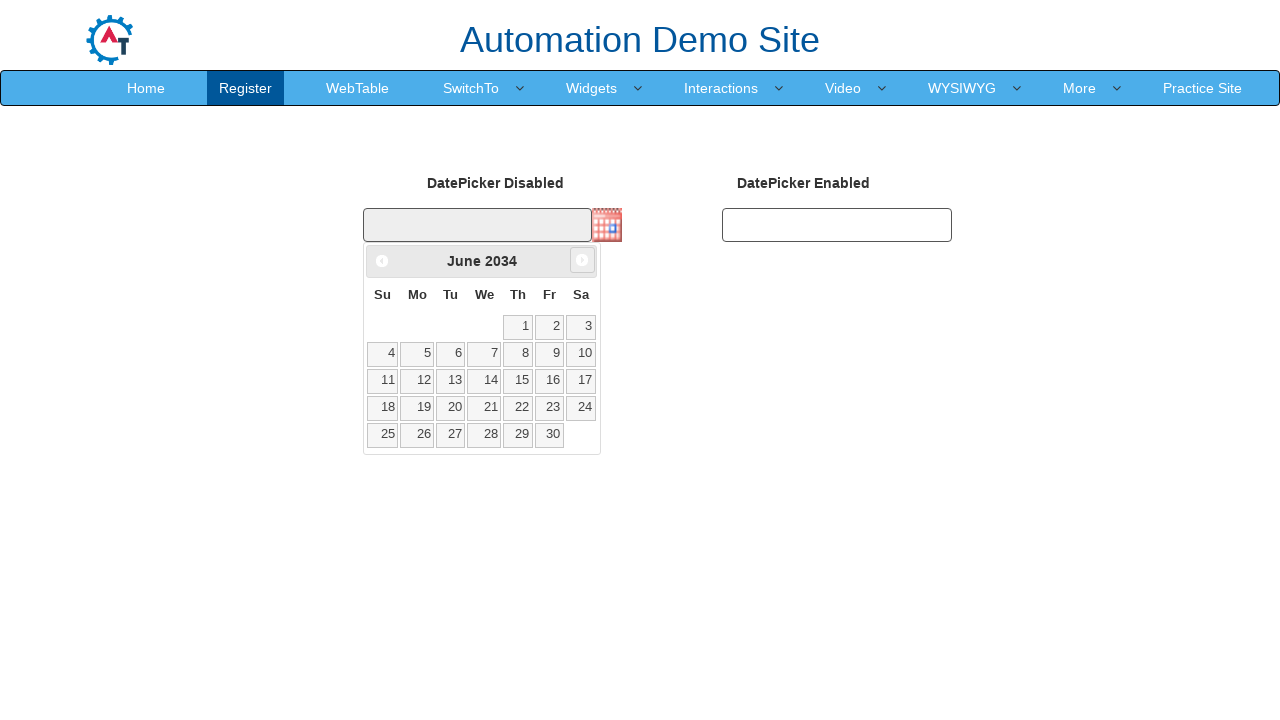

Clicked next month button (iteration 100) at (582, 260) on xpath=/html/body/div/div/a[2]
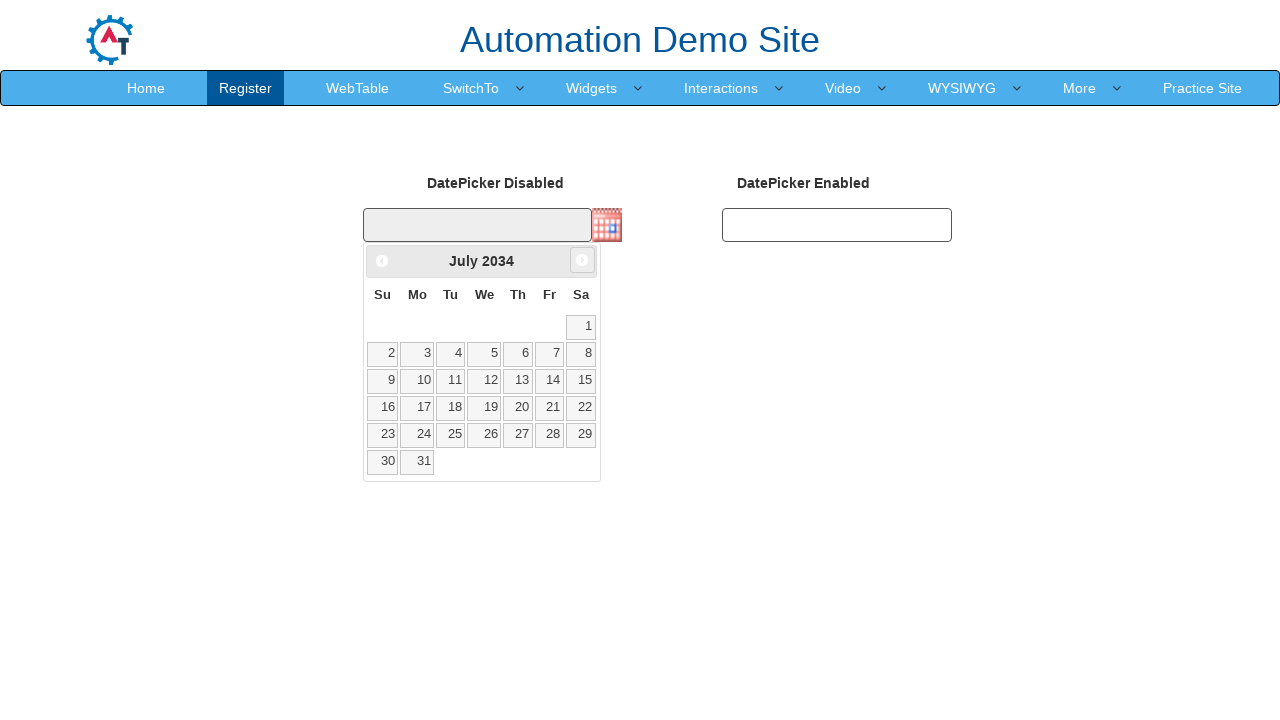

Retrieved current month text: July 2034
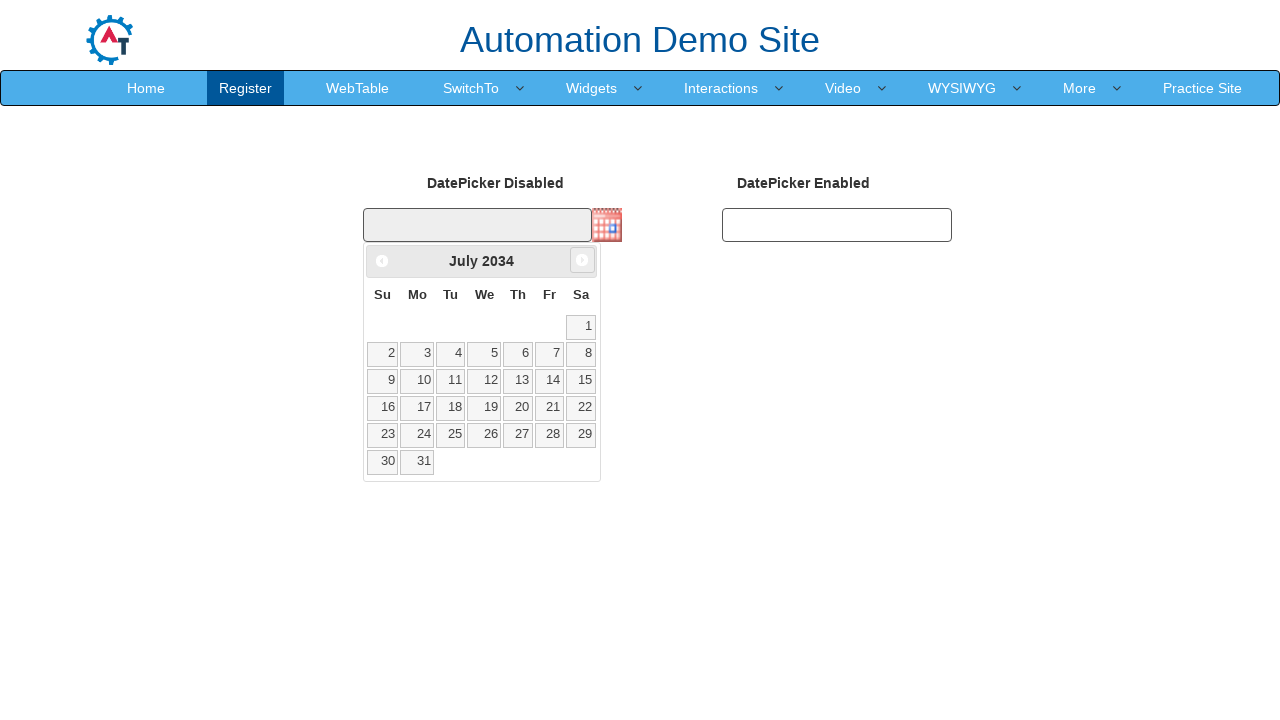

Clicked on the 20th day of the month at (362, 670) on text=20
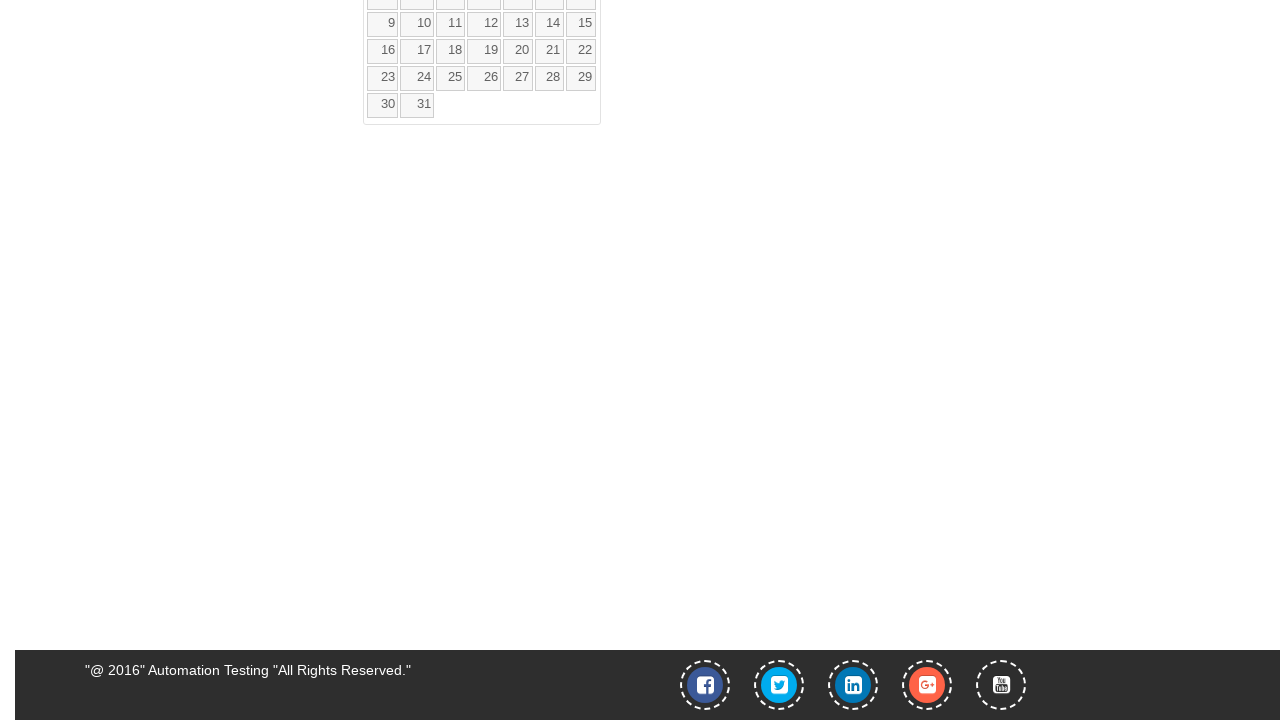

Confirmed date selection is displayed in the datepicker field
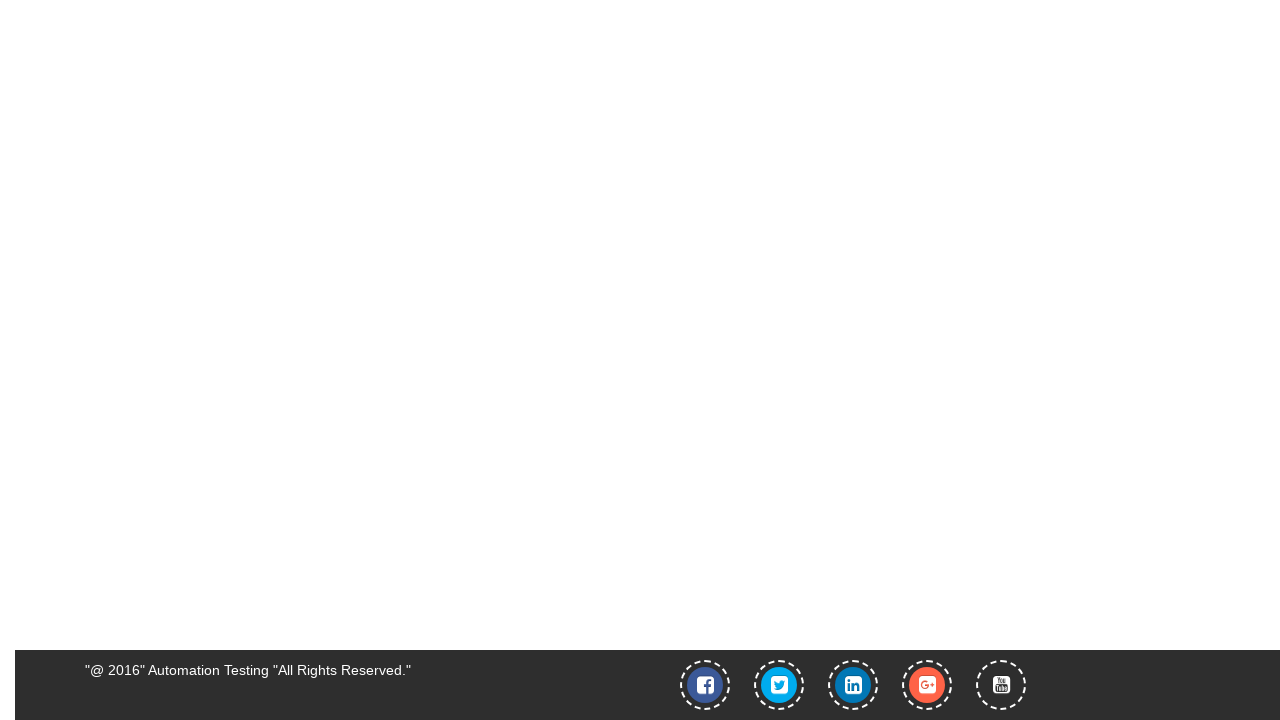

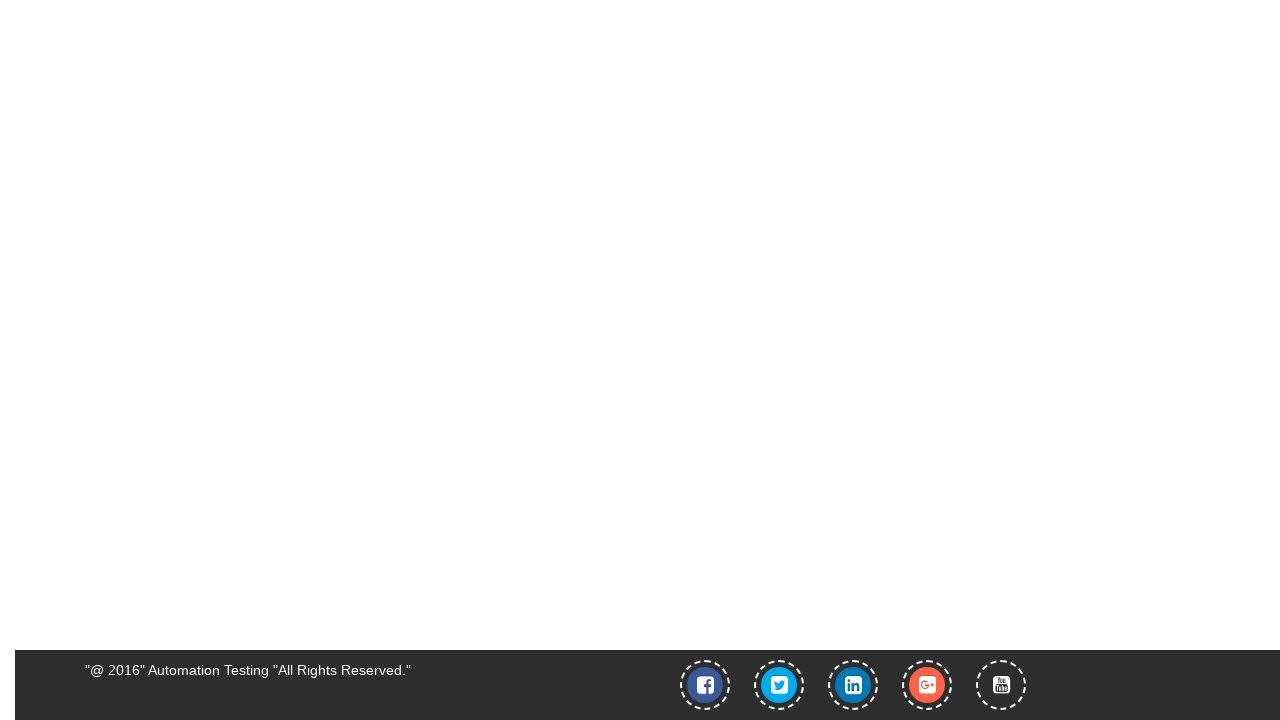